Tests the add and remove elements functionality by clicking the "Add Element" button 100 times to create elements, then clicking all 100 delete buttons to remove them, verifying the counts at each step.

Starting URL: https://practice.expandtesting.com/add-remove-elements

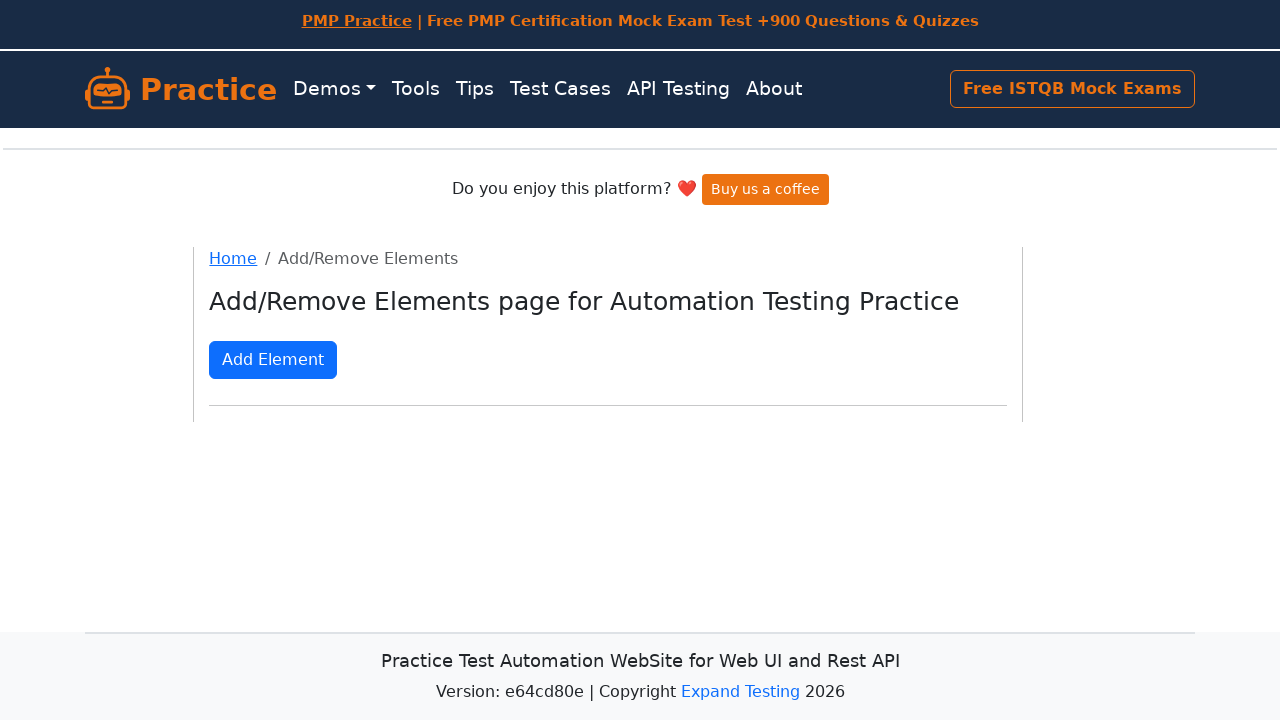

Located the Add Element button
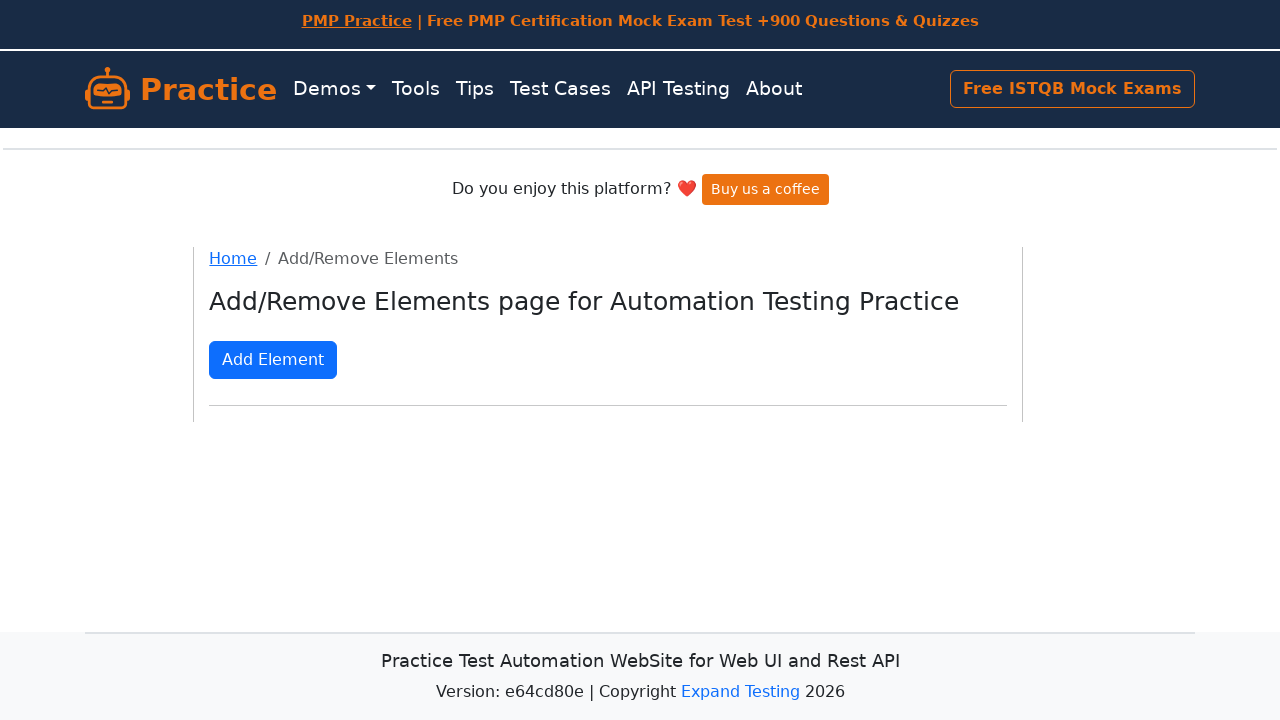

Clicked Add Element button (click 1/100) at (273, 360) on xpath=//button[text()='Add Element']
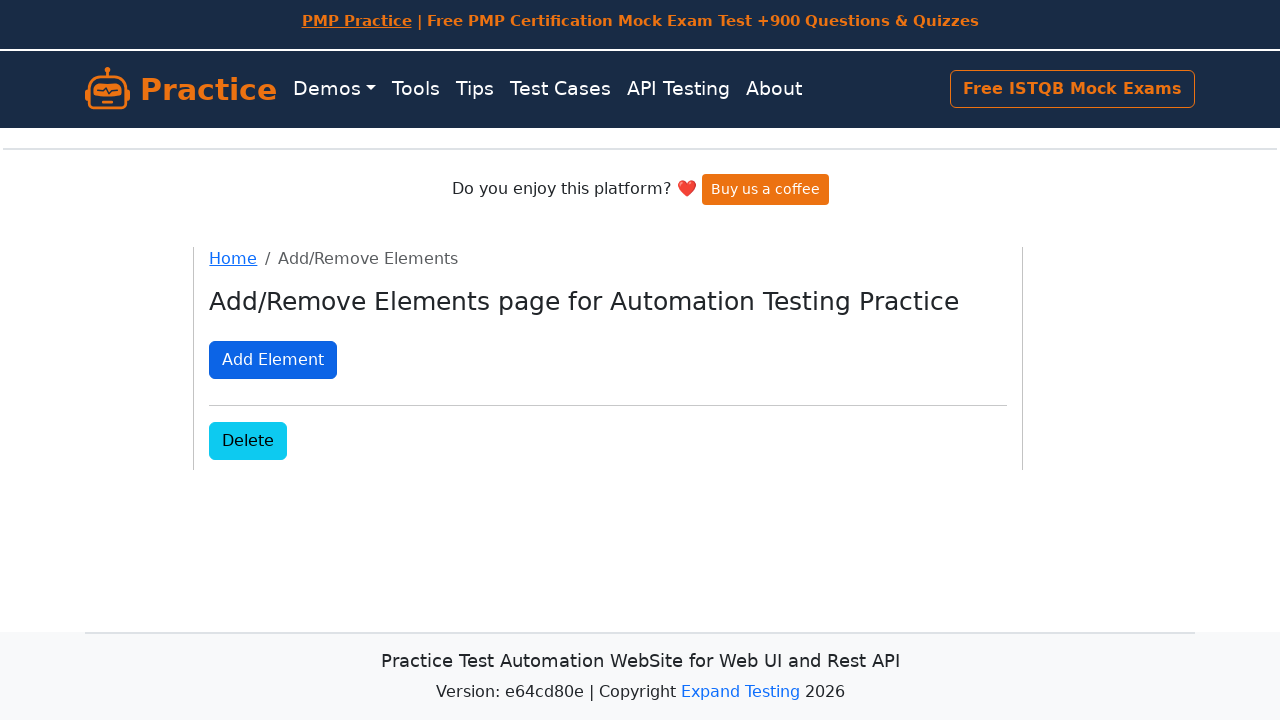

Clicked Add Element button (click 2/100) at (273, 360) on xpath=//button[text()='Add Element']
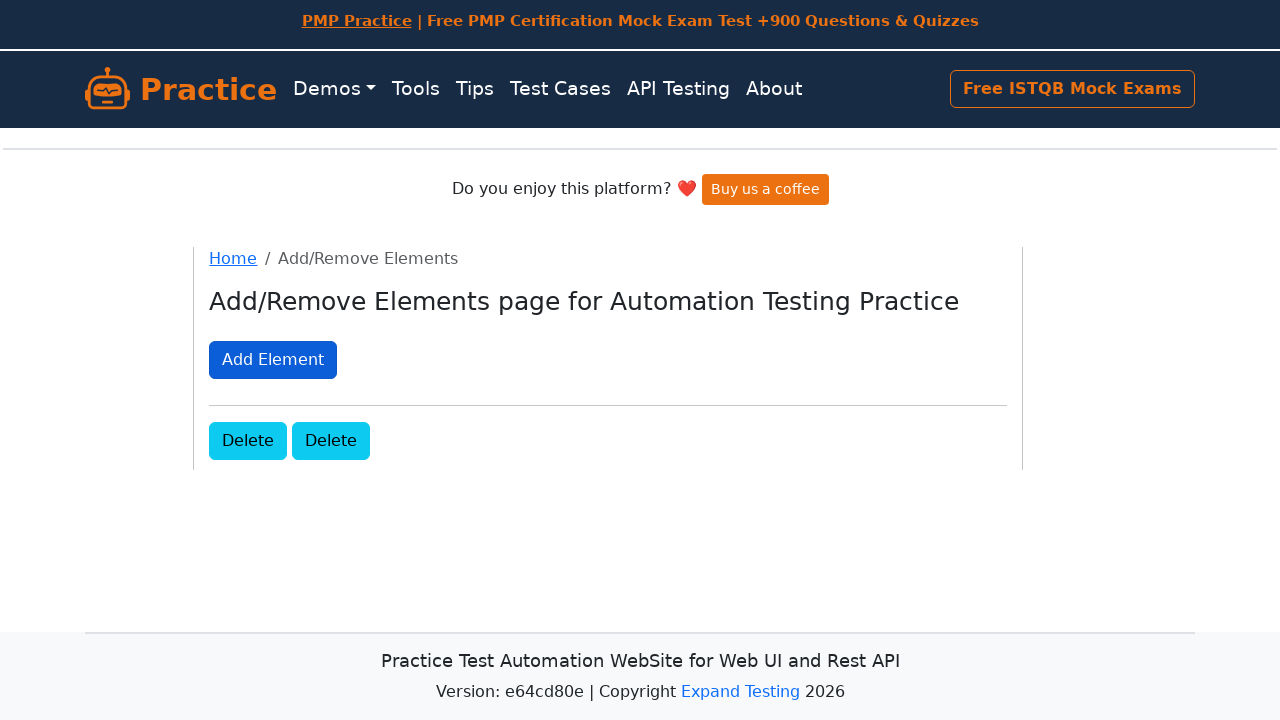

Clicked Add Element button (click 3/100) at (273, 360) on xpath=//button[text()='Add Element']
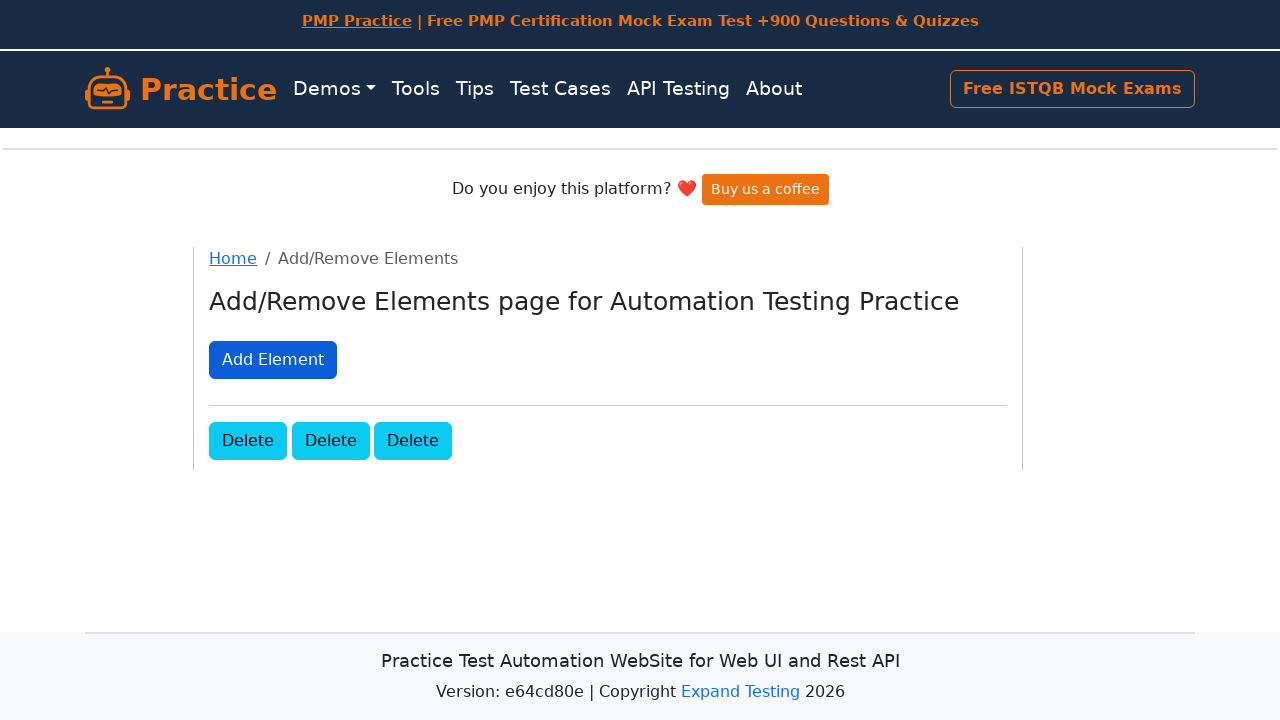

Clicked Add Element button (click 4/100) at (273, 360) on xpath=//button[text()='Add Element']
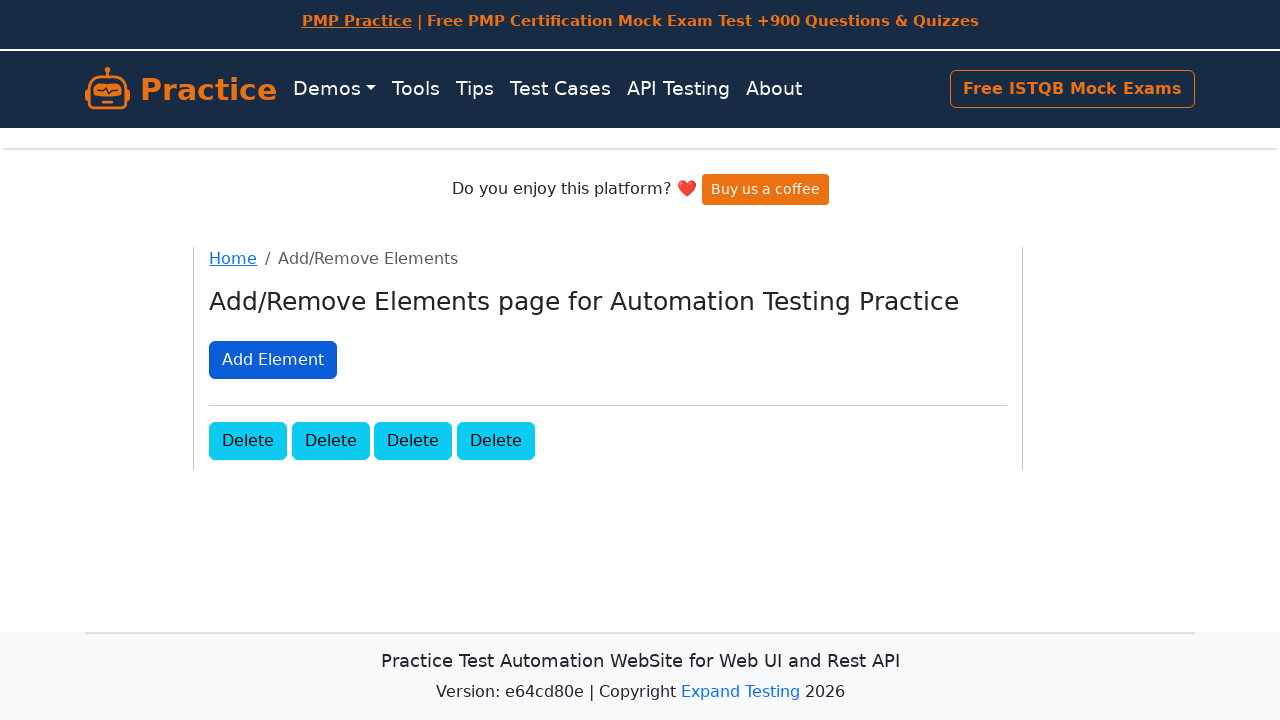

Clicked Add Element button (click 5/100) at (273, 360) on xpath=//button[text()='Add Element']
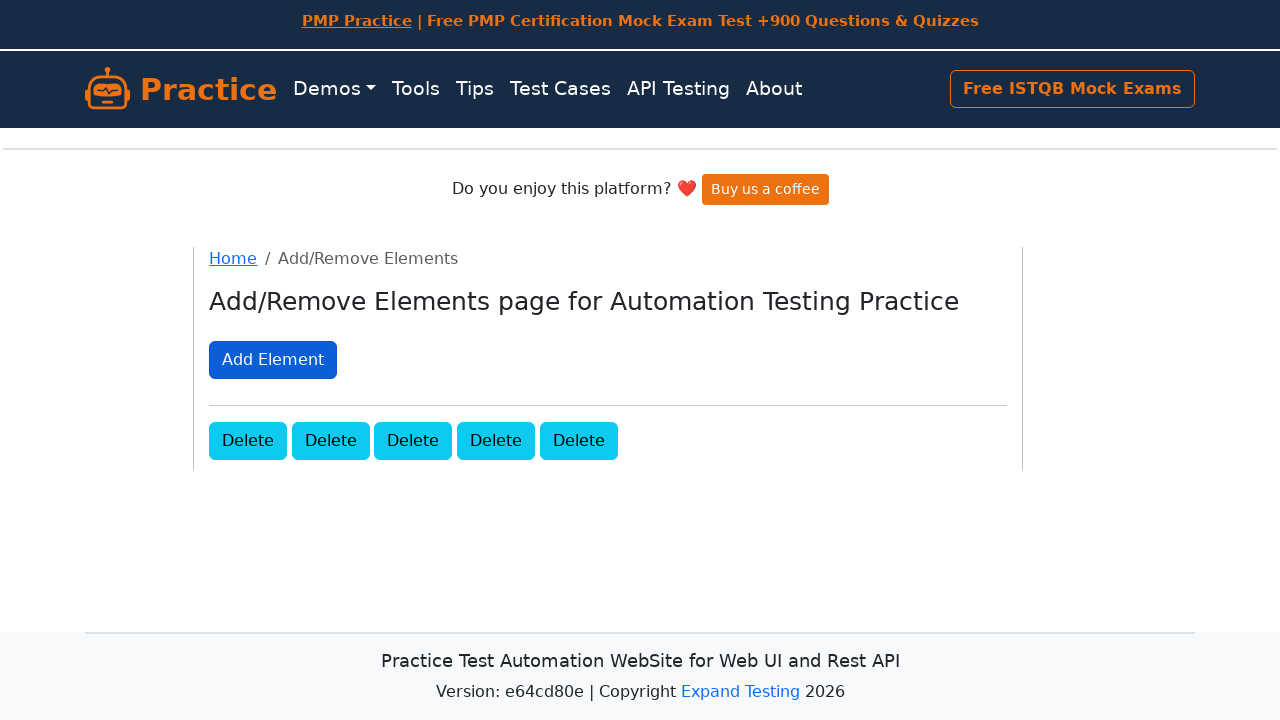

Clicked Add Element button (click 6/100) at (273, 360) on xpath=//button[text()='Add Element']
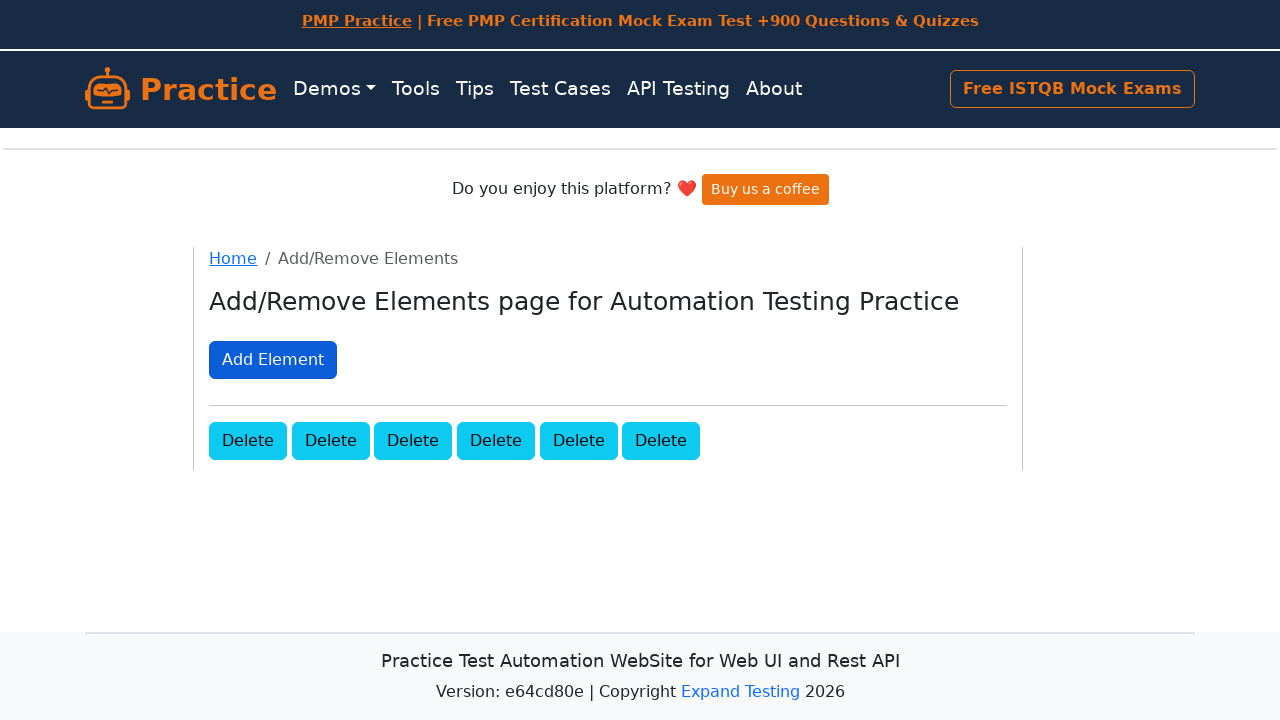

Clicked Add Element button (click 7/100) at (273, 360) on xpath=//button[text()='Add Element']
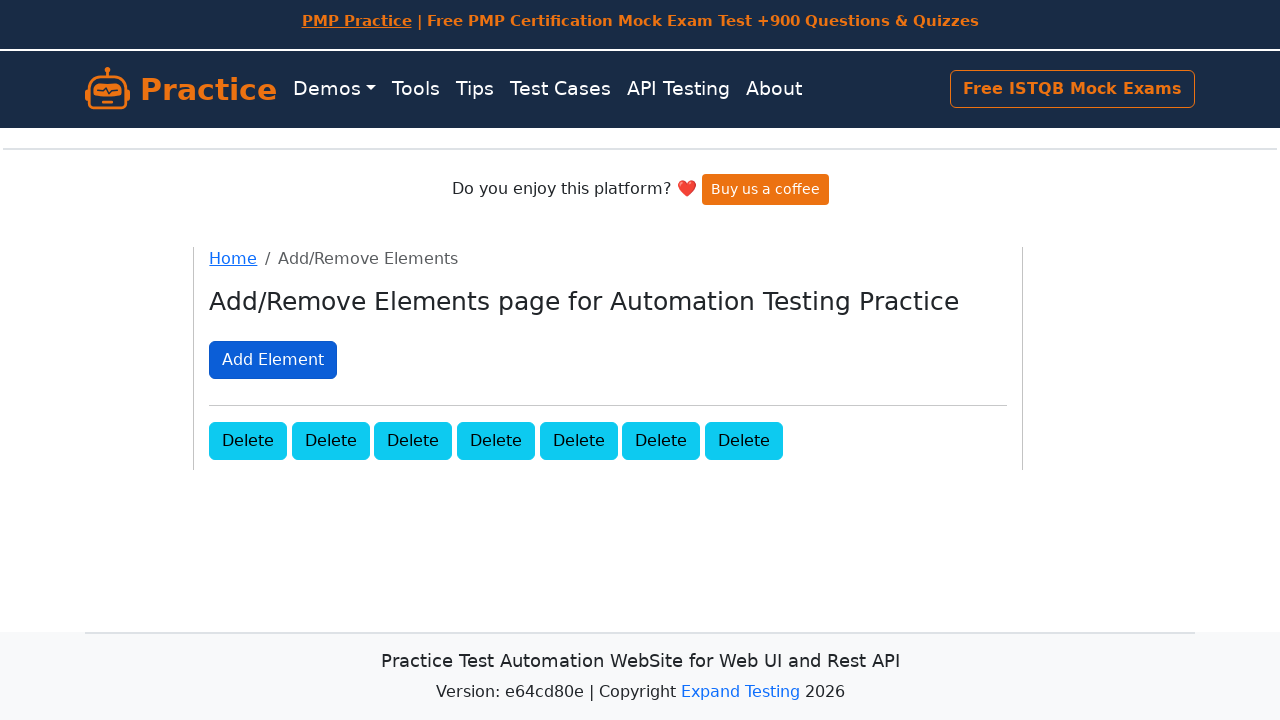

Clicked Add Element button (click 8/100) at (273, 360) on xpath=//button[text()='Add Element']
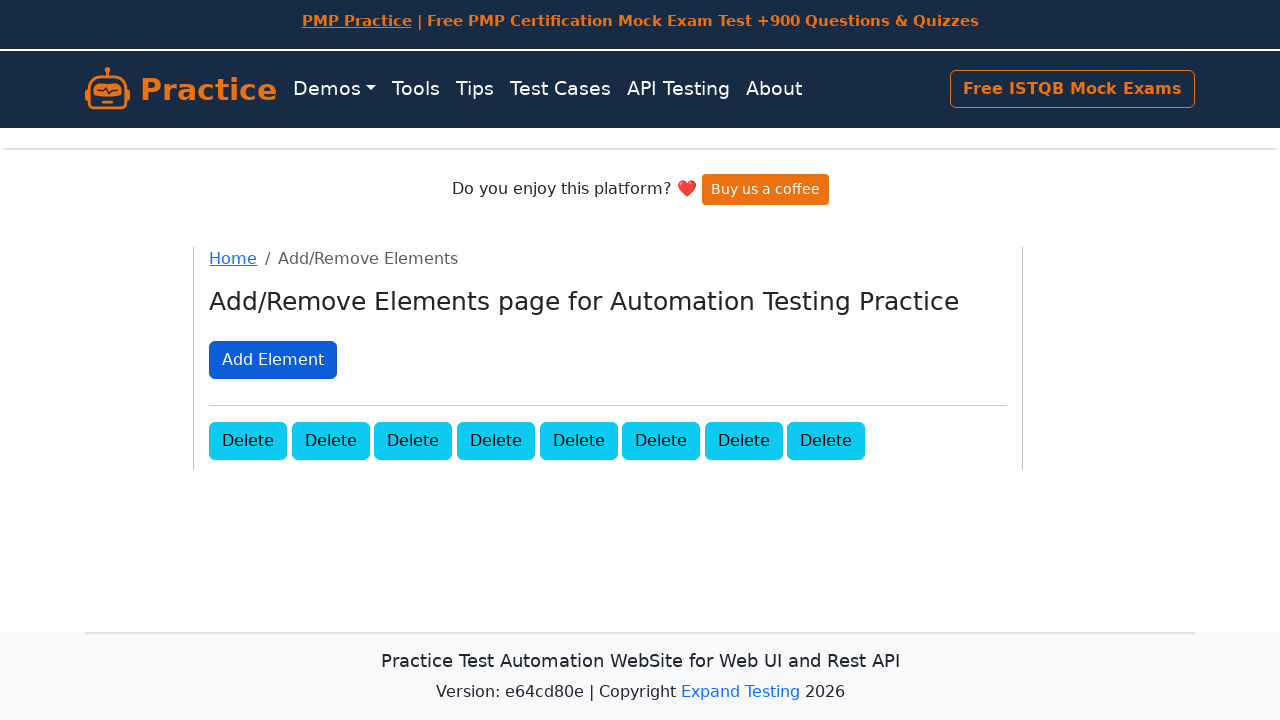

Clicked Add Element button (click 9/100) at (273, 360) on xpath=//button[text()='Add Element']
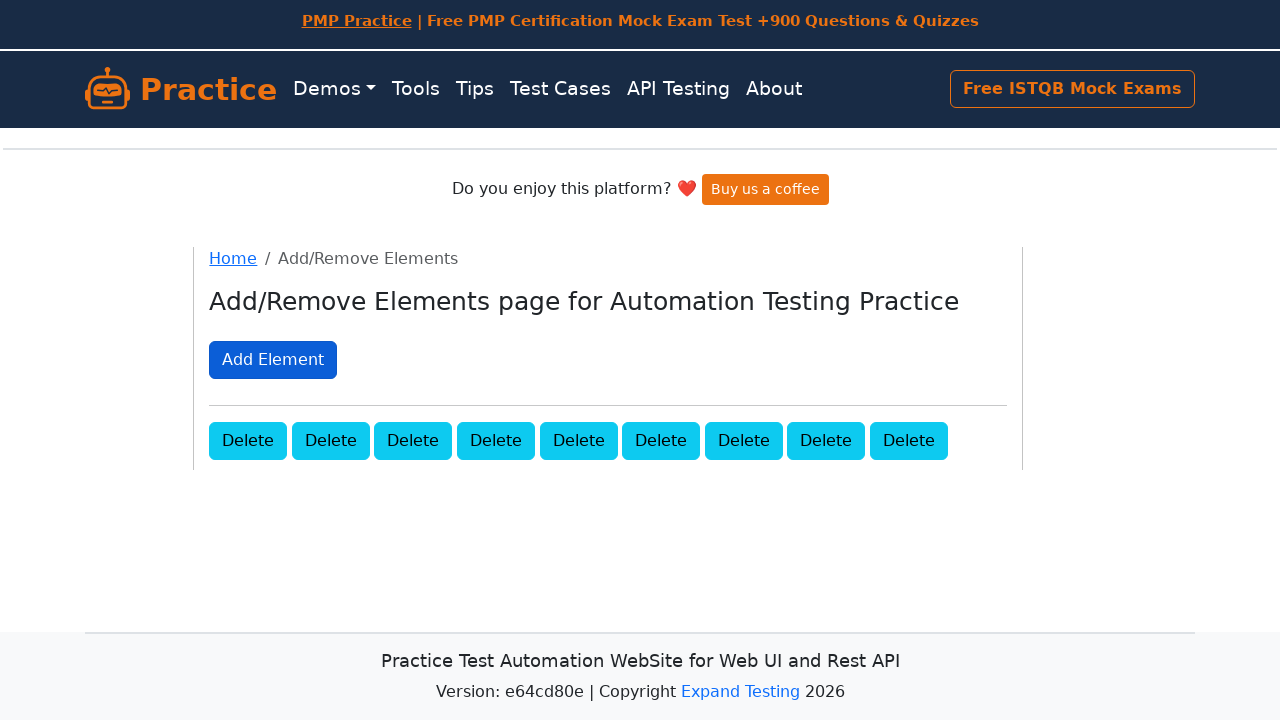

Clicked Add Element button (click 10/100) at (273, 360) on xpath=//button[text()='Add Element']
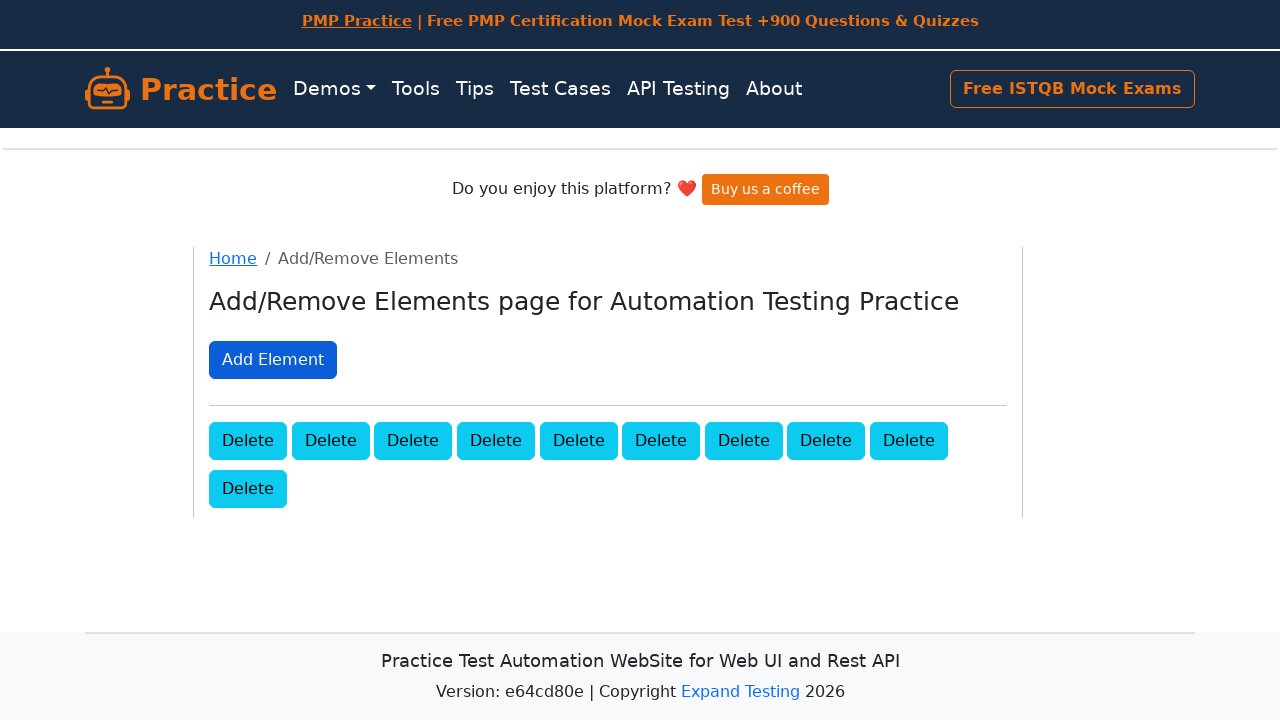

Clicked Add Element button (click 11/100) at (273, 360) on xpath=//button[text()='Add Element']
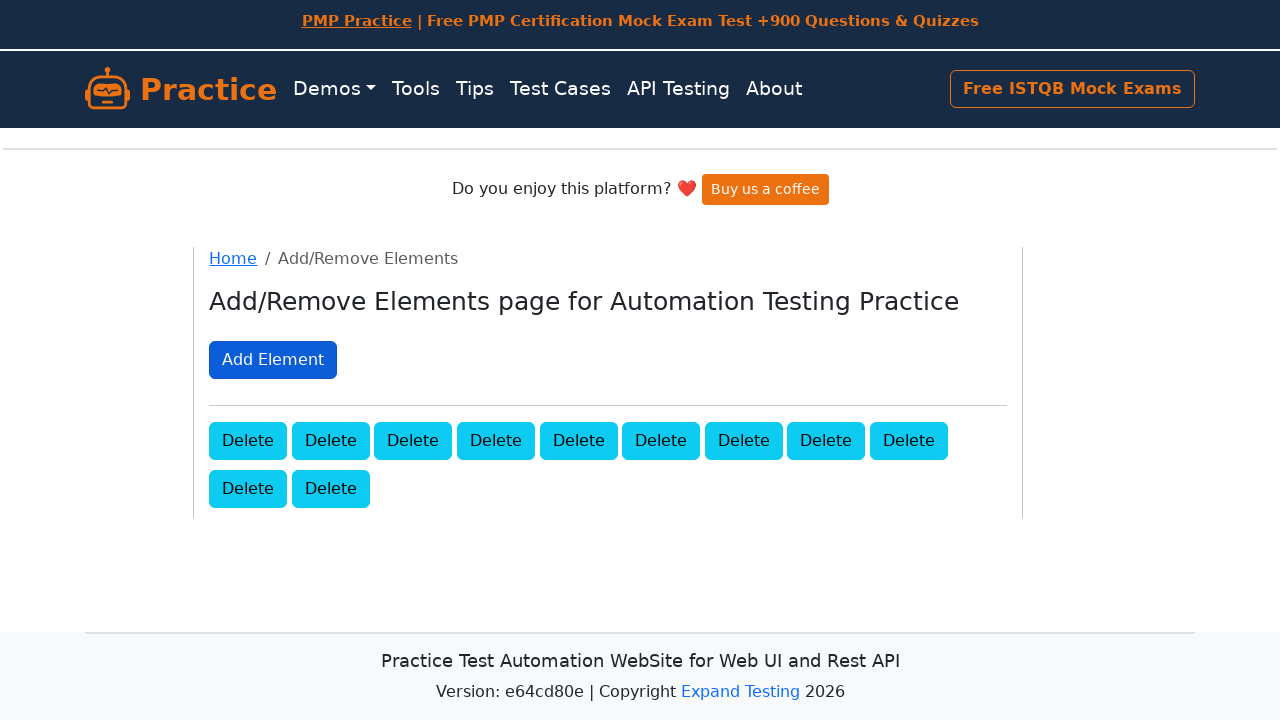

Clicked Add Element button (click 12/100) at (273, 360) on xpath=//button[text()='Add Element']
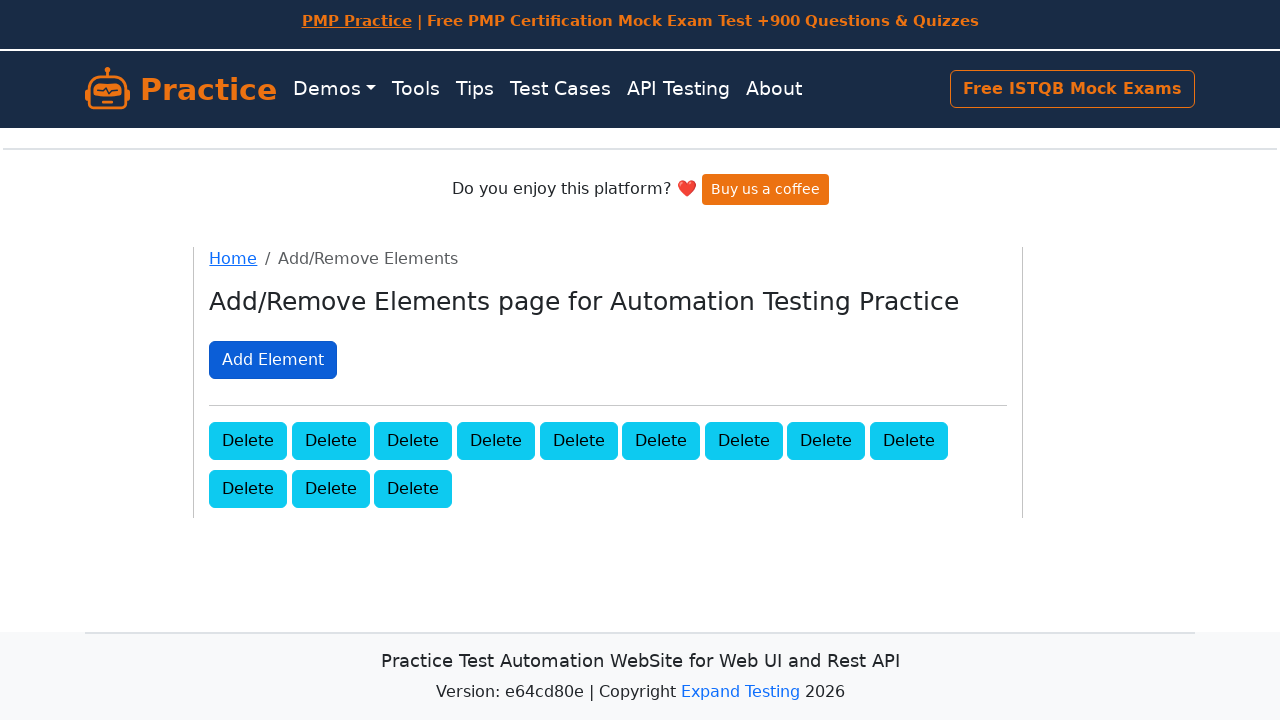

Clicked Add Element button (click 13/100) at (273, 360) on xpath=//button[text()='Add Element']
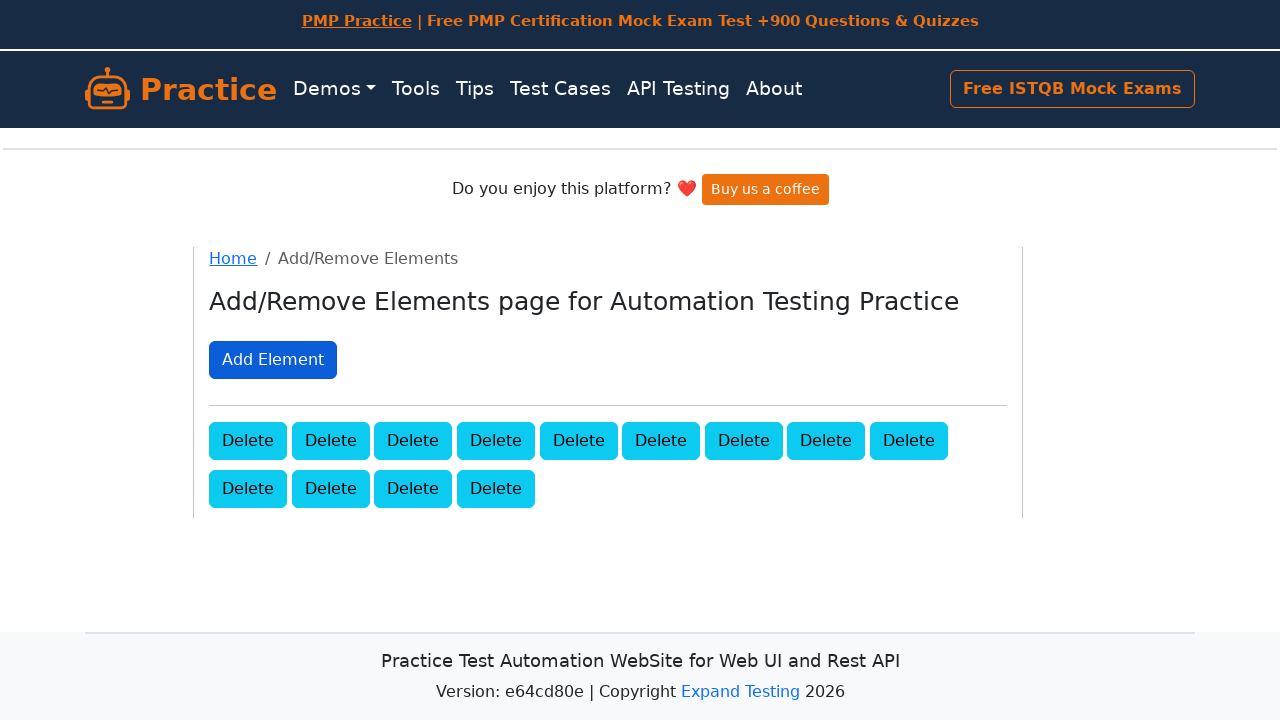

Clicked Add Element button (click 14/100) at (273, 360) on xpath=//button[text()='Add Element']
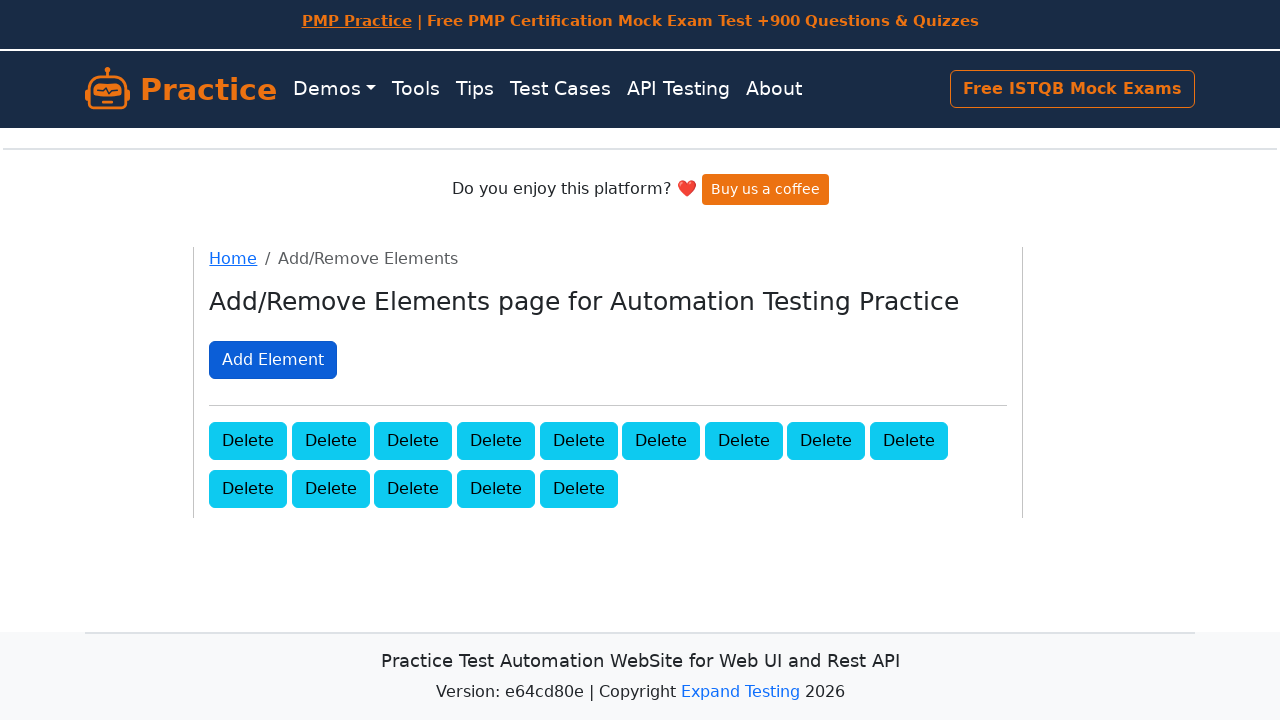

Clicked Add Element button (click 15/100) at (273, 360) on xpath=//button[text()='Add Element']
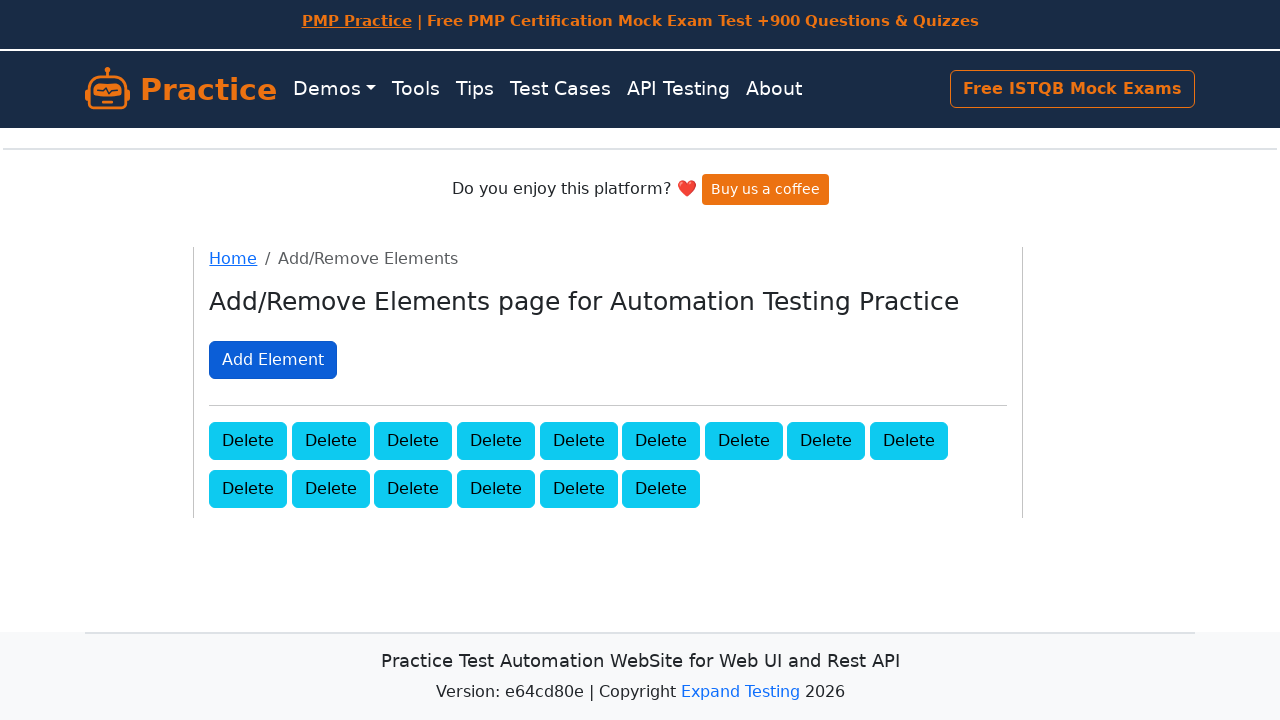

Clicked Add Element button (click 16/100) at (273, 360) on xpath=//button[text()='Add Element']
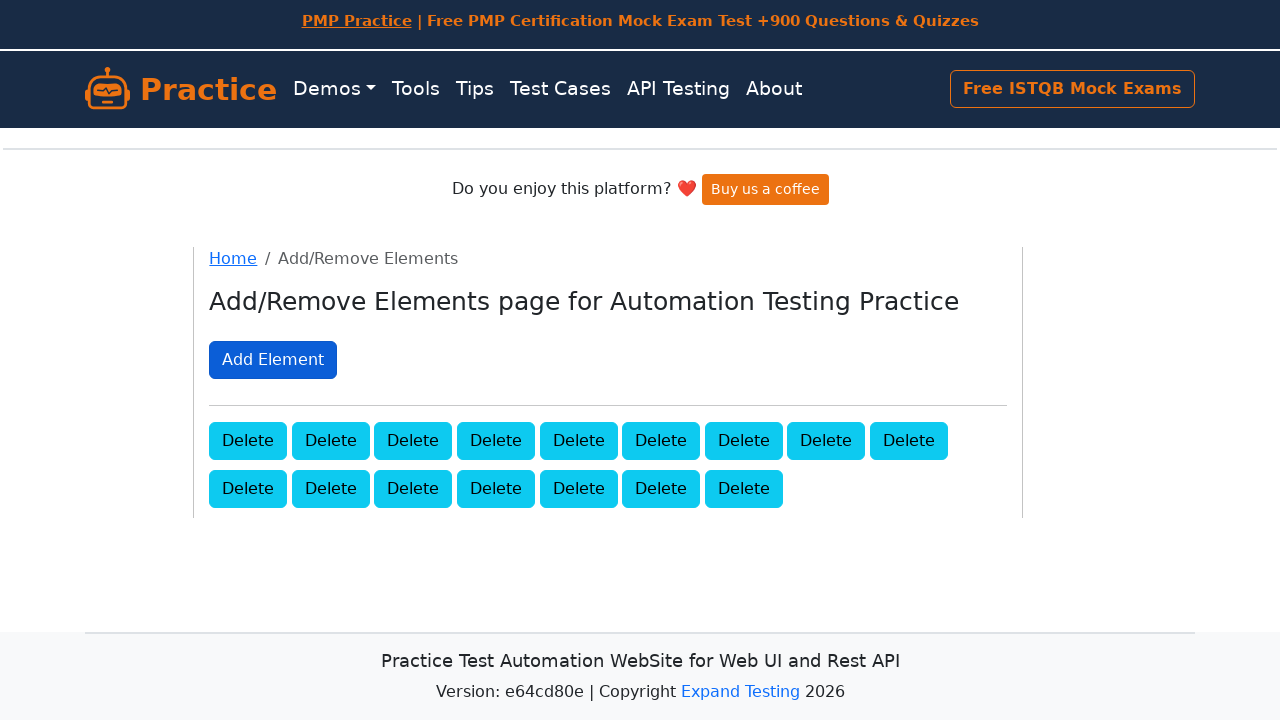

Clicked Add Element button (click 17/100) at (273, 360) on xpath=//button[text()='Add Element']
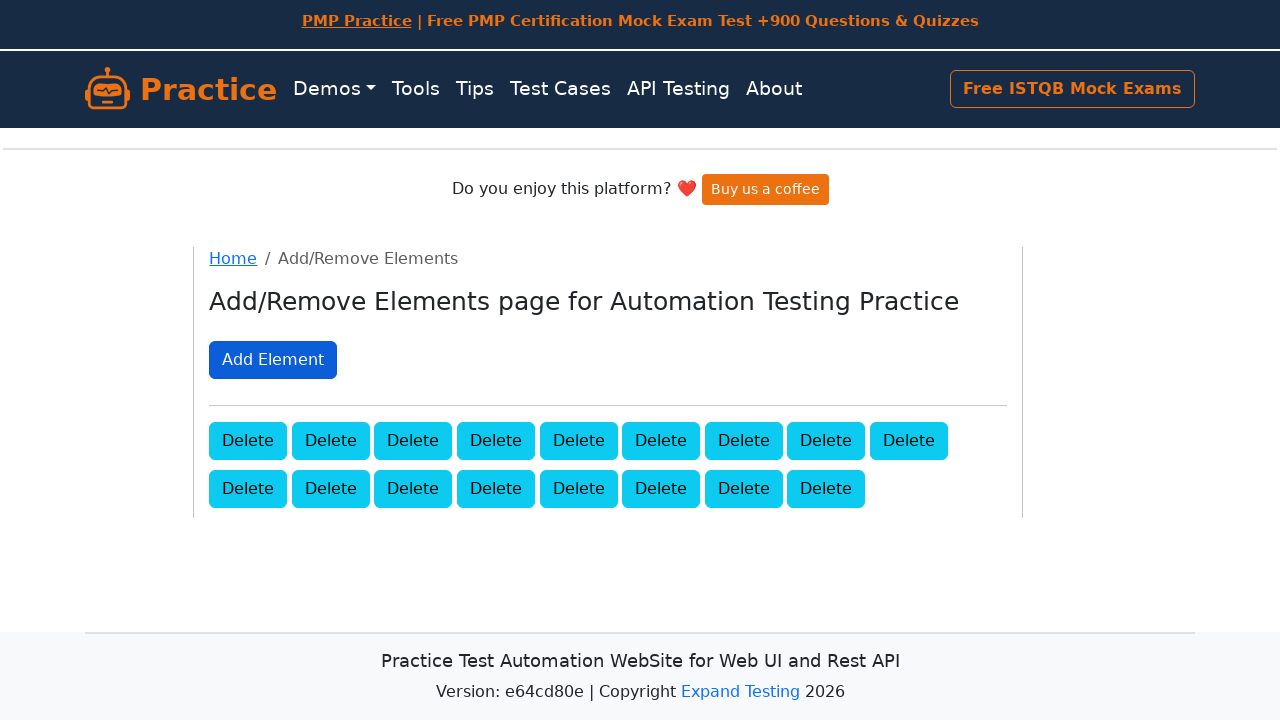

Clicked Add Element button (click 18/100) at (273, 360) on xpath=//button[text()='Add Element']
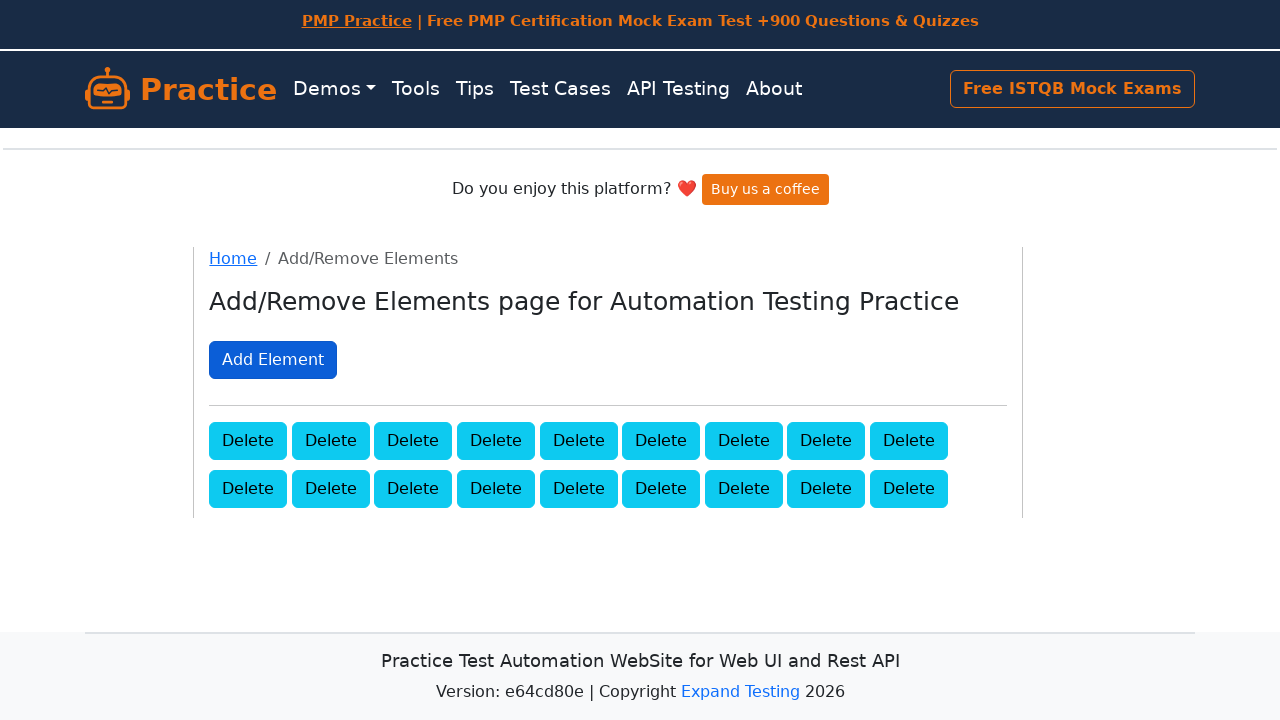

Clicked Add Element button (click 19/100) at (273, 360) on xpath=//button[text()='Add Element']
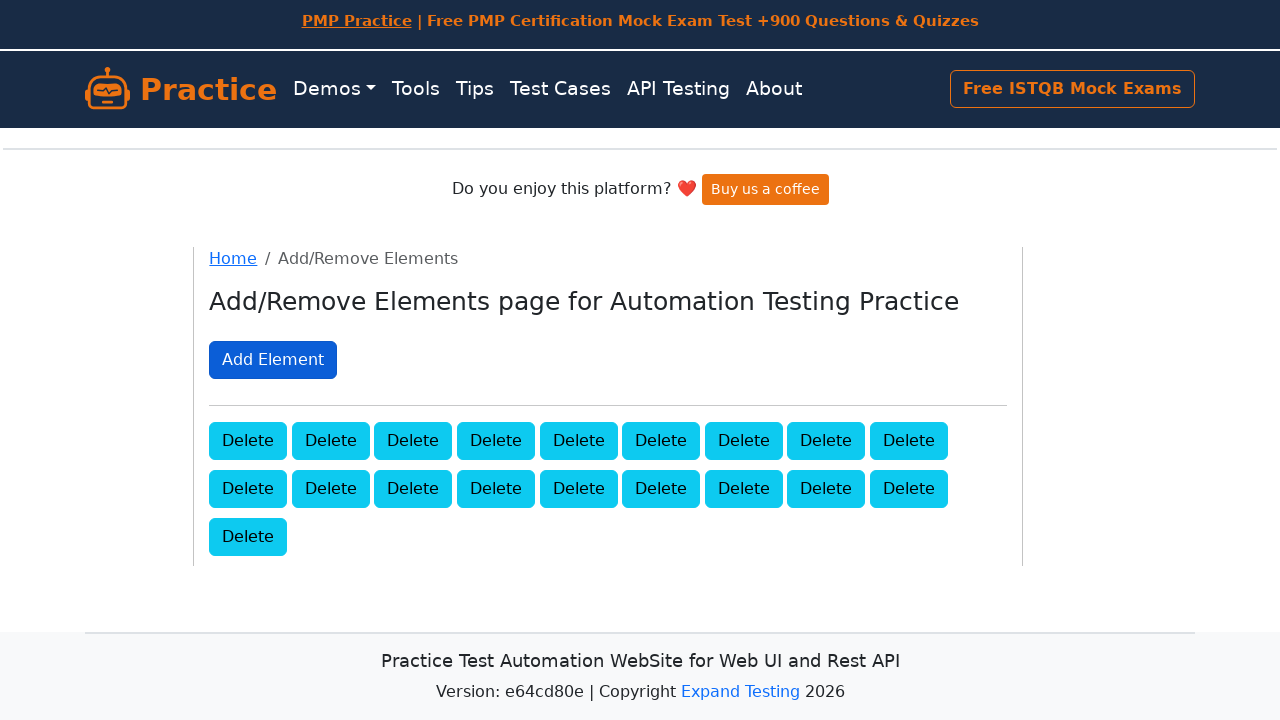

Clicked Add Element button (click 20/100) at (273, 360) on xpath=//button[text()='Add Element']
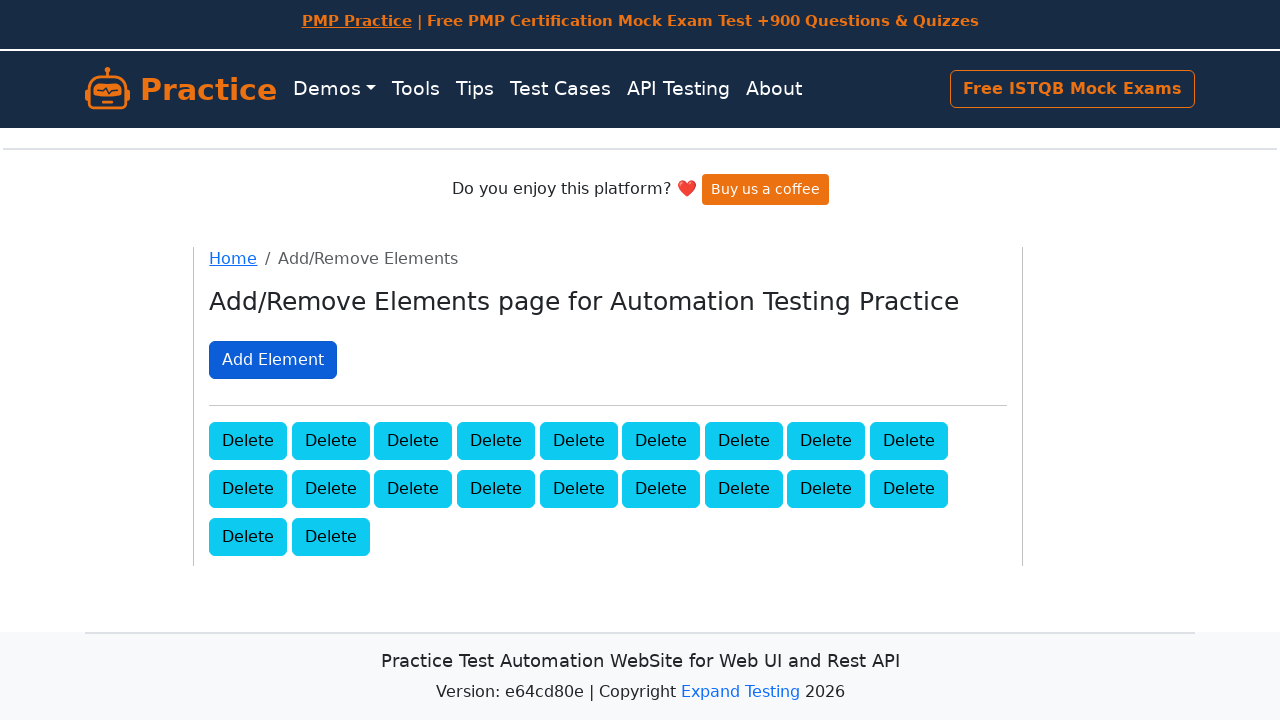

Clicked Add Element button (click 21/100) at (273, 360) on xpath=//button[text()='Add Element']
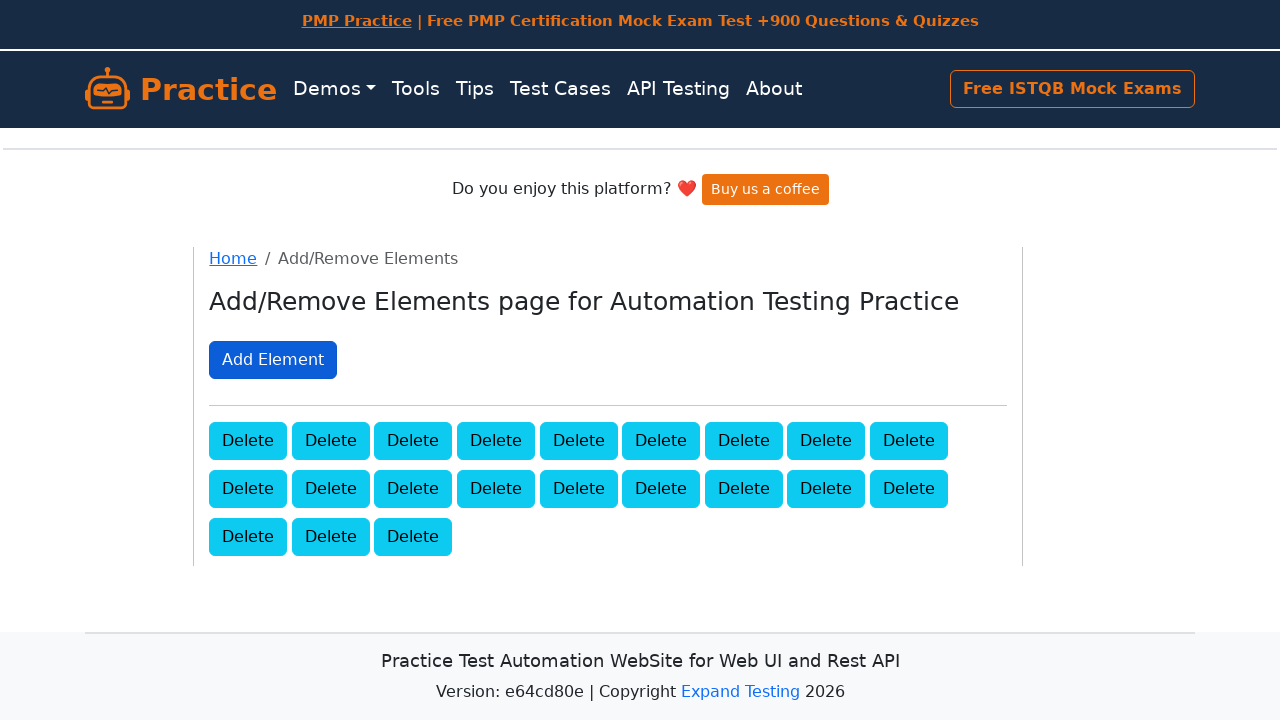

Clicked Add Element button (click 22/100) at (273, 360) on xpath=//button[text()='Add Element']
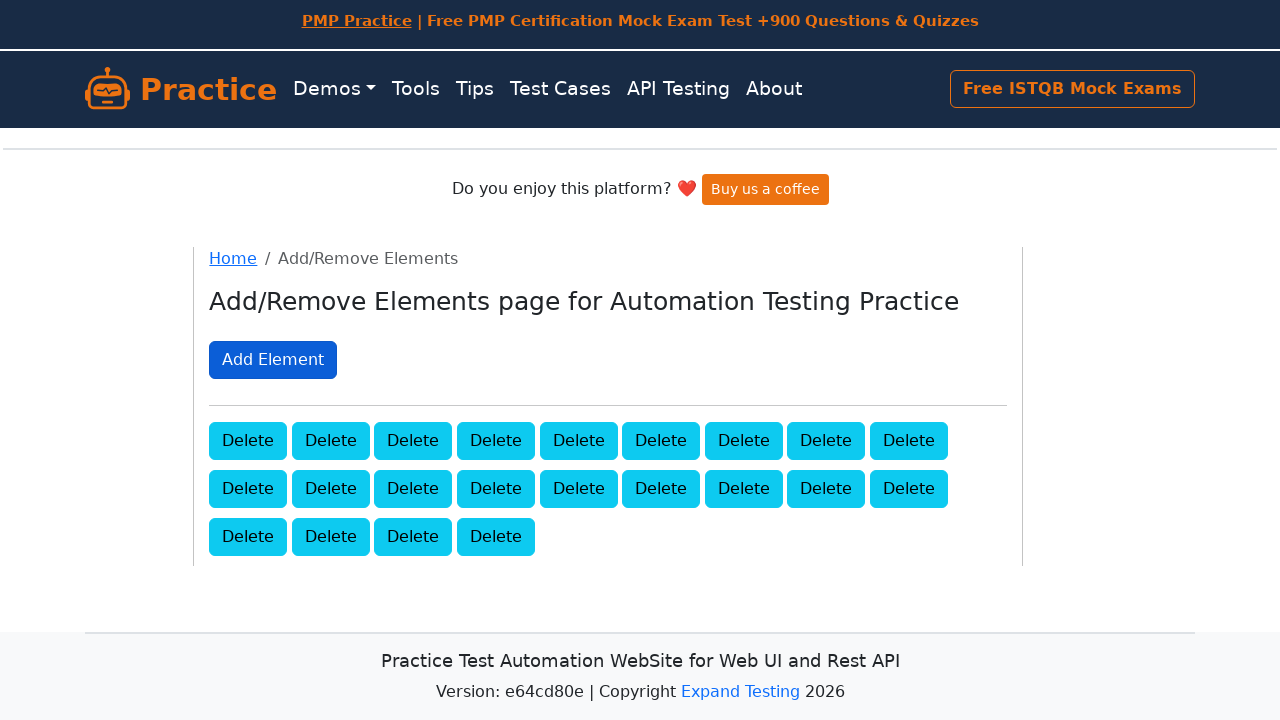

Clicked Add Element button (click 23/100) at (273, 360) on xpath=//button[text()='Add Element']
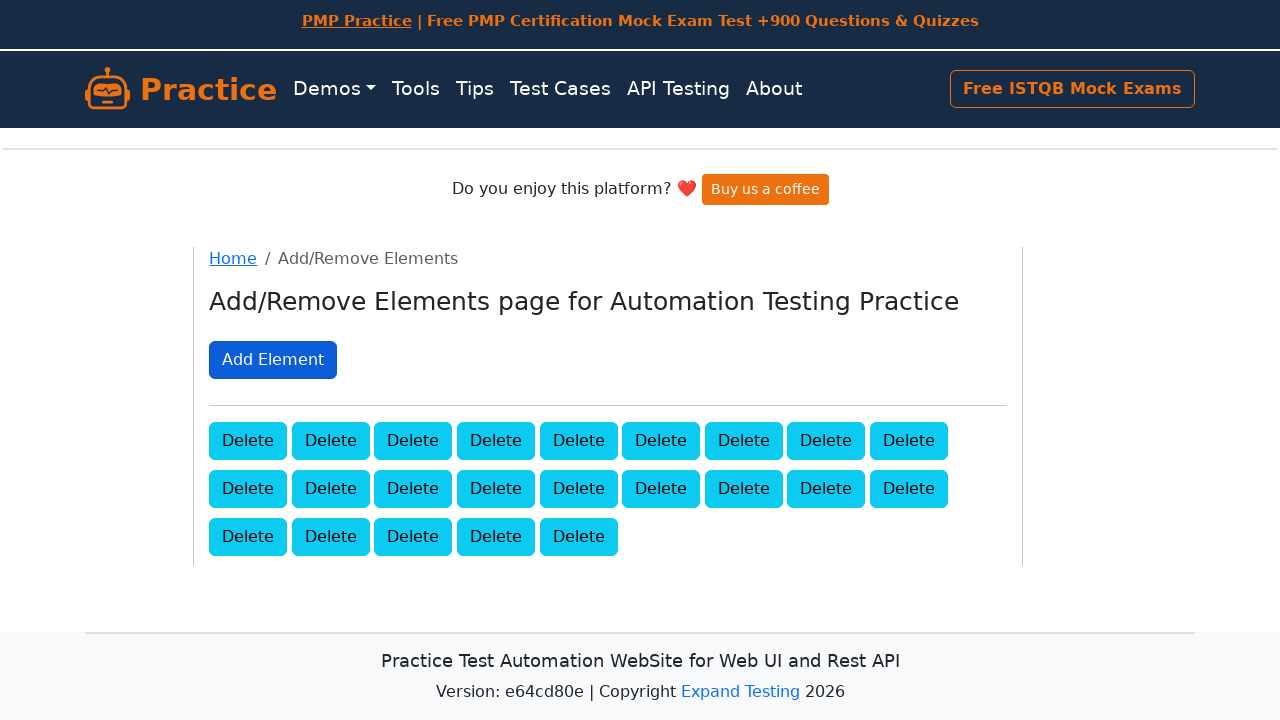

Clicked Add Element button (click 24/100) at (273, 360) on xpath=//button[text()='Add Element']
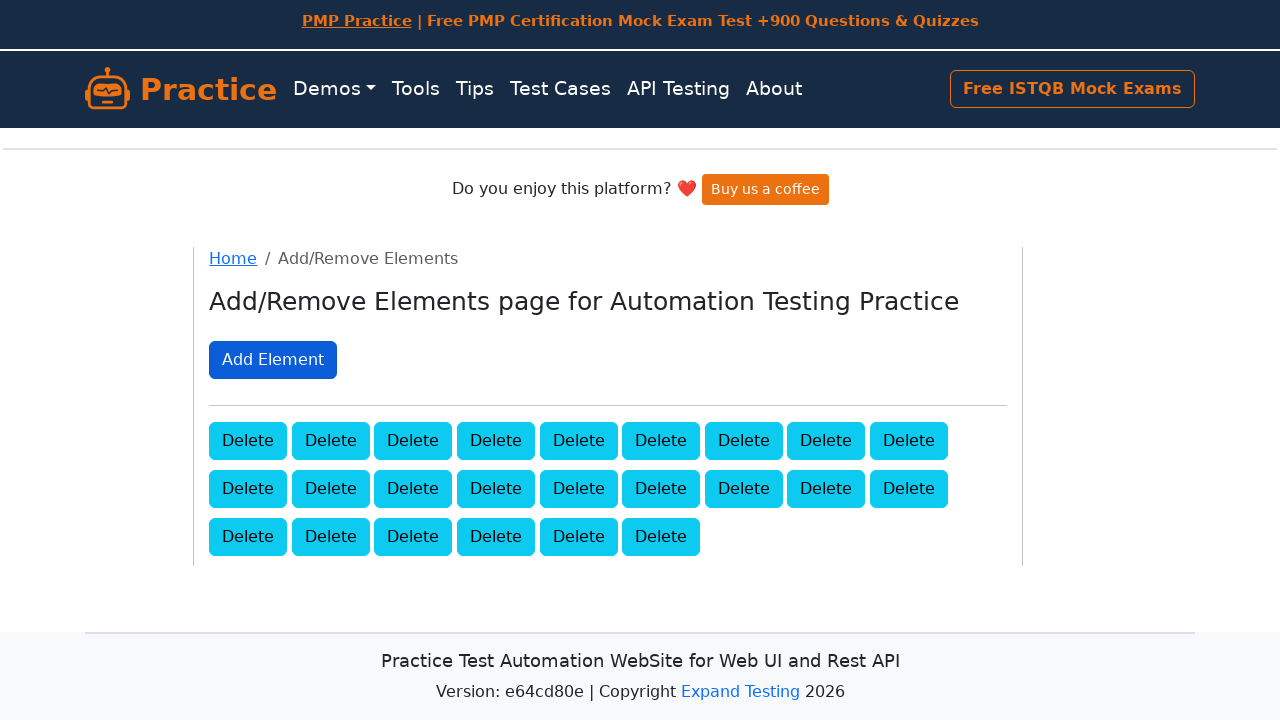

Clicked Add Element button (click 25/100) at (273, 360) on xpath=//button[text()='Add Element']
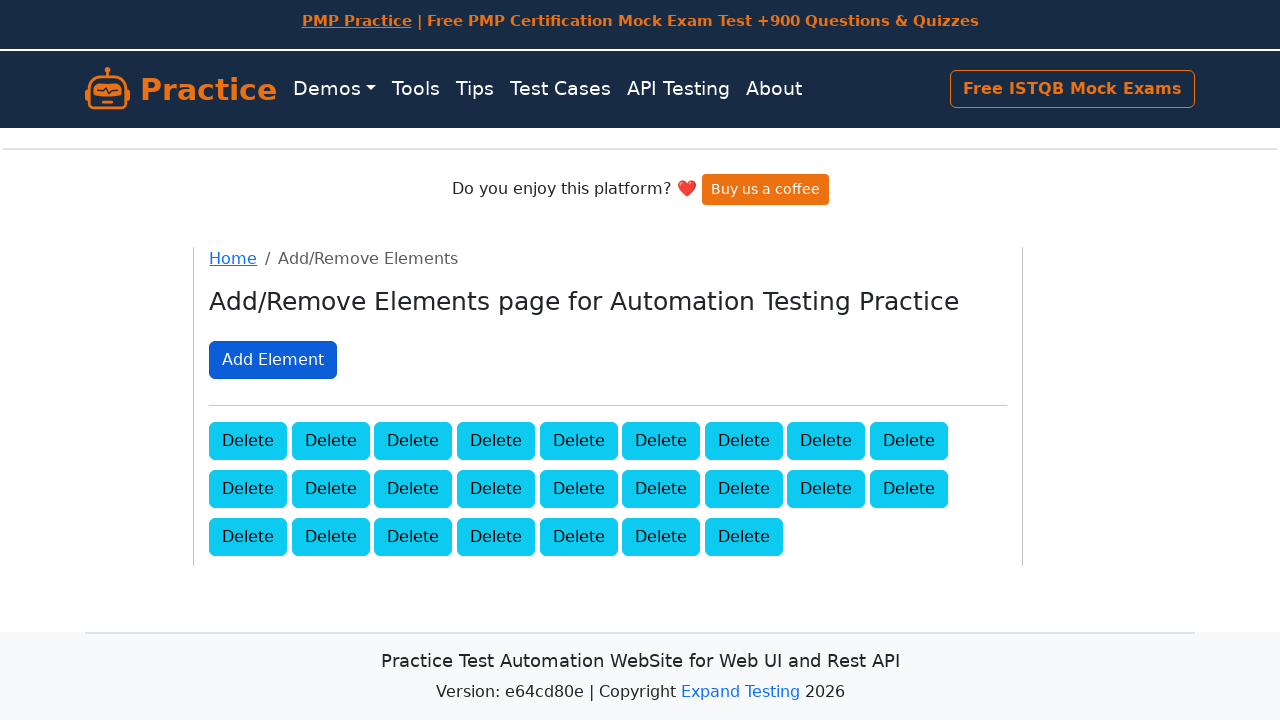

Clicked Add Element button (click 26/100) at (273, 360) on xpath=//button[text()='Add Element']
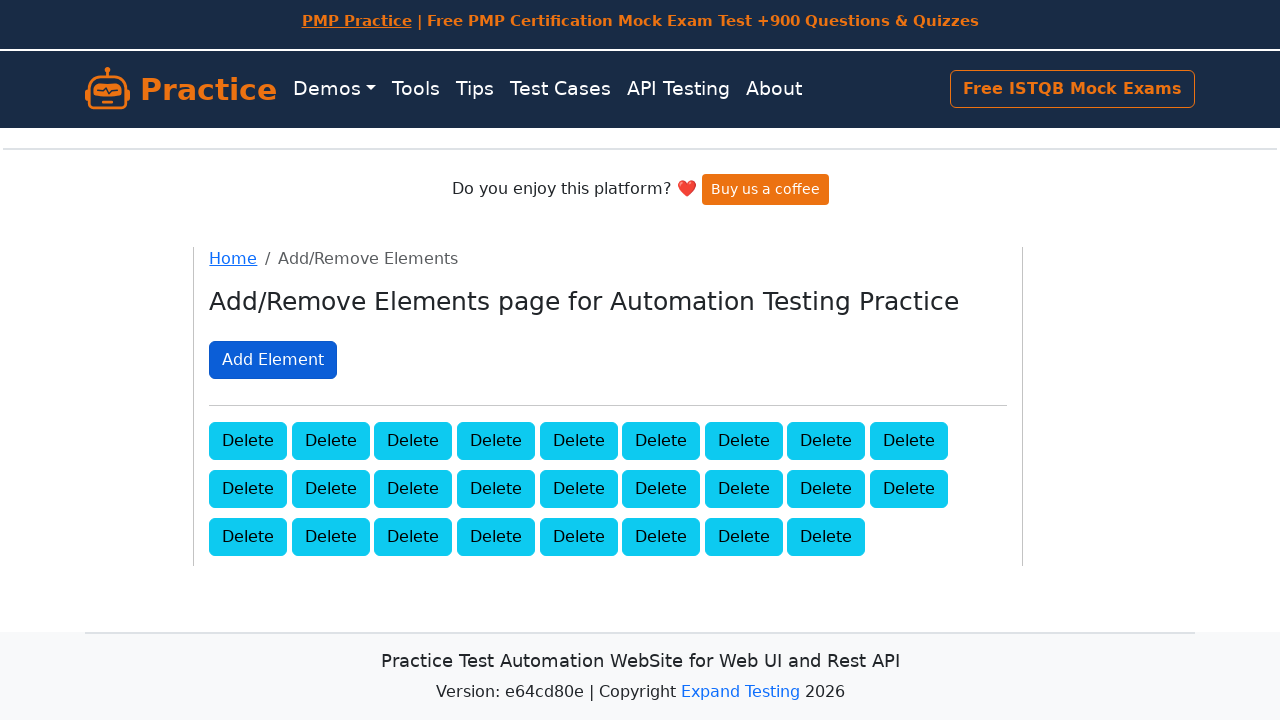

Clicked Add Element button (click 27/100) at (273, 360) on xpath=//button[text()='Add Element']
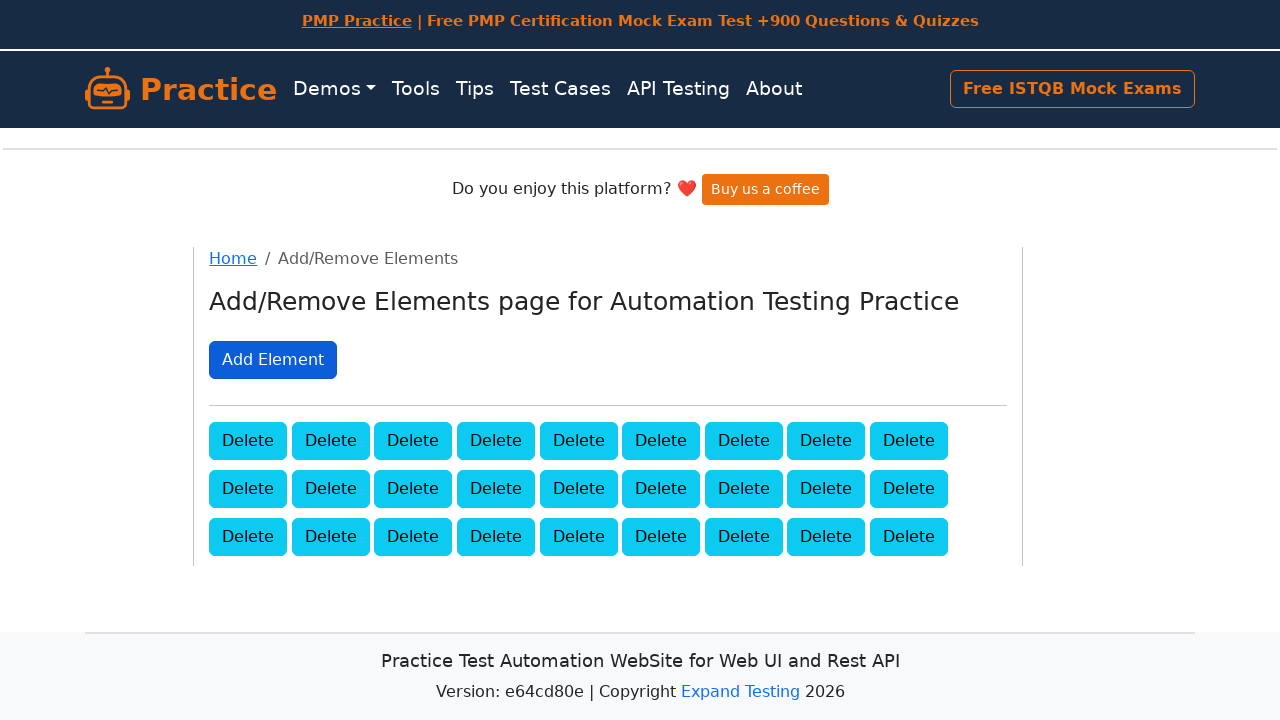

Clicked Add Element button (click 28/100) at (273, 360) on xpath=//button[text()='Add Element']
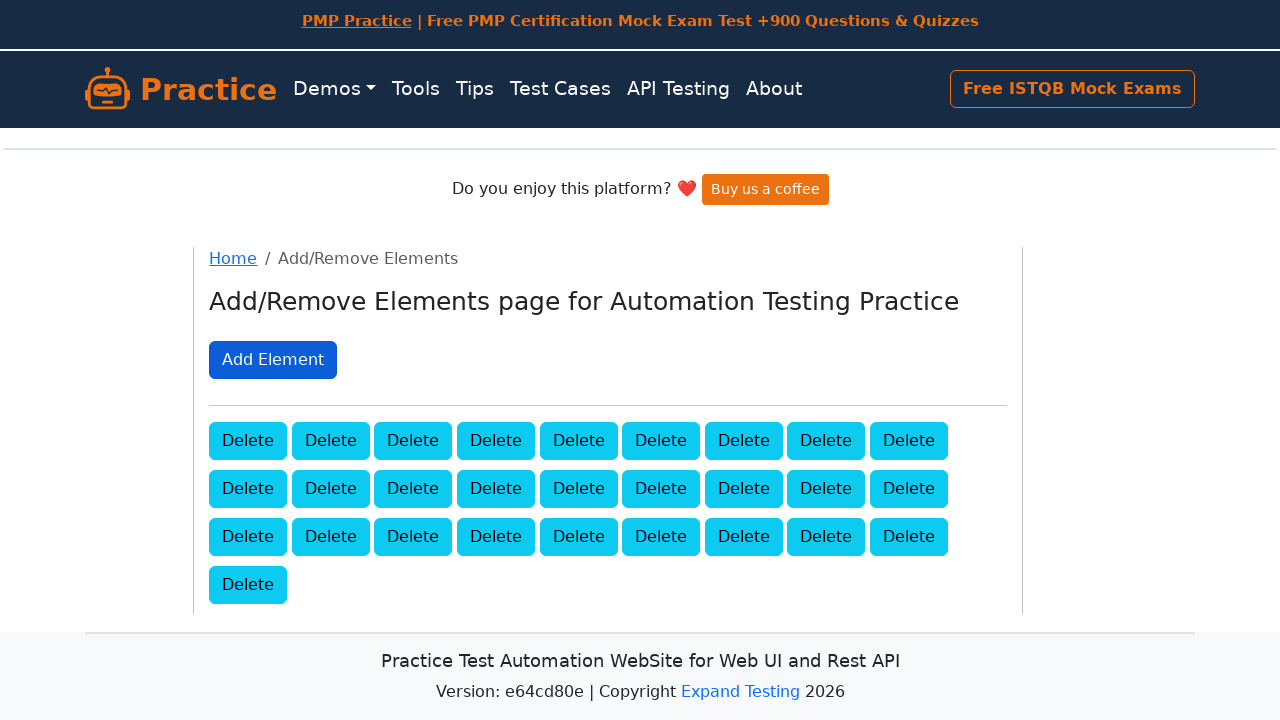

Clicked Add Element button (click 29/100) at (273, 360) on xpath=//button[text()='Add Element']
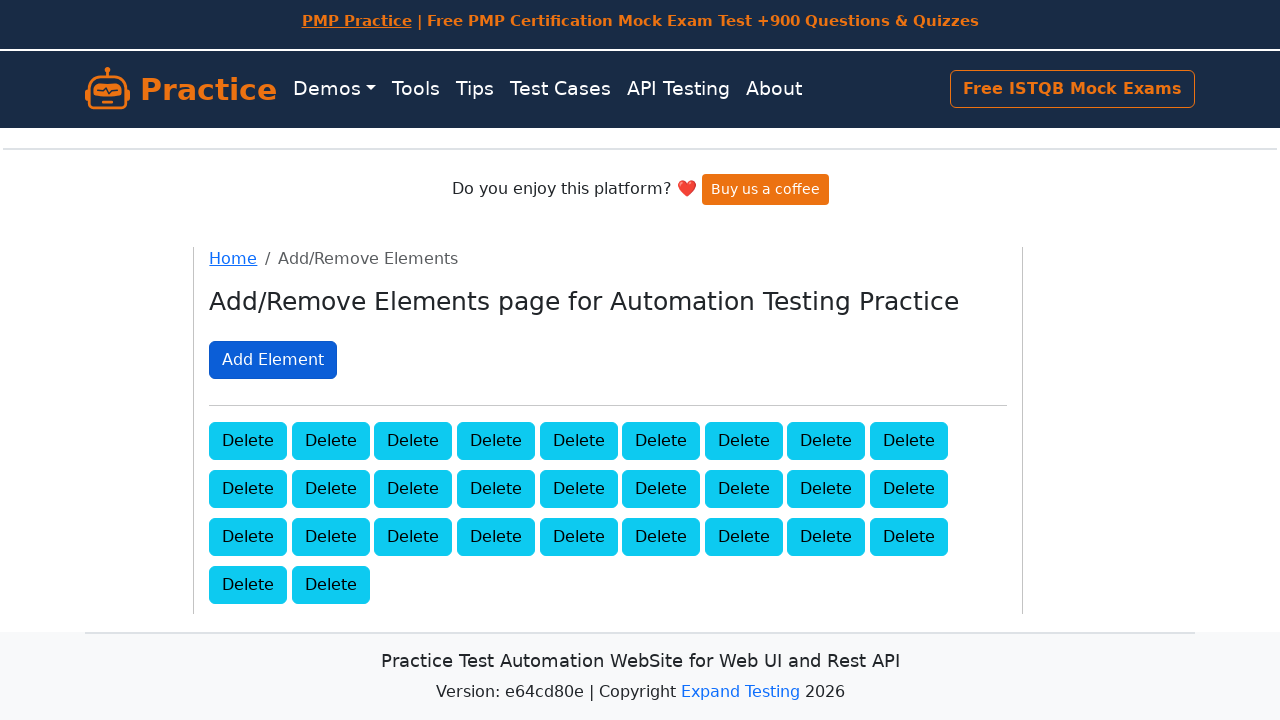

Clicked Add Element button (click 30/100) at (273, 360) on xpath=//button[text()='Add Element']
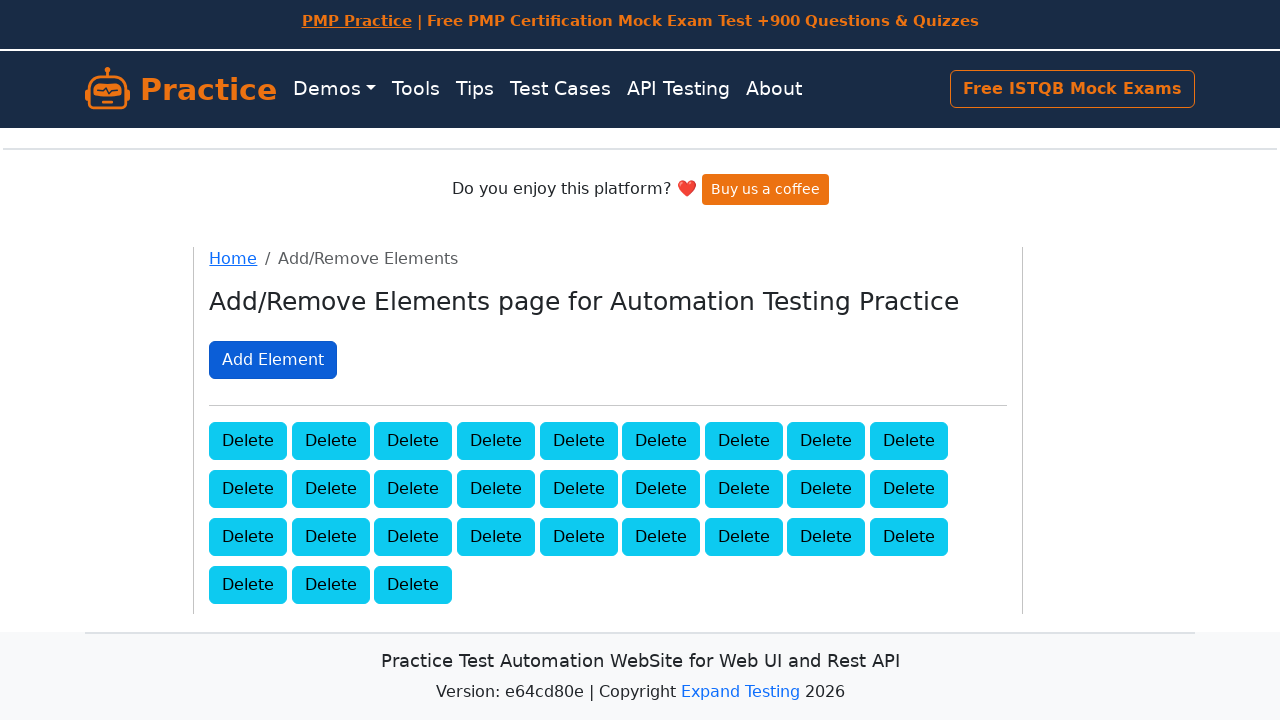

Clicked Add Element button (click 31/100) at (273, 360) on xpath=//button[text()='Add Element']
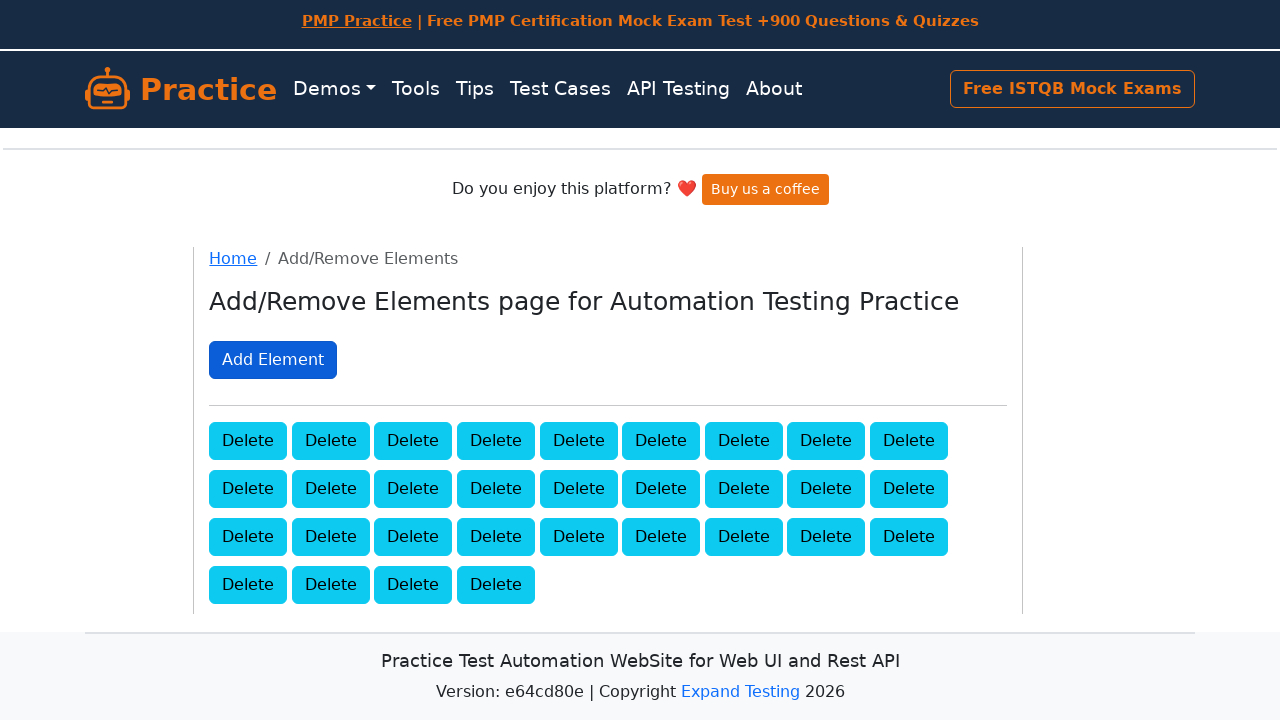

Clicked Add Element button (click 32/100) at (273, 360) on xpath=//button[text()='Add Element']
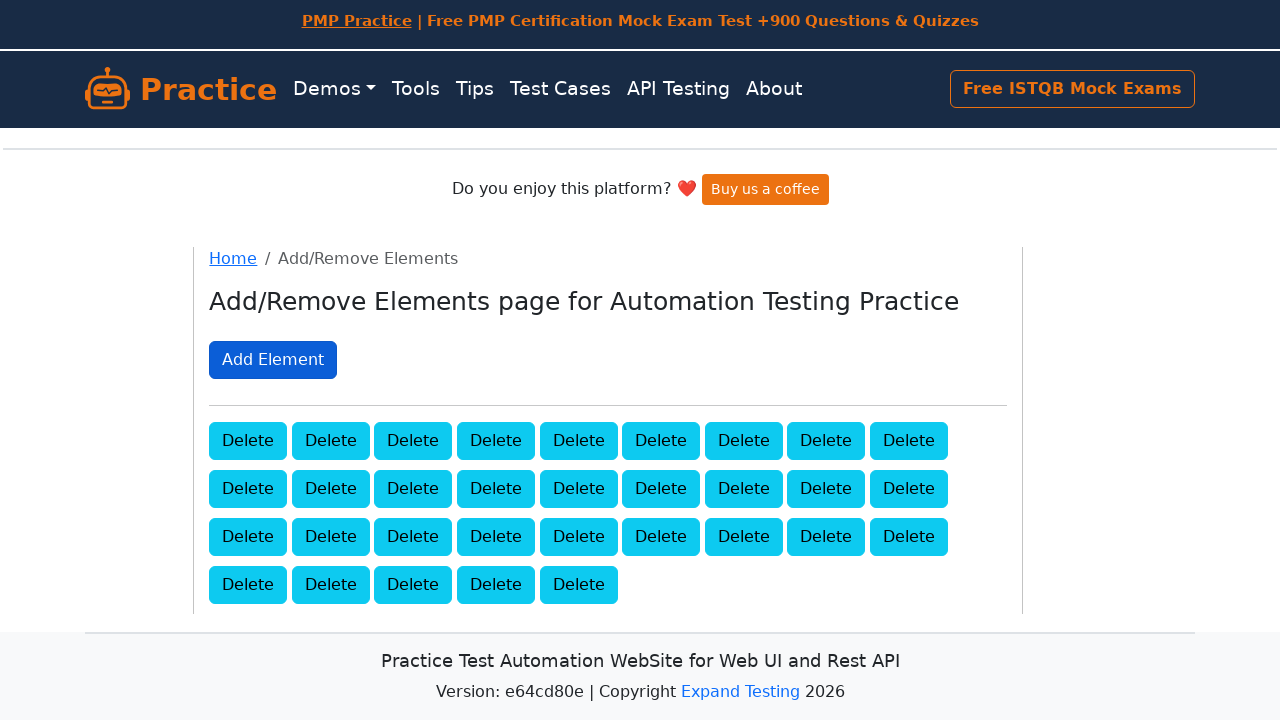

Clicked Add Element button (click 33/100) at (273, 360) on xpath=//button[text()='Add Element']
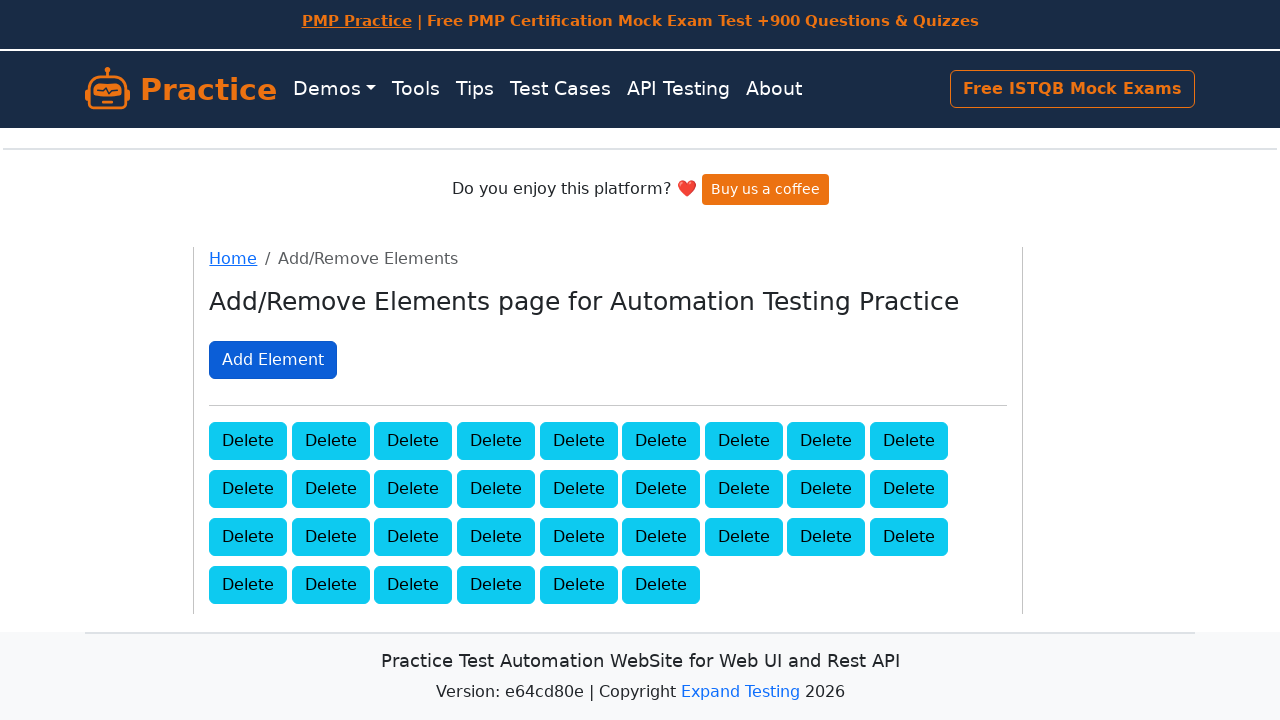

Clicked Add Element button (click 34/100) at (273, 360) on xpath=//button[text()='Add Element']
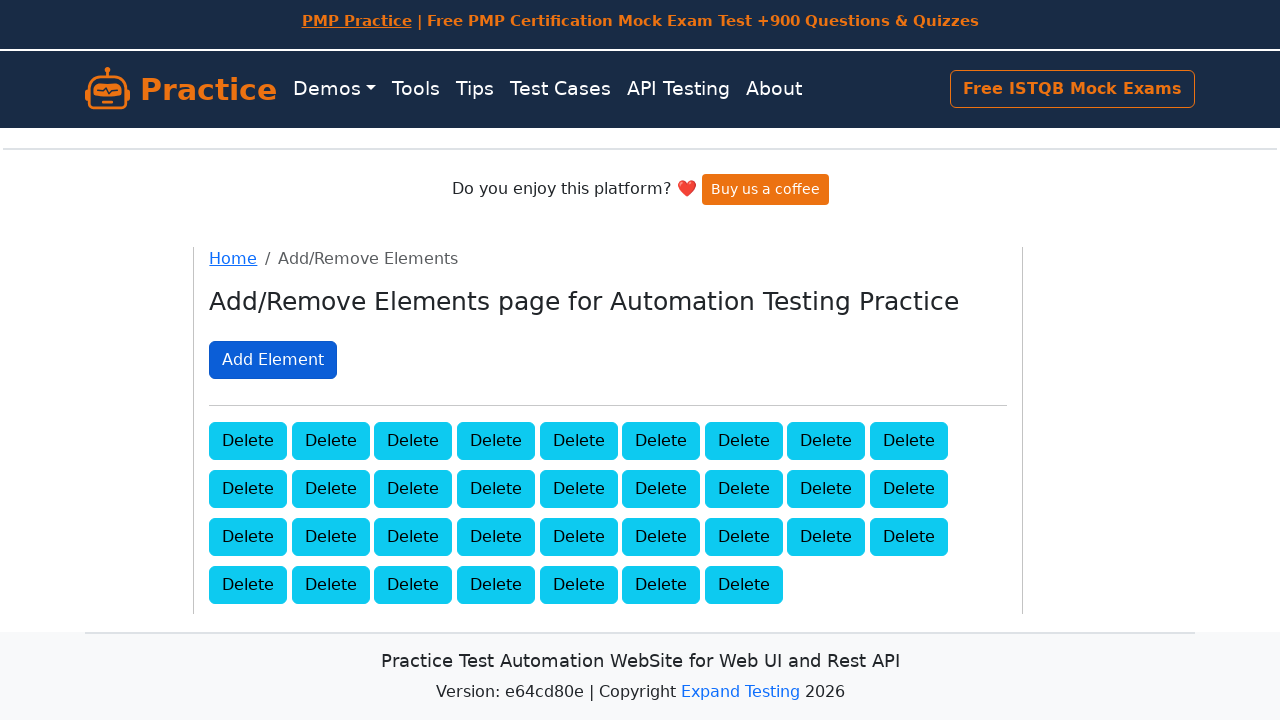

Clicked Add Element button (click 35/100) at (273, 360) on xpath=//button[text()='Add Element']
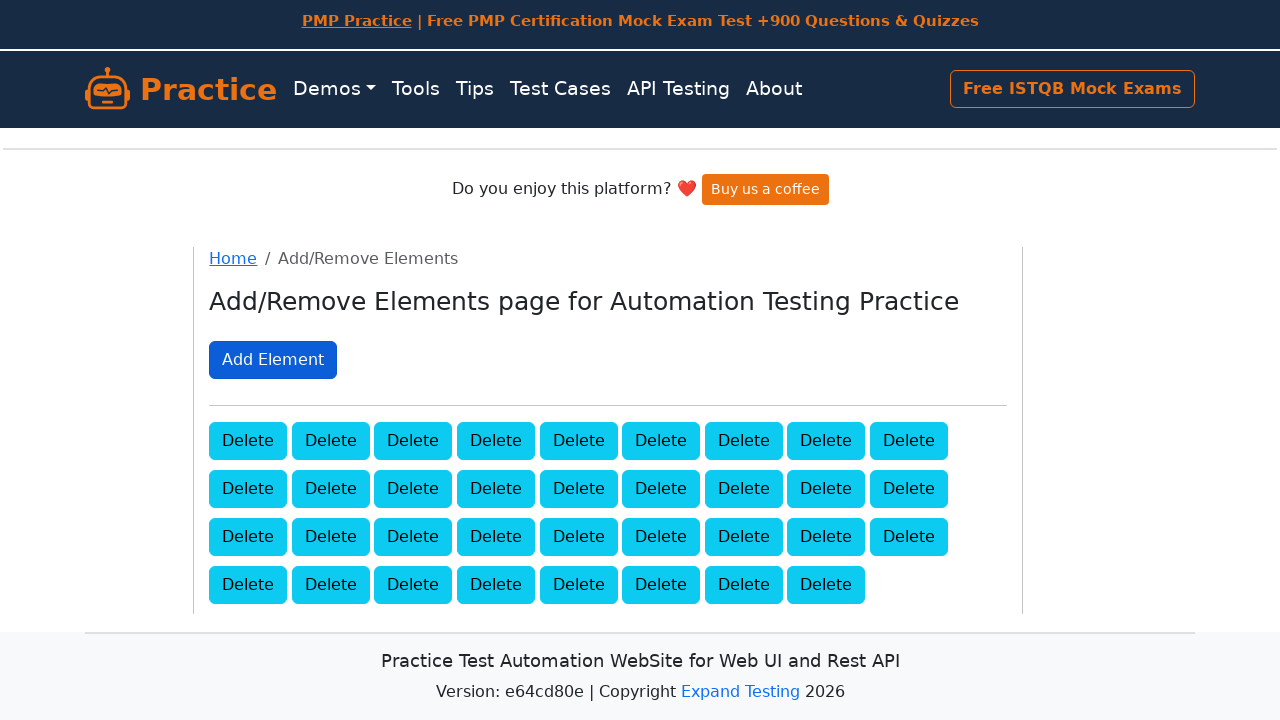

Clicked Add Element button (click 36/100) at (273, 360) on xpath=//button[text()='Add Element']
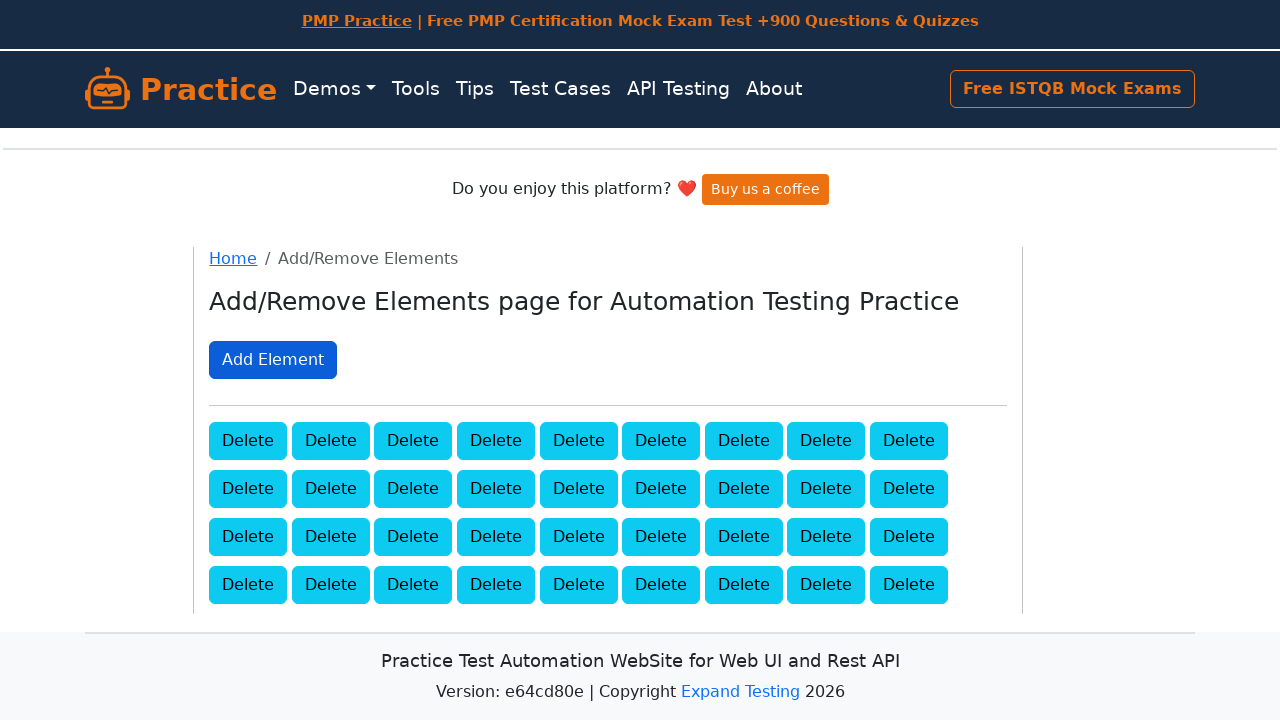

Clicked Add Element button (click 37/100) at (273, 360) on xpath=//button[text()='Add Element']
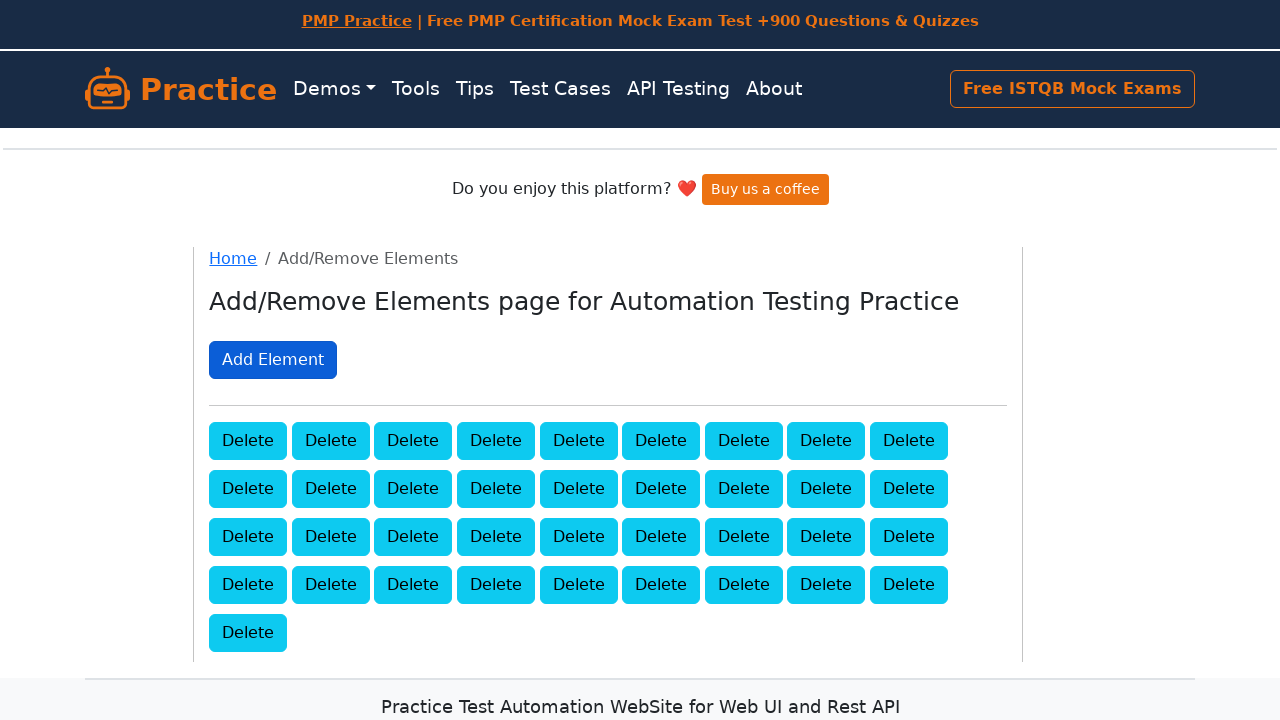

Clicked Add Element button (click 38/100) at (273, 360) on xpath=//button[text()='Add Element']
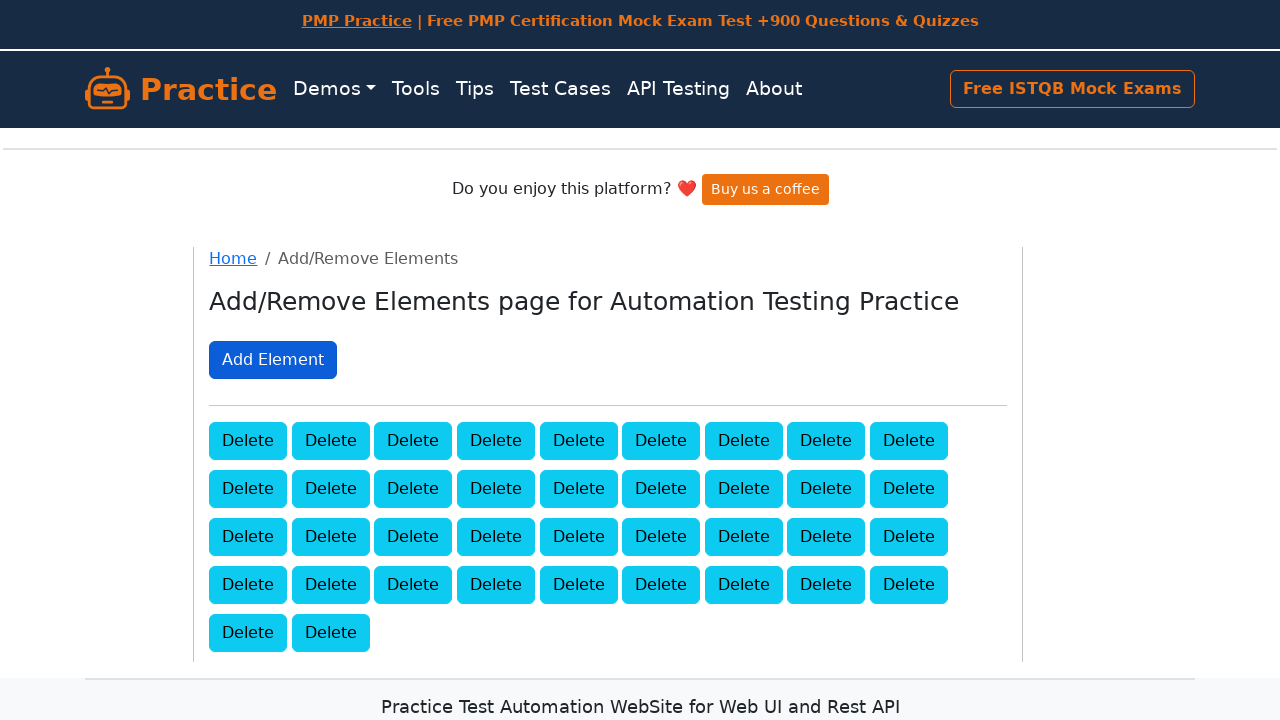

Clicked Add Element button (click 39/100) at (273, 360) on xpath=//button[text()='Add Element']
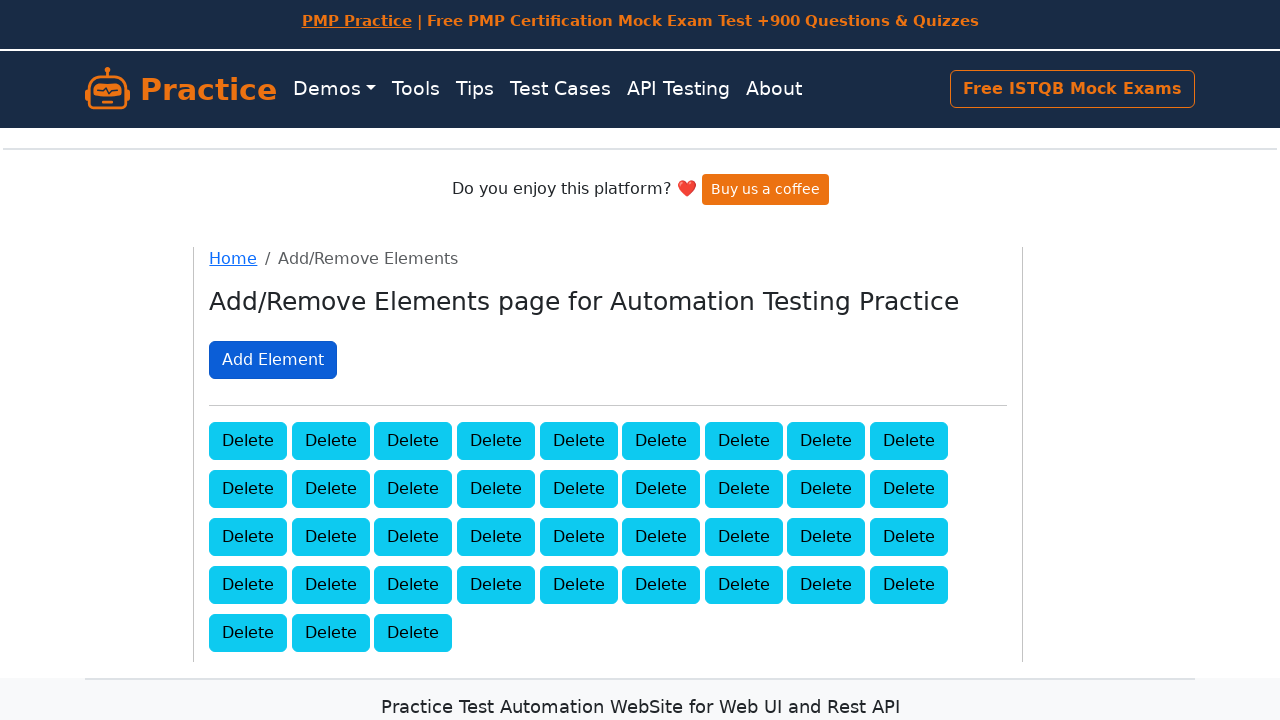

Clicked Add Element button (click 40/100) at (273, 360) on xpath=//button[text()='Add Element']
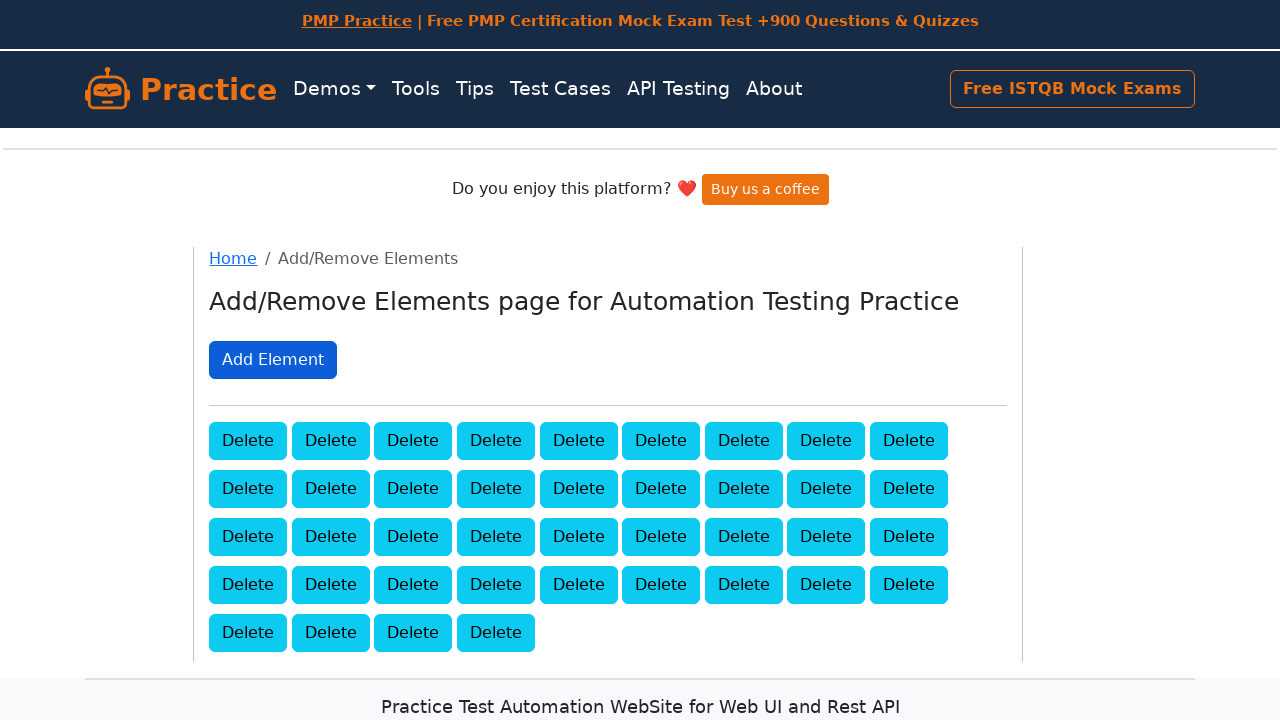

Clicked Add Element button (click 41/100) at (273, 360) on xpath=//button[text()='Add Element']
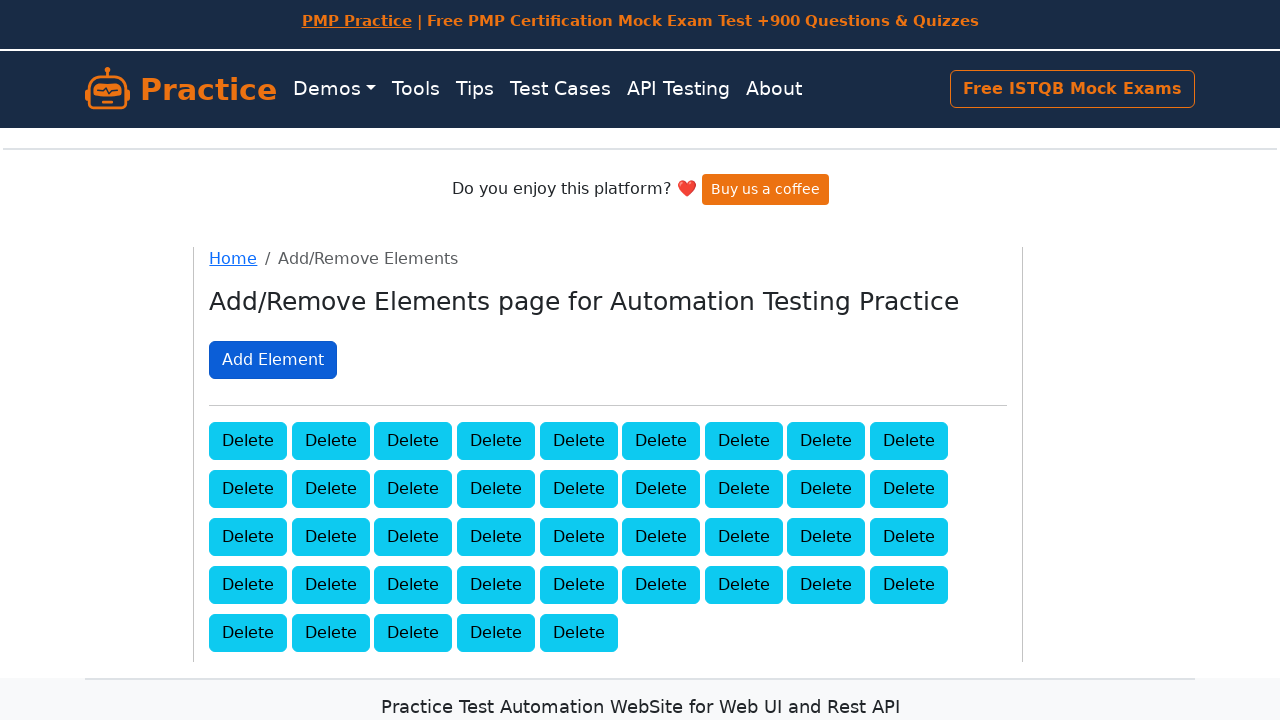

Clicked Add Element button (click 42/100) at (273, 360) on xpath=//button[text()='Add Element']
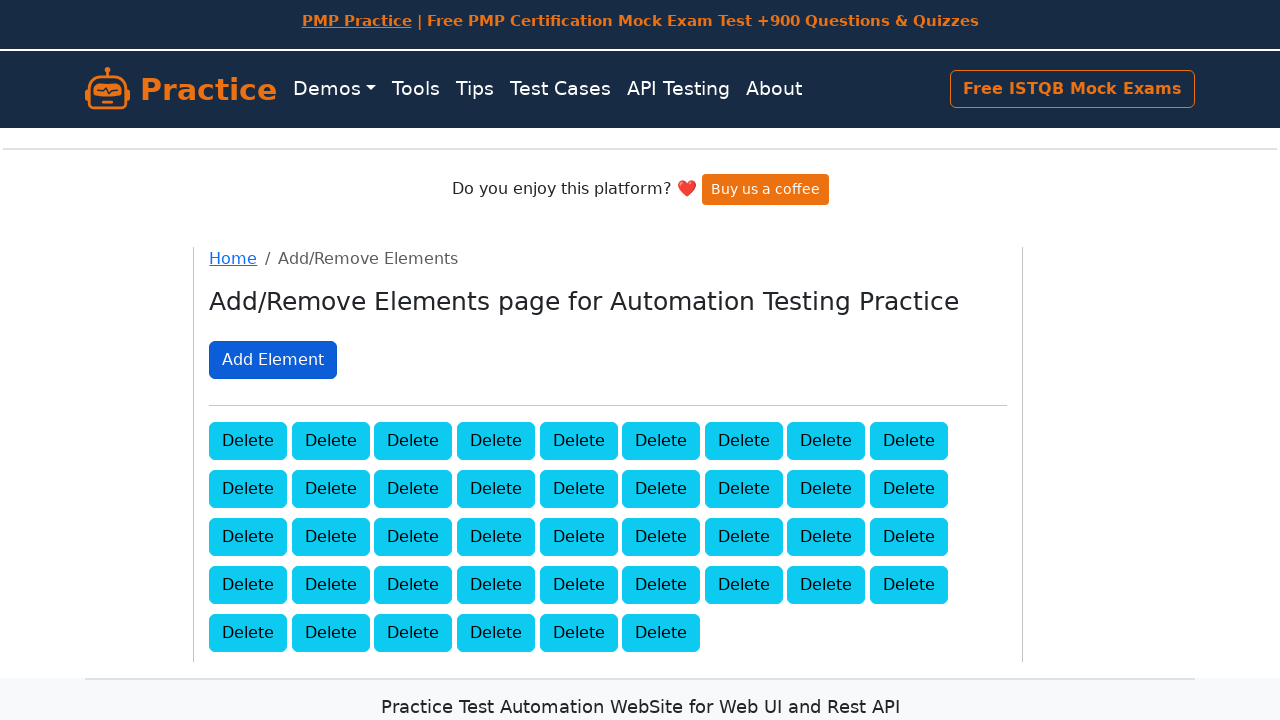

Clicked Add Element button (click 43/100) at (273, 360) on xpath=//button[text()='Add Element']
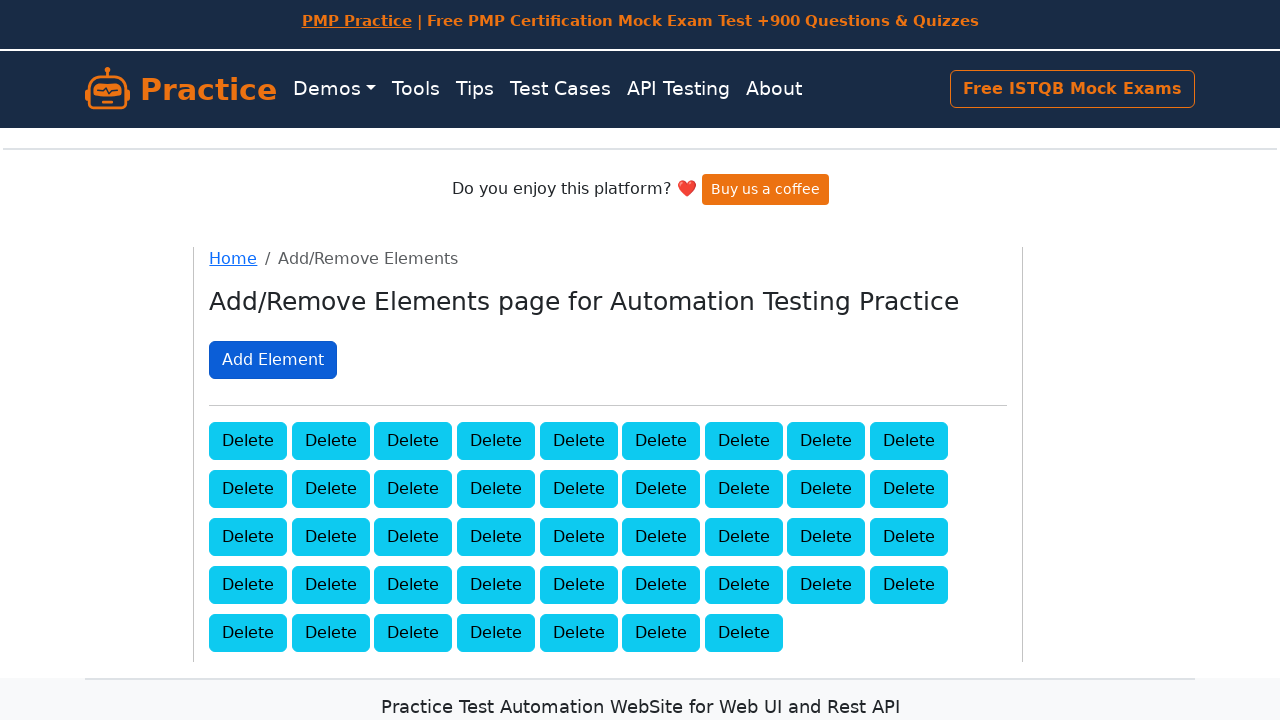

Clicked Add Element button (click 44/100) at (273, 360) on xpath=//button[text()='Add Element']
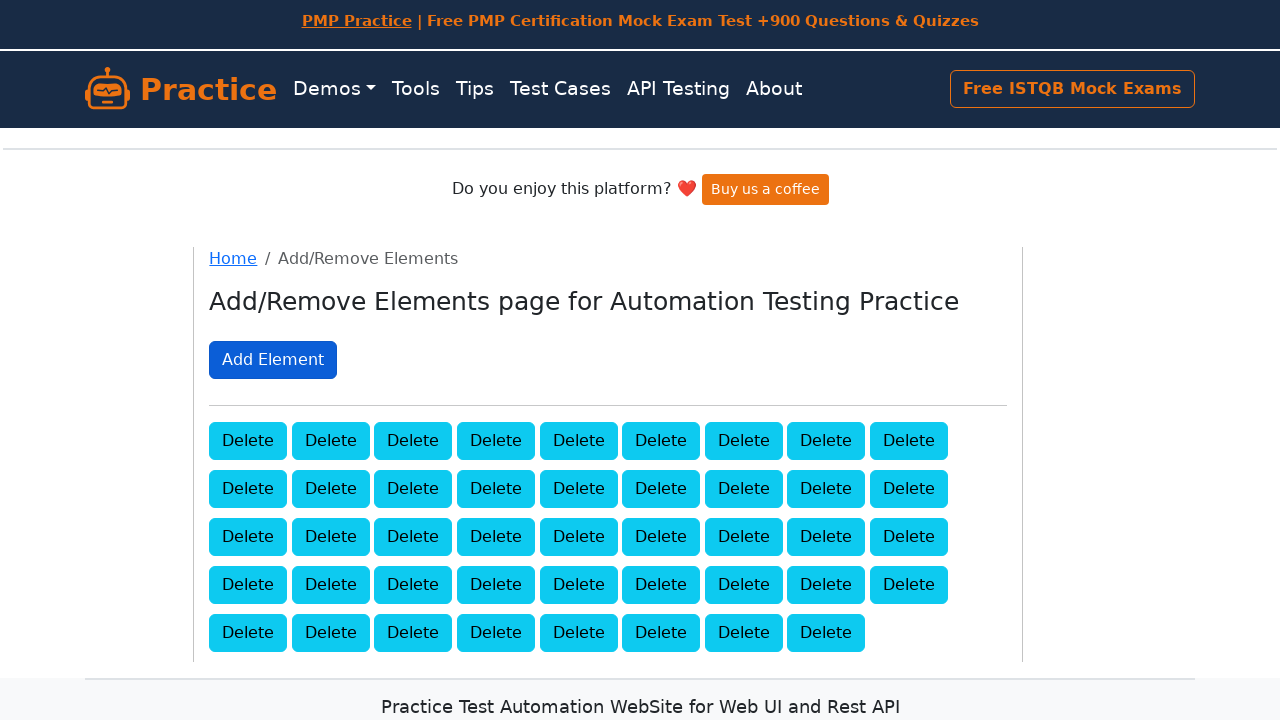

Clicked Add Element button (click 45/100) at (273, 360) on xpath=//button[text()='Add Element']
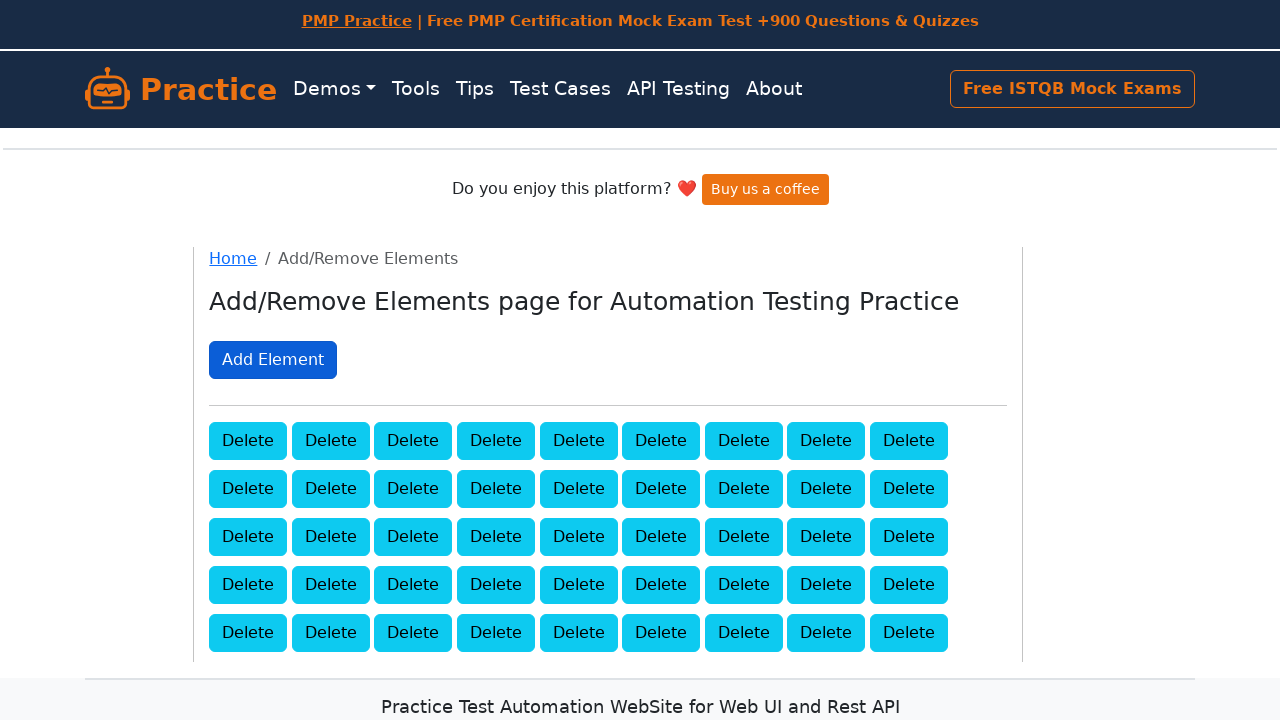

Clicked Add Element button (click 46/100) at (273, 360) on xpath=//button[text()='Add Element']
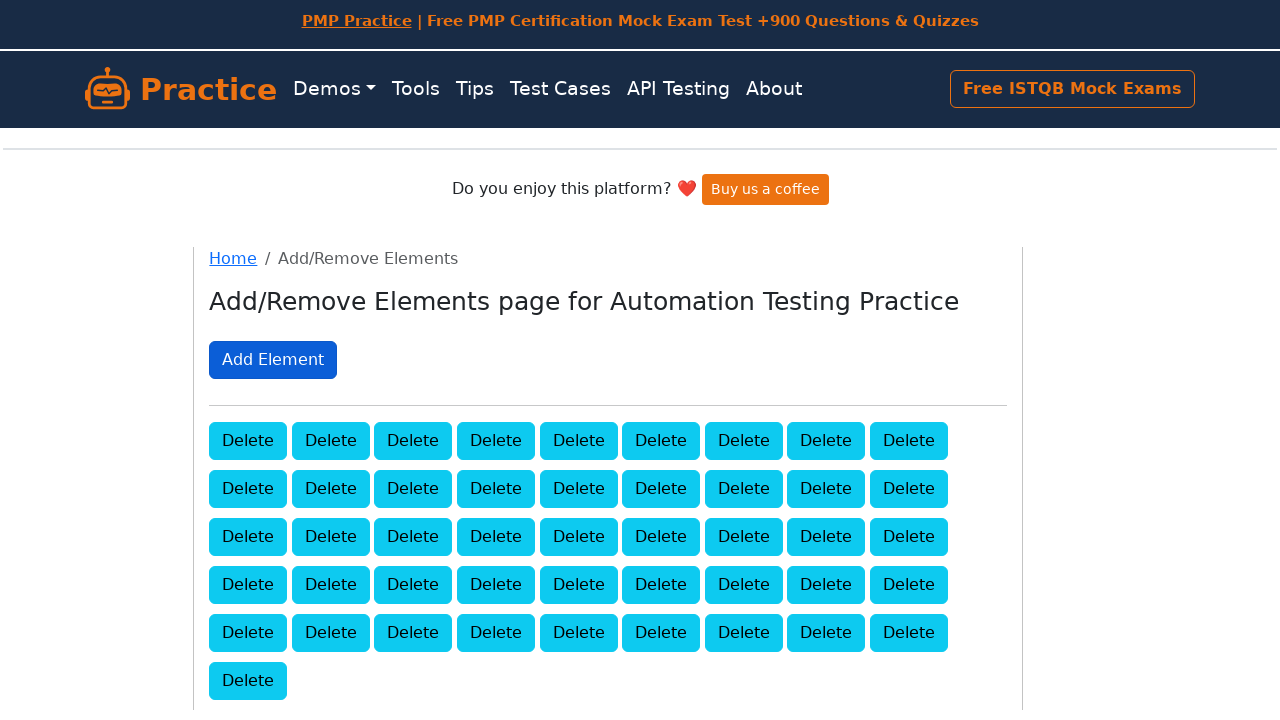

Clicked Add Element button (click 47/100) at (273, 360) on xpath=//button[text()='Add Element']
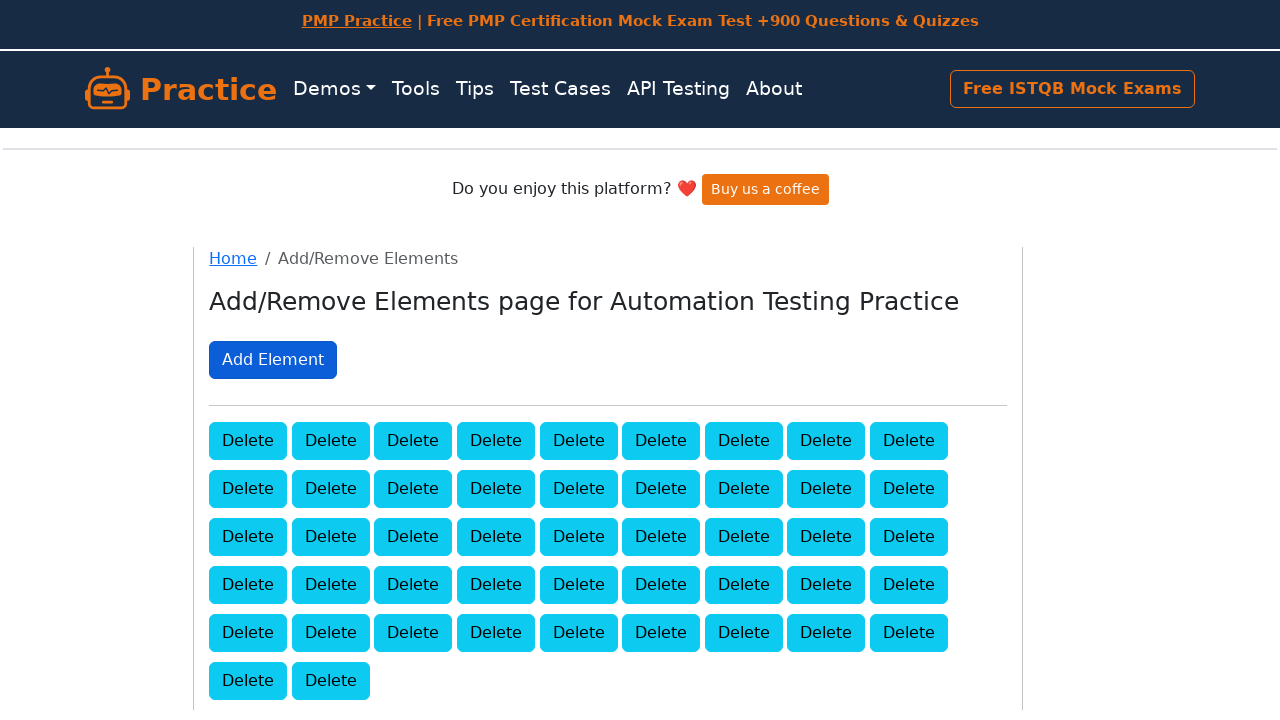

Clicked Add Element button (click 48/100) at (273, 360) on xpath=//button[text()='Add Element']
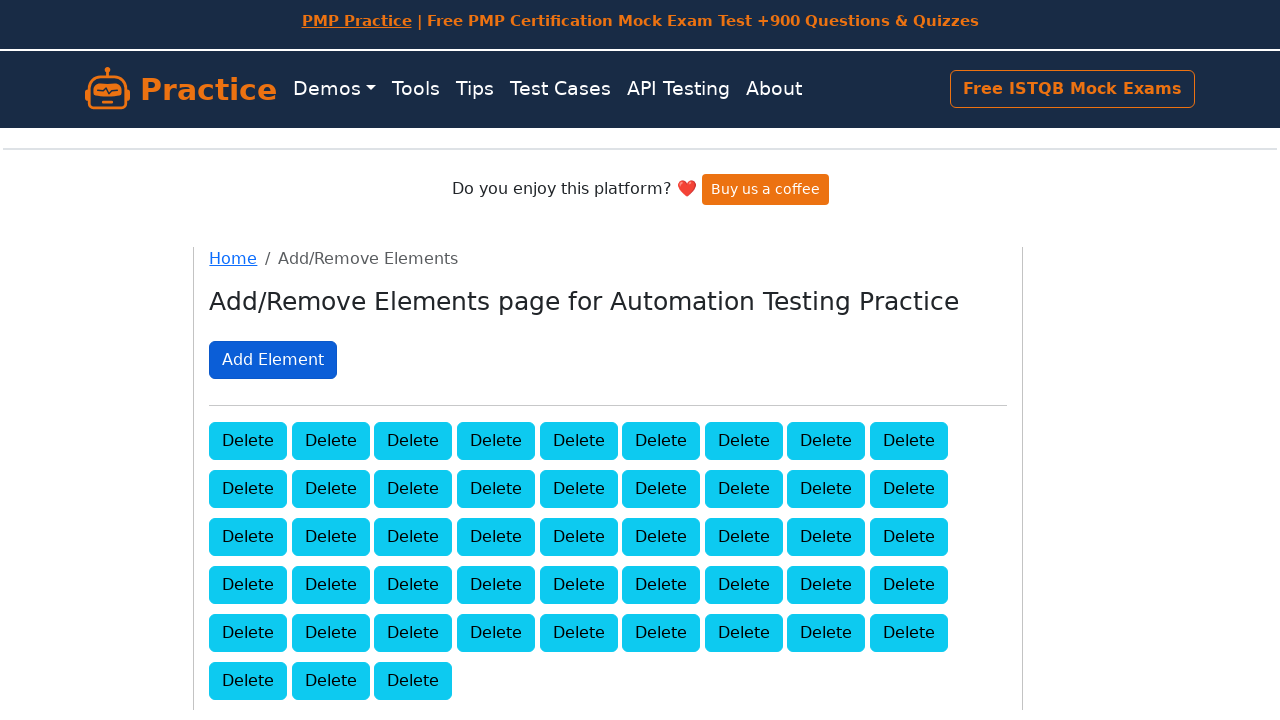

Clicked Add Element button (click 49/100) at (273, 360) on xpath=//button[text()='Add Element']
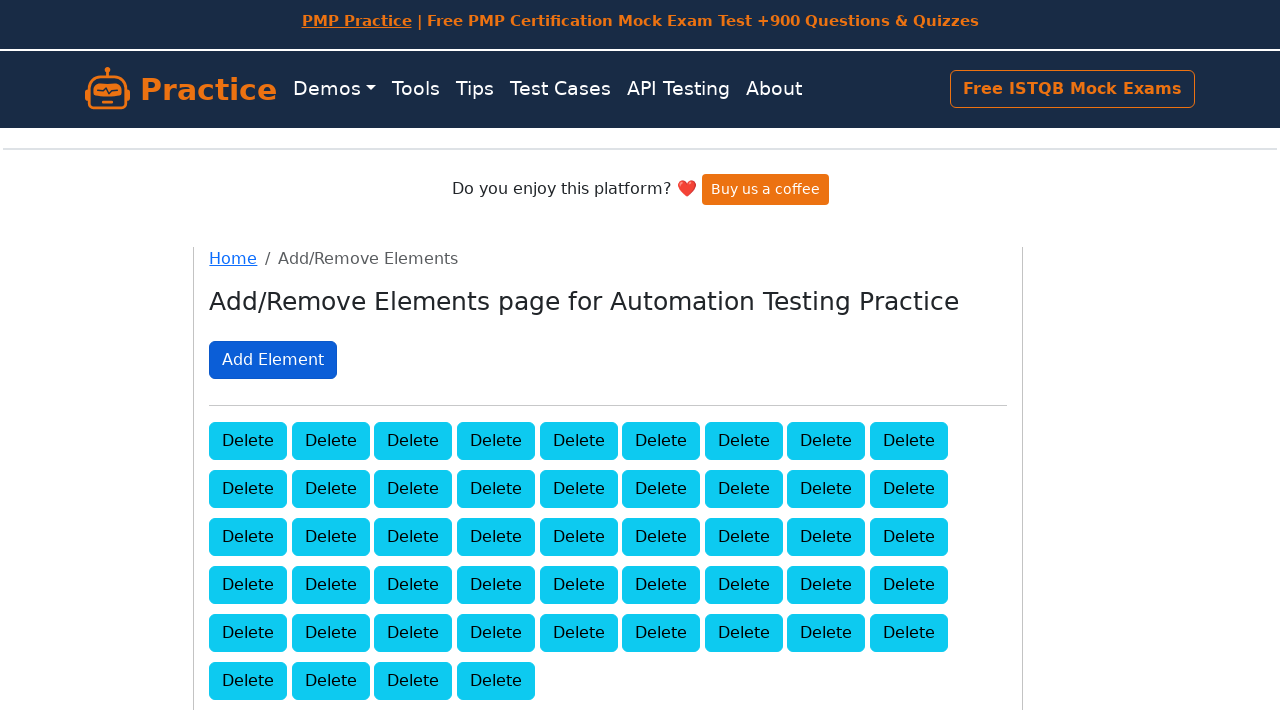

Clicked Add Element button (click 50/100) at (273, 360) on xpath=//button[text()='Add Element']
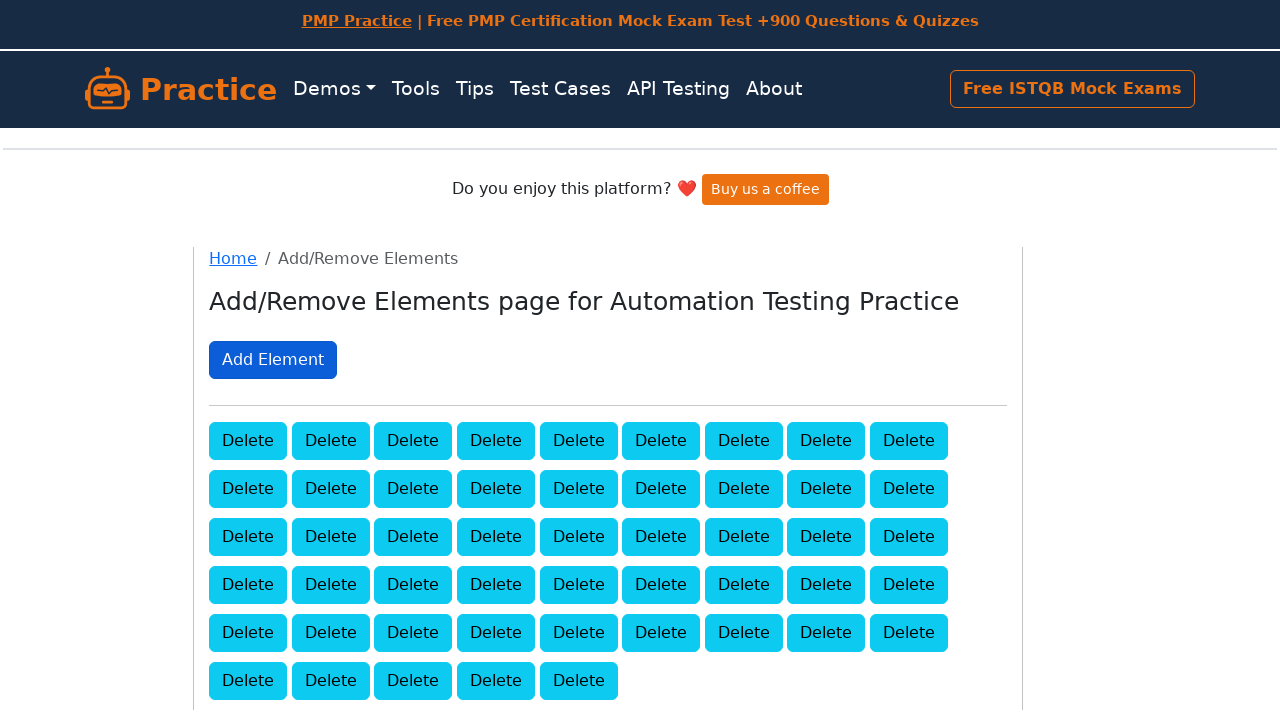

Clicked Add Element button (click 51/100) at (273, 360) on xpath=//button[text()='Add Element']
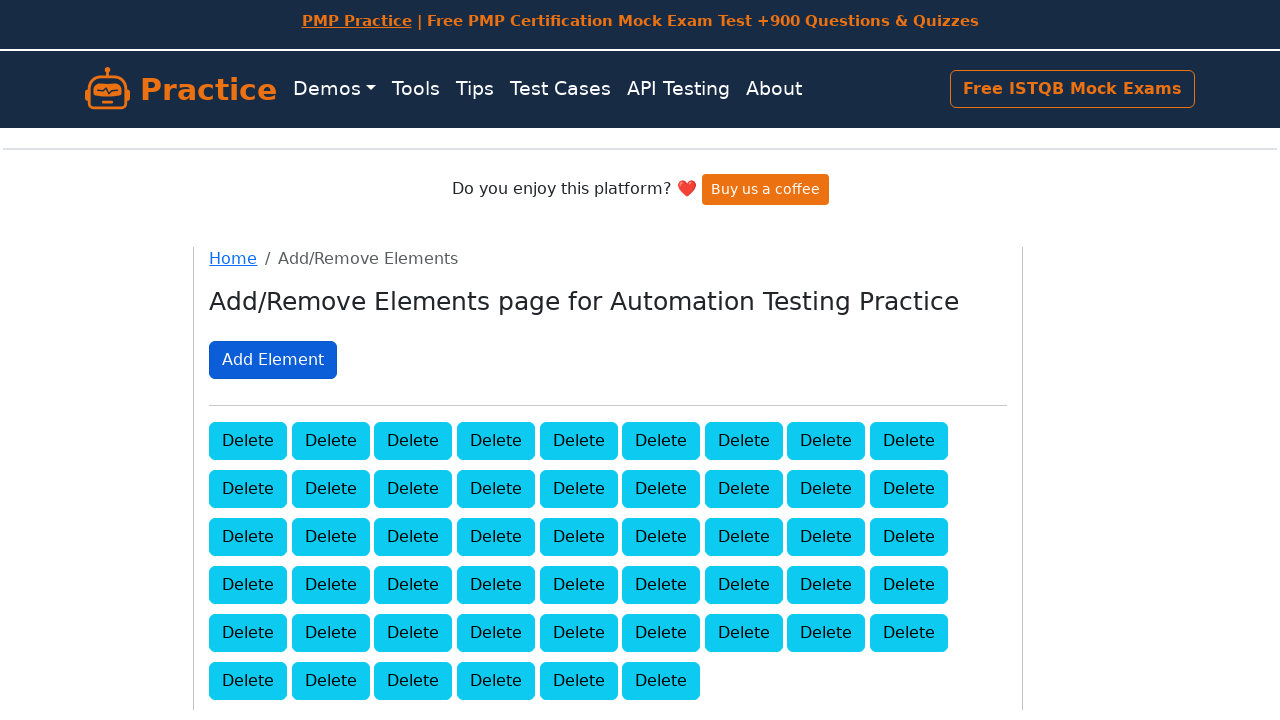

Clicked Add Element button (click 52/100) at (273, 360) on xpath=//button[text()='Add Element']
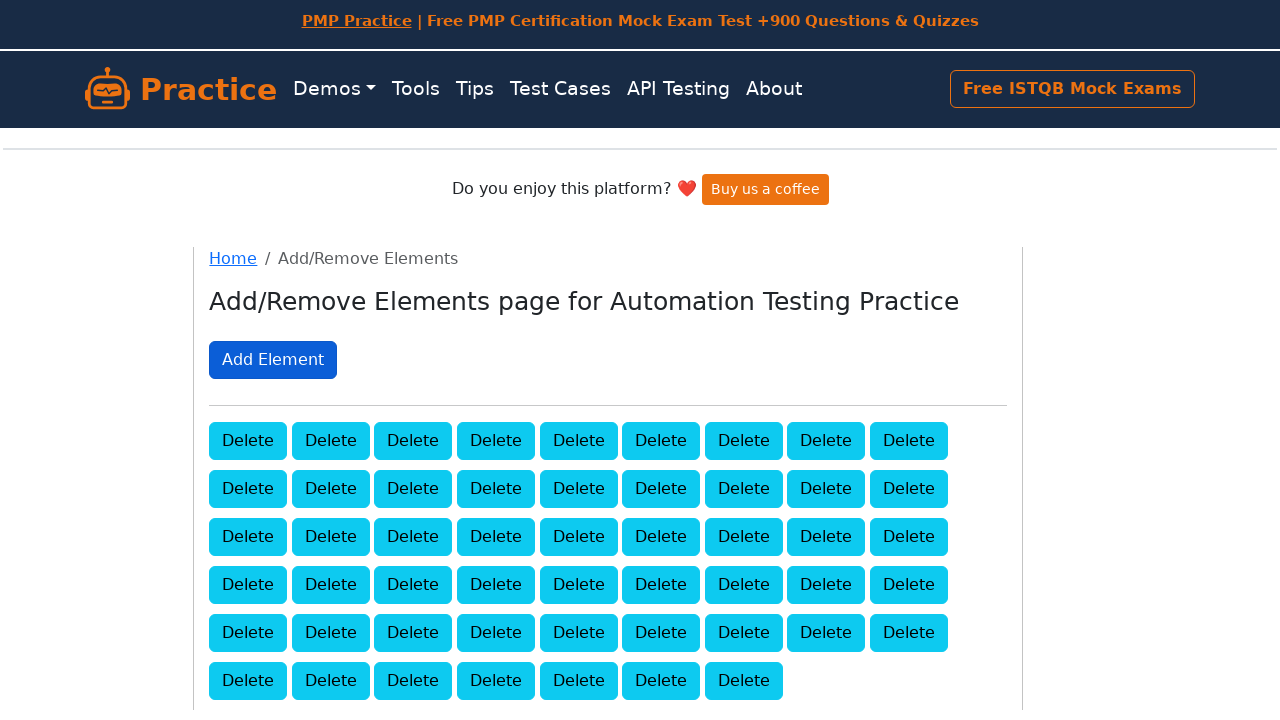

Clicked Add Element button (click 53/100) at (273, 360) on xpath=//button[text()='Add Element']
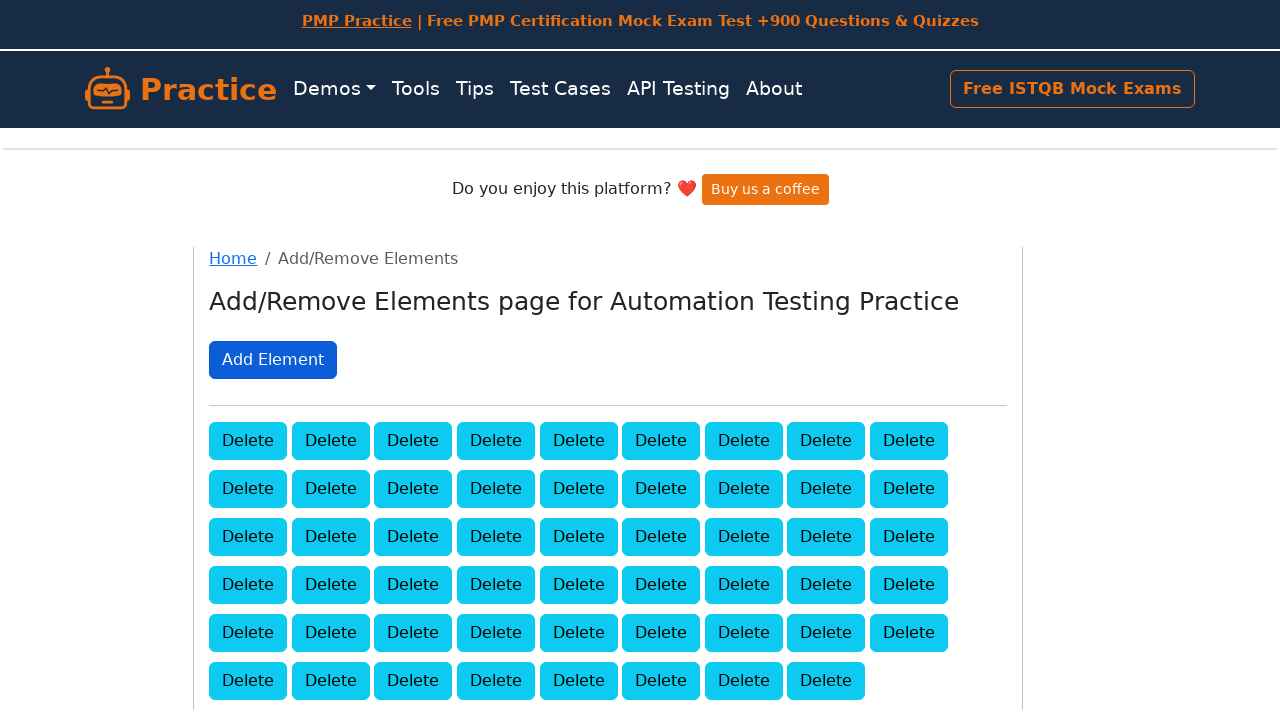

Clicked Add Element button (click 54/100) at (273, 360) on xpath=//button[text()='Add Element']
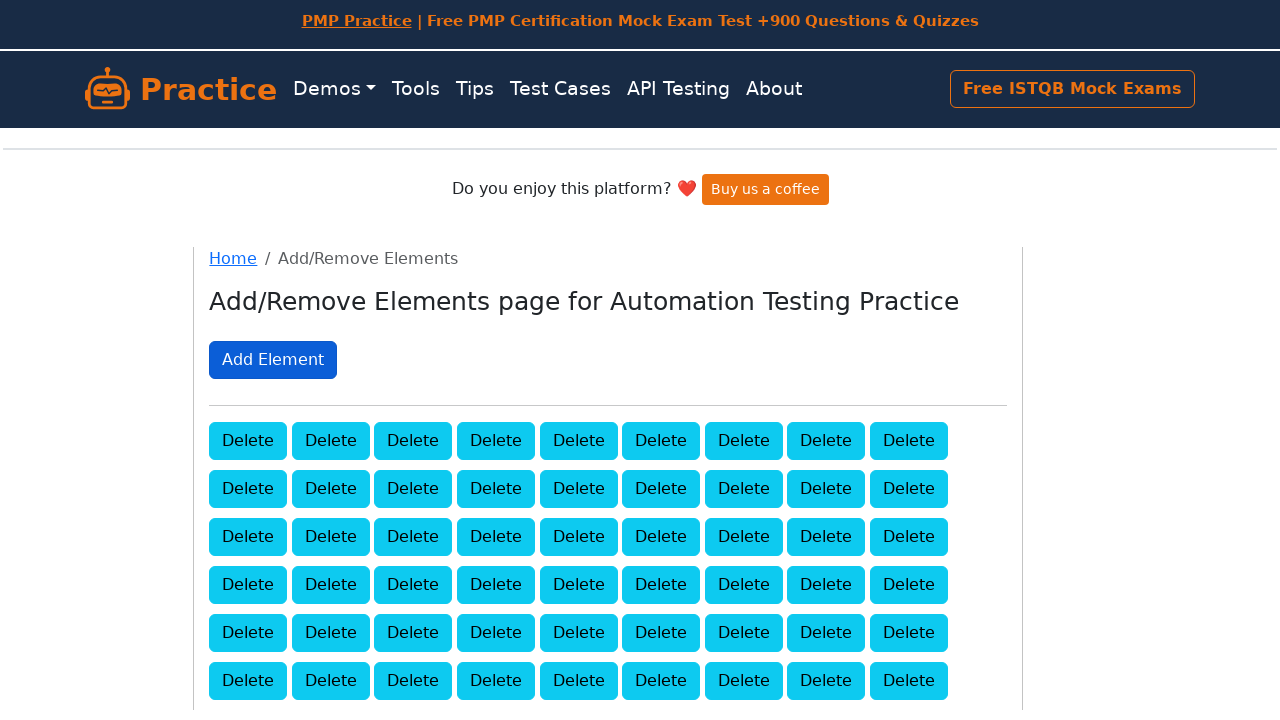

Clicked Add Element button (click 55/100) at (273, 360) on xpath=//button[text()='Add Element']
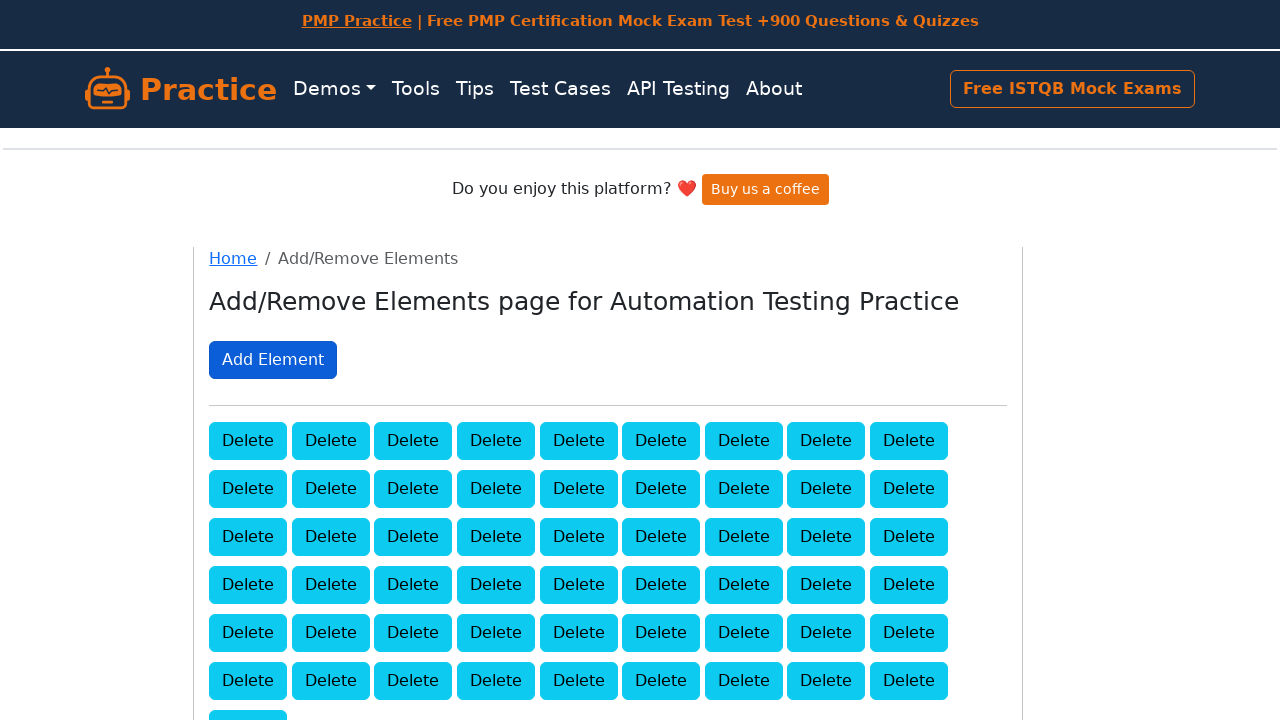

Clicked Add Element button (click 56/100) at (273, 360) on xpath=//button[text()='Add Element']
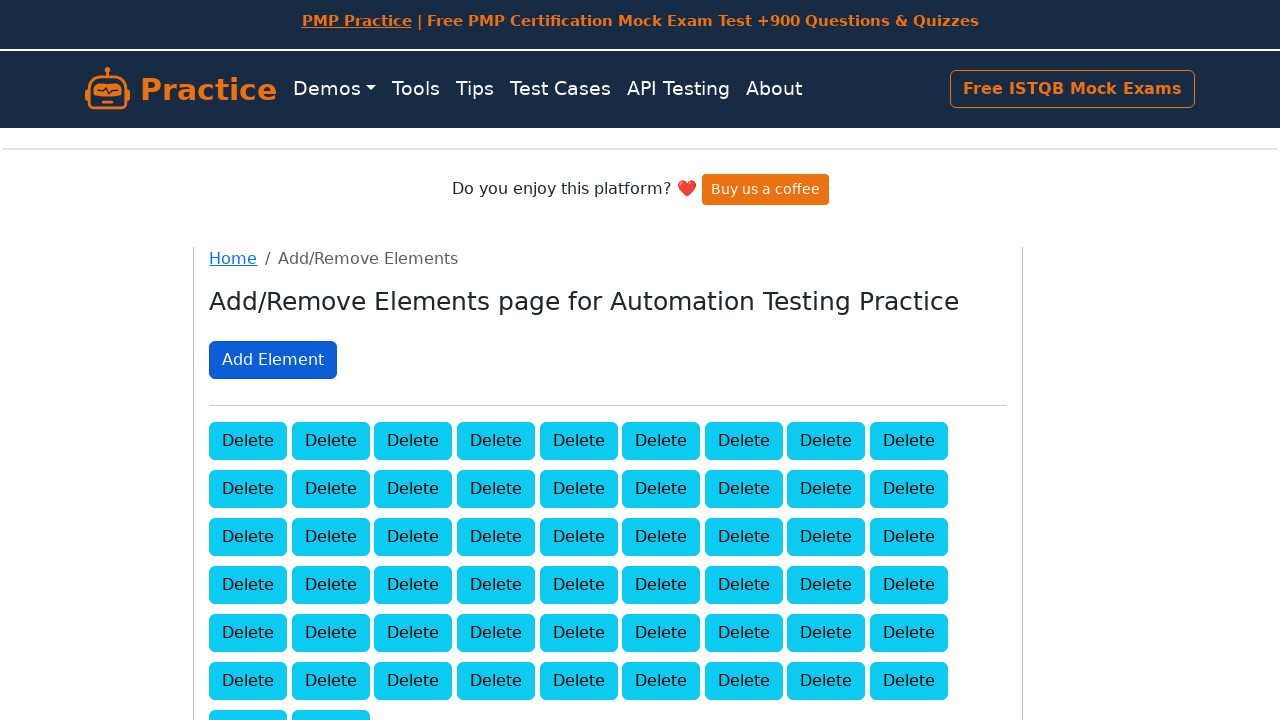

Clicked Add Element button (click 57/100) at (273, 360) on xpath=//button[text()='Add Element']
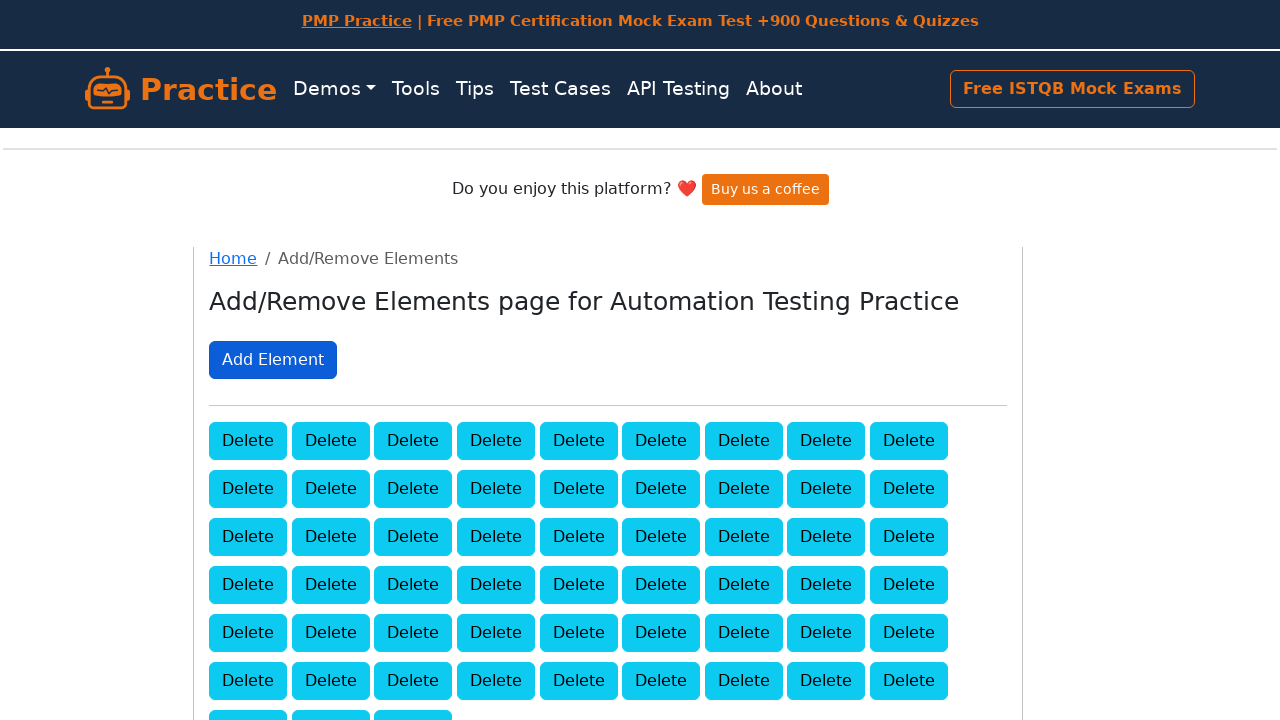

Clicked Add Element button (click 58/100) at (273, 360) on xpath=//button[text()='Add Element']
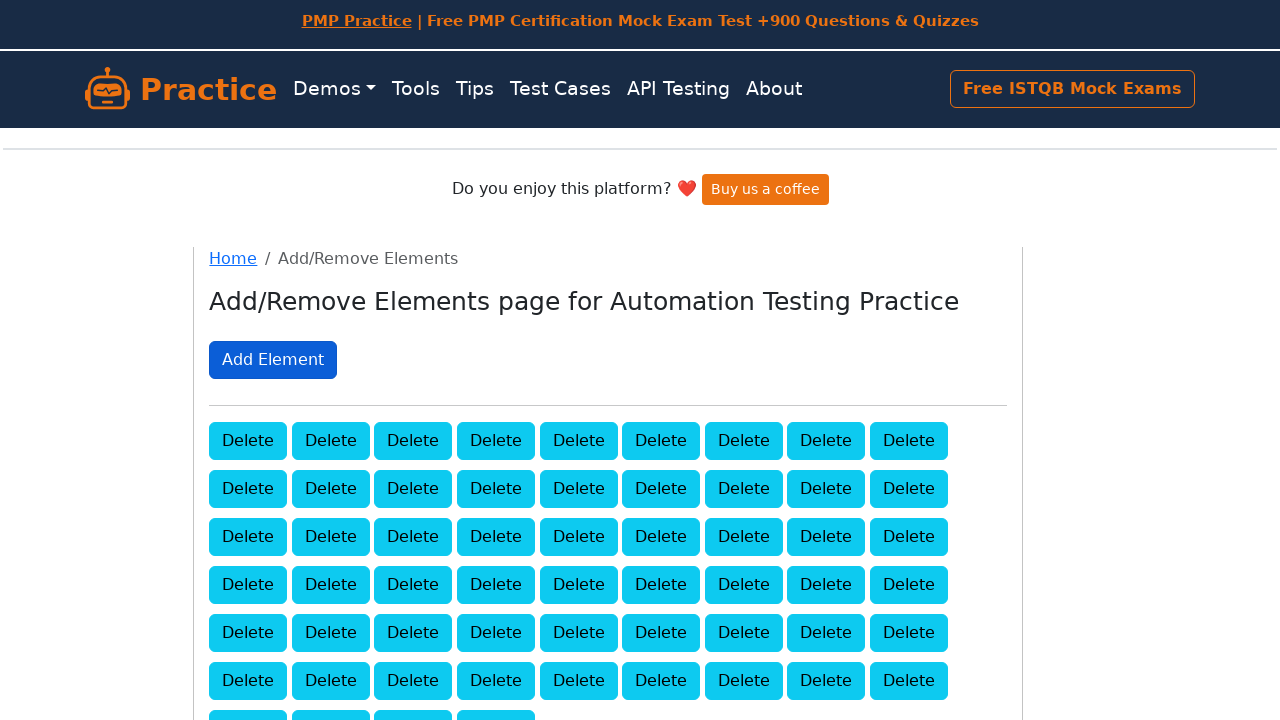

Clicked Add Element button (click 59/100) at (273, 360) on xpath=//button[text()='Add Element']
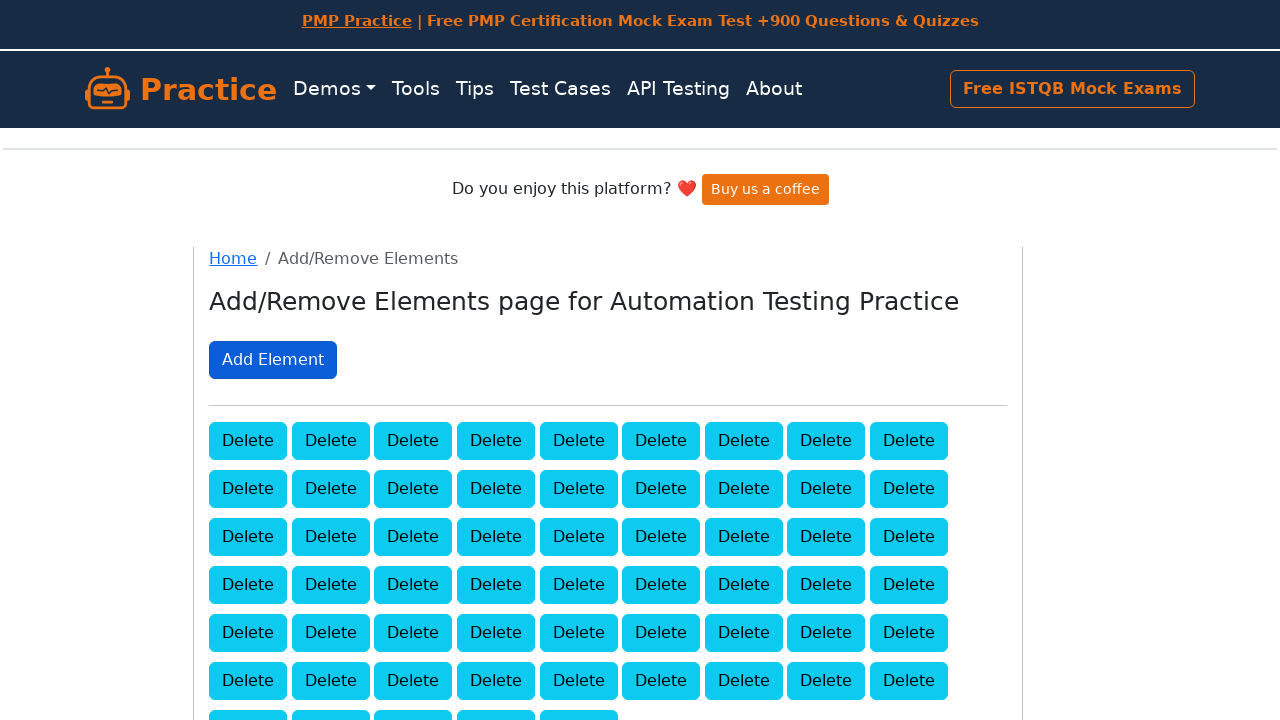

Clicked Add Element button (click 60/100) at (273, 360) on xpath=//button[text()='Add Element']
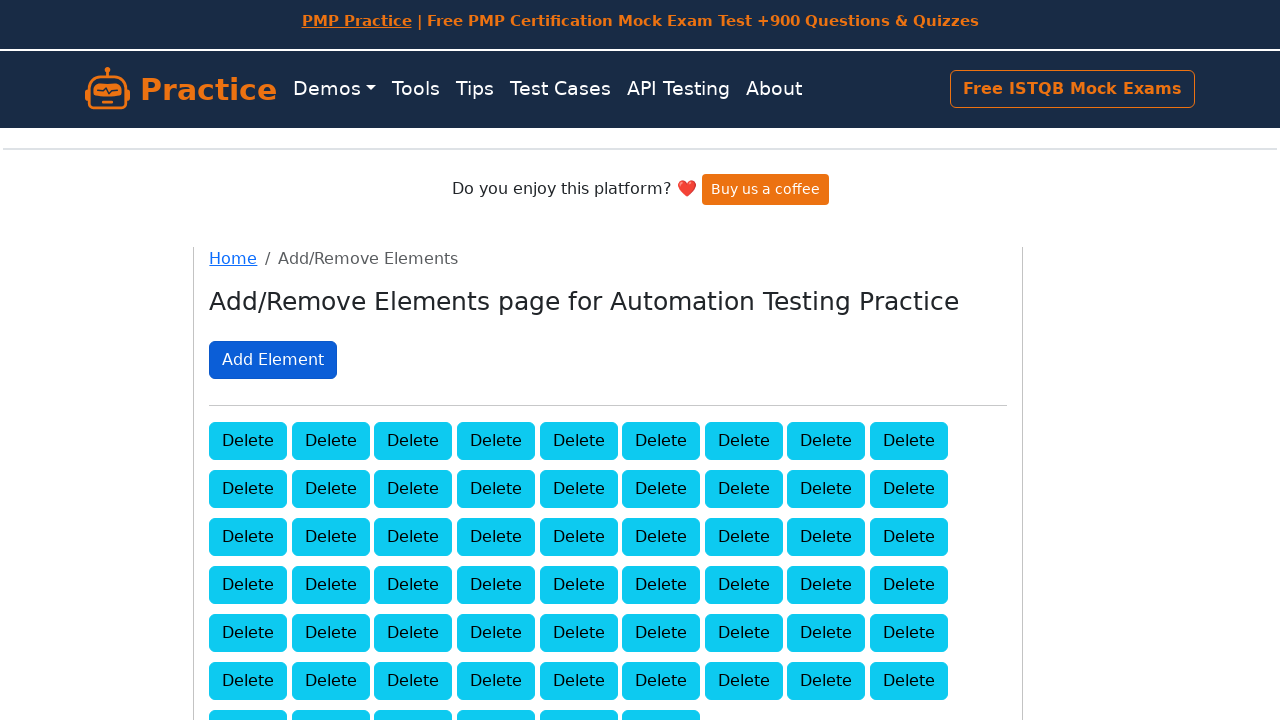

Clicked Add Element button (click 61/100) at (273, 360) on xpath=//button[text()='Add Element']
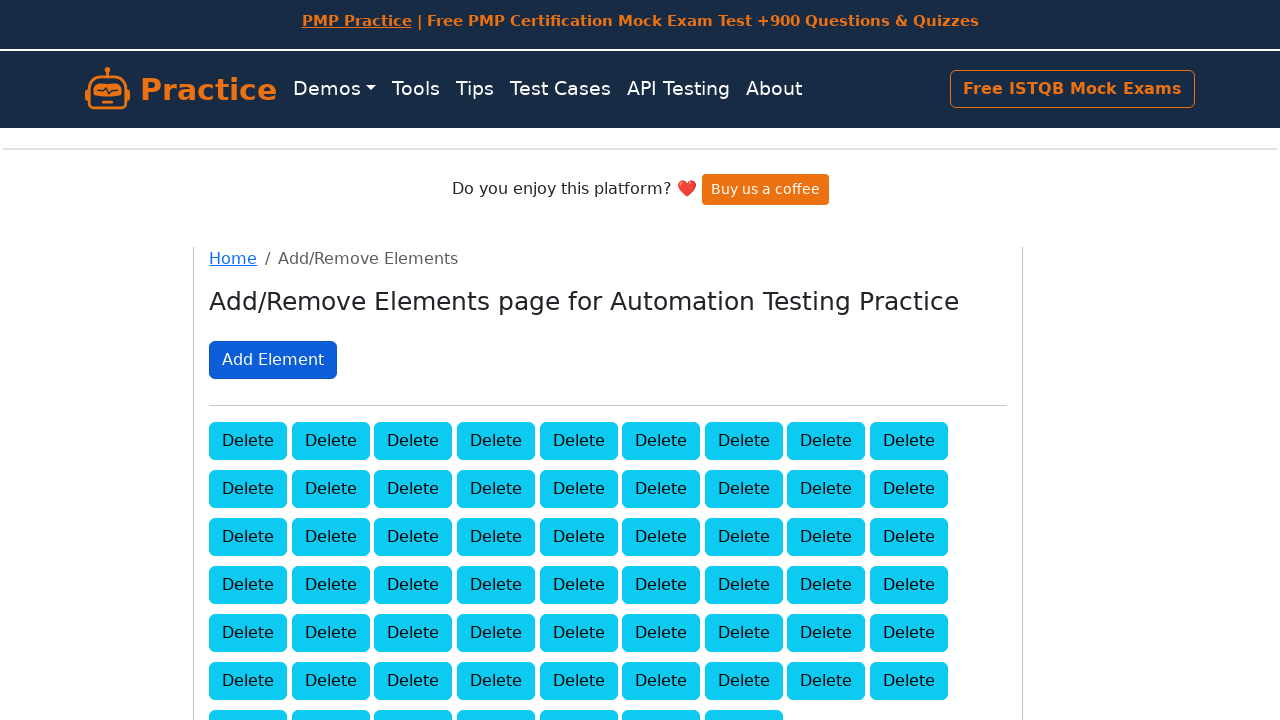

Clicked Add Element button (click 62/100) at (273, 360) on xpath=//button[text()='Add Element']
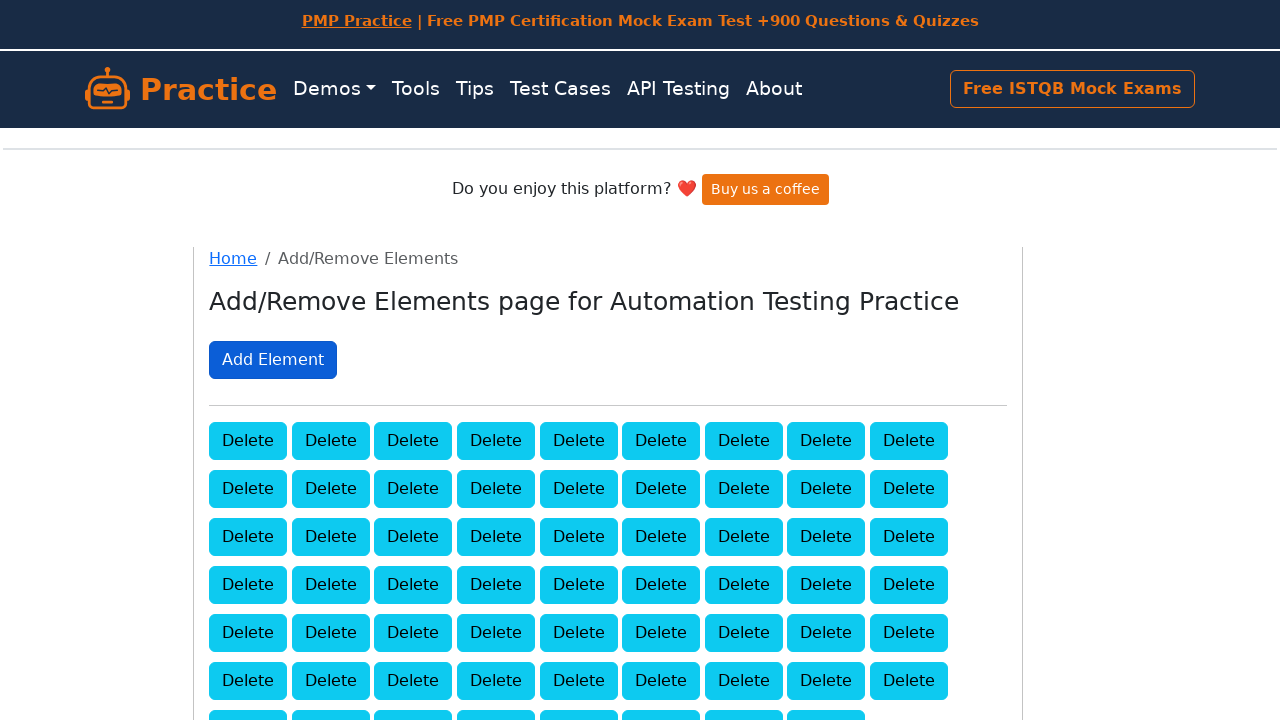

Clicked Add Element button (click 63/100) at (273, 360) on xpath=//button[text()='Add Element']
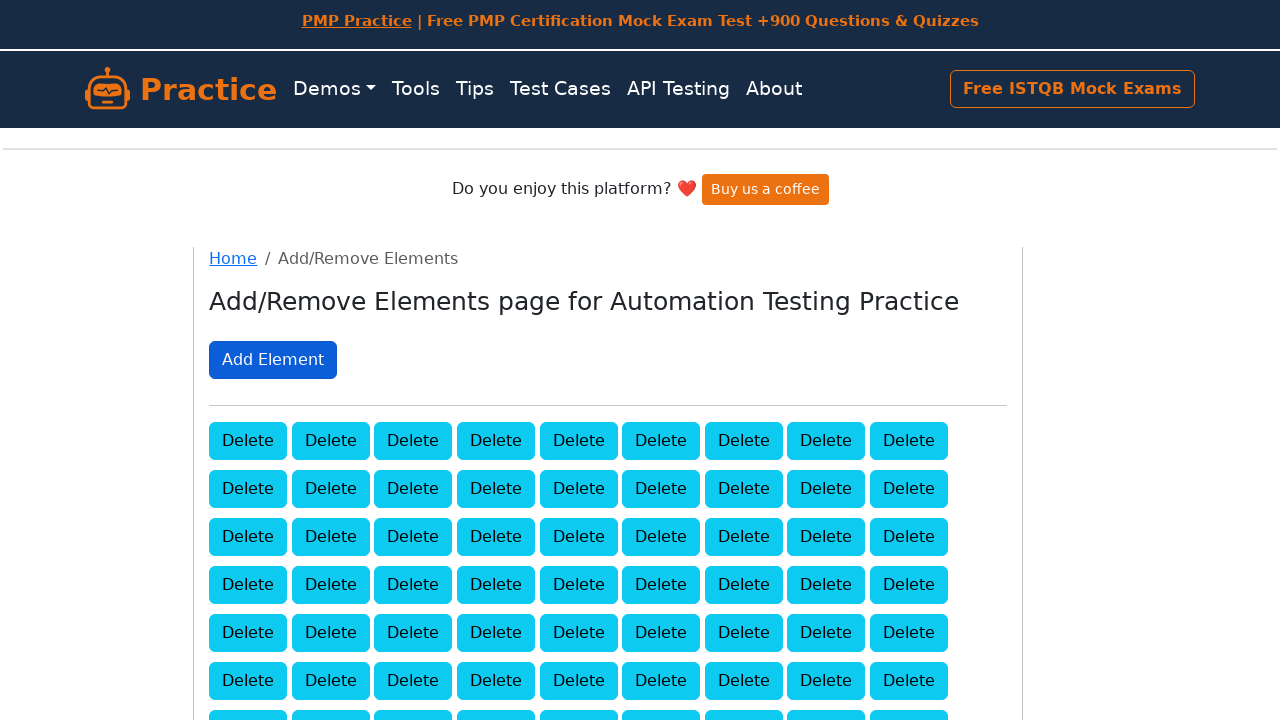

Clicked Add Element button (click 64/100) at (273, 360) on xpath=//button[text()='Add Element']
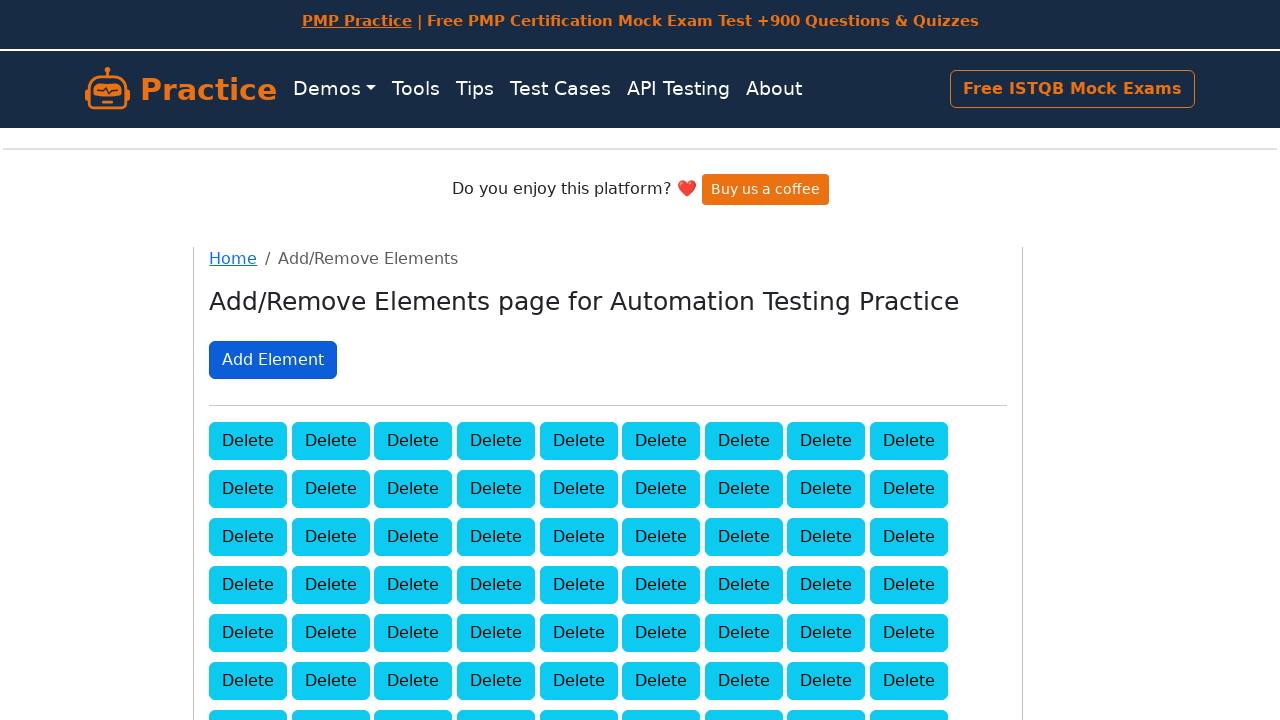

Clicked Add Element button (click 65/100) at (273, 360) on xpath=//button[text()='Add Element']
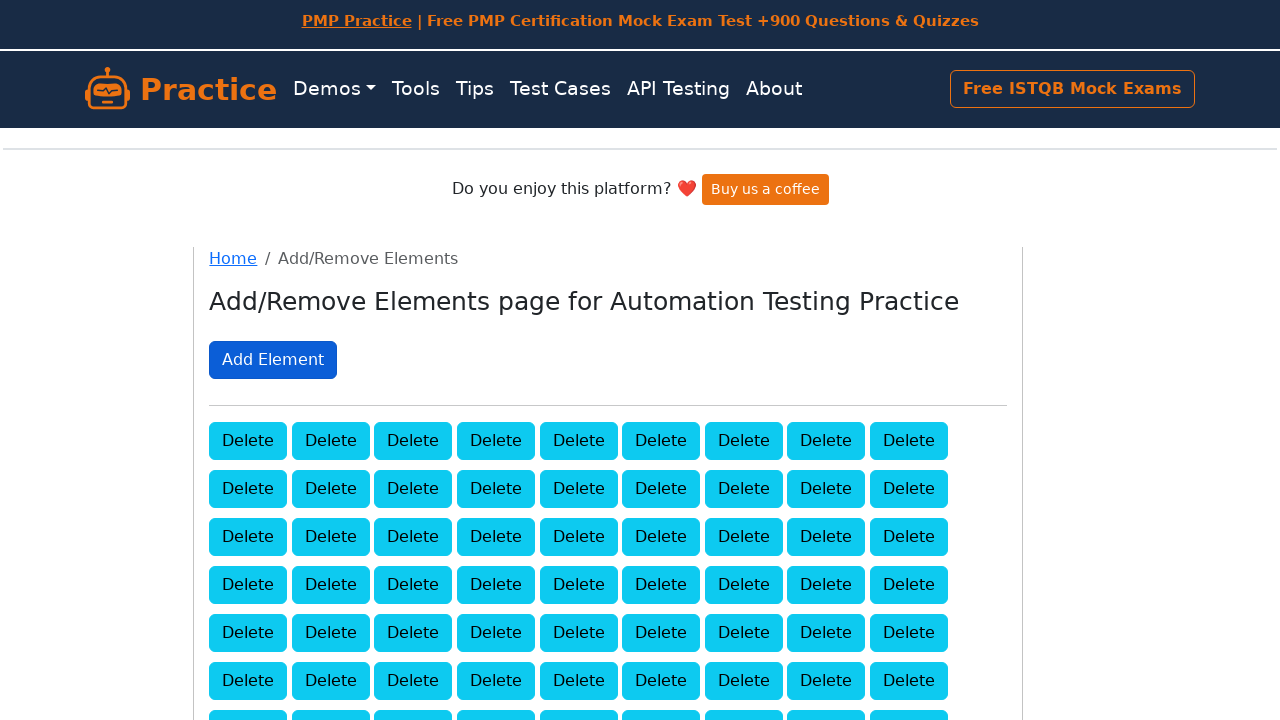

Clicked Add Element button (click 66/100) at (273, 360) on xpath=//button[text()='Add Element']
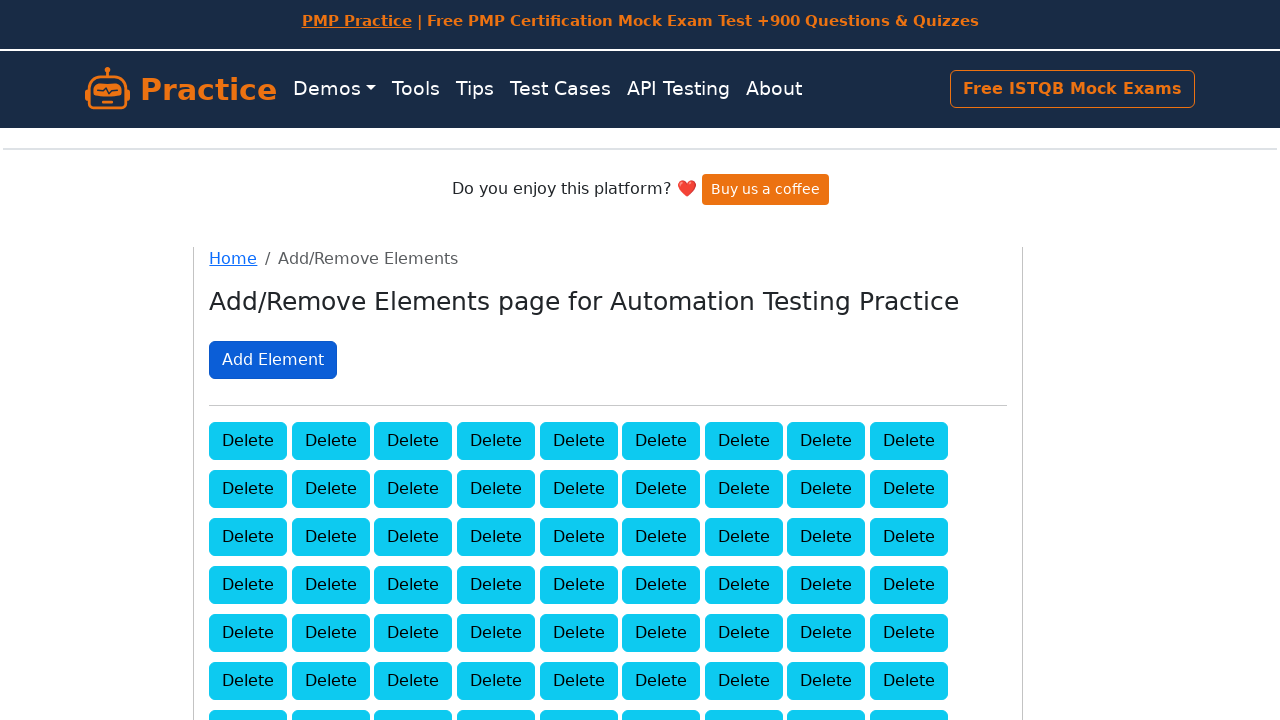

Clicked Add Element button (click 67/100) at (273, 360) on xpath=//button[text()='Add Element']
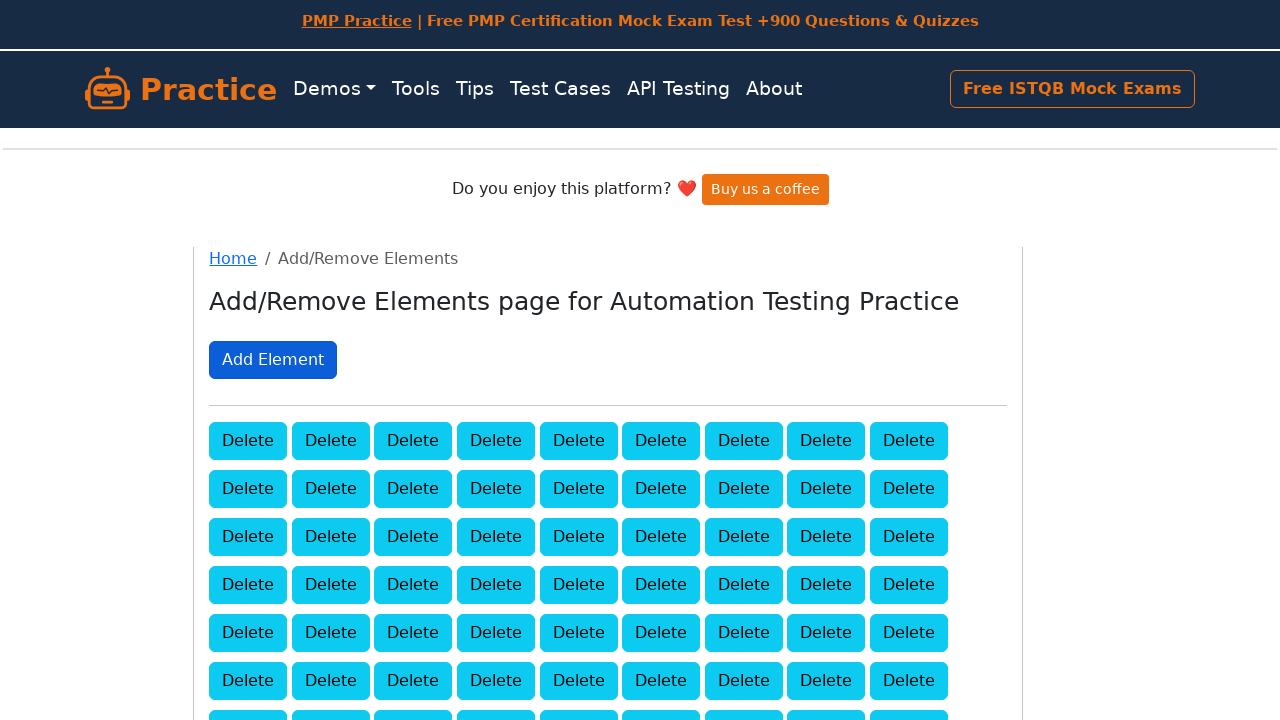

Clicked Add Element button (click 68/100) at (273, 360) on xpath=//button[text()='Add Element']
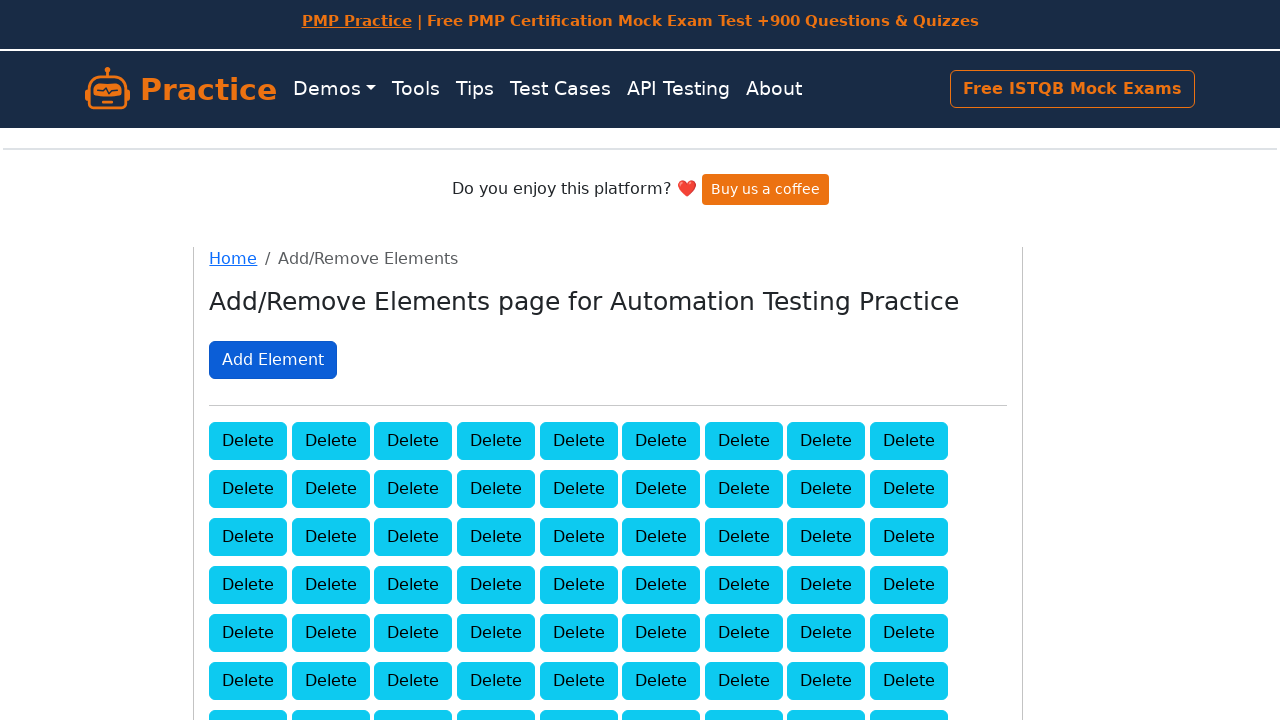

Clicked Add Element button (click 69/100) at (273, 360) on xpath=//button[text()='Add Element']
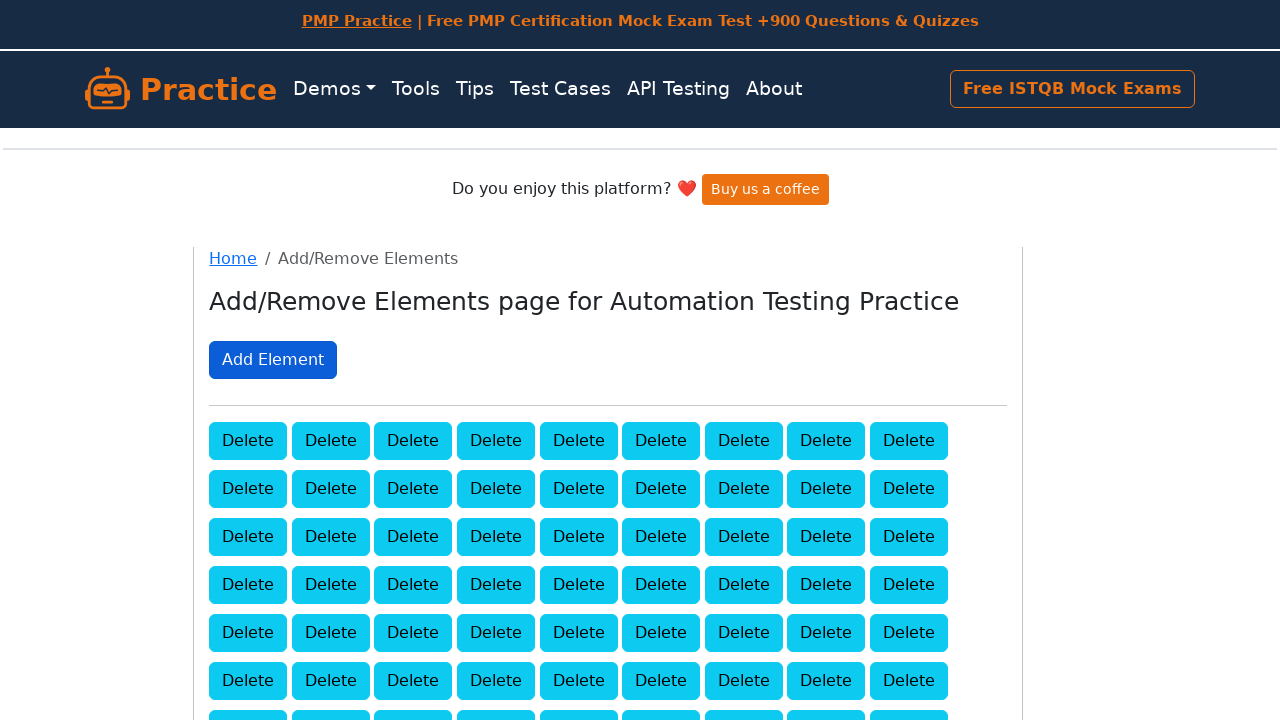

Clicked Add Element button (click 70/100) at (273, 360) on xpath=//button[text()='Add Element']
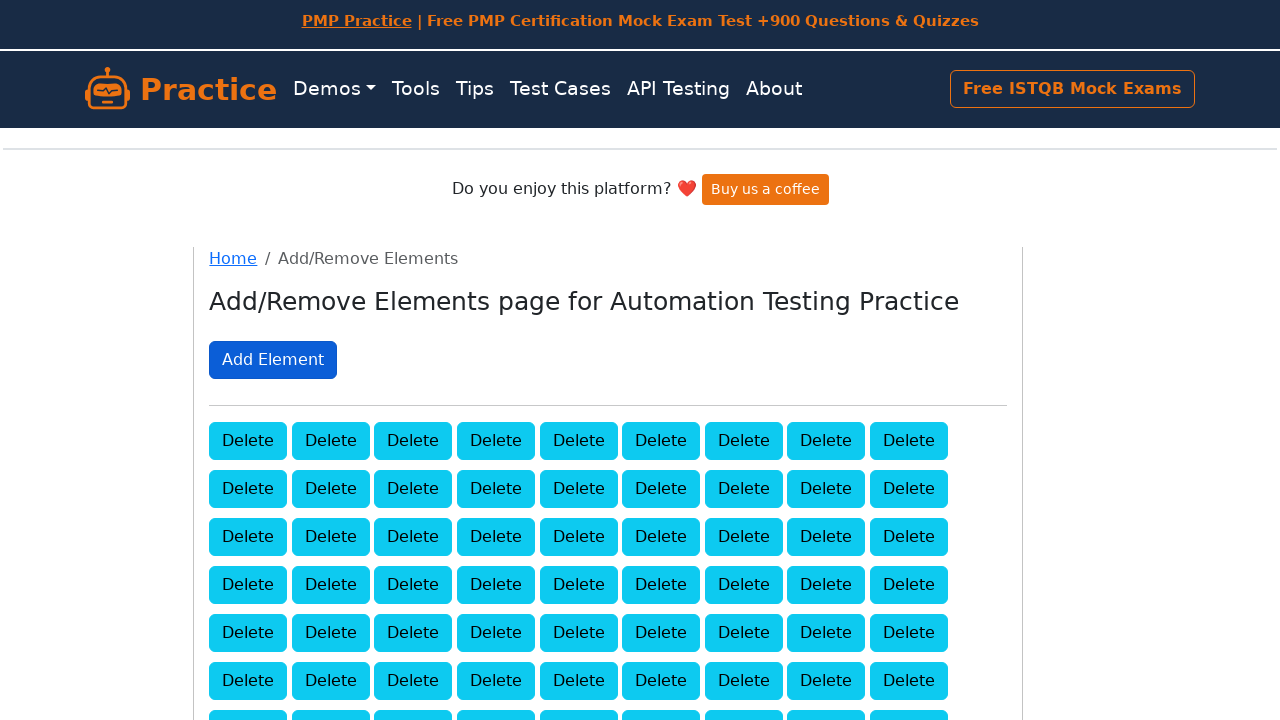

Clicked Add Element button (click 71/100) at (273, 360) on xpath=//button[text()='Add Element']
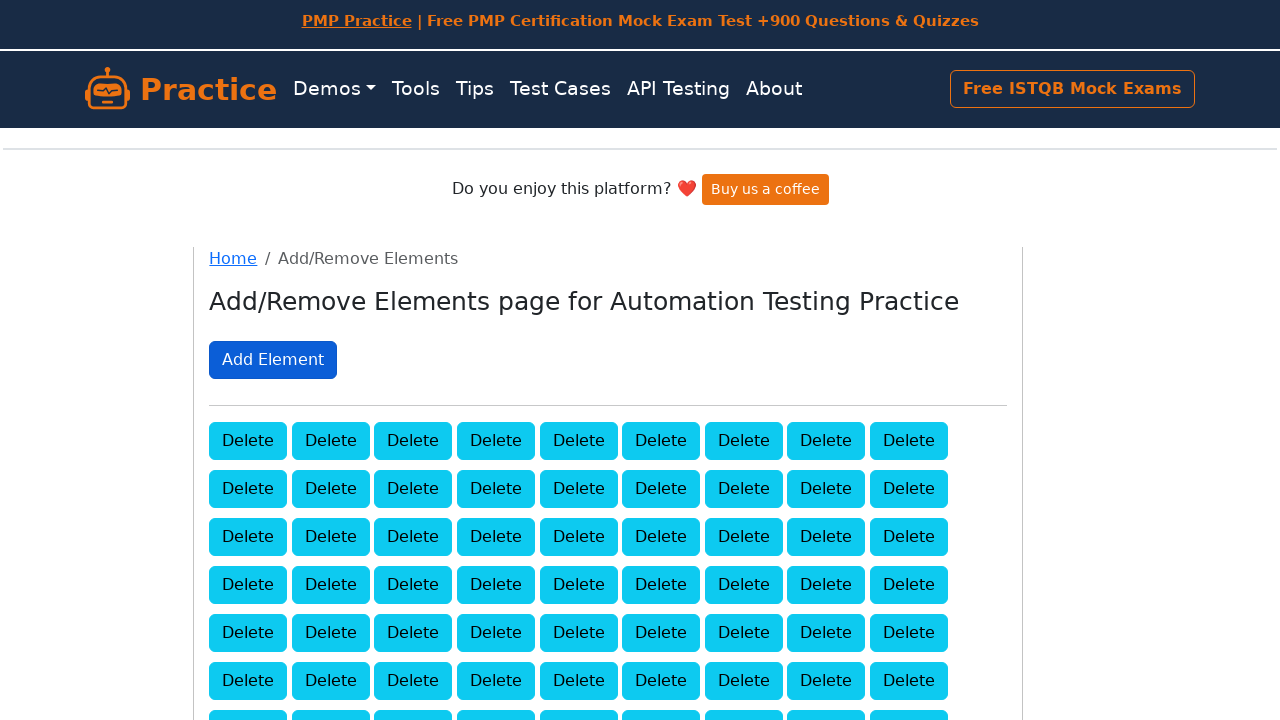

Clicked Add Element button (click 72/100) at (273, 360) on xpath=//button[text()='Add Element']
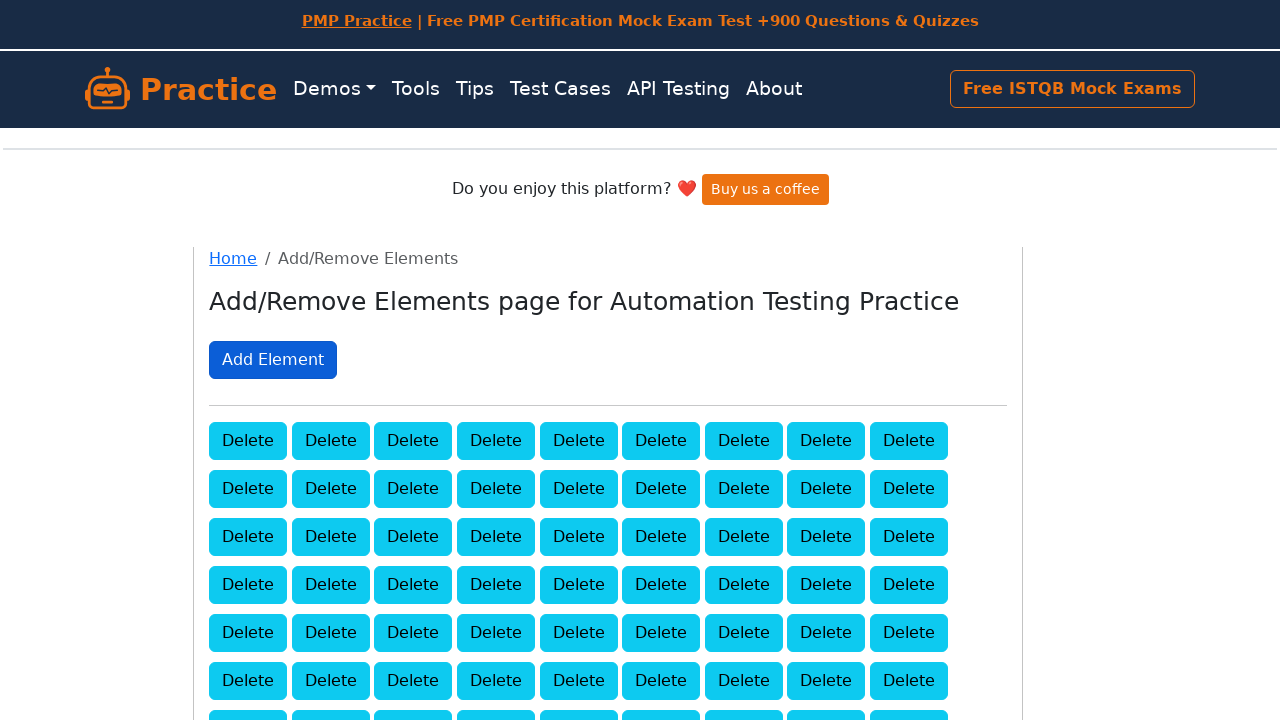

Clicked Add Element button (click 73/100) at (273, 360) on xpath=//button[text()='Add Element']
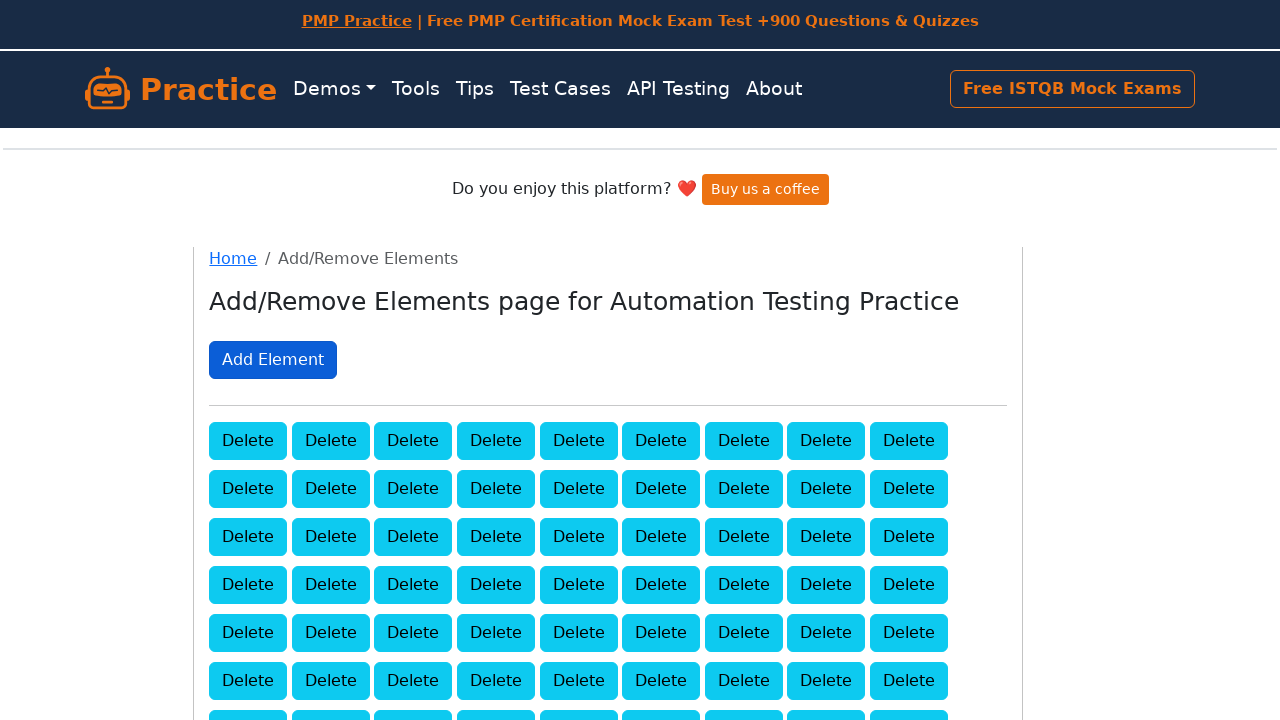

Clicked Add Element button (click 74/100) at (273, 360) on xpath=//button[text()='Add Element']
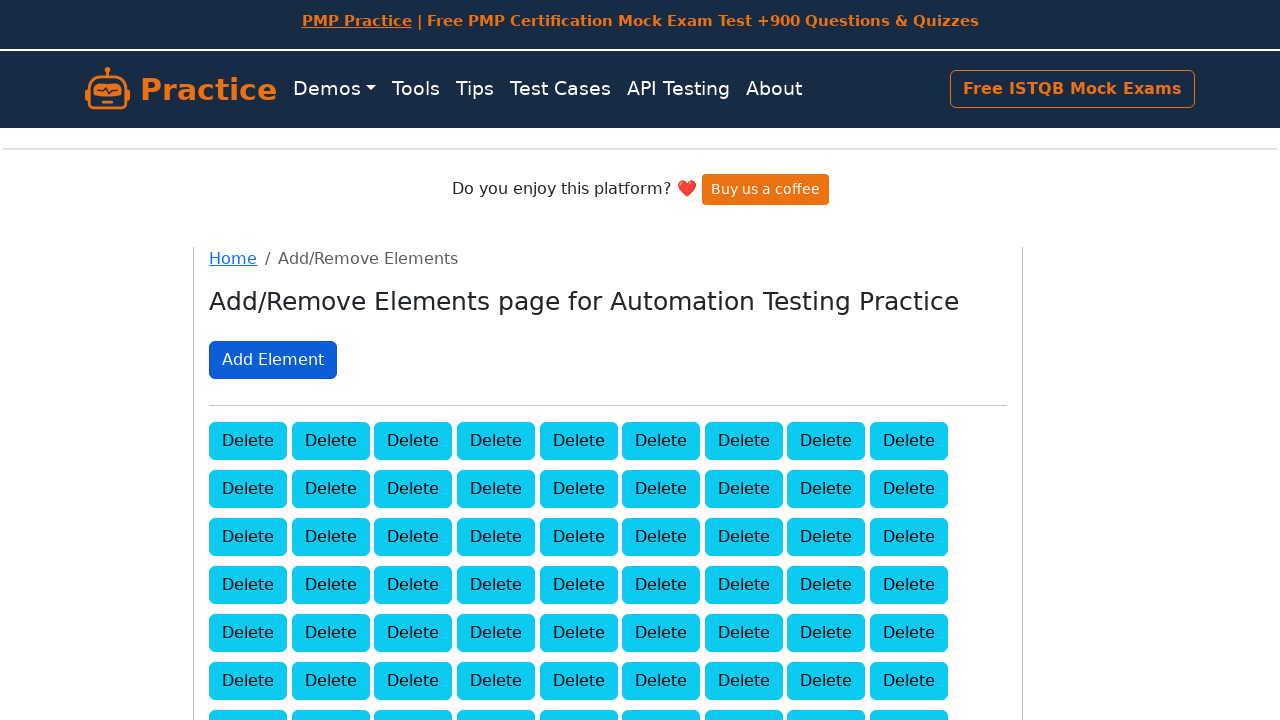

Clicked Add Element button (click 75/100) at (273, 360) on xpath=//button[text()='Add Element']
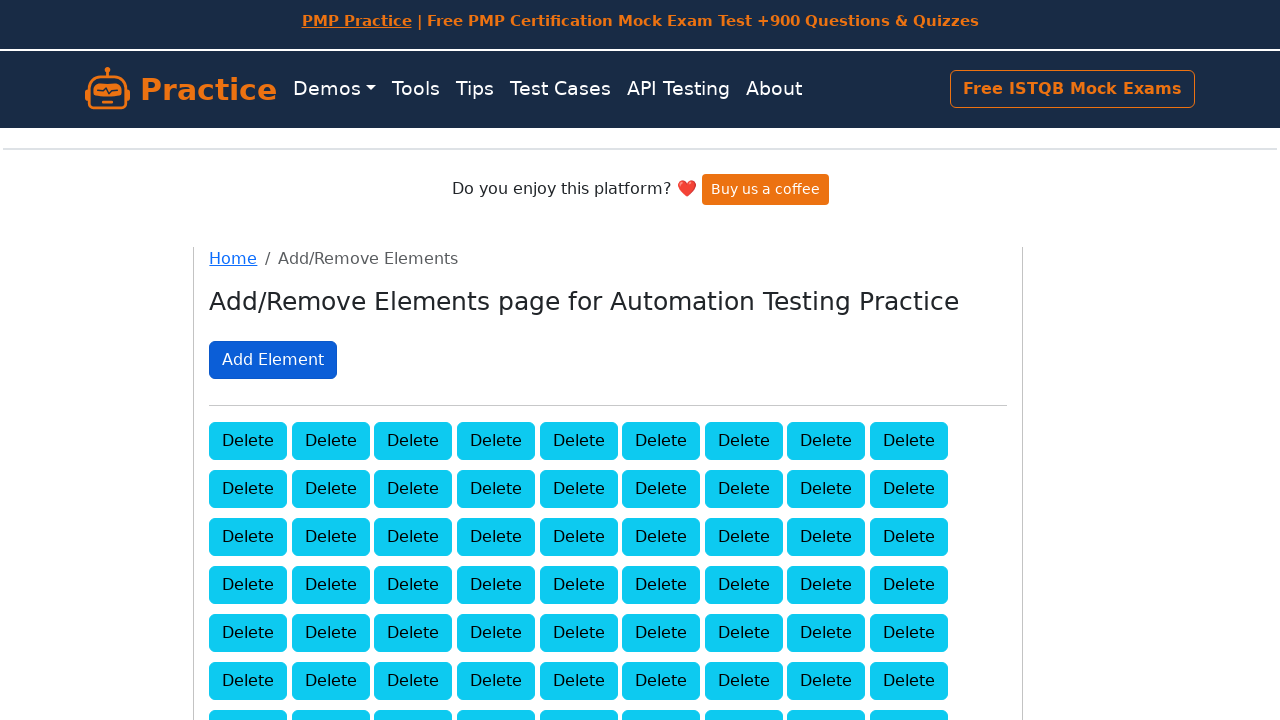

Clicked Add Element button (click 76/100) at (273, 360) on xpath=//button[text()='Add Element']
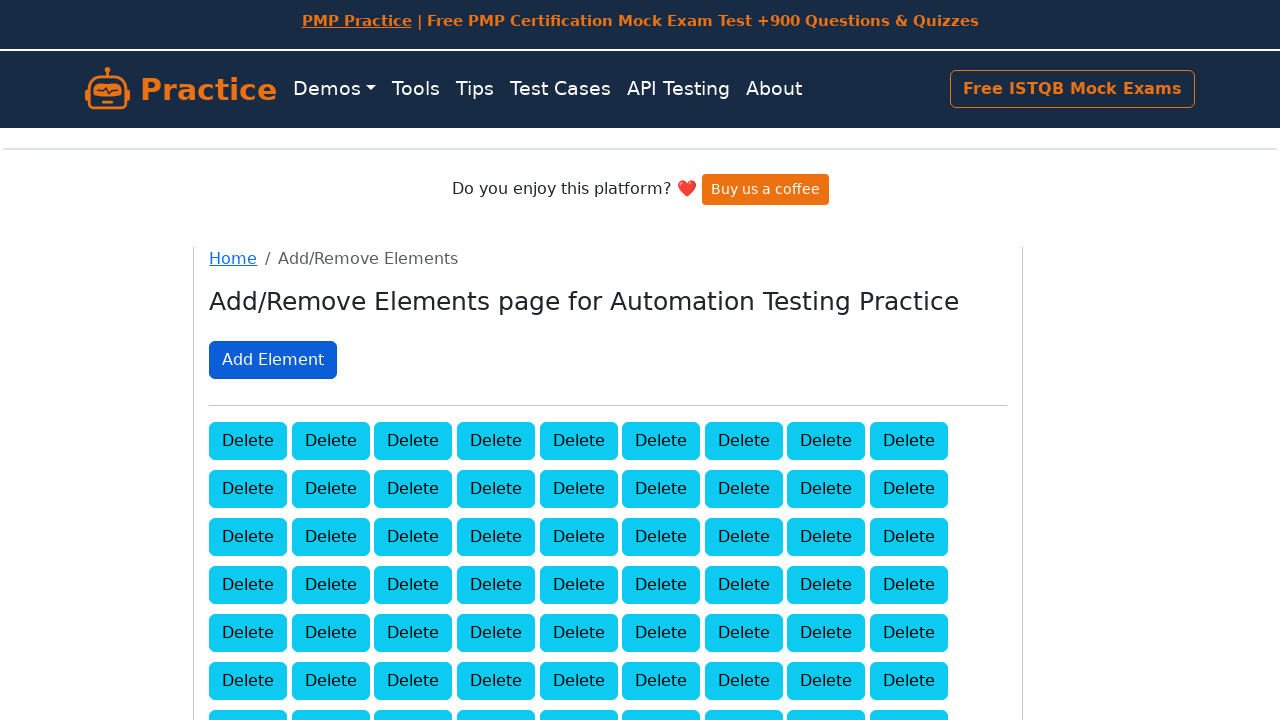

Clicked Add Element button (click 77/100) at (273, 360) on xpath=//button[text()='Add Element']
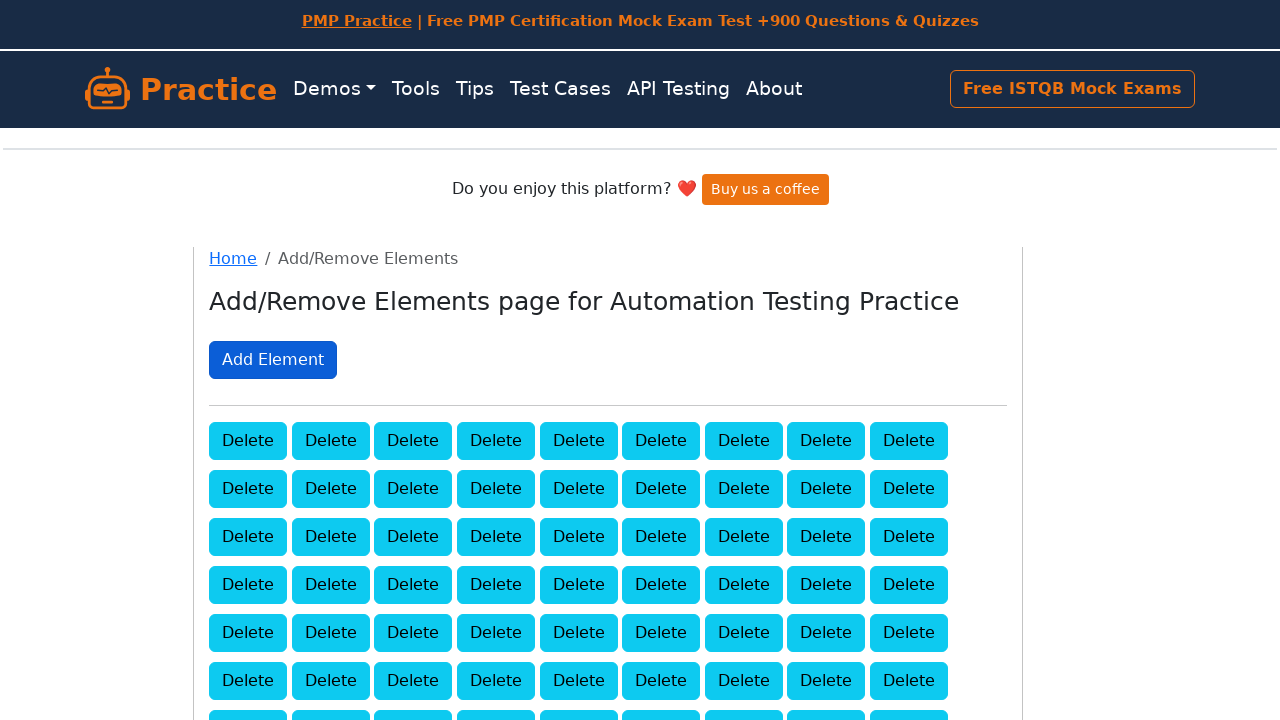

Clicked Add Element button (click 78/100) at (273, 360) on xpath=//button[text()='Add Element']
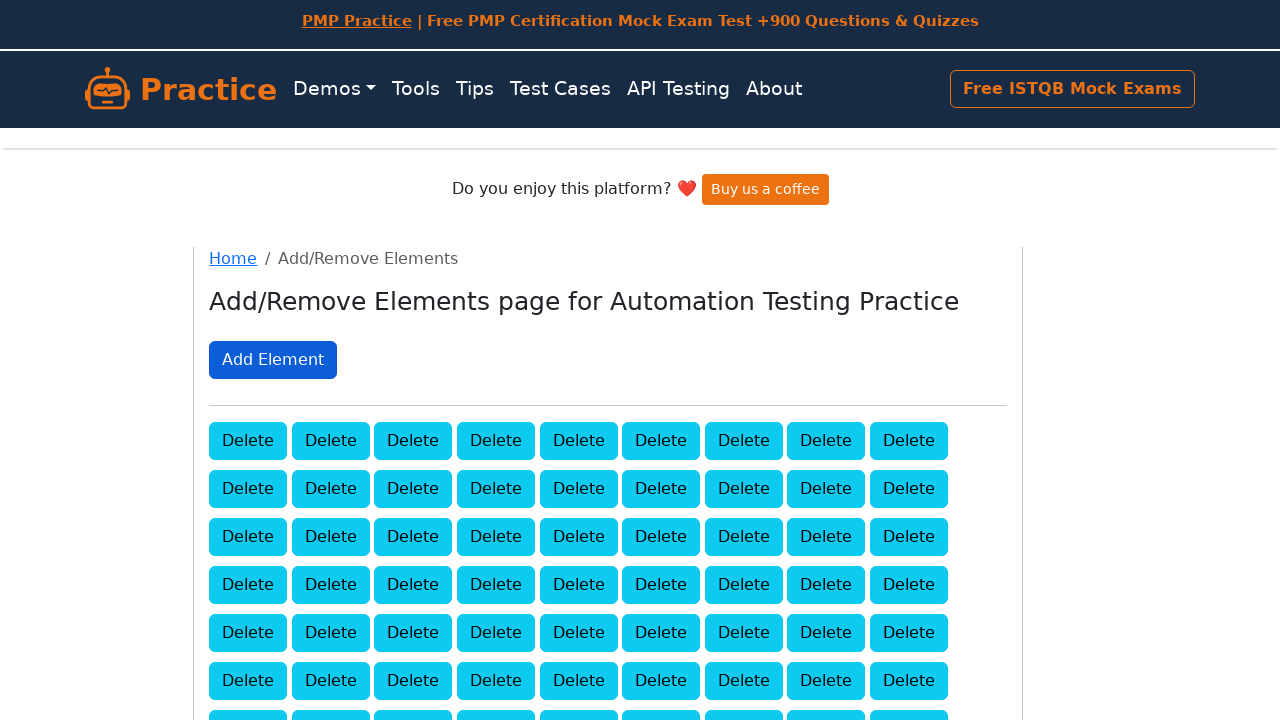

Clicked Add Element button (click 79/100) at (273, 360) on xpath=//button[text()='Add Element']
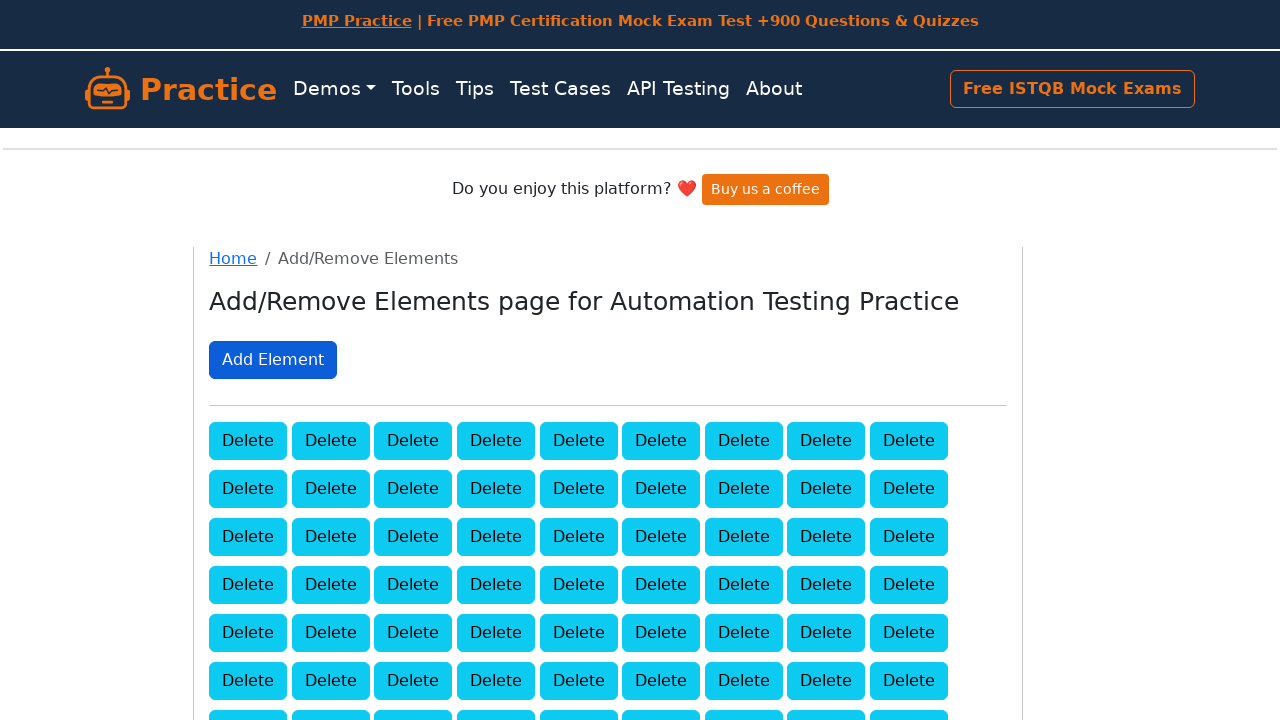

Clicked Add Element button (click 80/100) at (273, 360) on xpath=//button[text()='Add Element']
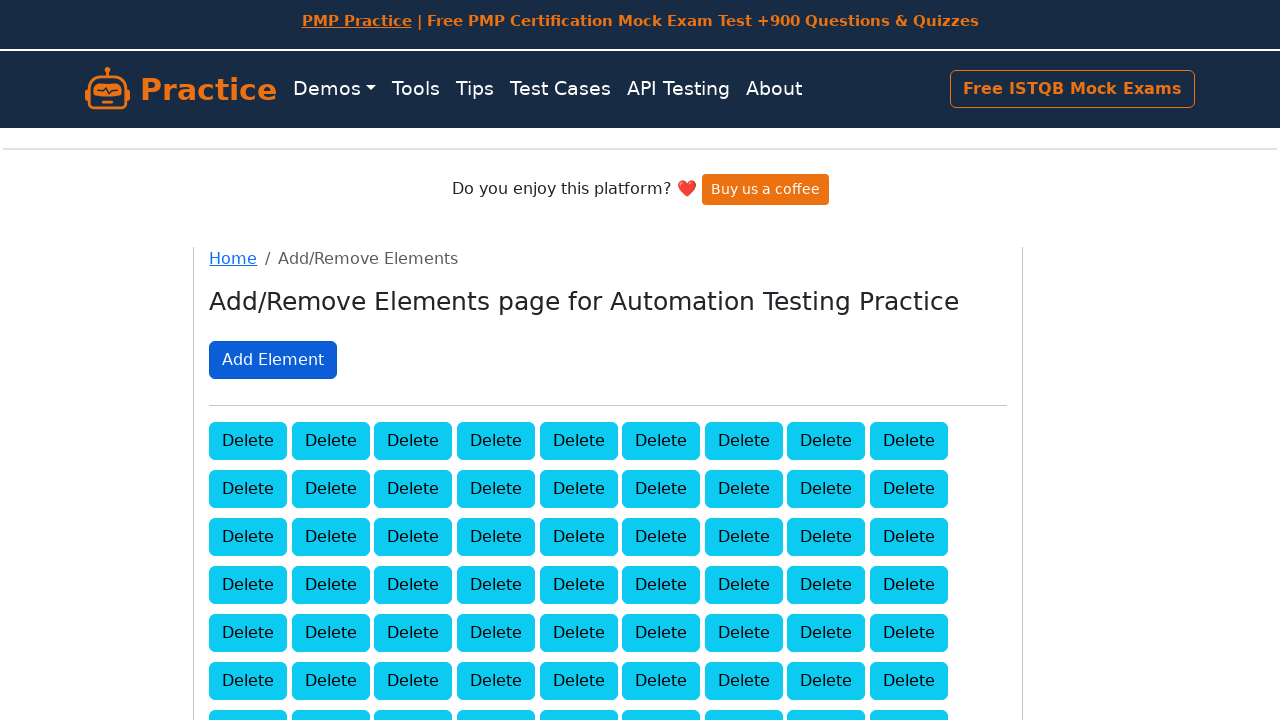

Clicked Add Element button (click 81/100) at (273, 360) on xpath=//button[text()='Add Element']
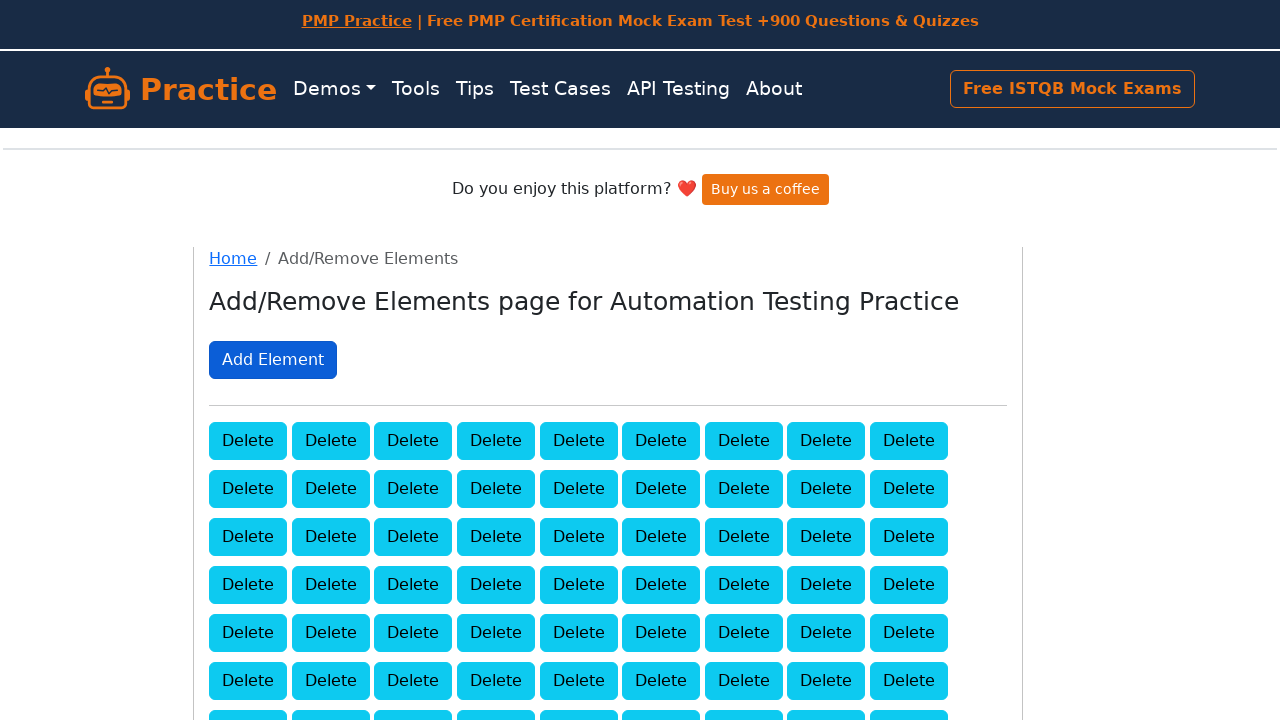

Clicked Add Element button (click 82/100) at (273, 360) on xpath=//button[text()='Add Element']
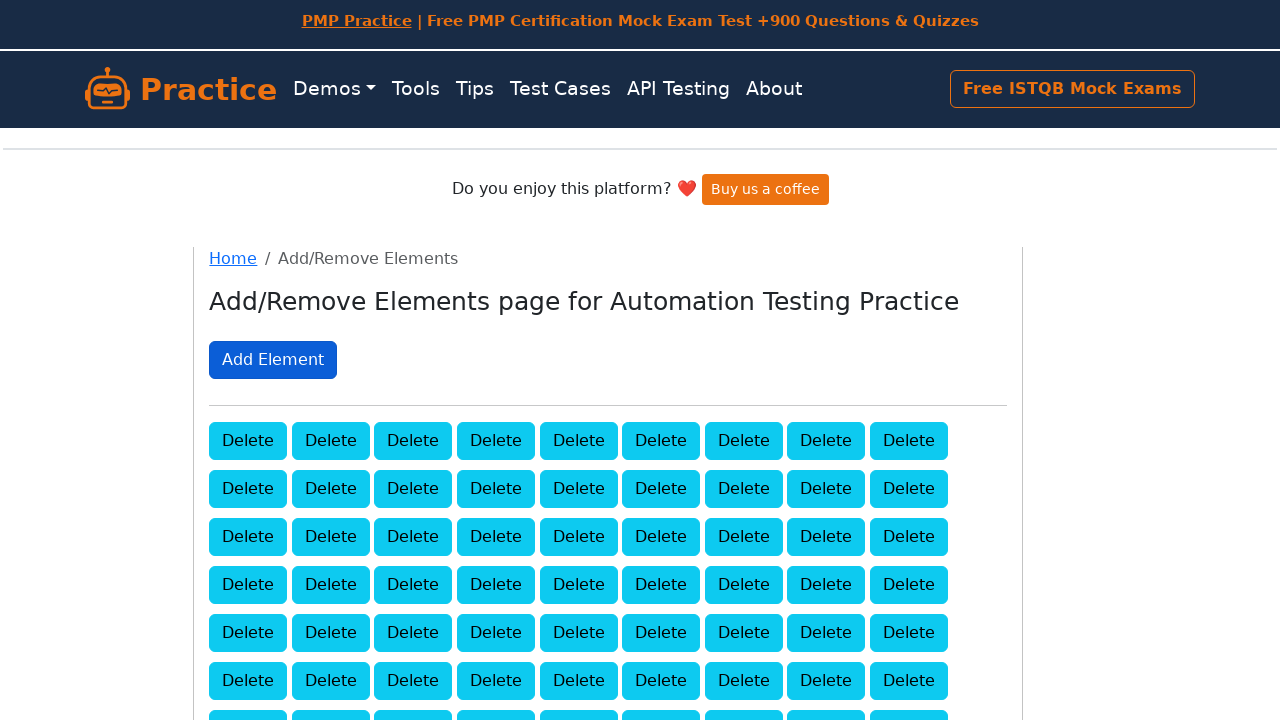

Clicked Add Element button (click 83/100) at (273, 360) on xpath=//button[text()='Add Element']
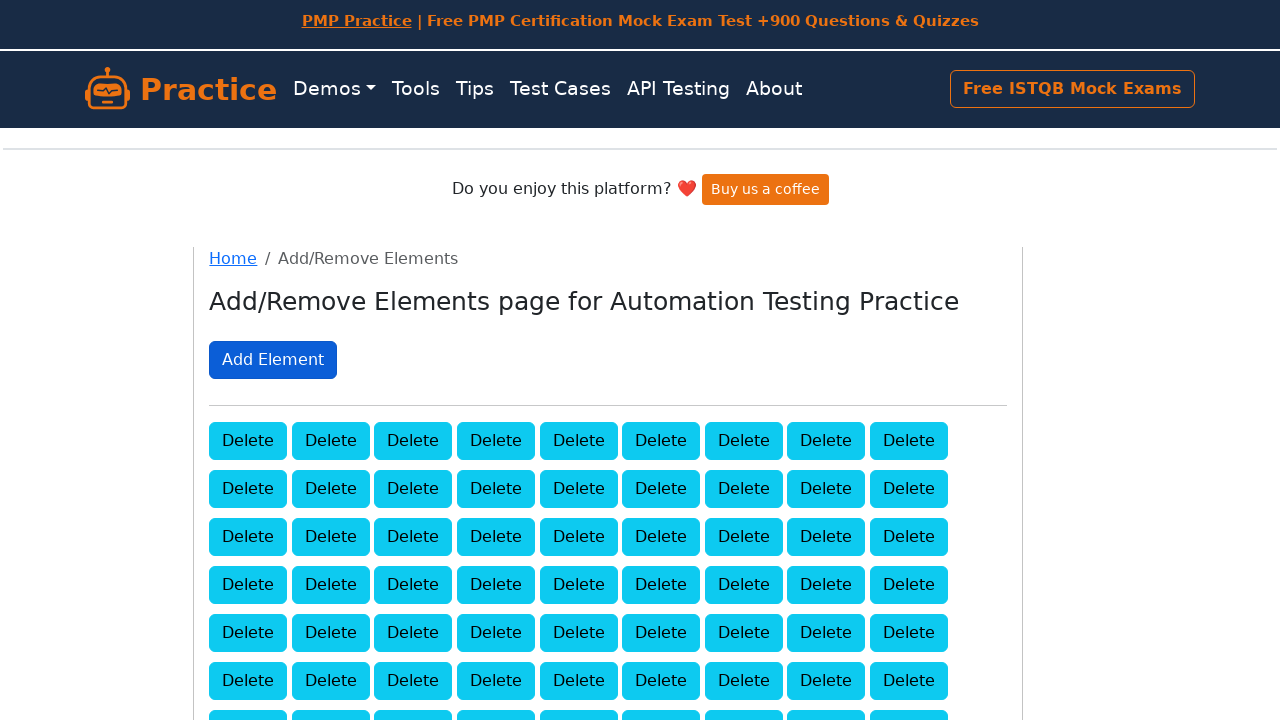

Clicked Add Element button (click 84/100) at (273, 360) on xpath=//button[text()='Add Element']
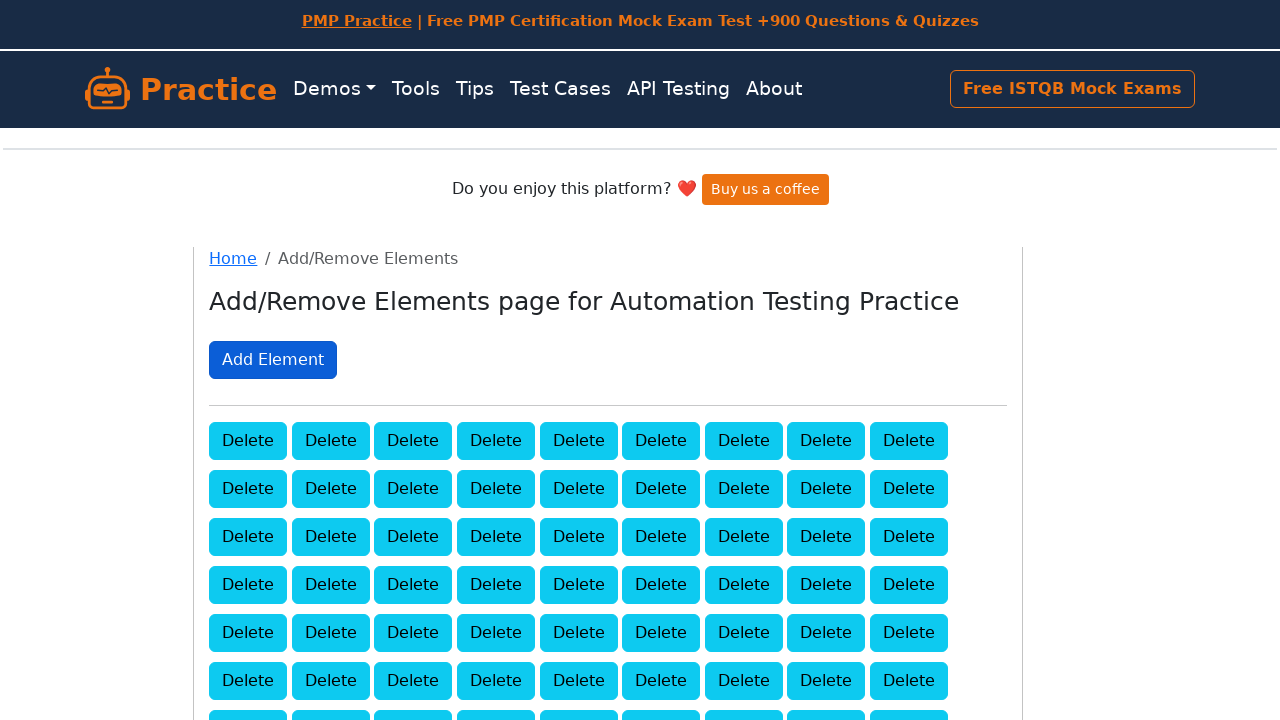

Clicked Add Element button (click 85/100) at (273, 360) on xpath=//button[text()='Add Element']
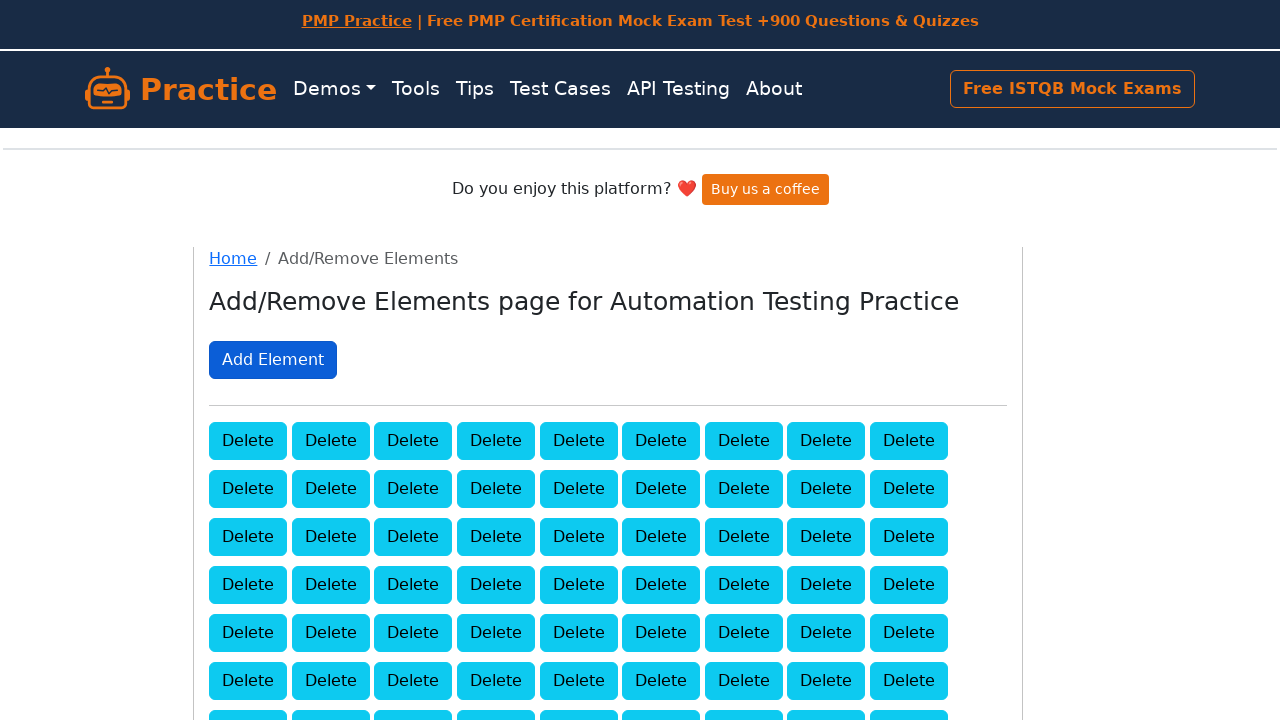

Clicked Add Element button (click 86/100) at (273, 360) on xpath=//button[text()='Add Element']
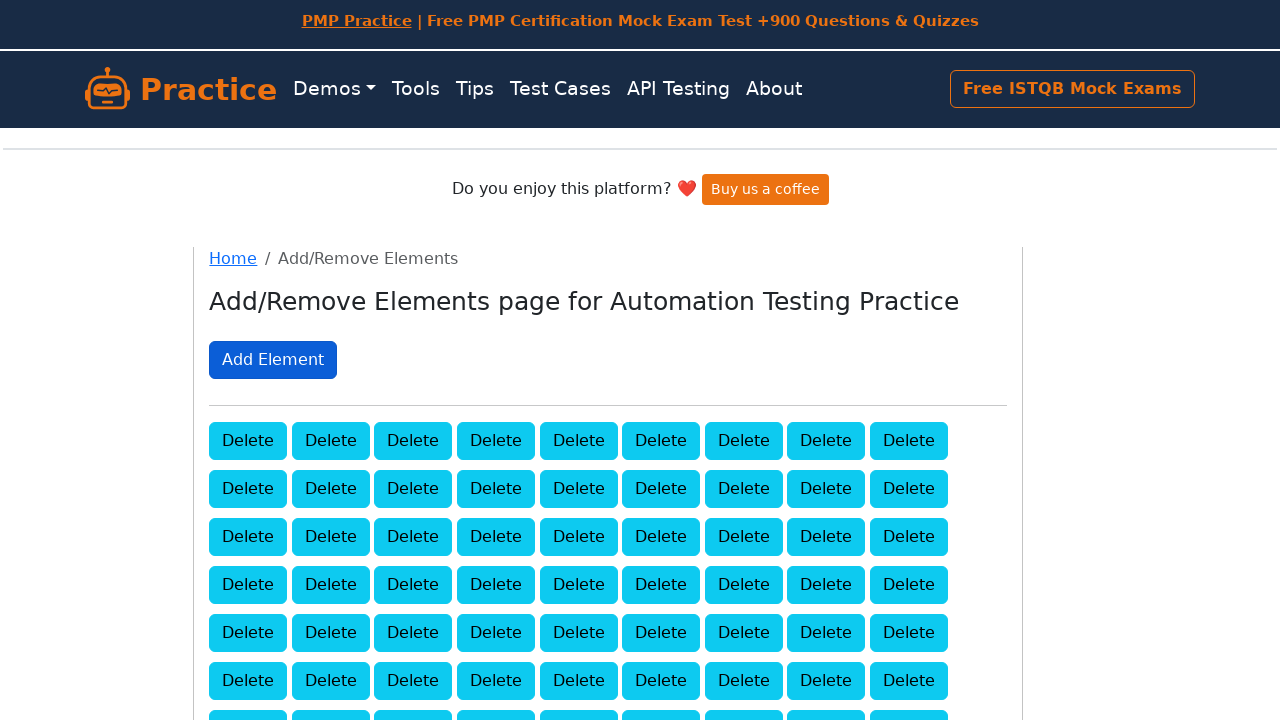

Clicked Add Element button (click 87/100) at (273, 360) on xpath=//button[text()='Add Element']
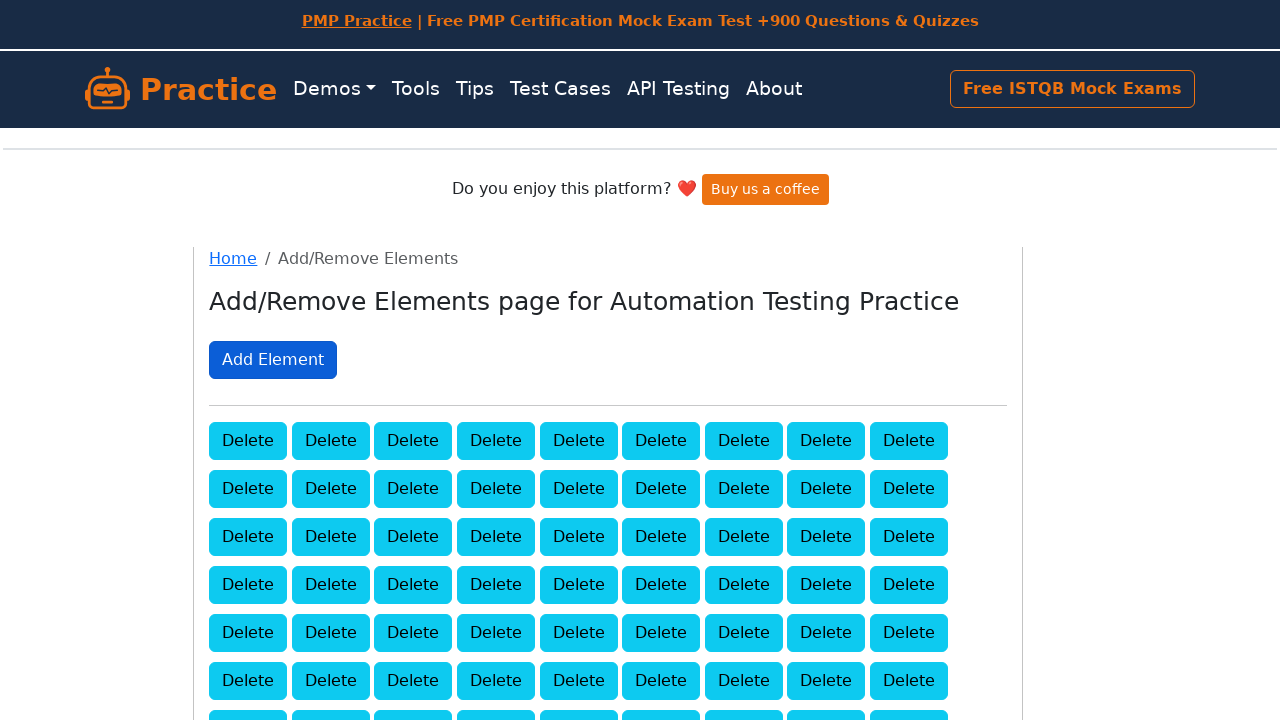

Clicked Add Element button (click 88/100) at (273, 360) on xpath=//button[text()='Add Element']
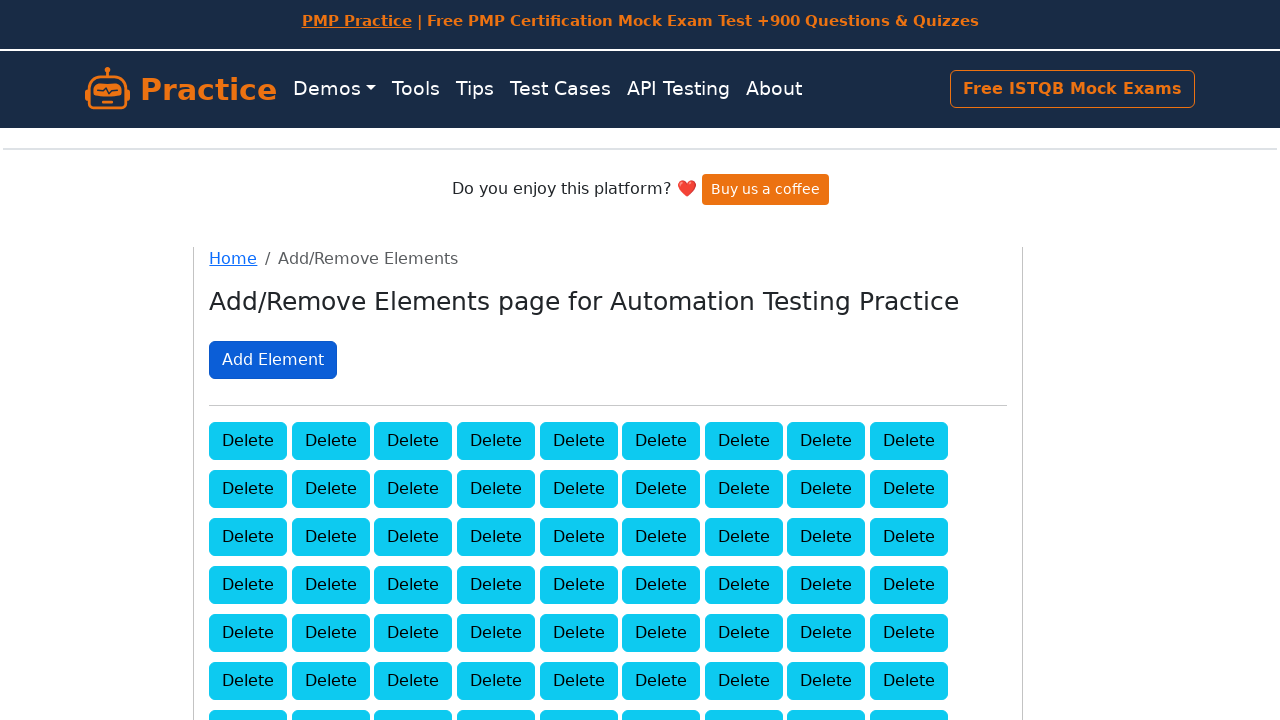

Clicked Add Element button (click 89/100) at (273, 360) on xpath=//button[text()='Add Element']
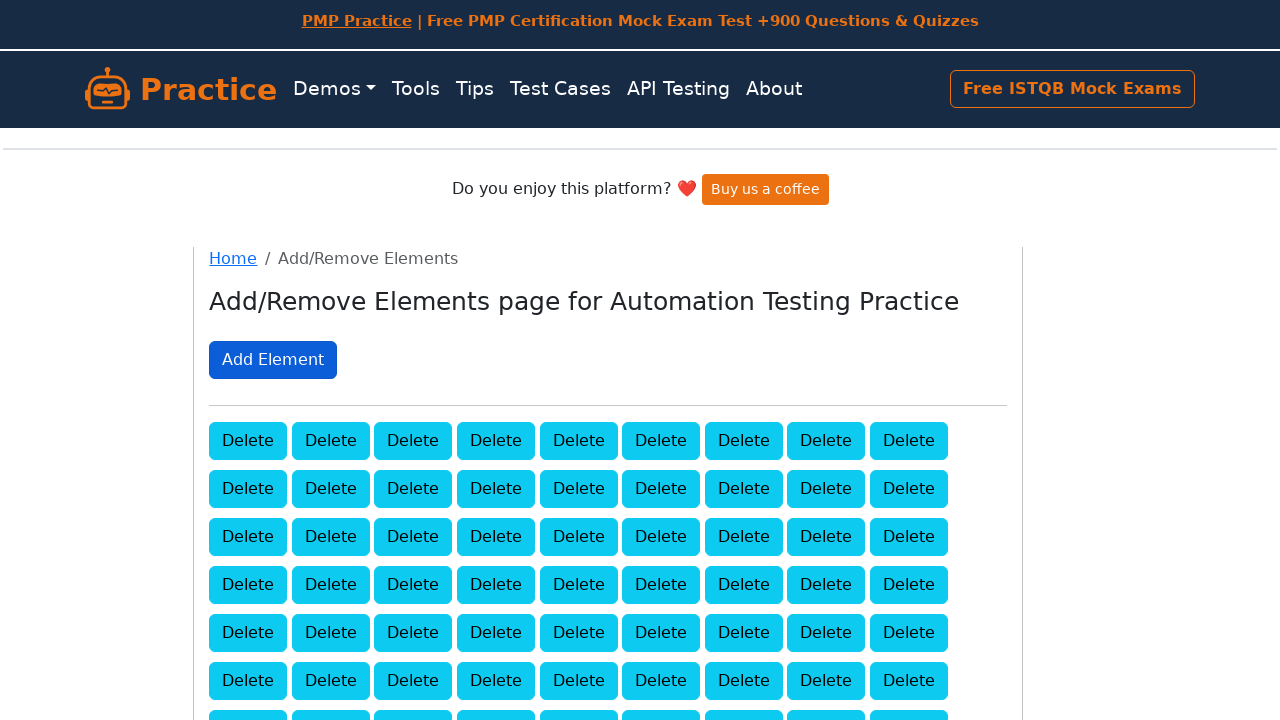

Clicked Add Element button (click 90/100) at (273, 360) on xpath=//button[text()='Add Element']
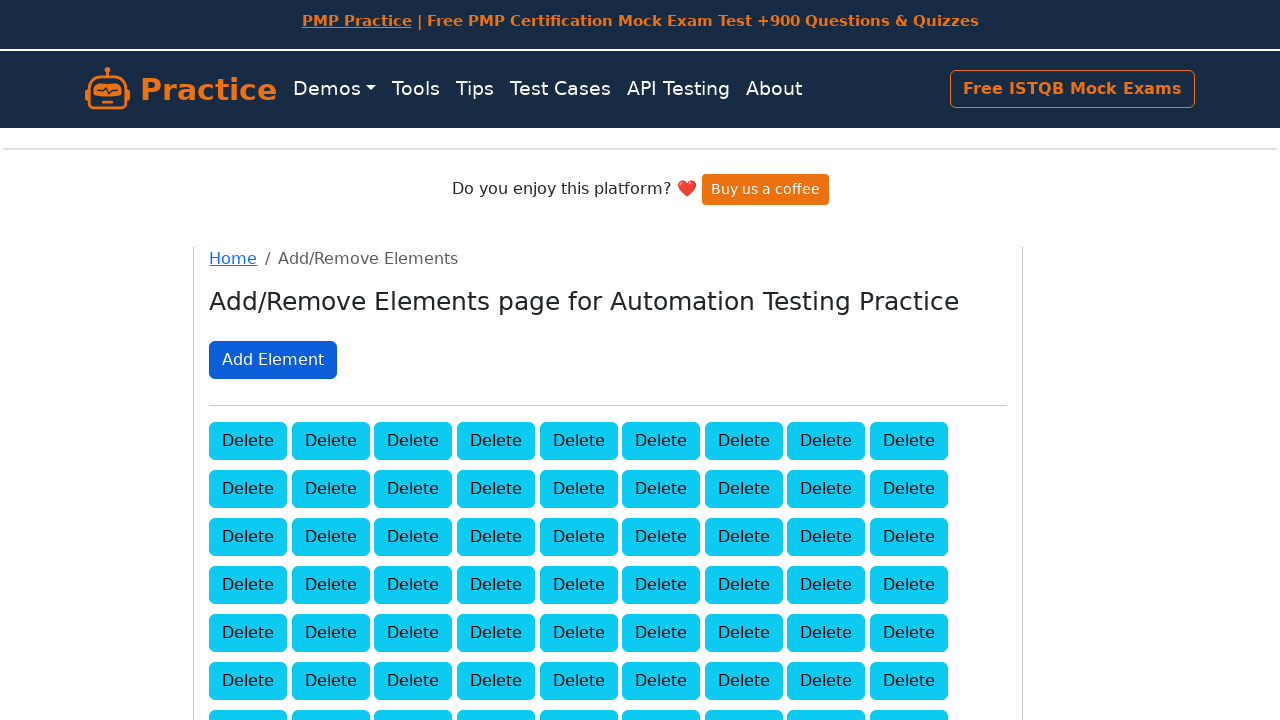

Clicked Add Element button (click 91/100) at (273, 360) on xpath=//button[text()='Add Element']
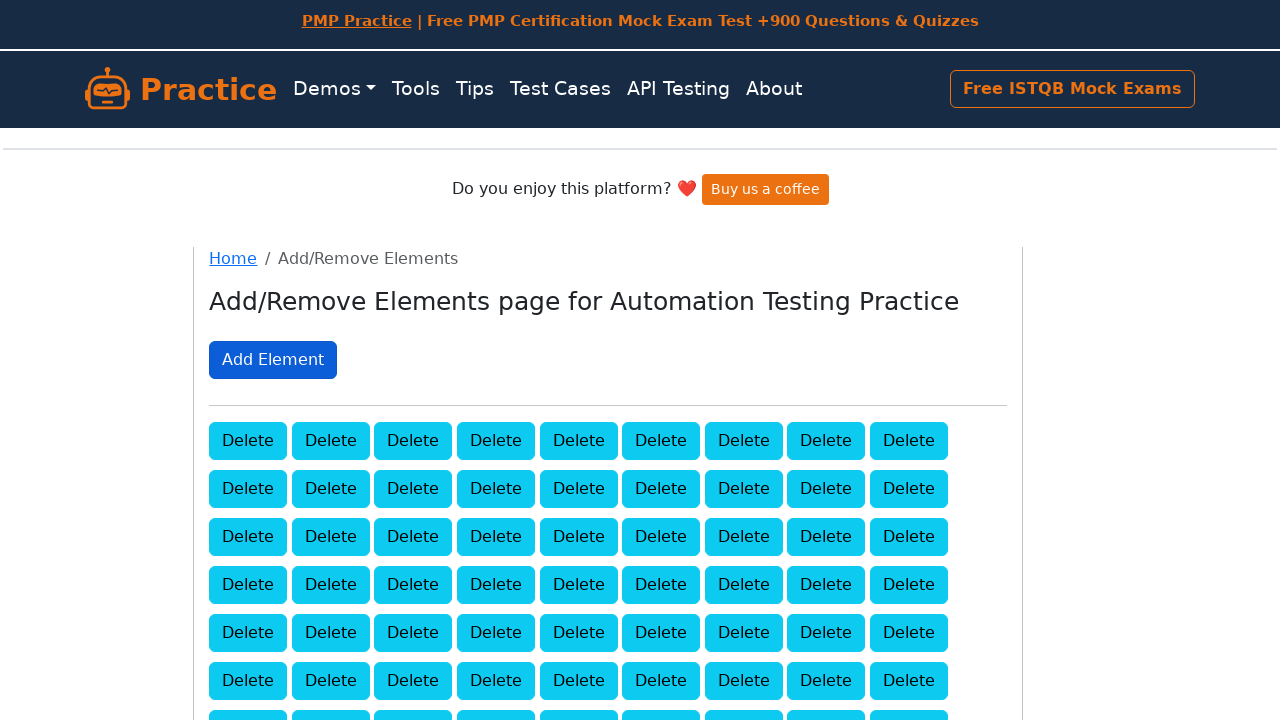

Clicked Add Element button (click 92/100) at (273, 360) on xpath=//button[text()='Add Element']
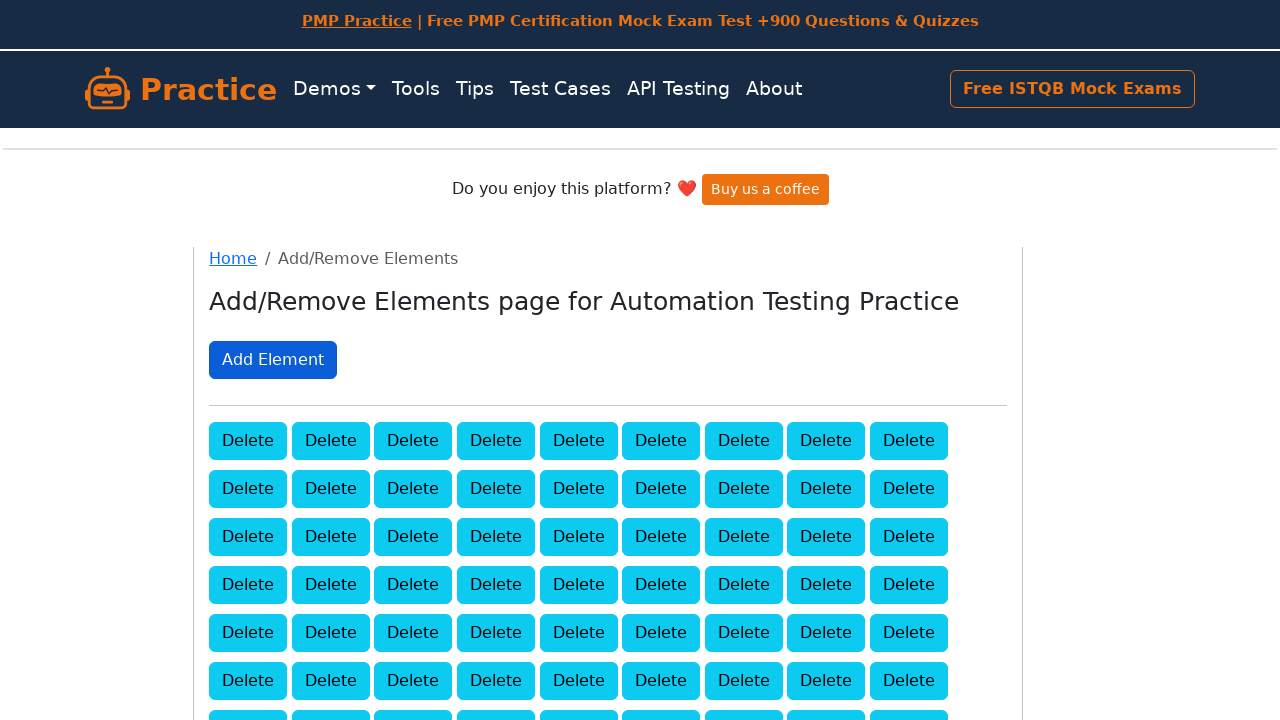

Clicked Add Element button (click 93/100) at (273, 360) on xpath=//button[text()='Add Element']
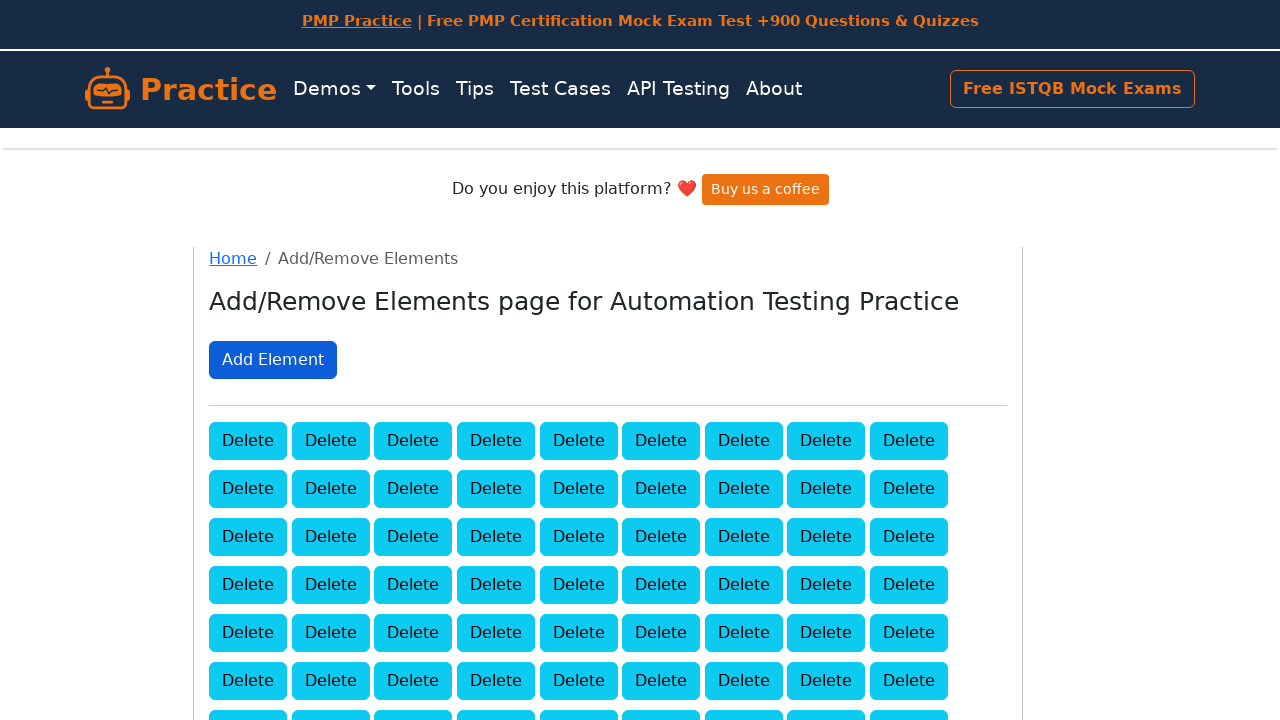

Clicked Add Element button (click 94/100) at (273, 360) on xpath=//button[text()='Add Element']
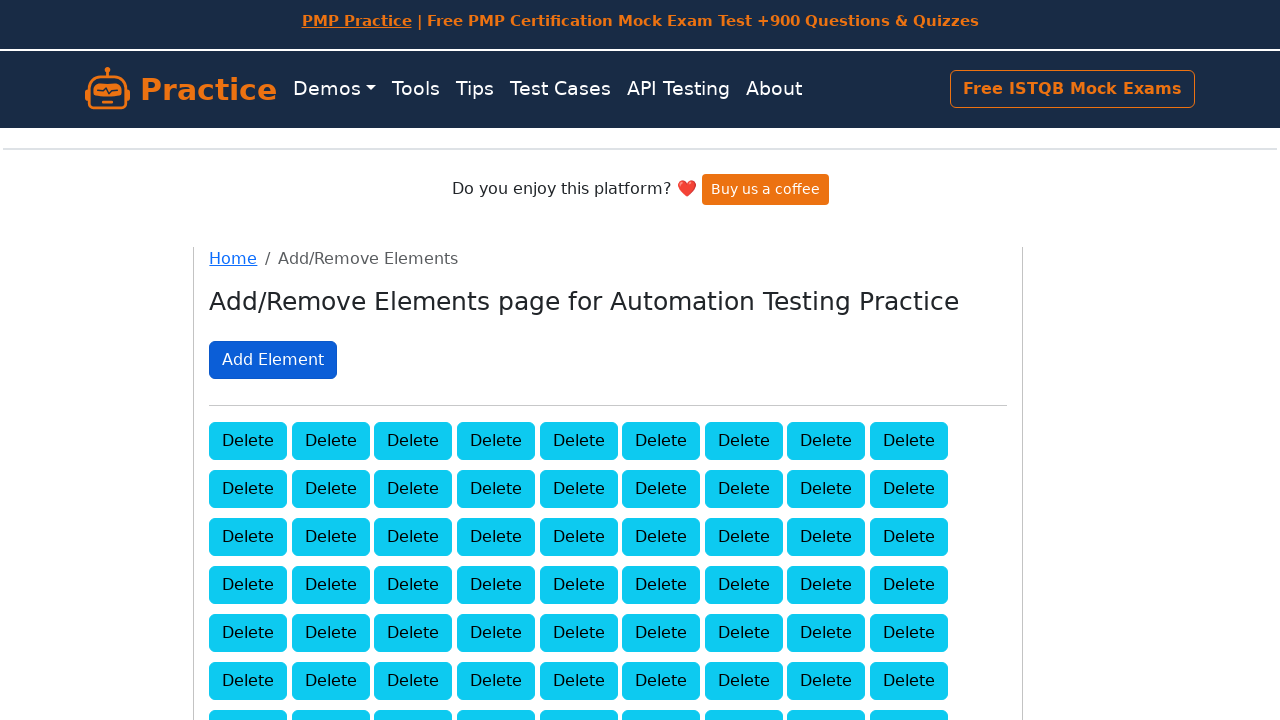

Clicked Add Element button (click 95/100) at (273, 360) on xpath=//button[text()='Add Element']
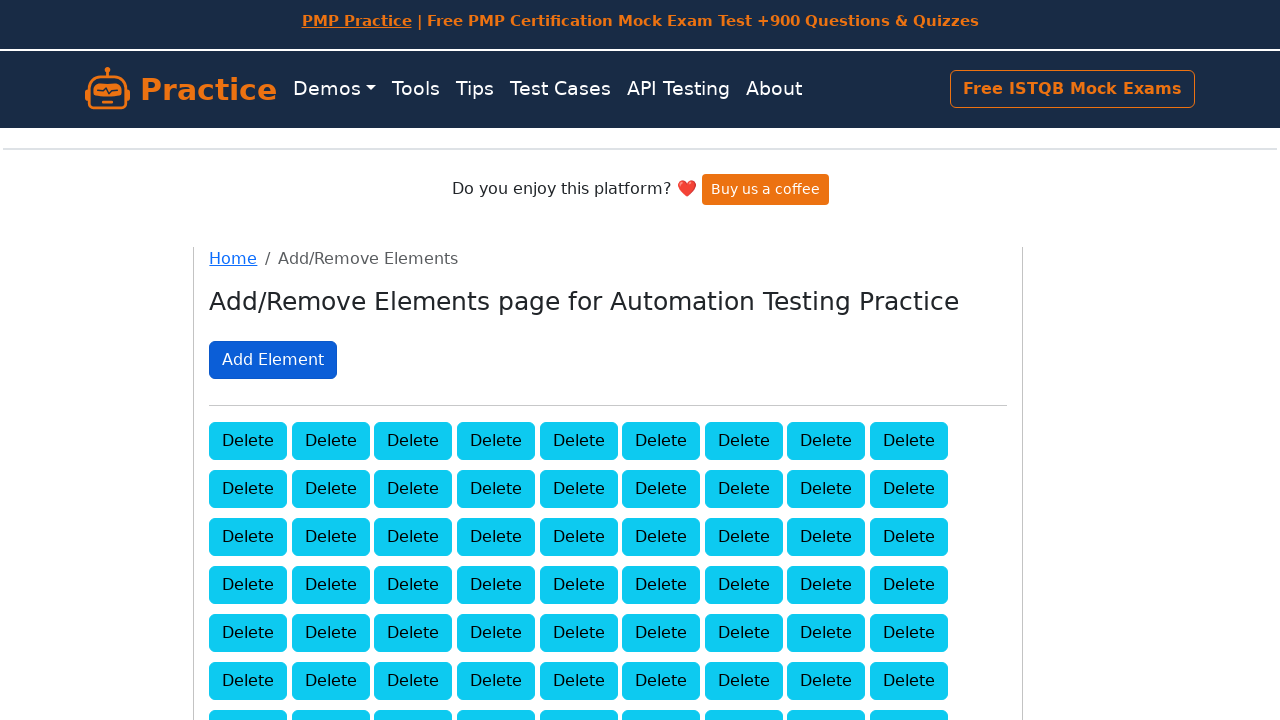

Clicked Add Element button (click 96/100) at (273, 360) on xpath=//button[text()='Add Element']
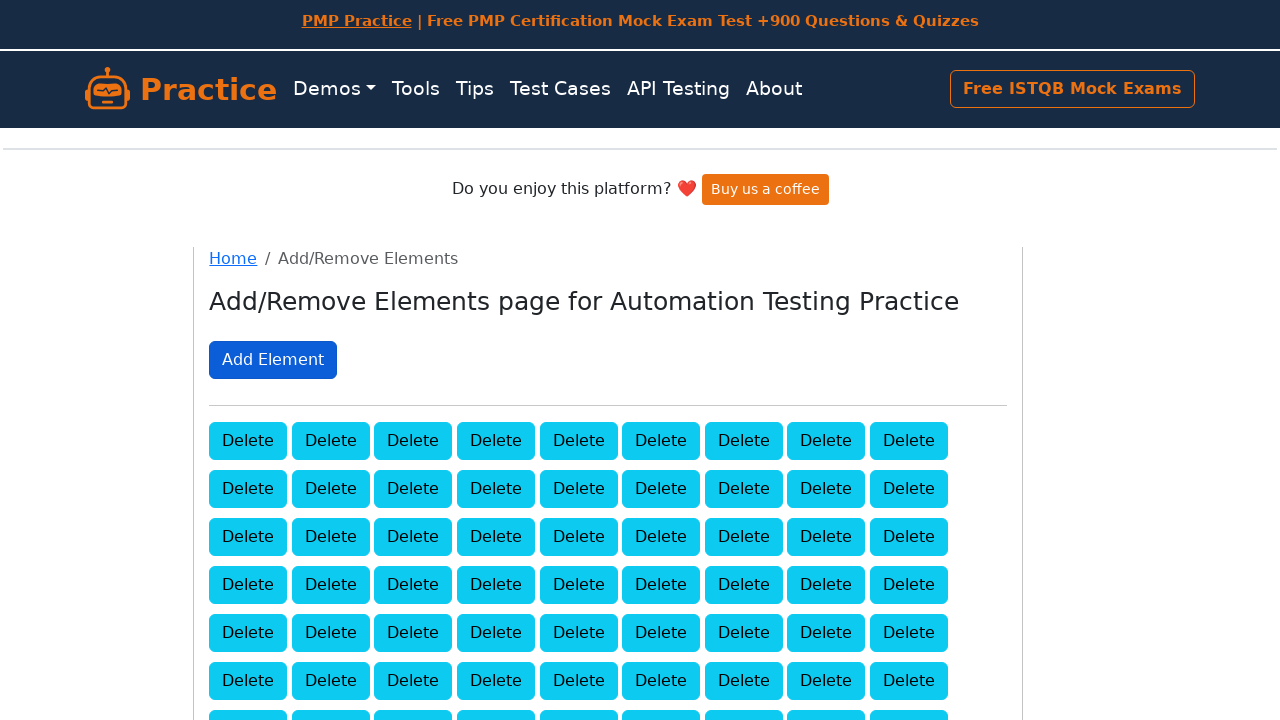

Clicked Add Element button (click 97/100) at (273, 360) on xpath=//button[text()='Add Element']
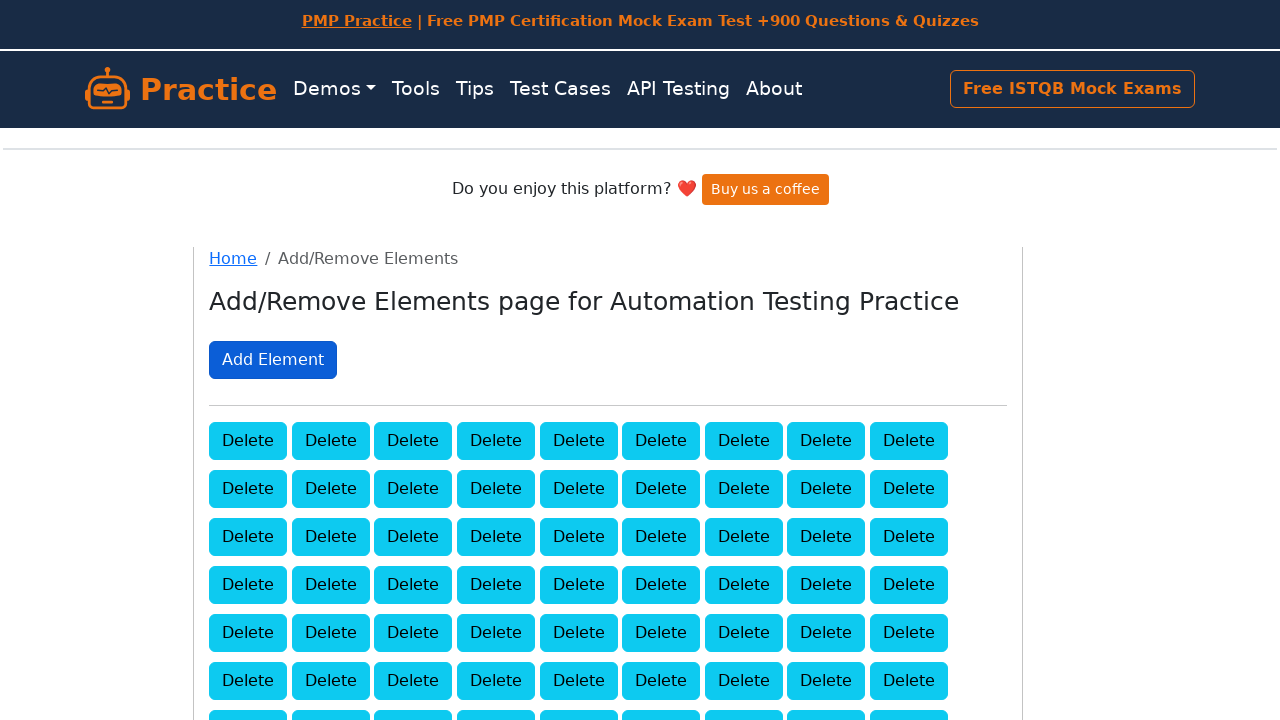

Clicked Add Element button (click 98/100) at (273, 360) on xpath=//button[text()='Add Element']
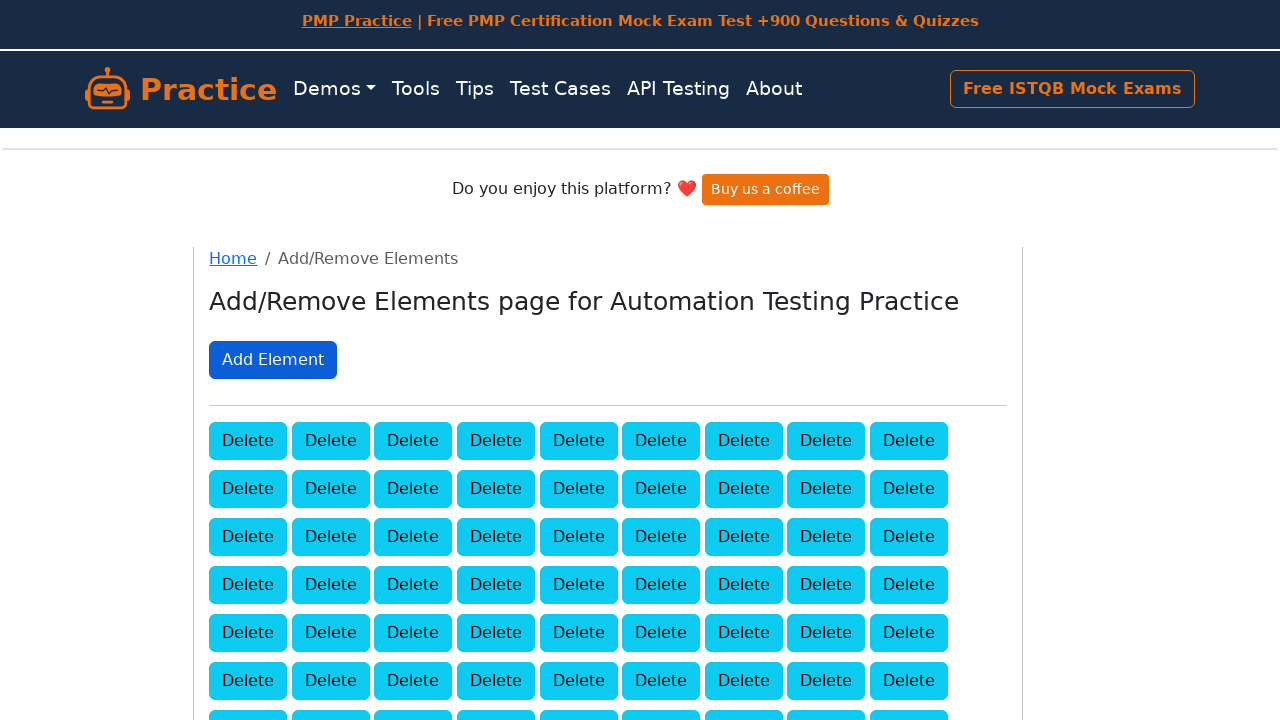

Clicked Add Element button (click 99/100) at (273, 360) on xpath=//button[text()='Add Element']
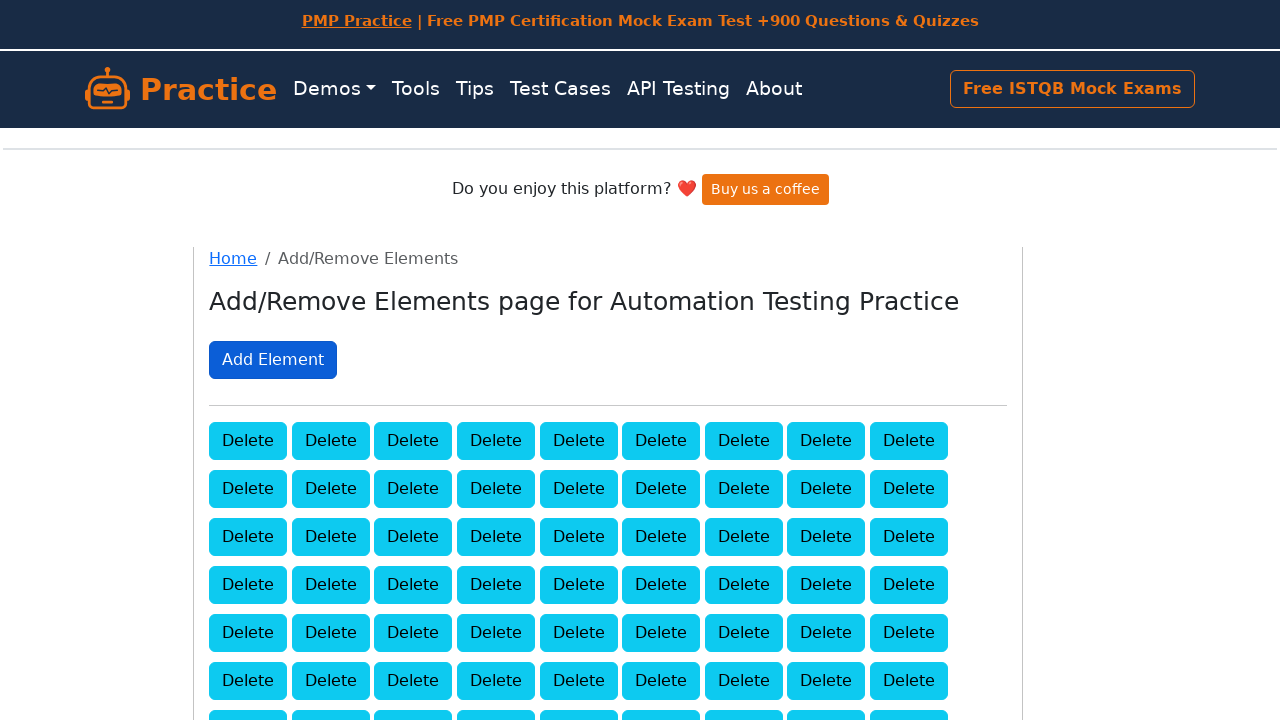

Clicked Add Element button (click 100/100) at (273, 360) on xpath=//button[text()='Add Element']
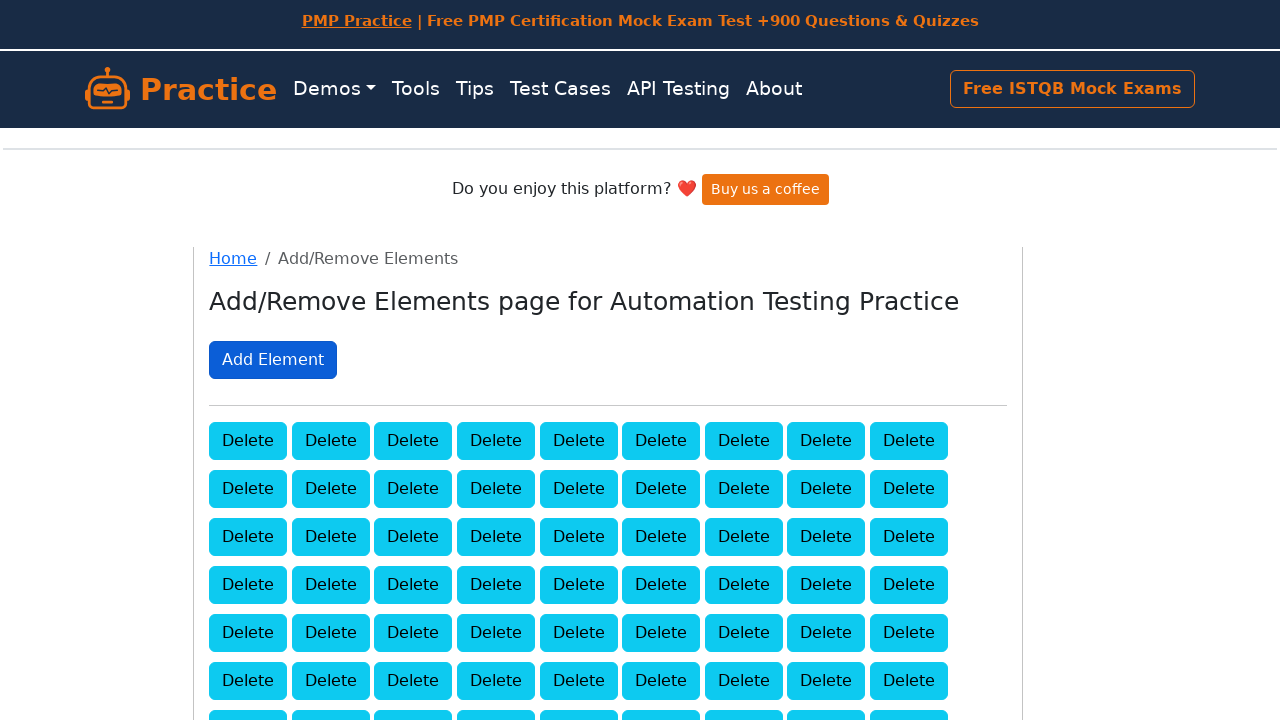

Located all delete buttons after adding 100 elements
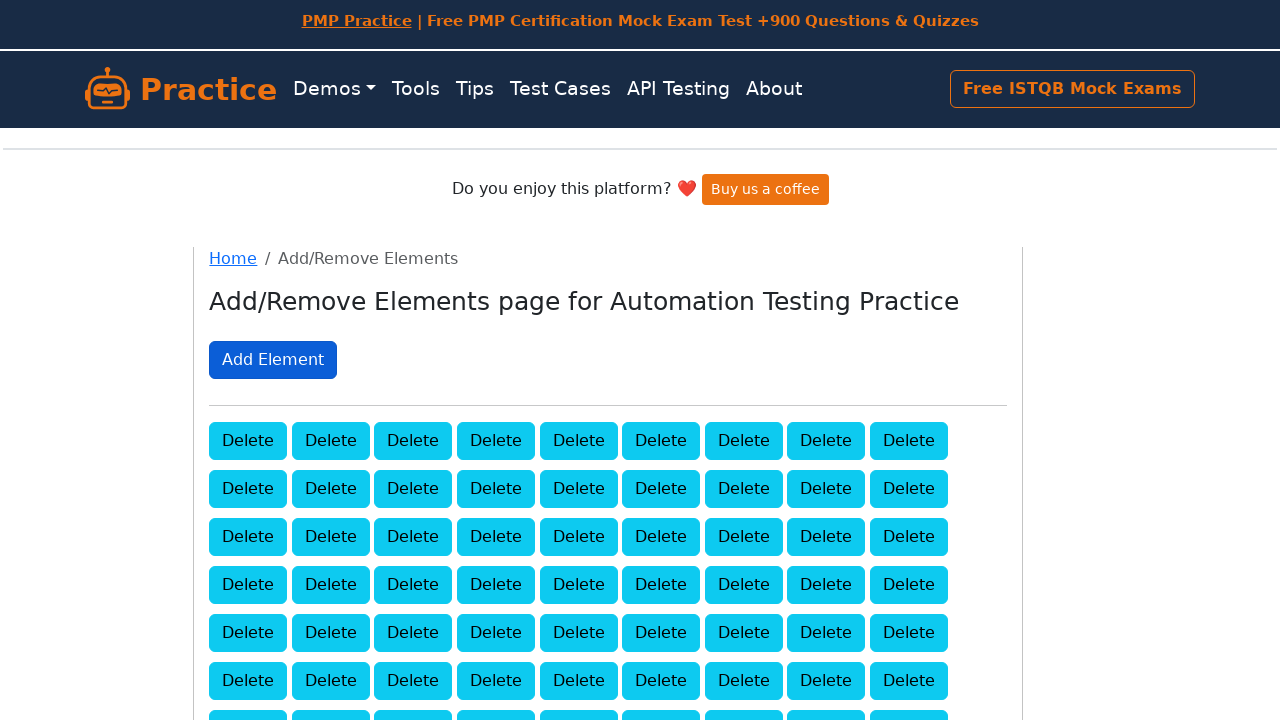

Verified that 100 elements were successfully added
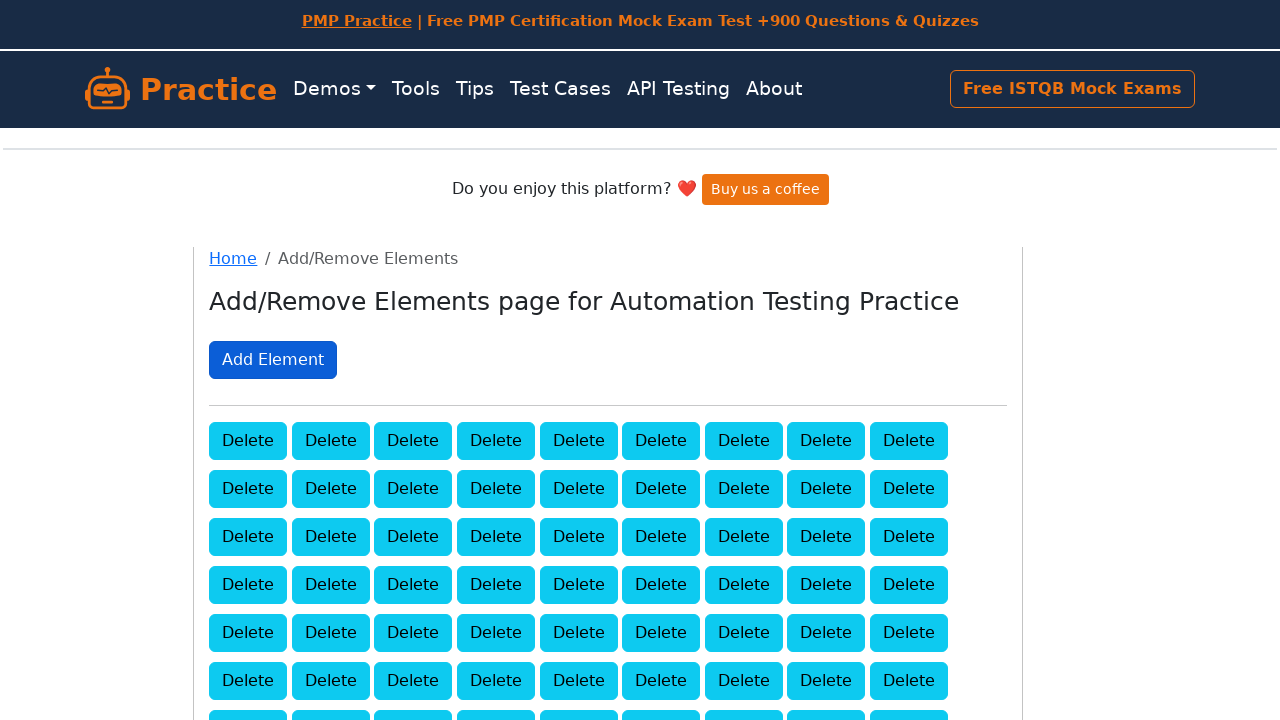

Clicked delete button to remove element (delete 1/100) at (248, 440) on .added-manually >> nth=0
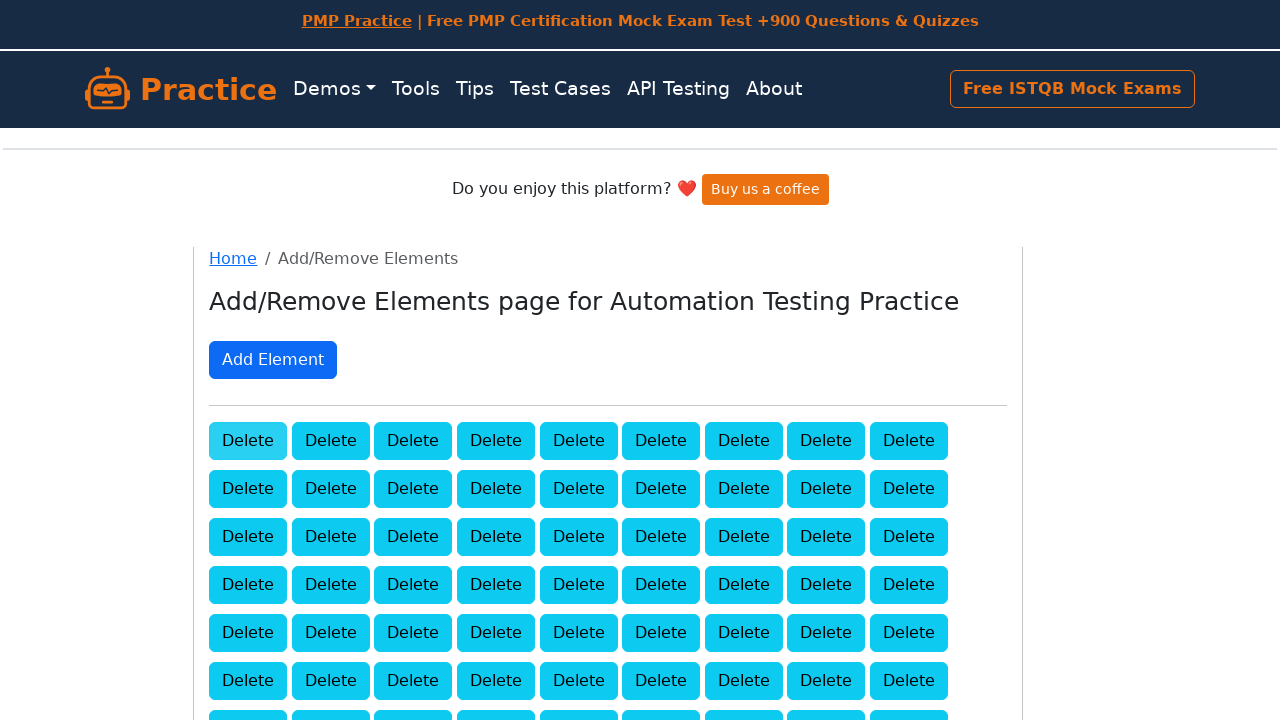

Clicked delete button to remove element (delete 2/100) at (248, 440) on .added-manually >> nth=0
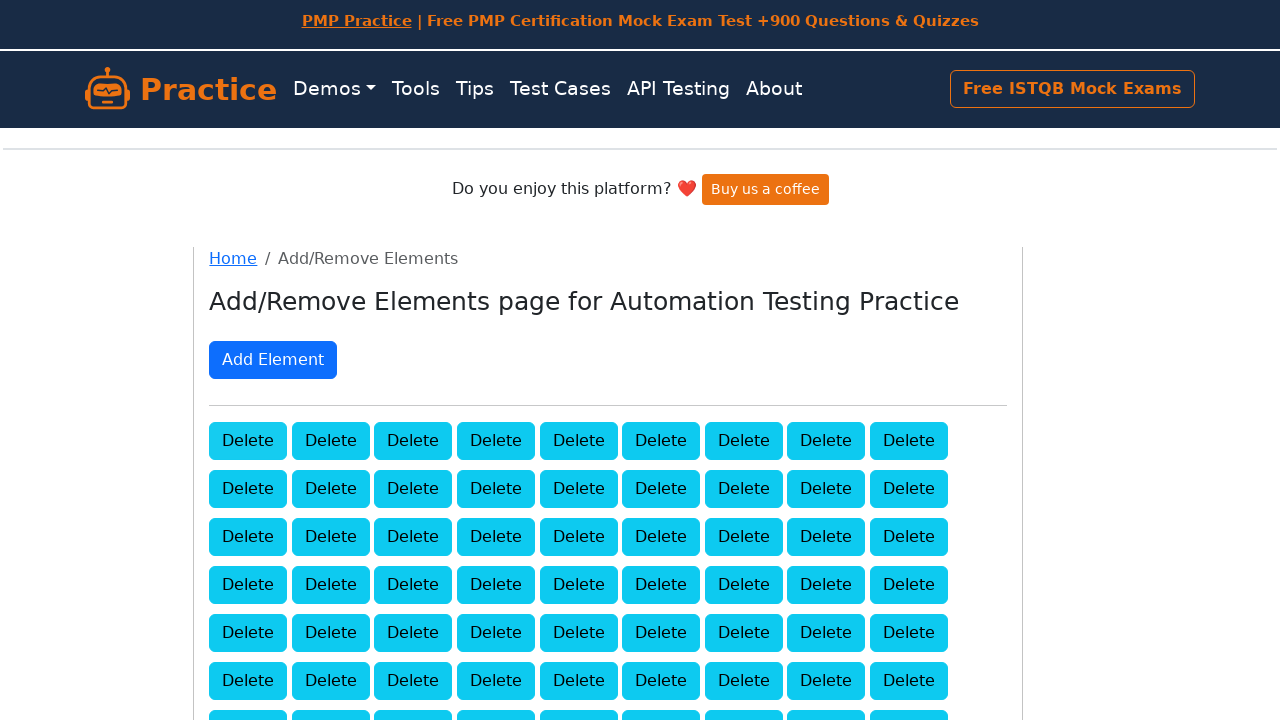

Clicked delete button to remove element (delete 3/100) at (248, 440) on .added-manually >> nth=0
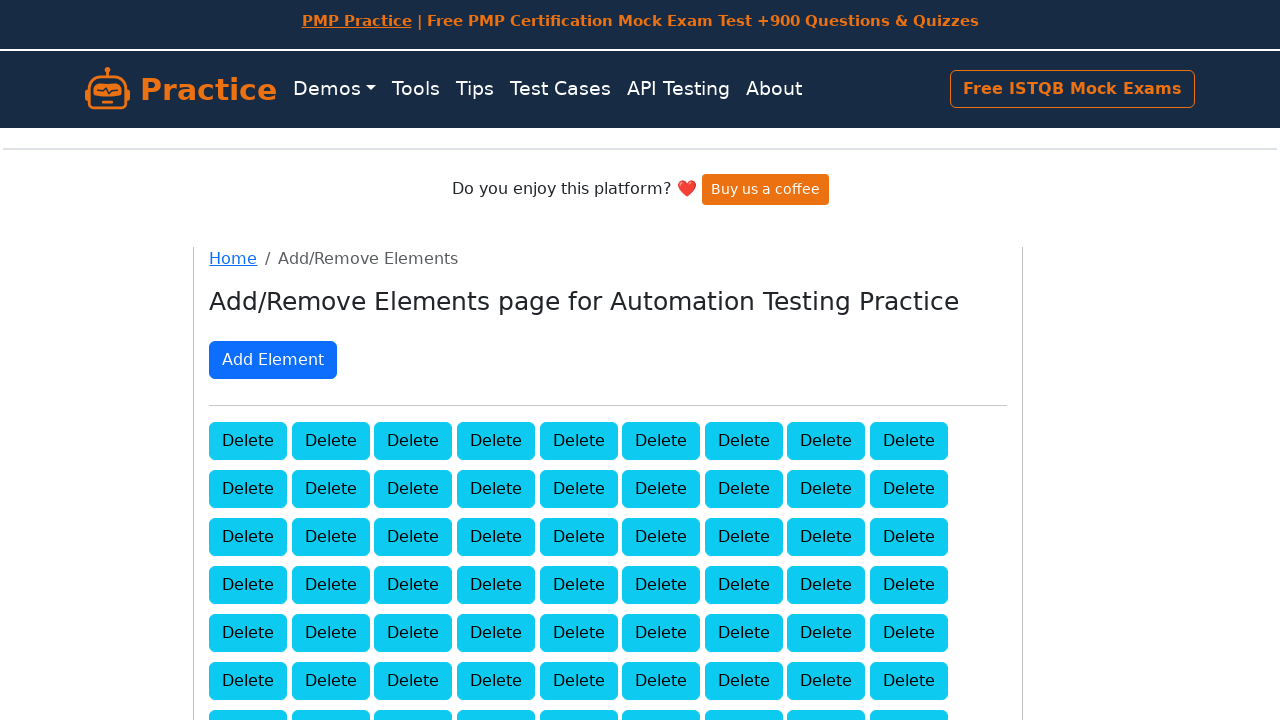

Clicked delete button to remove element (delete 4/100) at (248, 440) on .added-manually >> nth=0
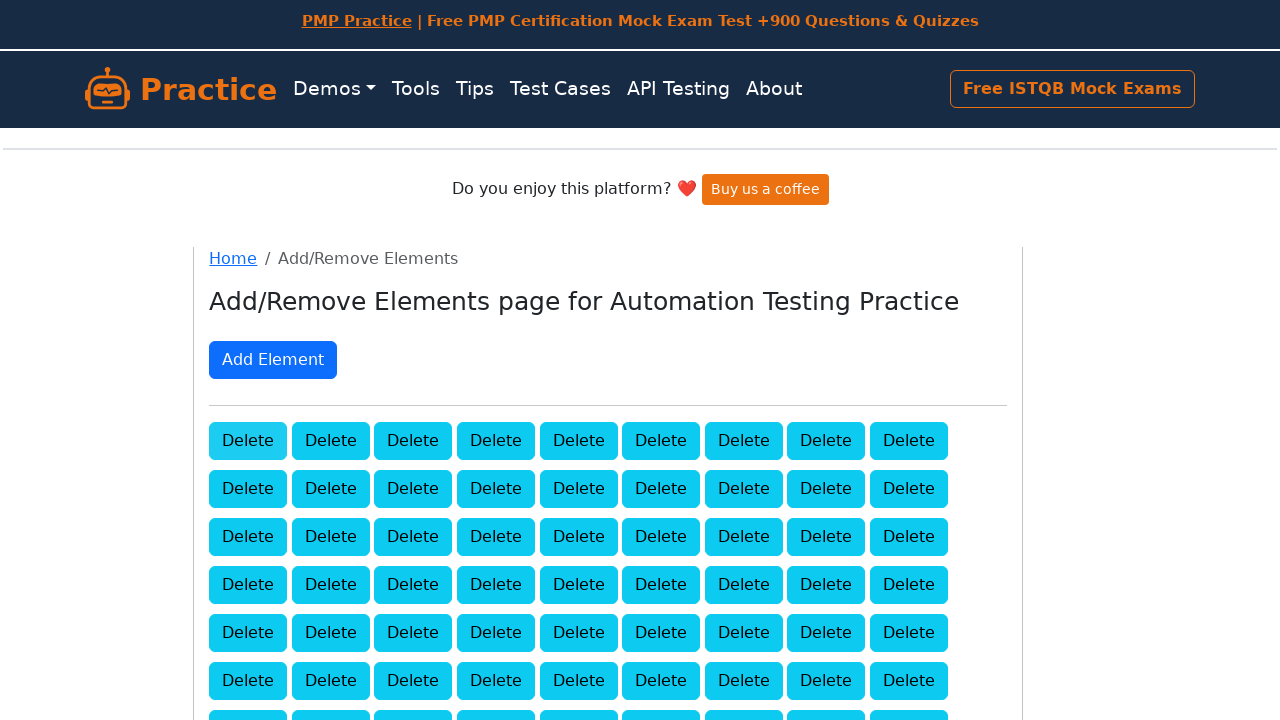

Clicked delete button to remove element (delete 5/100) at (248, 440) on .added-manually >> nth=0
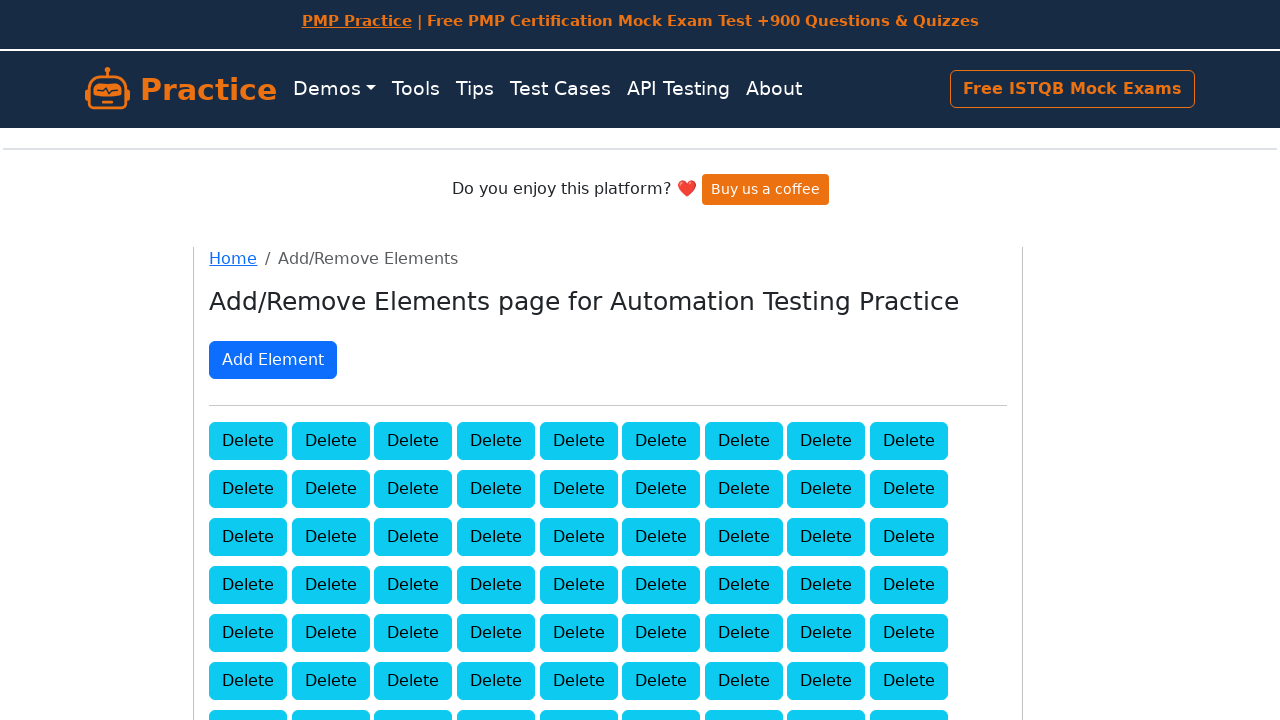

Clicked delete button to remove element (delete 6/100) at (248, 440) on .added-manually >> nth=0
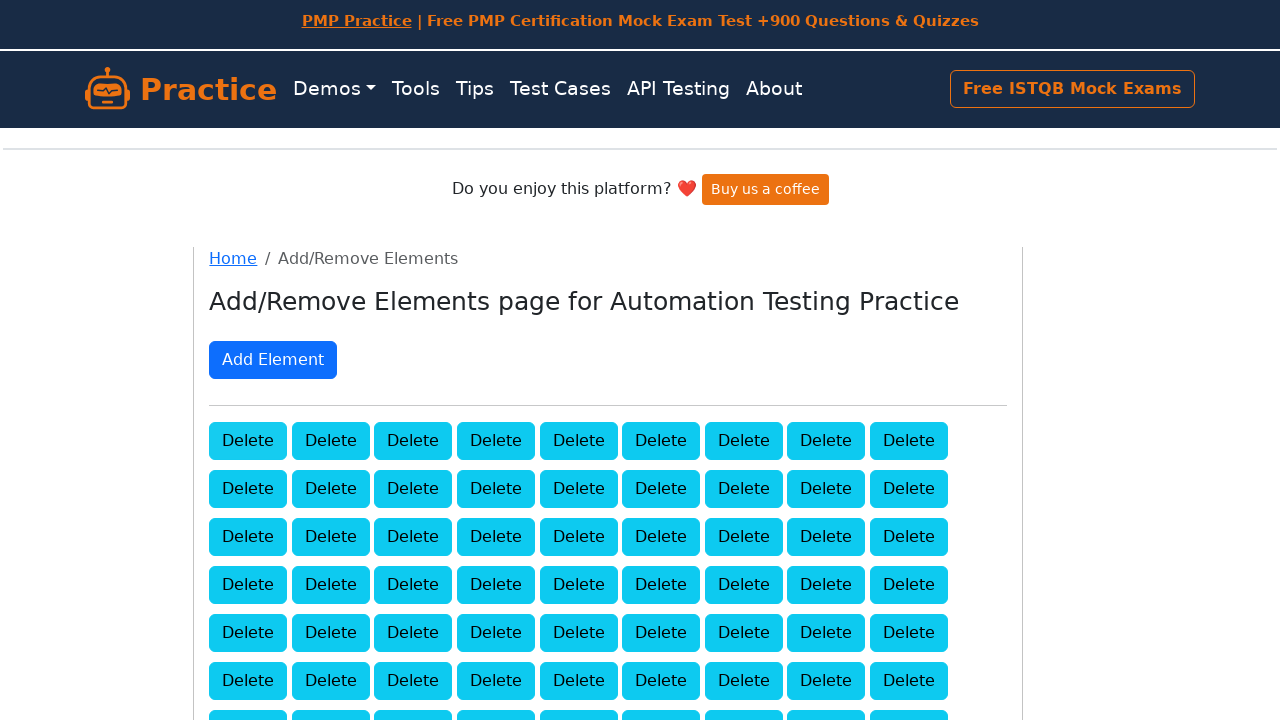

Clicked delete button to remove element (delete 7/100) at (248, 440) on .added-manually >> nth=0
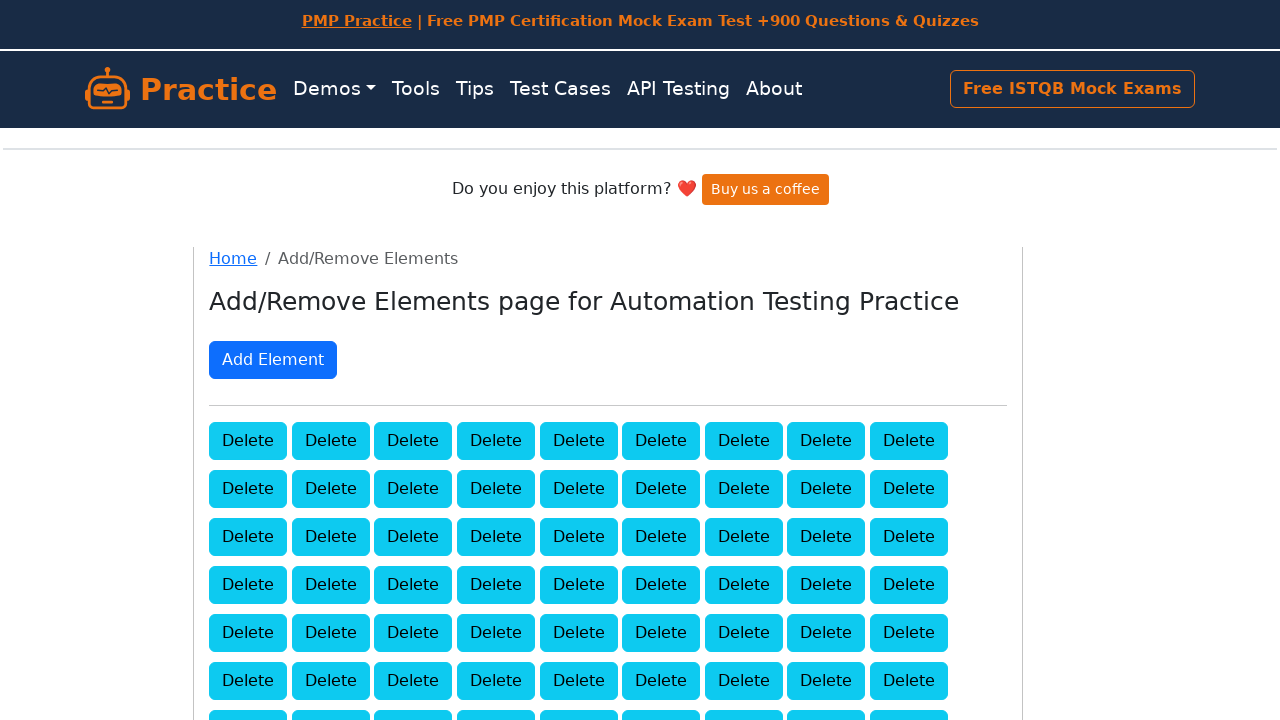

Clicked delete button to remove element (delete 8/100) at (248, 440) on .added-manually >> nth=0
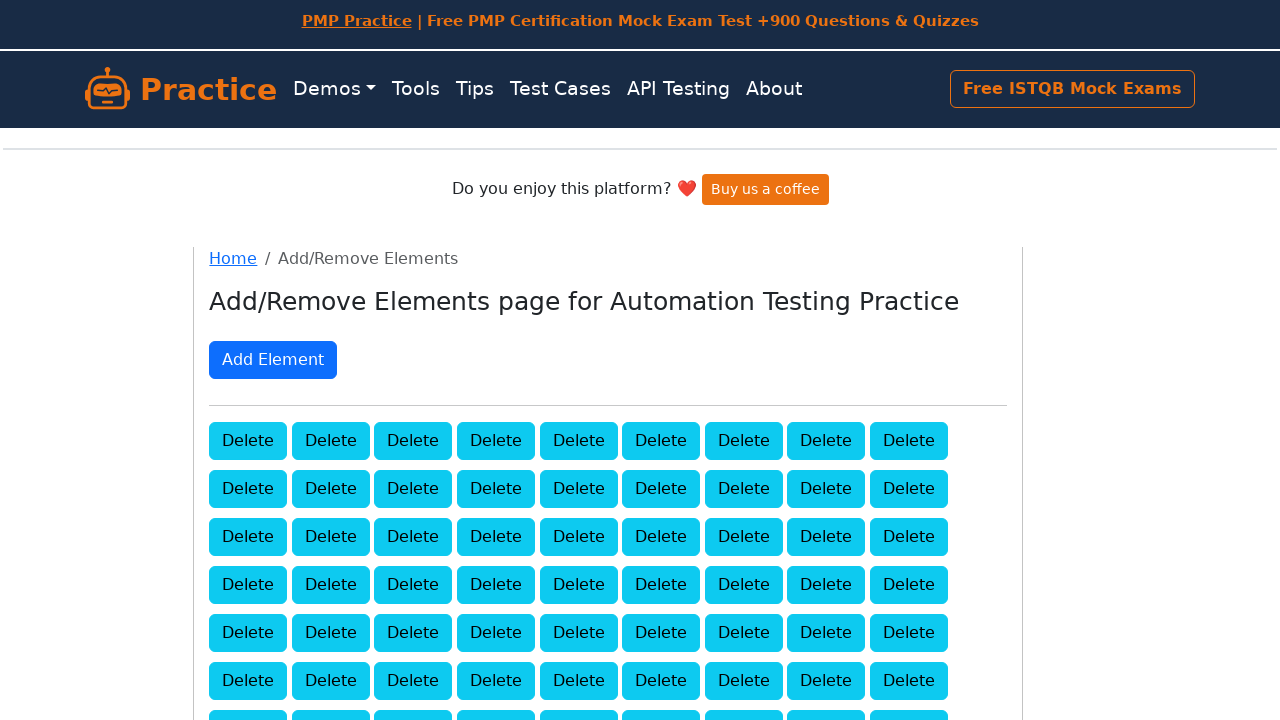

Clicked delete button to remove element (delete 9/100) at (248, 440) on .added-manually >> nth=0
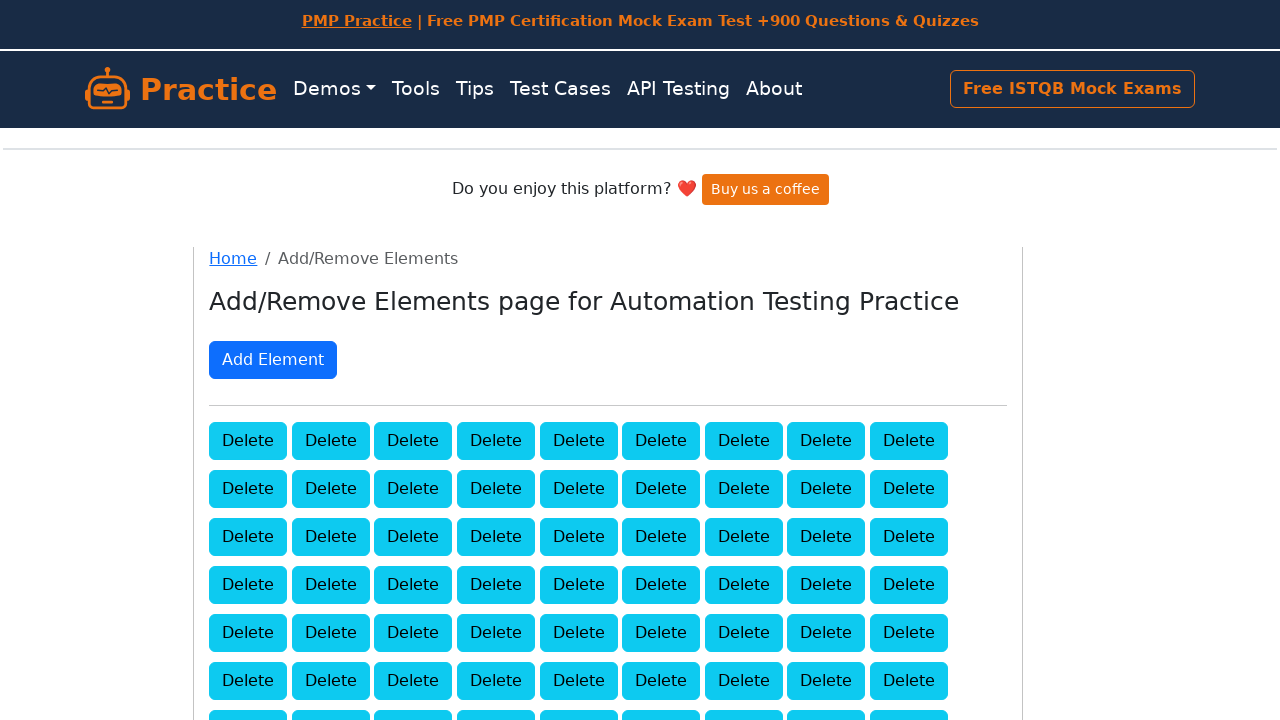

Clicked delete button to remove element (delete 10/100) at (248, 440) on .added-manually >> nth=0
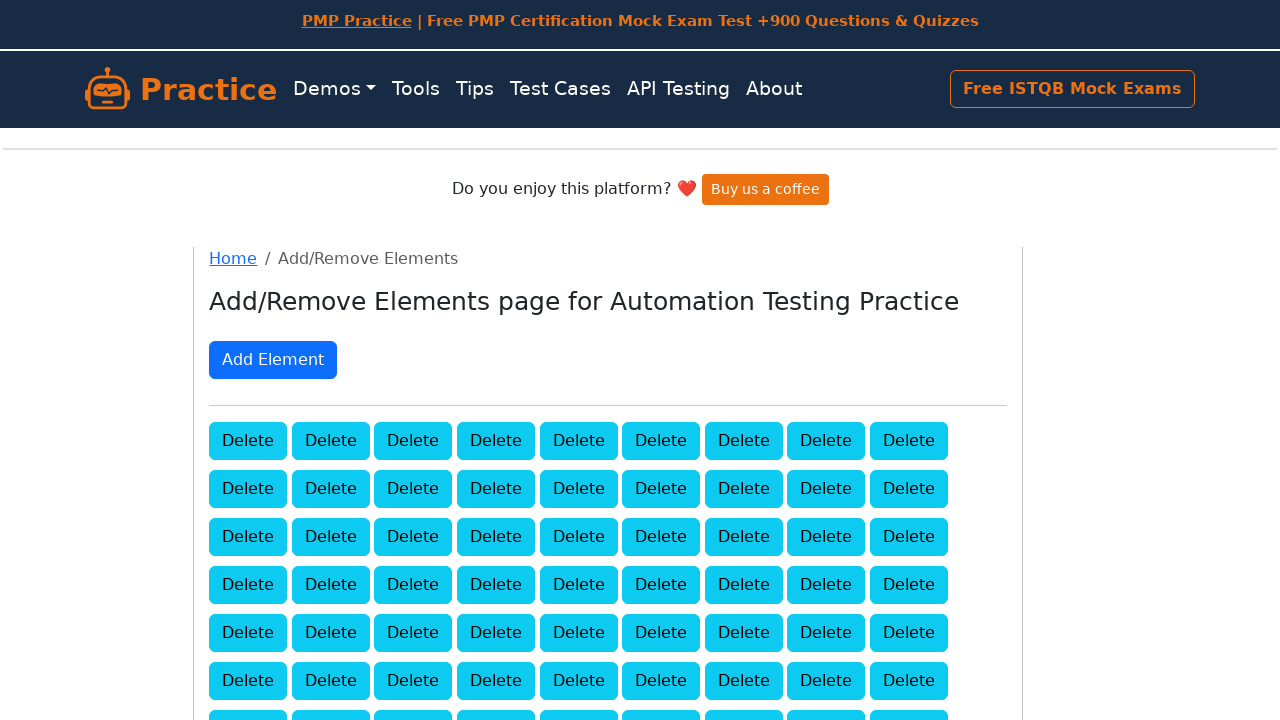

Clicked delete button to remove element (delete 11/100) at (248, 440) on .added-manually >> nth=0
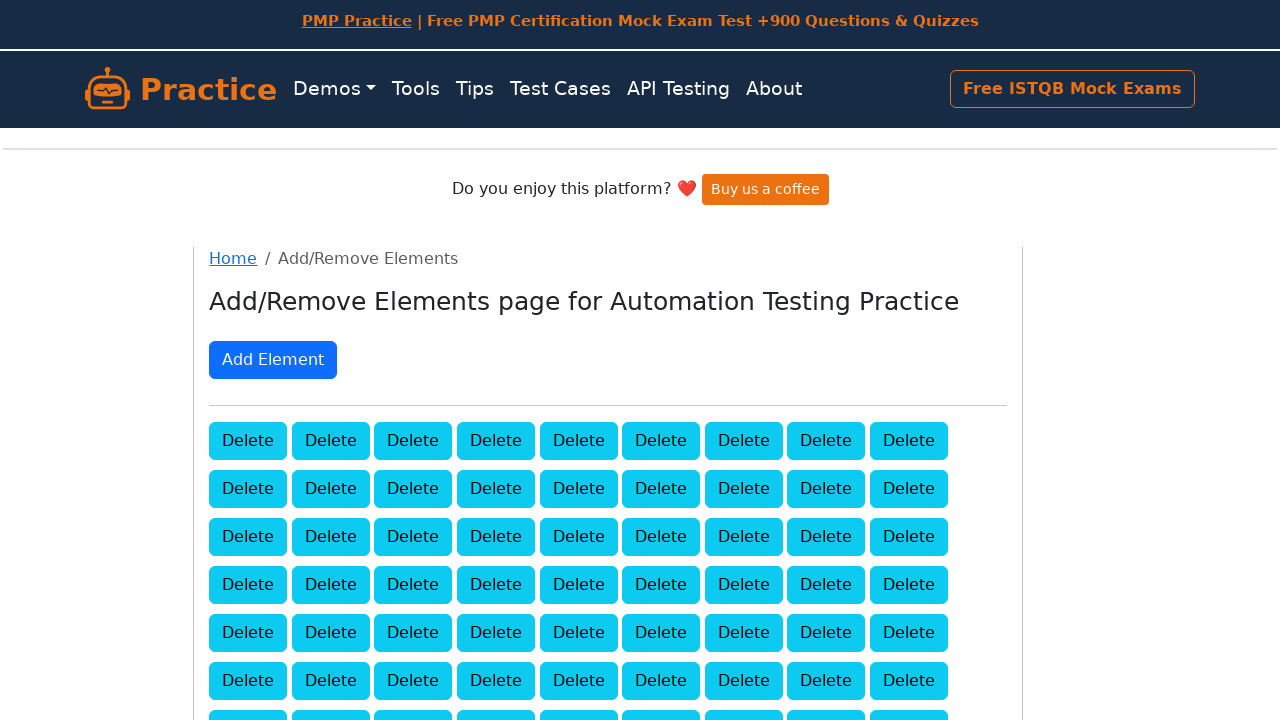

Clicked delete button to remove element (delete 12/100) at (248, 440) on .added-manually >> nth=0
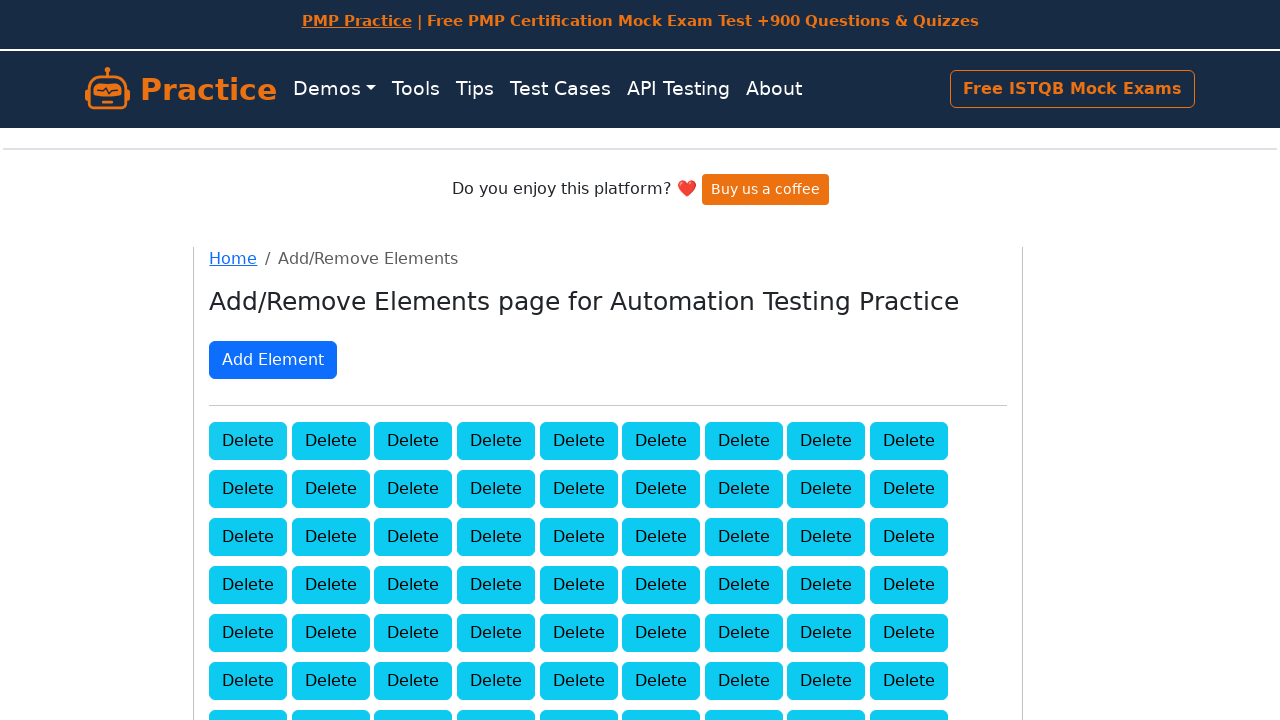

Clicked delete button to remove element (delete 13/100) at (248, 440) on .added-manually >> nth=0
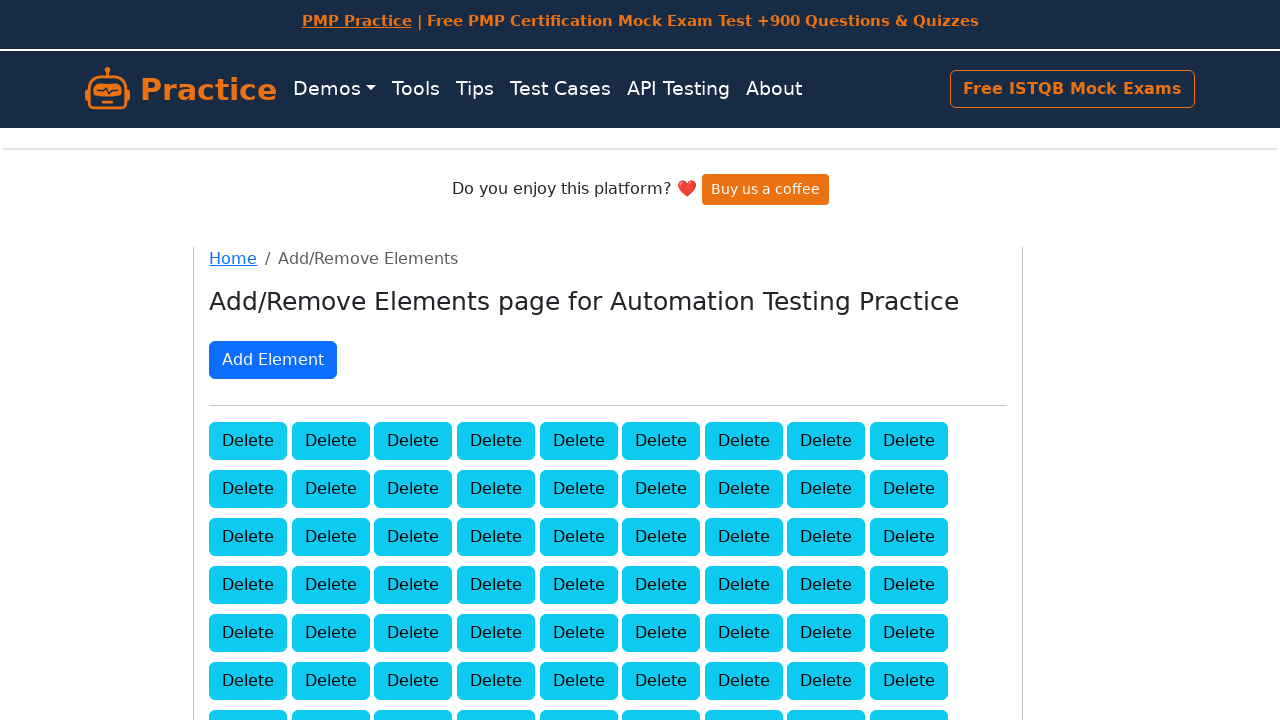

Clicked delete button to remove element (delete 14/100) at (248, 440) on .added-manually >> nth=0
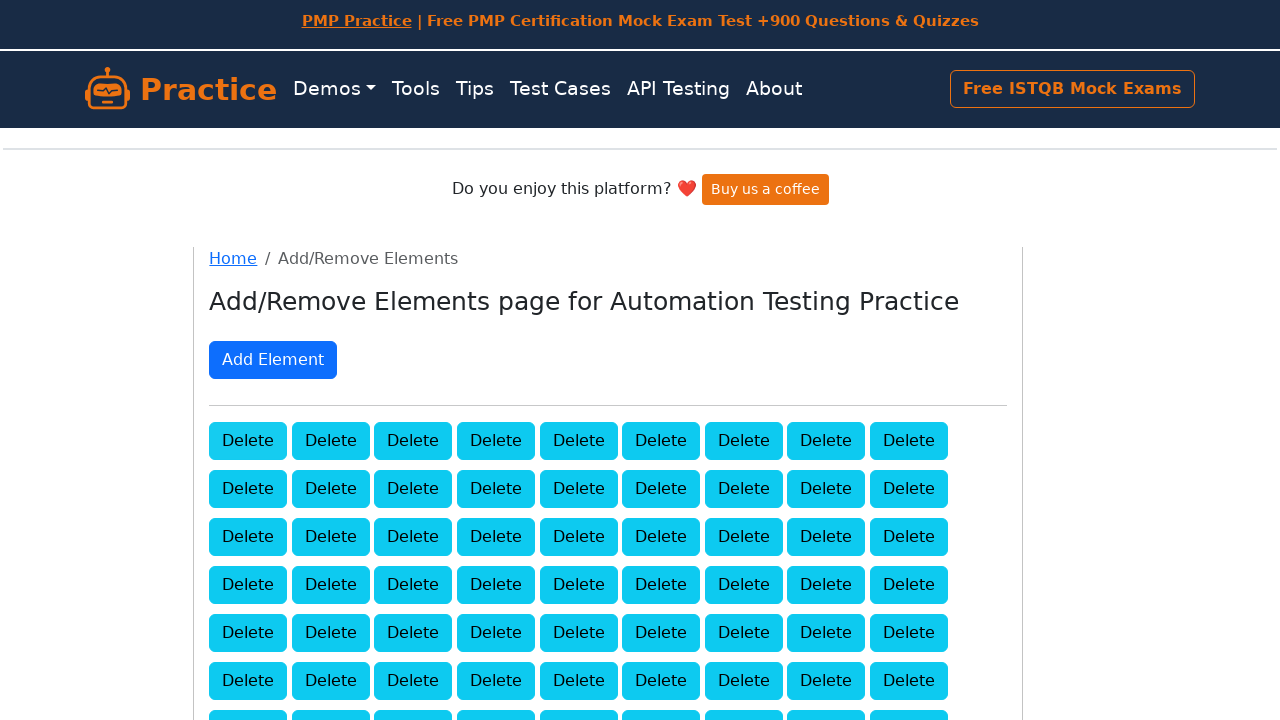

Clicked delete button to remove element (delete 15/100) at (248, 440) on .added-manually >> nth=0
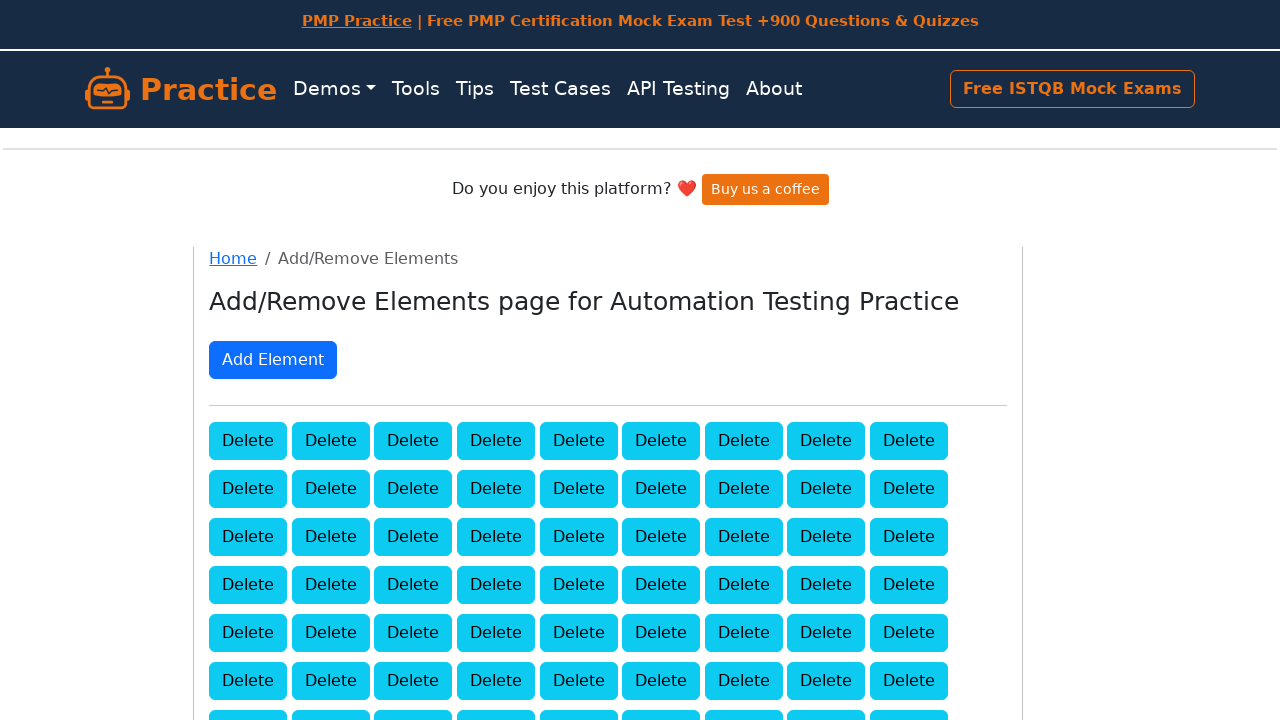

Clicked delete button to remove element (delete 16/100) at (248, 440) on .added-manually >> nth=0
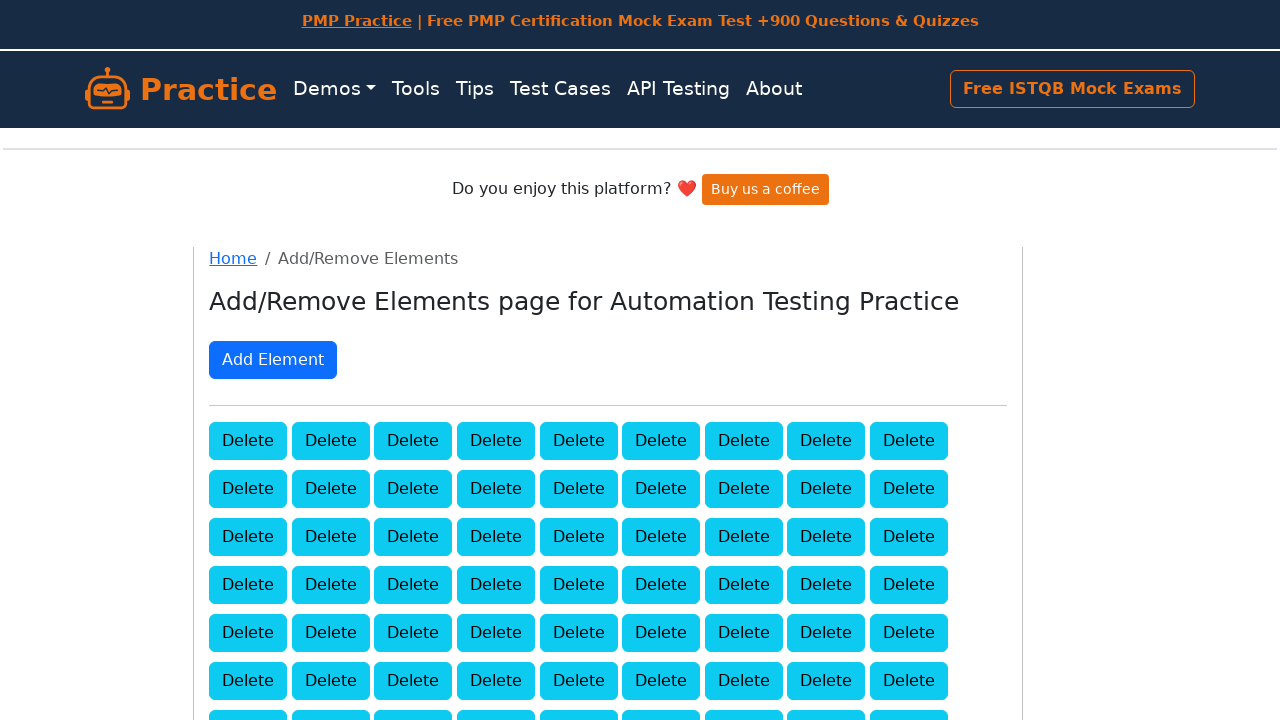

Clicked delete button to remove element (delete 17/100) at (248, 440) on .added-manually >> nth=0
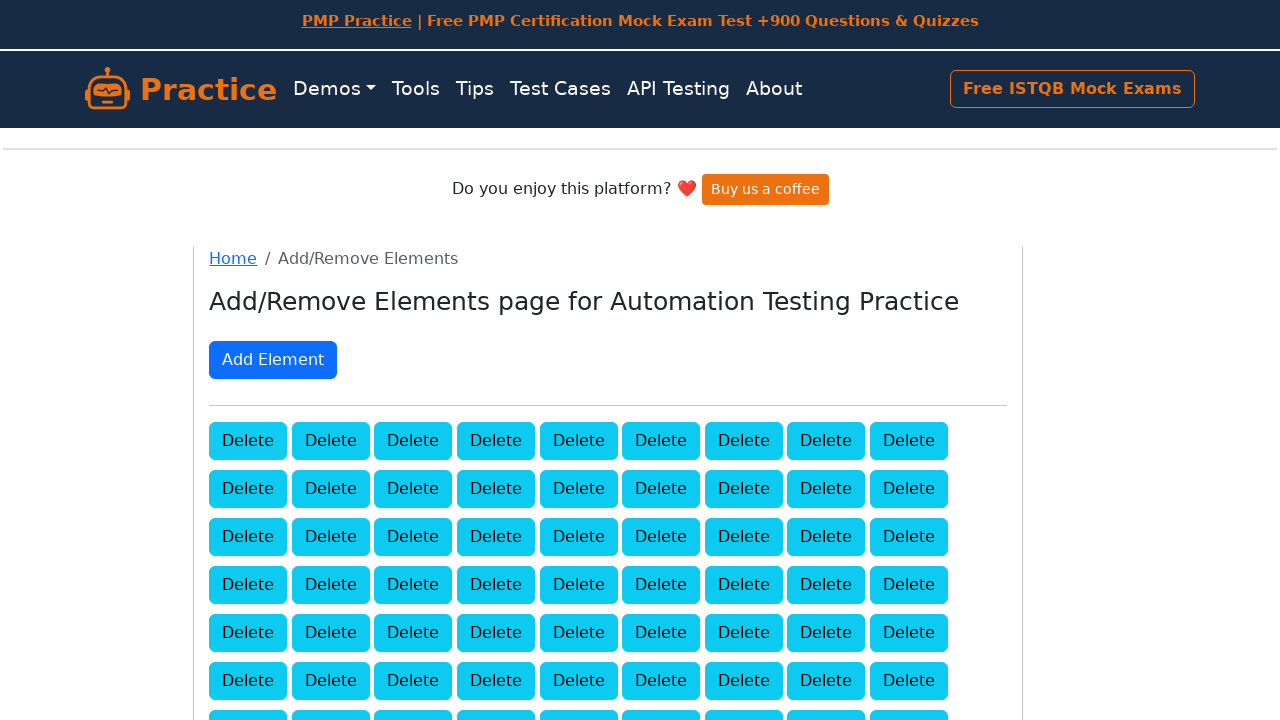

Clicked delete button to remove element (delete 18/100) at (248, 440) on .added-manually >> nth=0
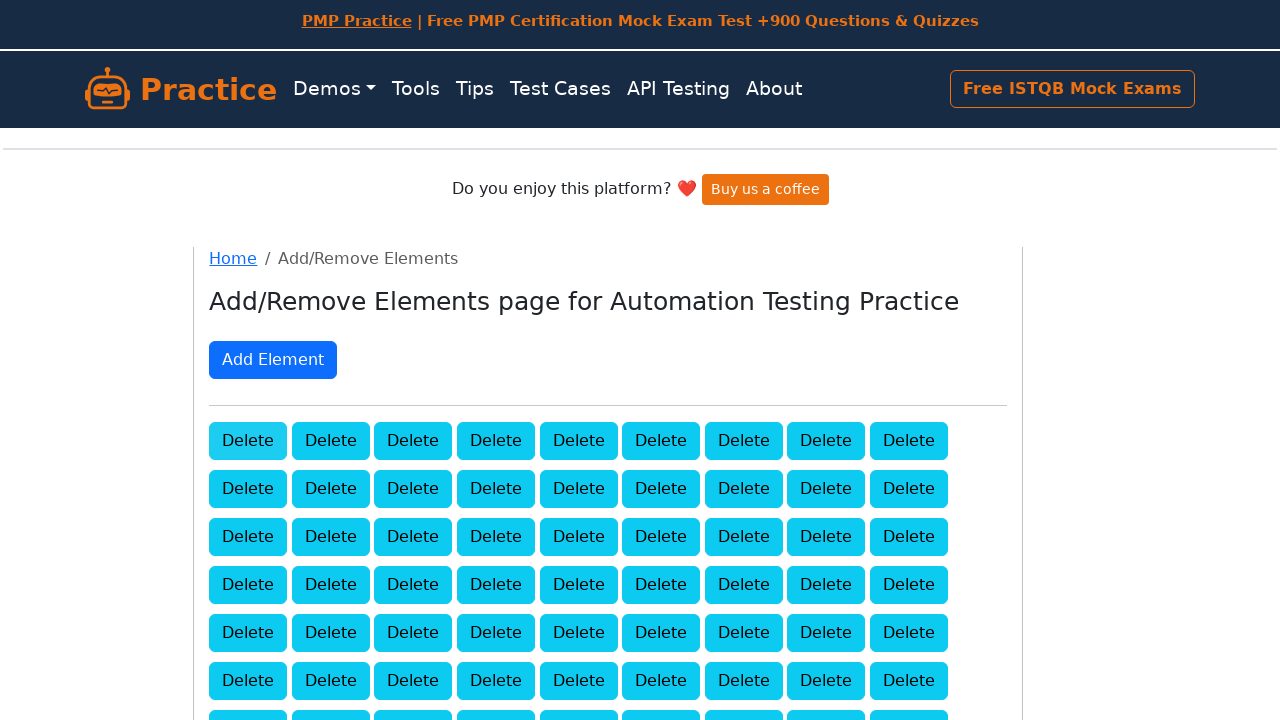

Clicked delete button to remove element (delete 19/100) at (248, 440) on .added-manually >> nth=0
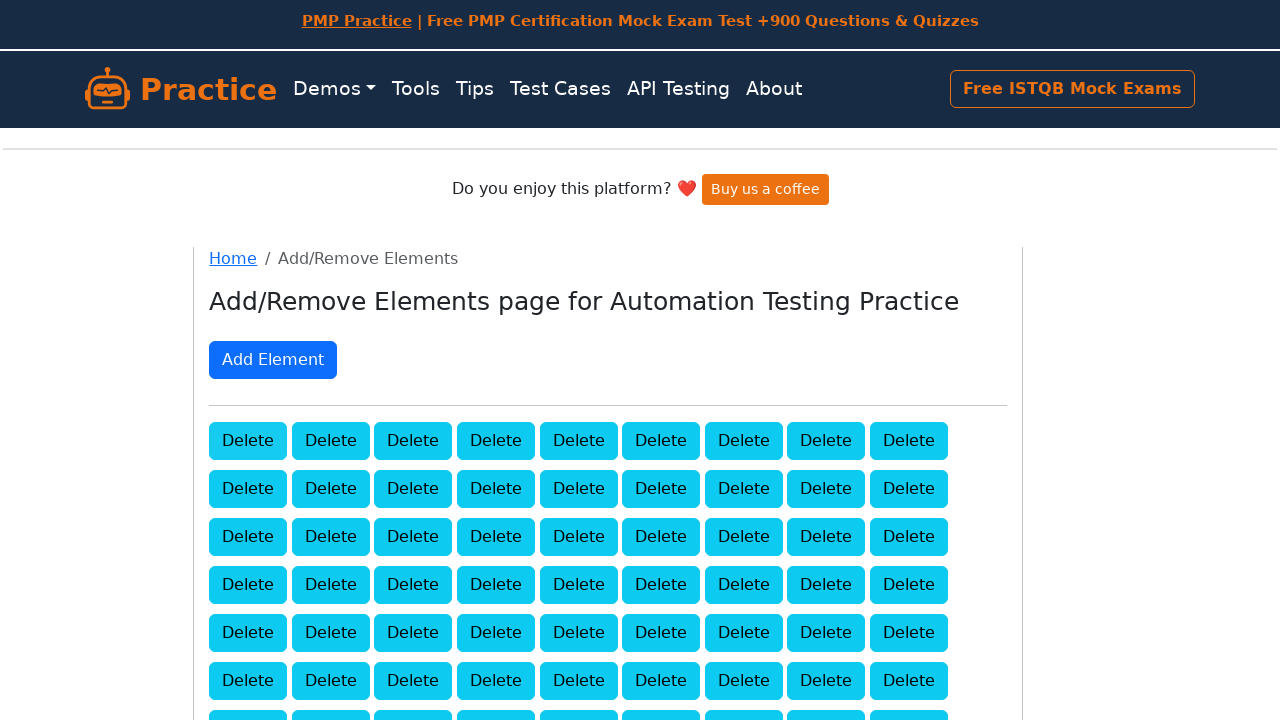

Clicked delete button to remove element (delete 20/100) at (248, 440) on .added-manually >> nth=0
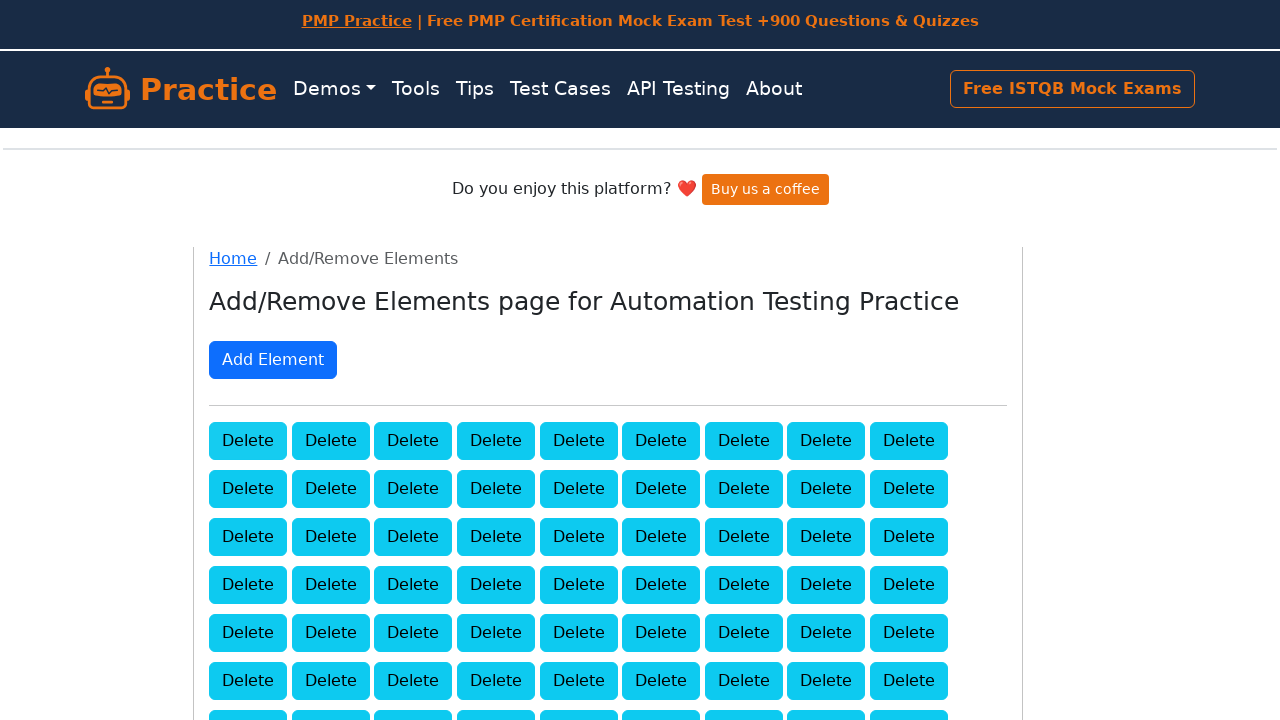

Clicked delete button to remove element (delete 21/100) at (248, 440) on .added-manually >> nth=0
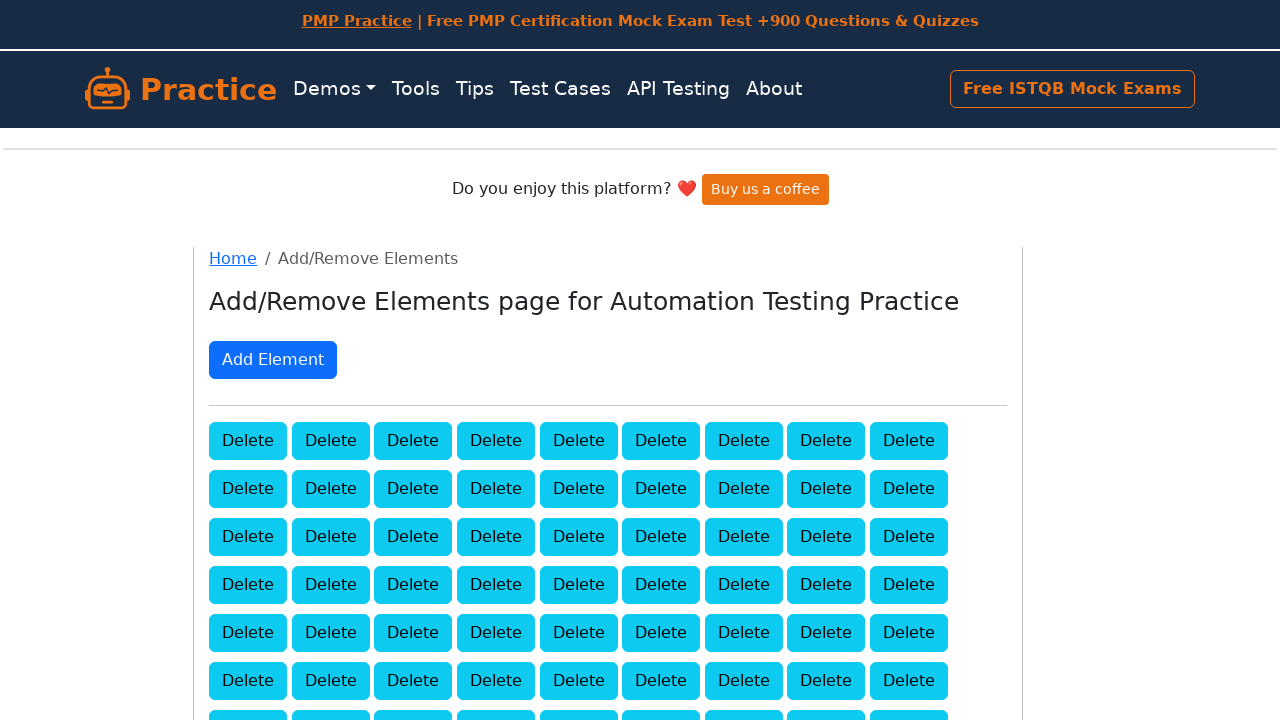

Clicked delete button to remove element (delete 22/100) at (248, 440) on .added-manually >> nth=0
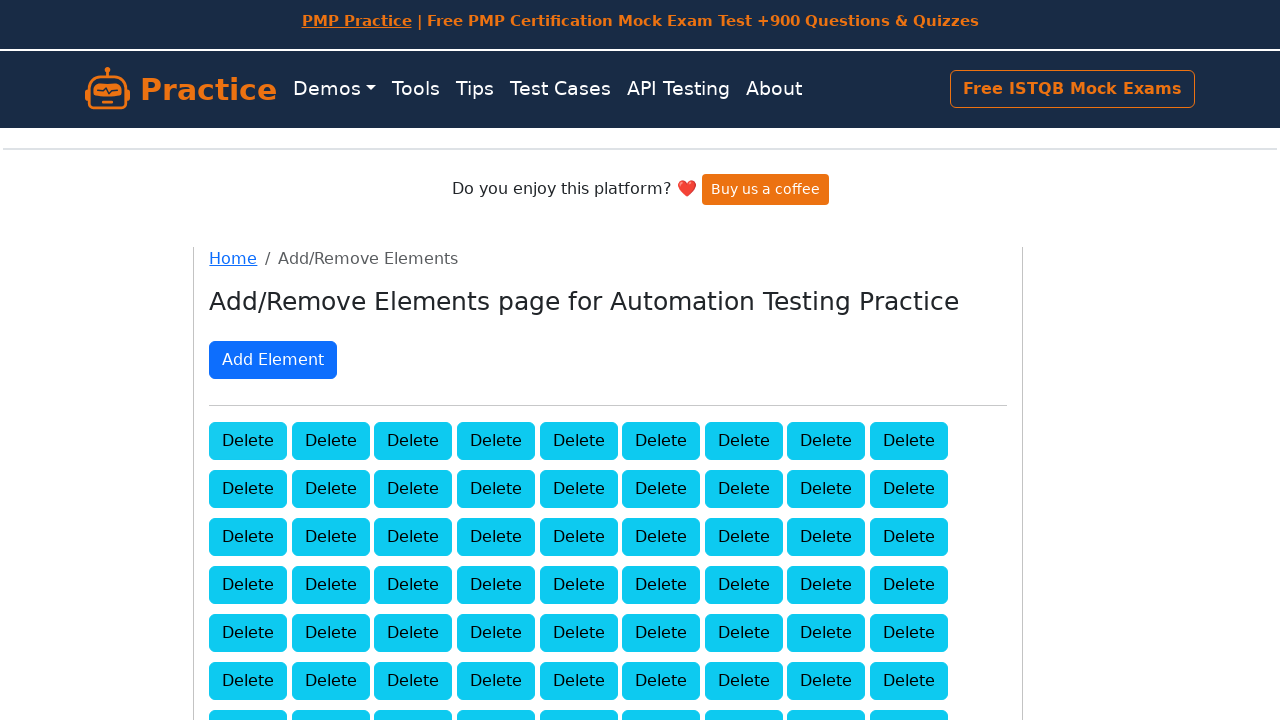

Clicked delete button to remove element (delete 23/100) at (248, 440) on .added-manually >> nth=0
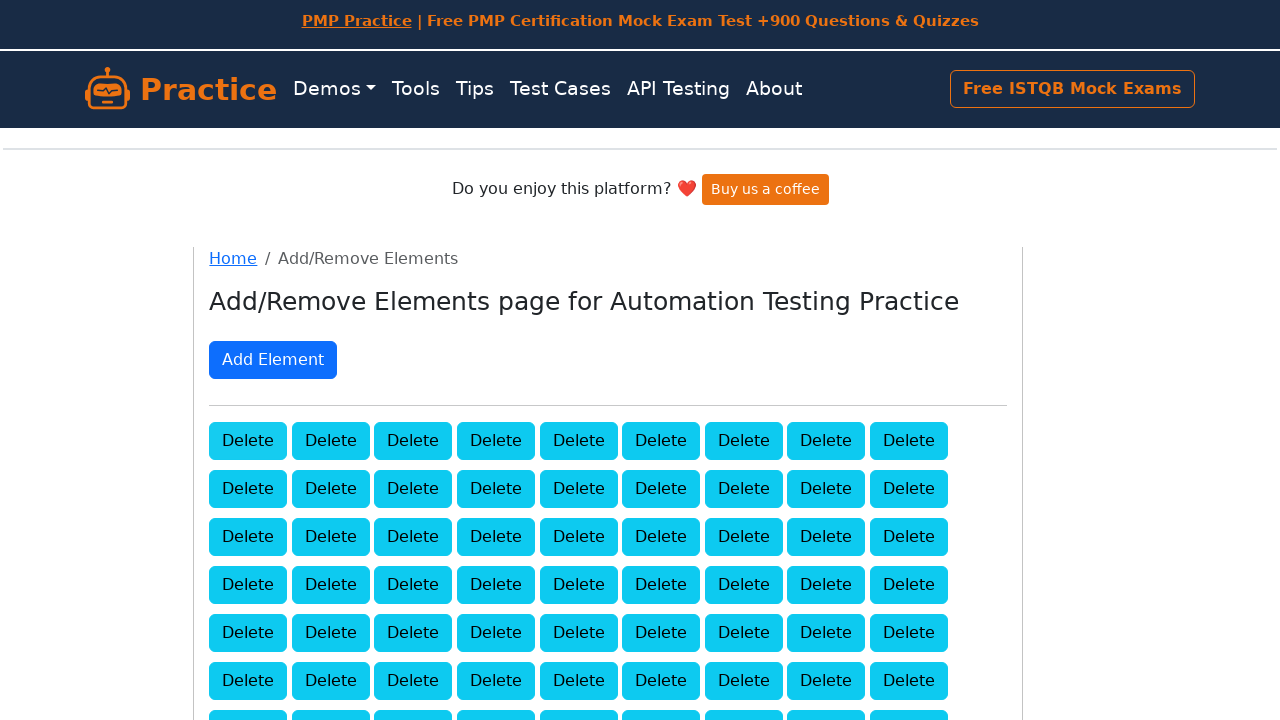

Clicked delete button to remove element (delete 24/100) at (248, 440) on .added-manually >> nth=0
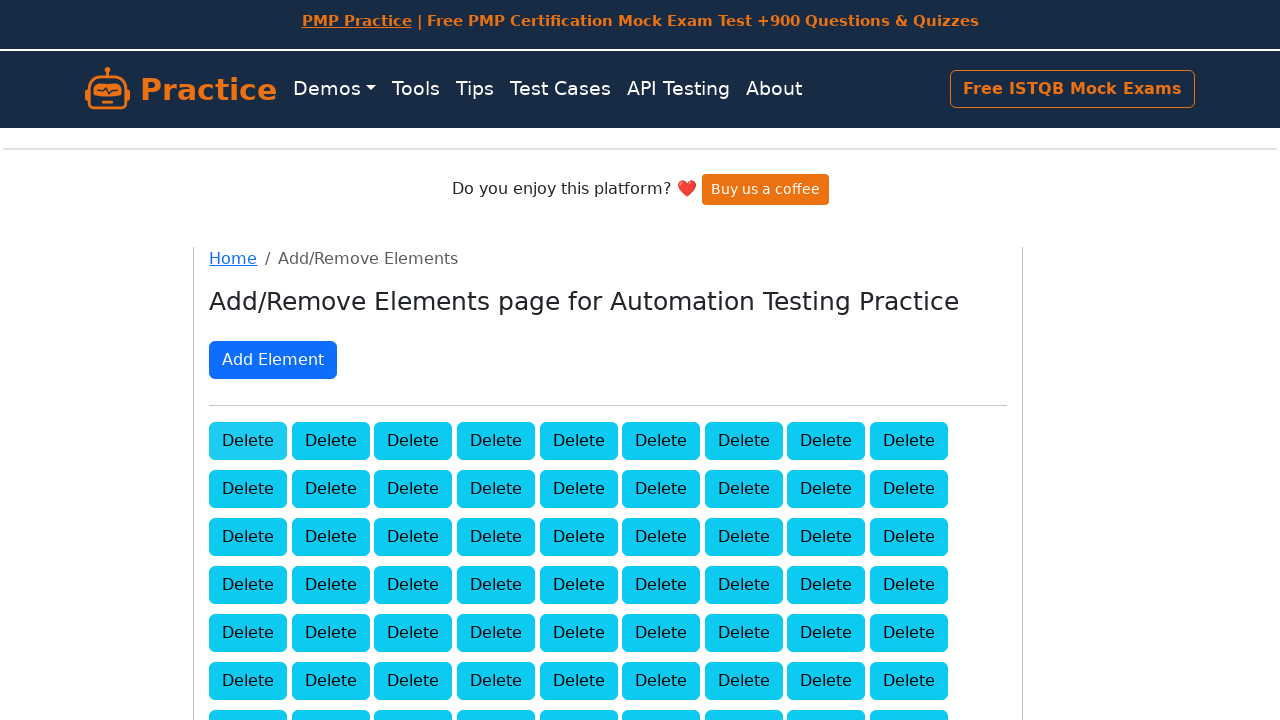

Clicked delete button to remove element (delete 25/100) at (248, 440) on .added-manually >> nth=0
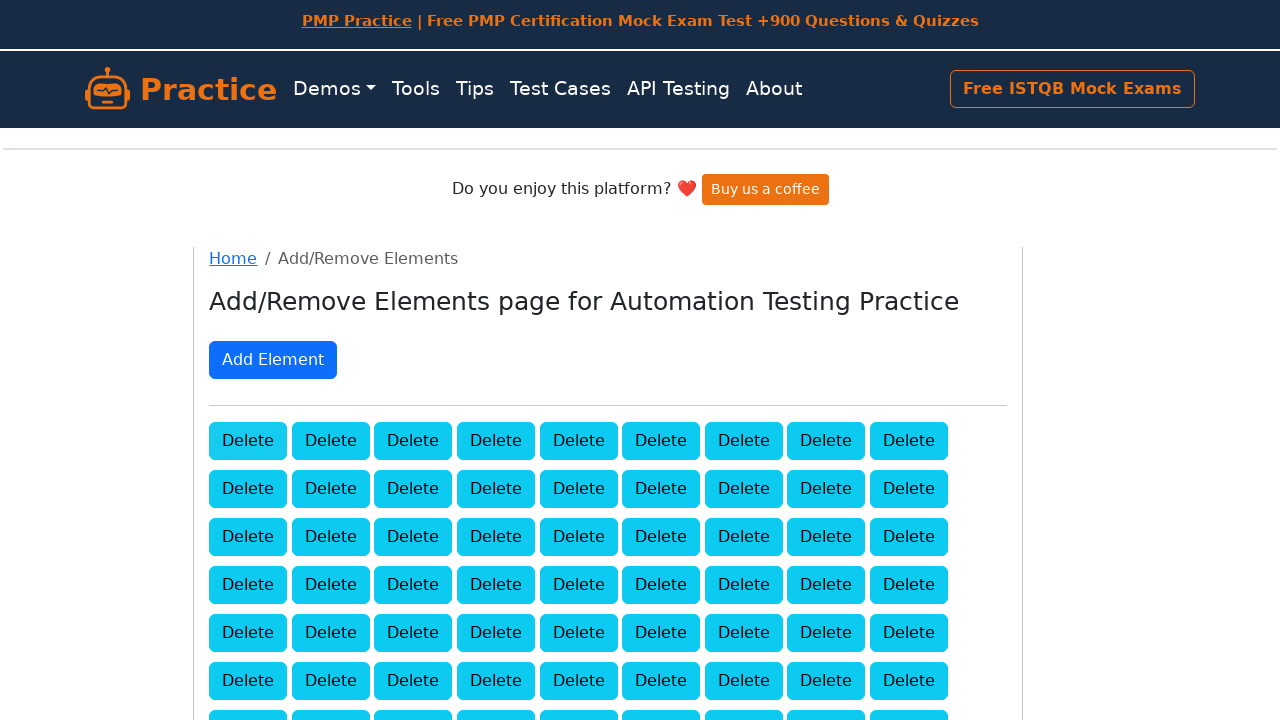

Clicked delete button to remove element (delete 26/100) at (248, 440) on .added-manually >> nth=0
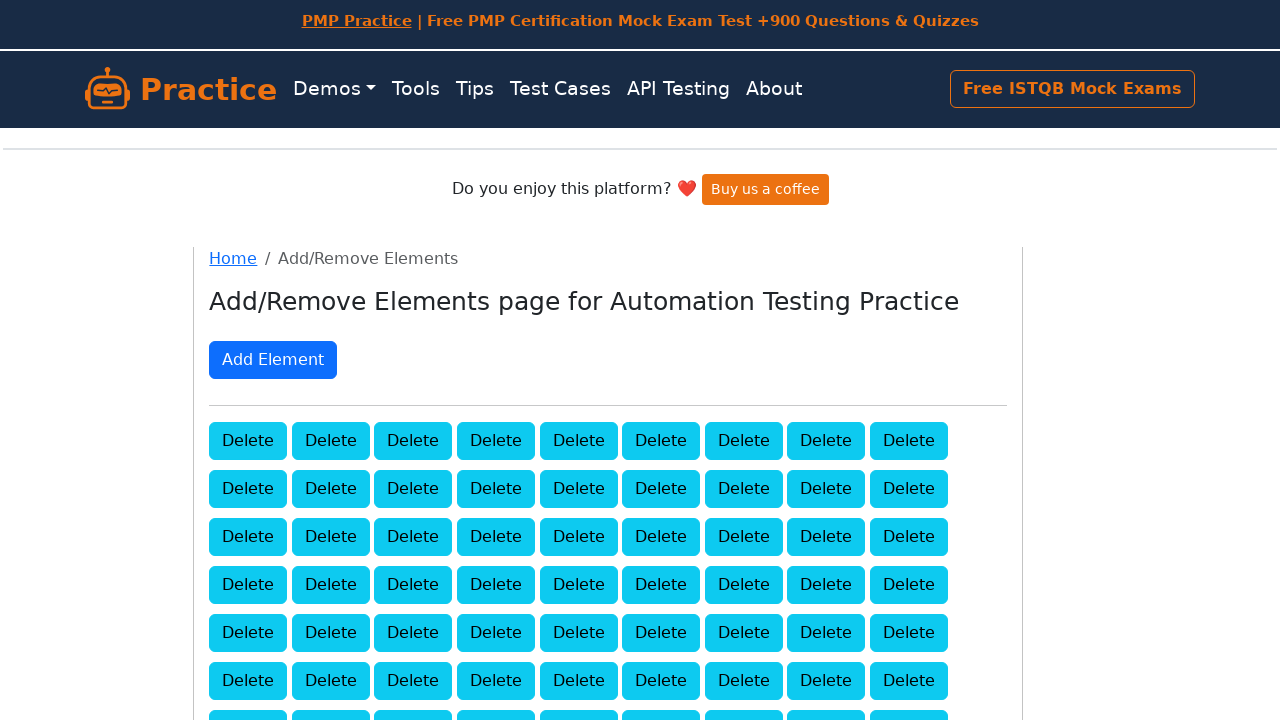

Clicked delete button to remove element (delete 27/100) at (248, 440) on .added-manually >> nth=0
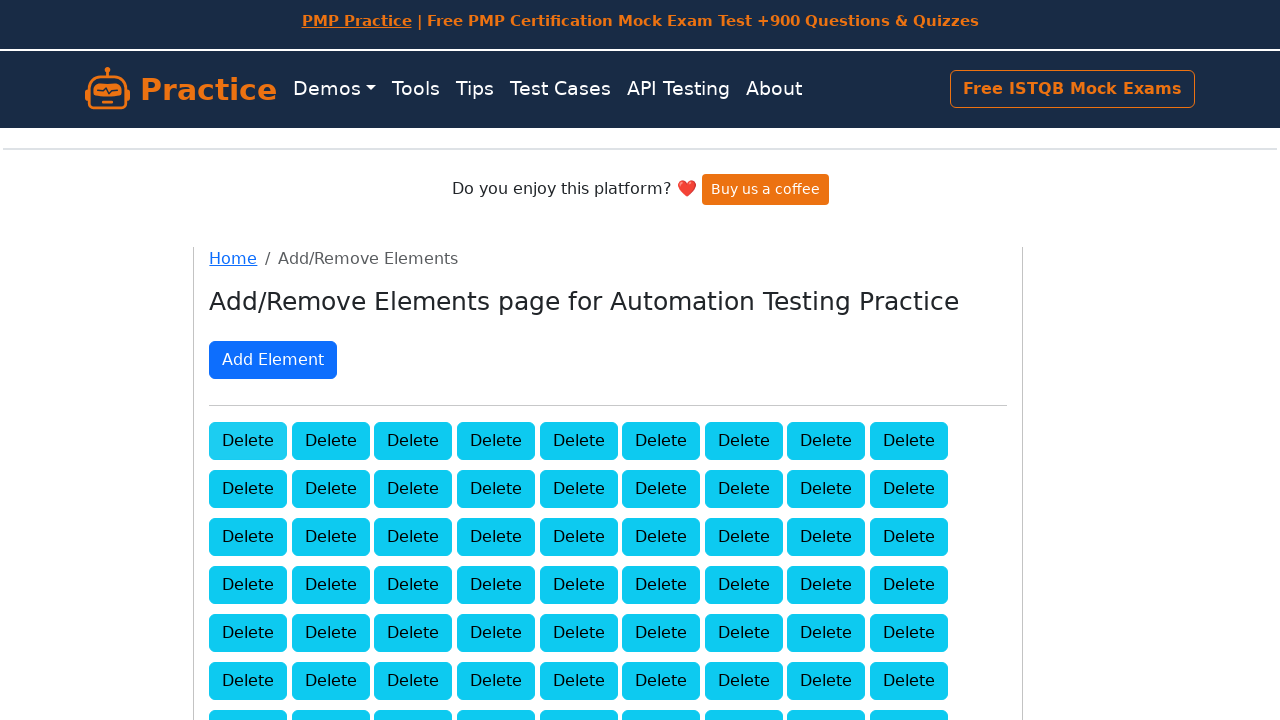

Clicked delete button to remove element (delete 28/100) at (248, 440) on .added-manually >> nth=0
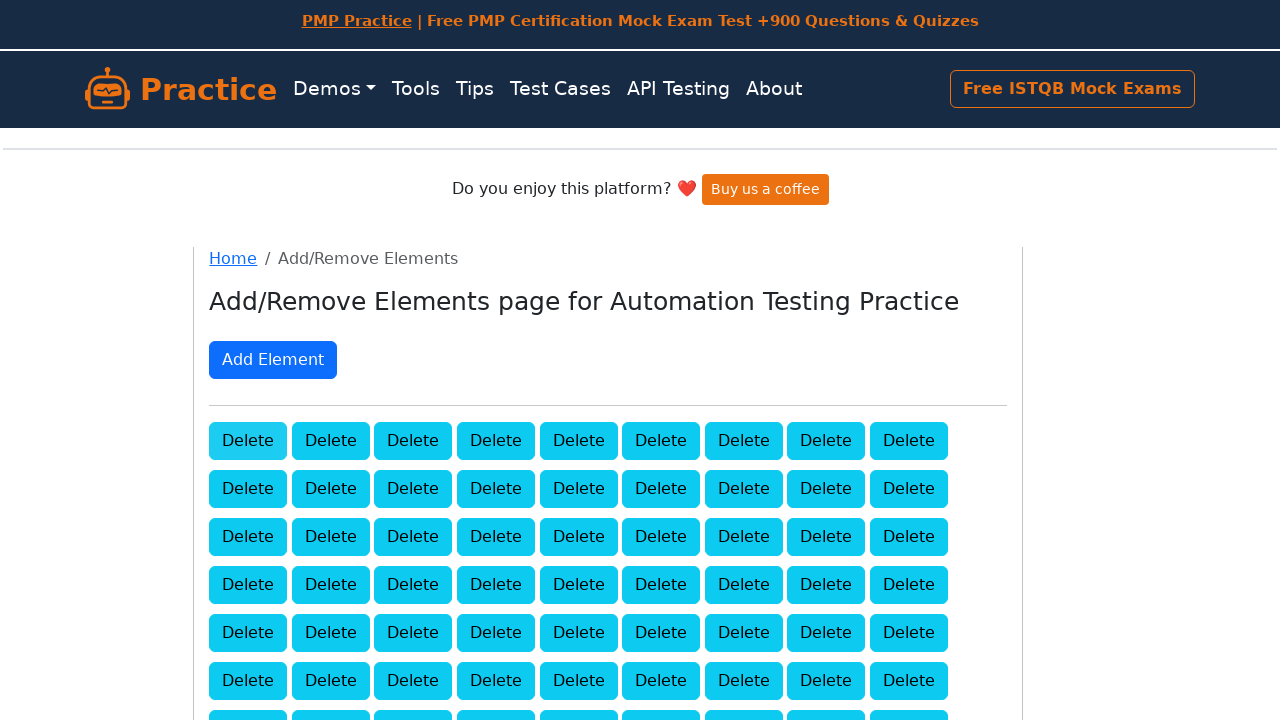

Clicked delete button to remove element (delete 29/100) at (248, 440) on .added-manually >> nth=0
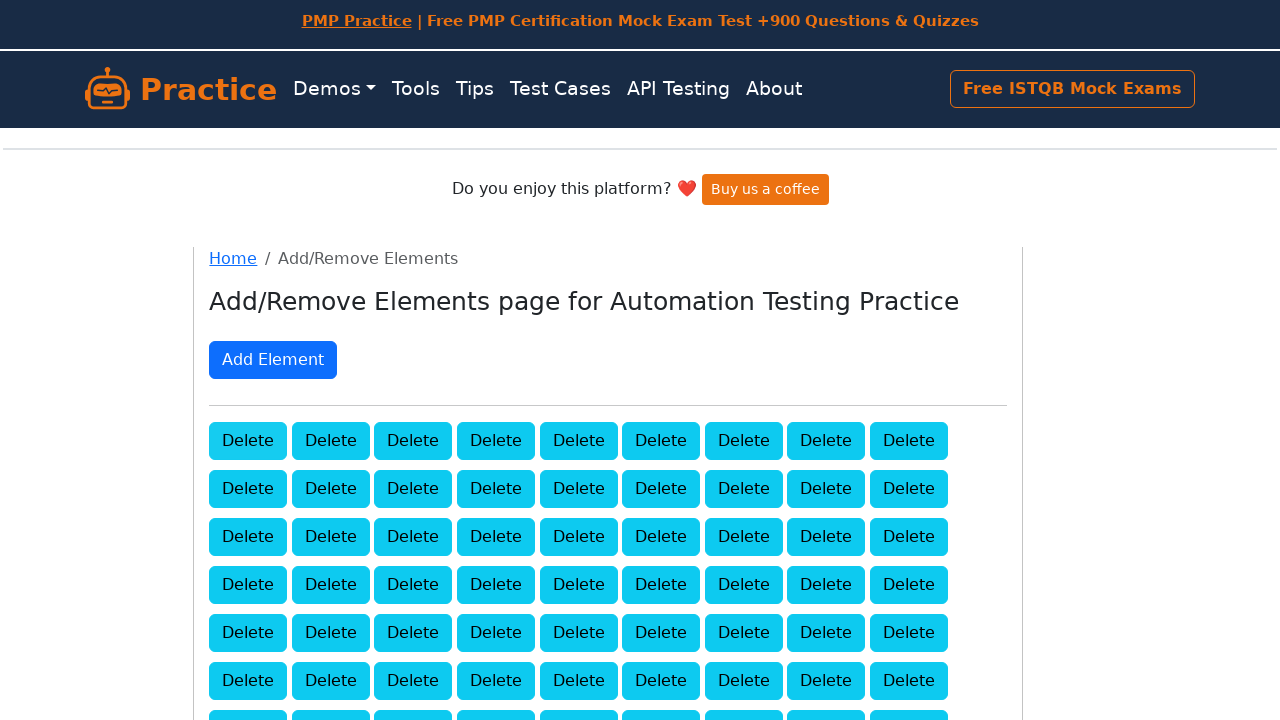

Clicked delete button to remove element (delete 30/100) at (248, 440) on .added-manually >> nth=0
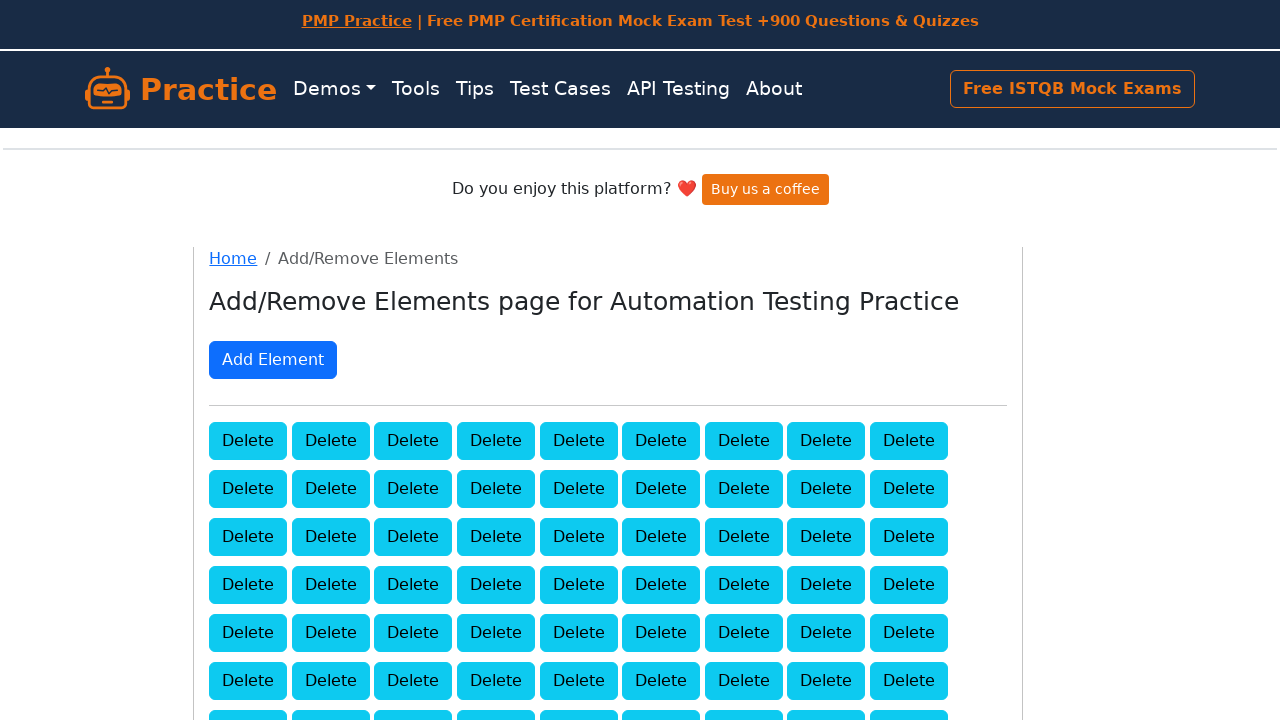

Clicked delete button to remove element (delete 31/100) at (248, 440) on .added-manually >> nth=0
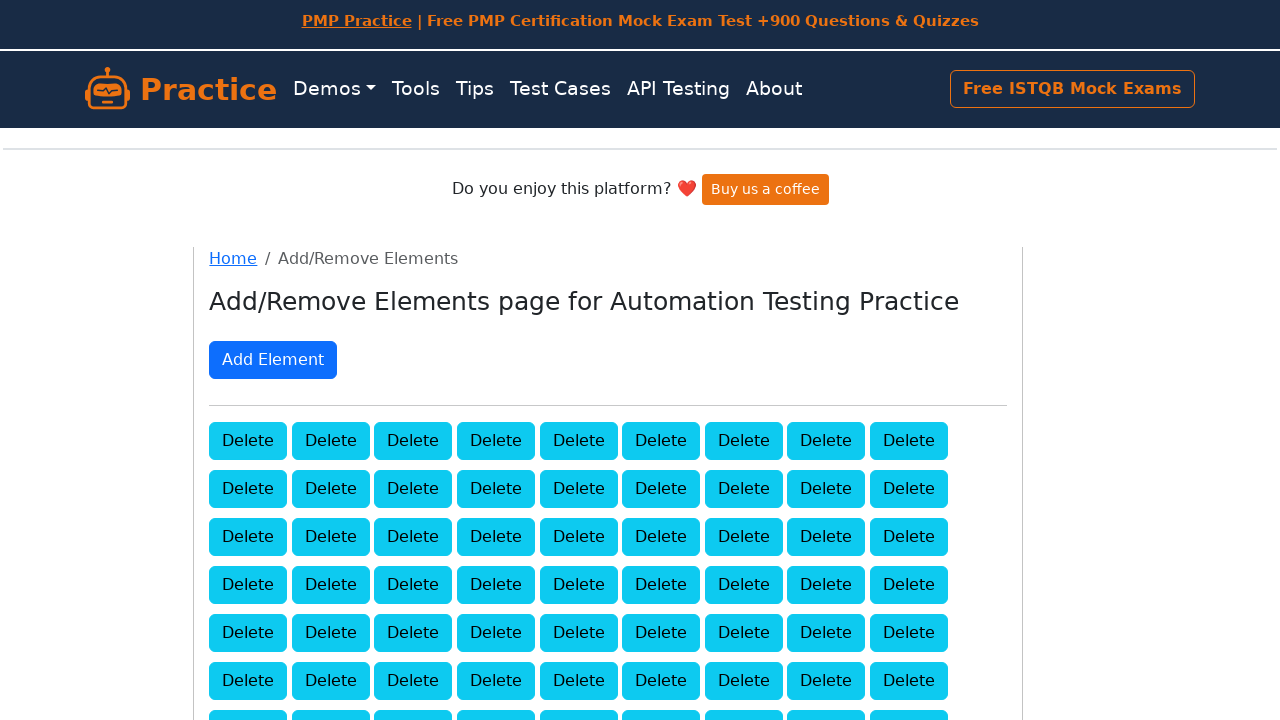

Clicked delete button to remove element (delete 32/100) at (248, 440) on .added-manually >> nth=0
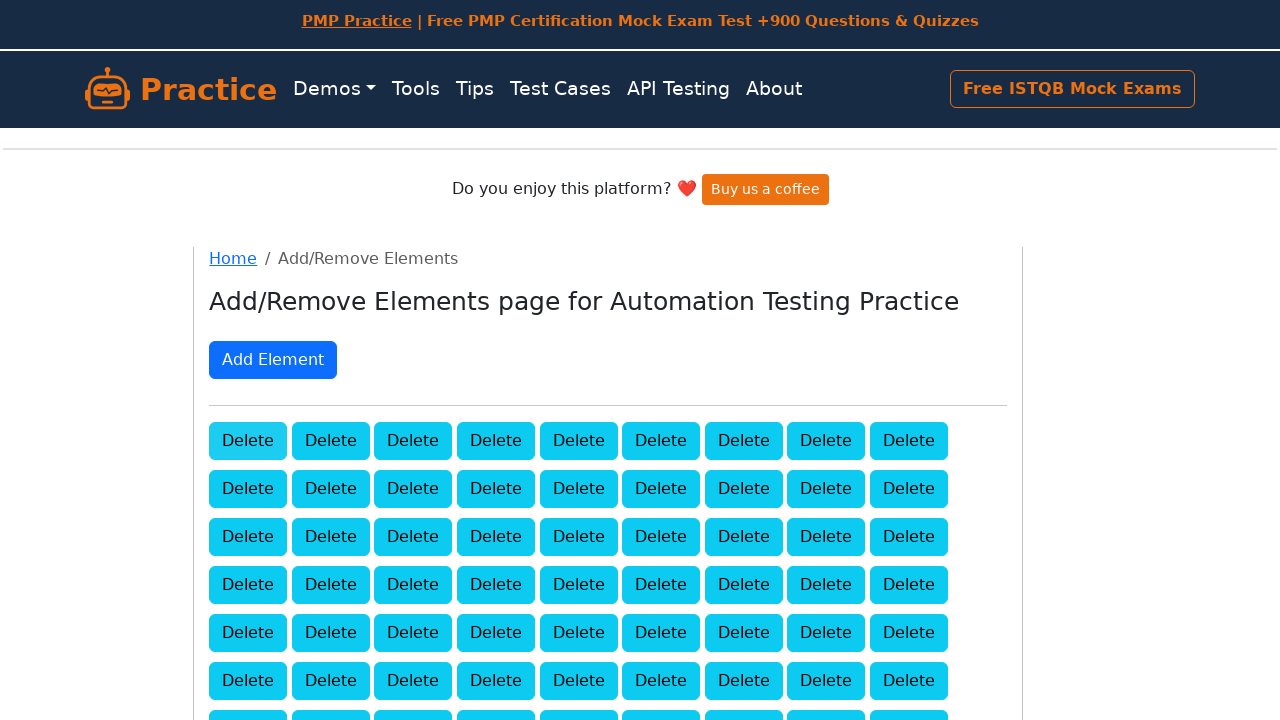

Clicked delete button to remove element (delete 33/100) at (248, 440) on .added-manually >> nth=0
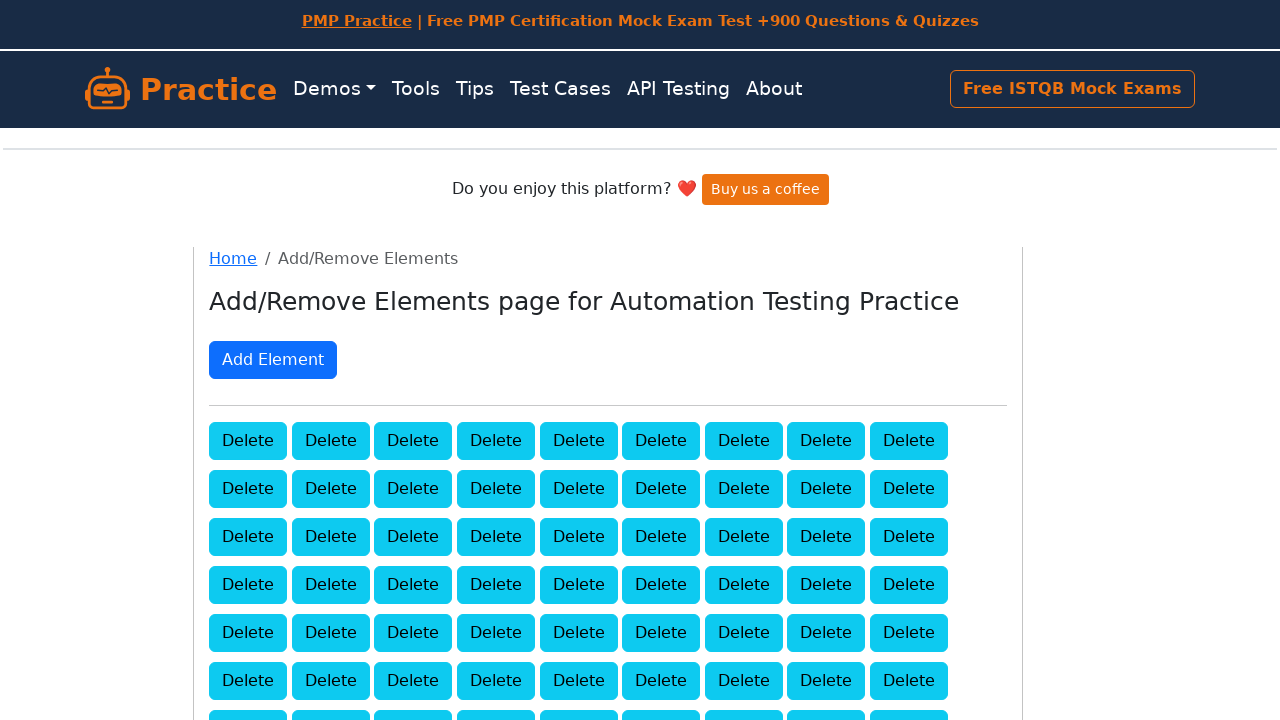

Clicked delete button to remove element (delete 34/100) at (248, 440) on .added-manually >> nth=0
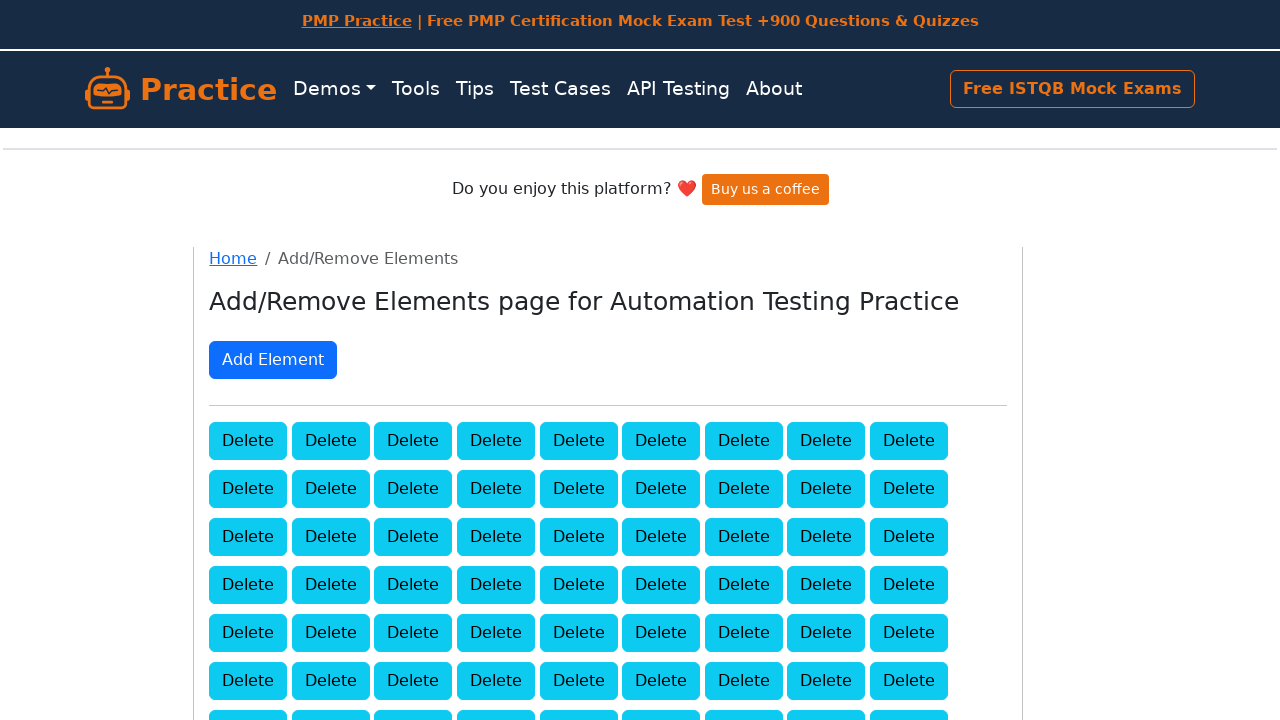

Clicked delete button to remove element (delete 35/100) at (248, 440) on .added-manually >> nth=0
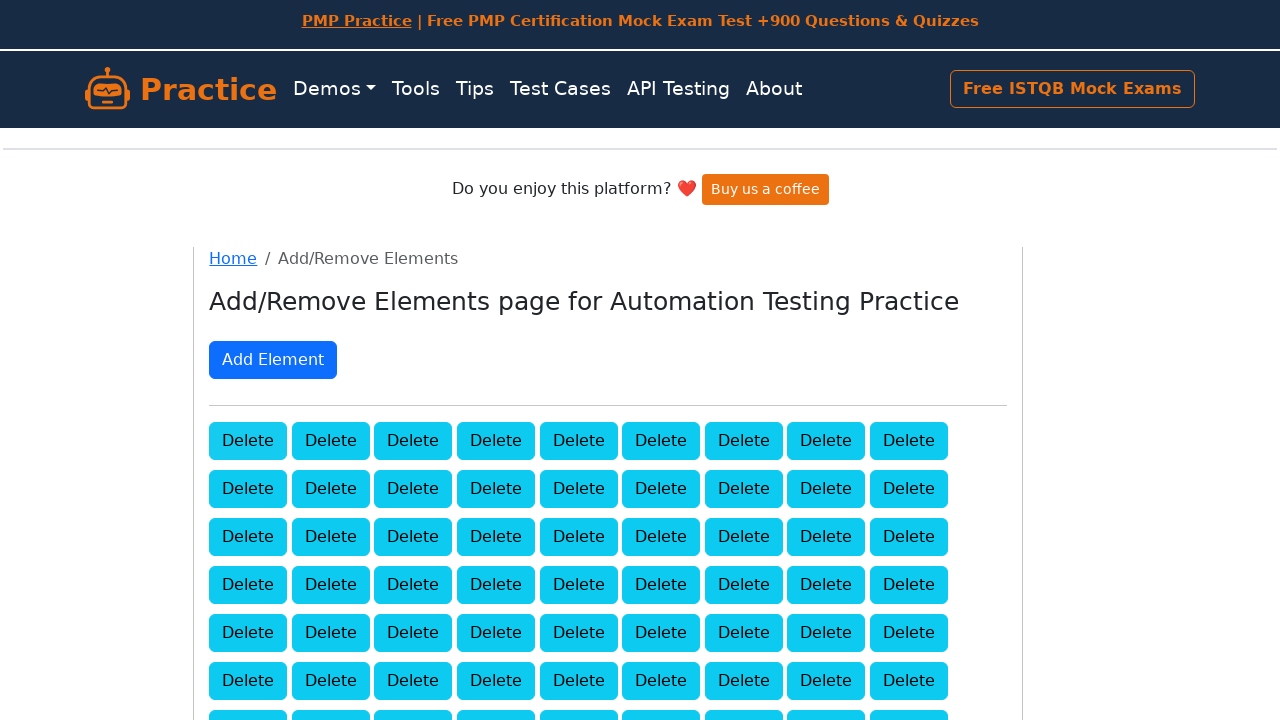

Clicked delete button to remove element (delete 36/100) at (248, 440) on .added-manually >> nth=0
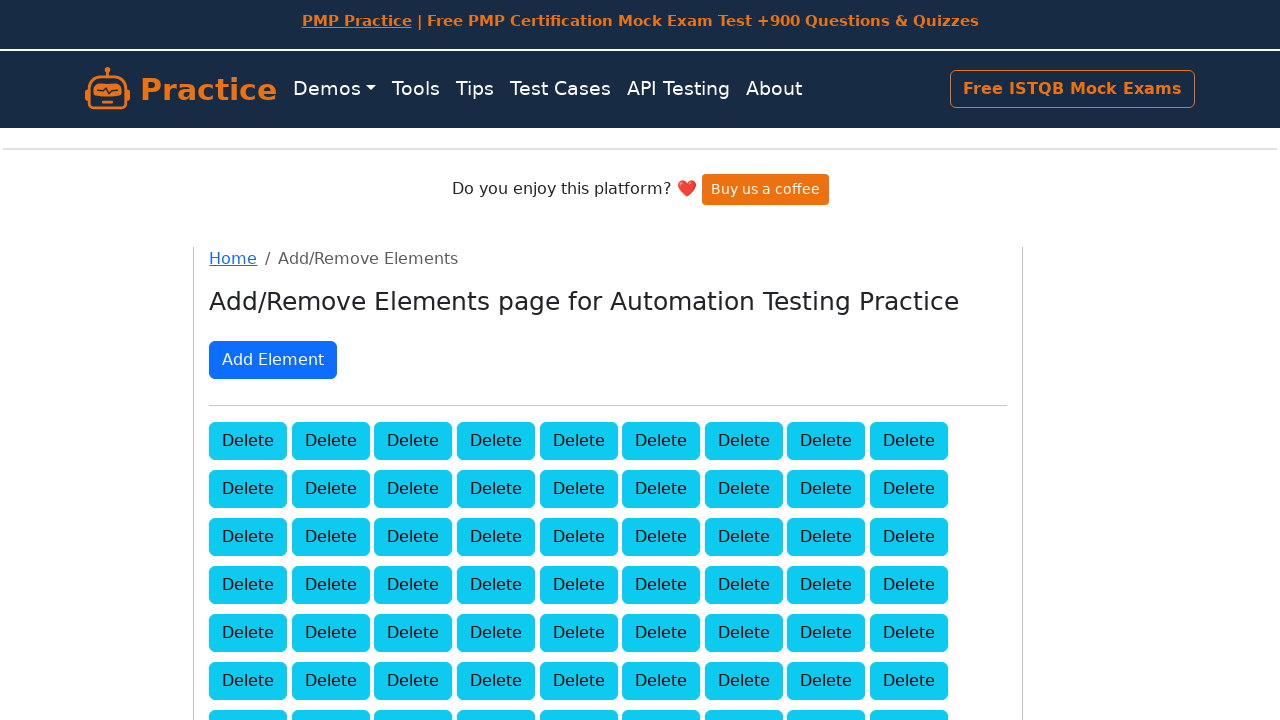

Clicked delete button to remove element (delete 37/100) at (248, 440) on .added-manually >> nth=0
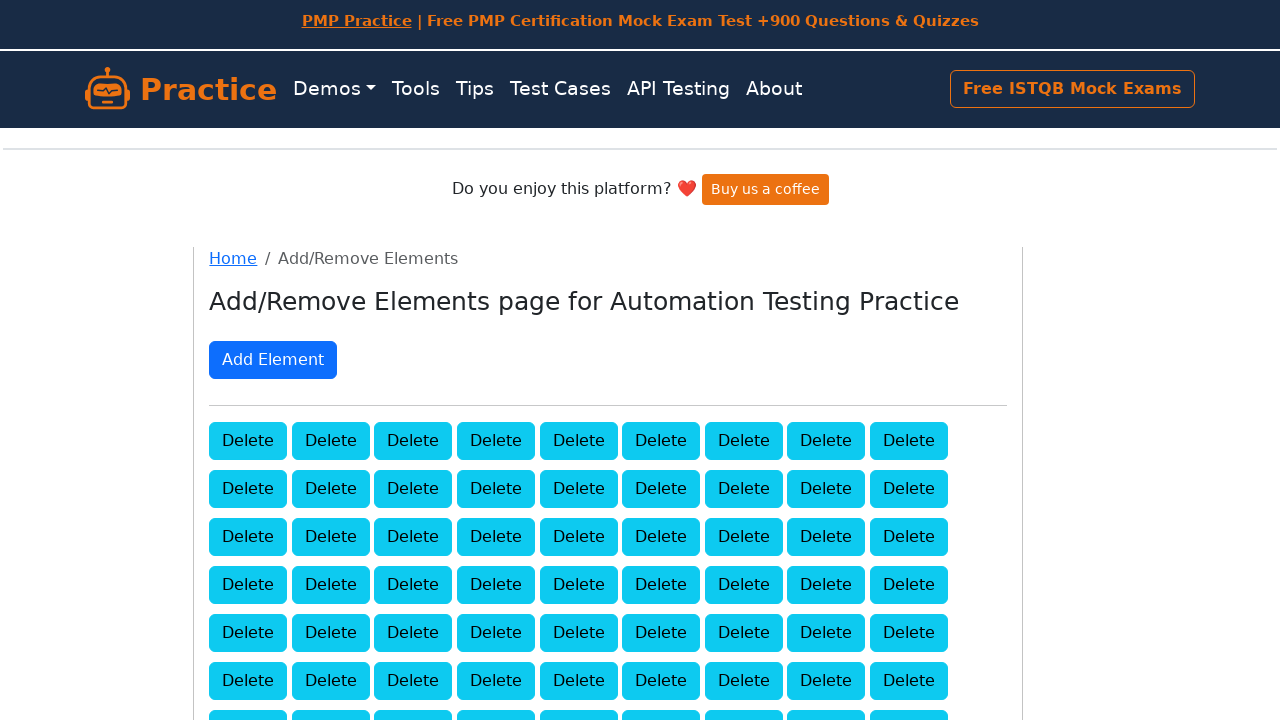

Clicked delete button to remove element (delete 38/100) at (248, 440) on .added-manually >> nth=0
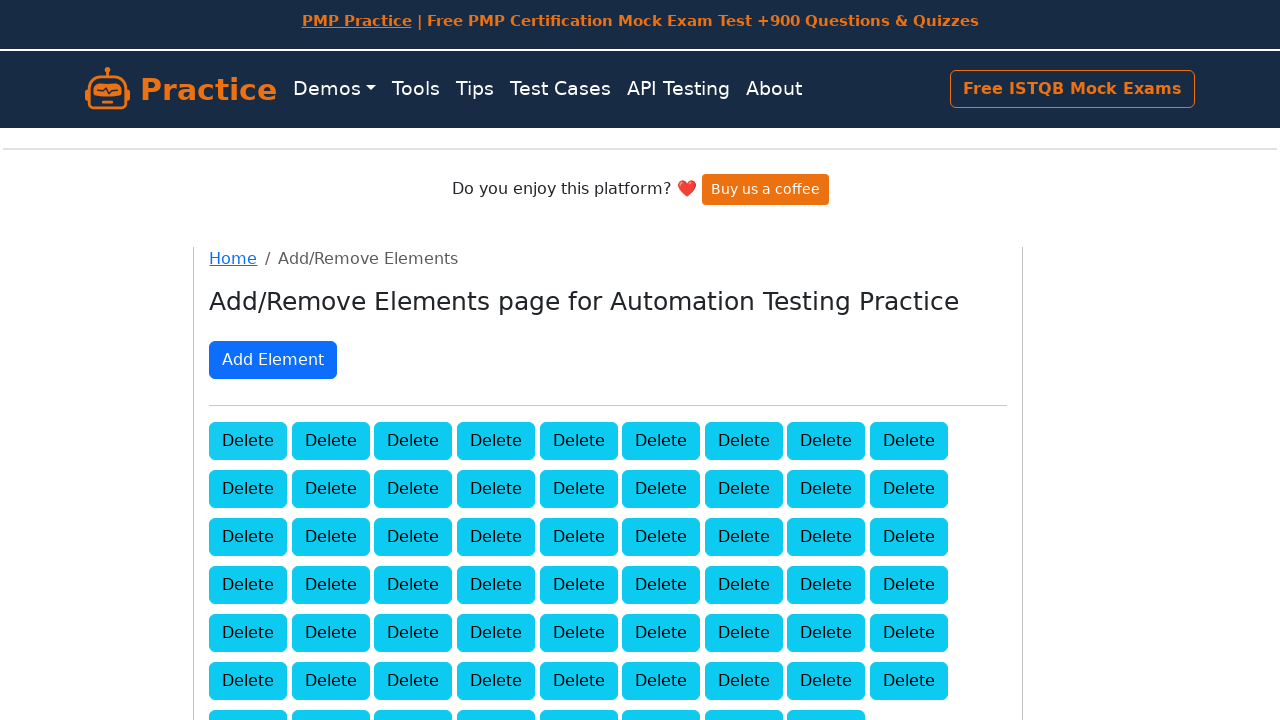

Clicked delete button to remove element (delete 39/100) at (248, 440) on .added-manually >> nth=0
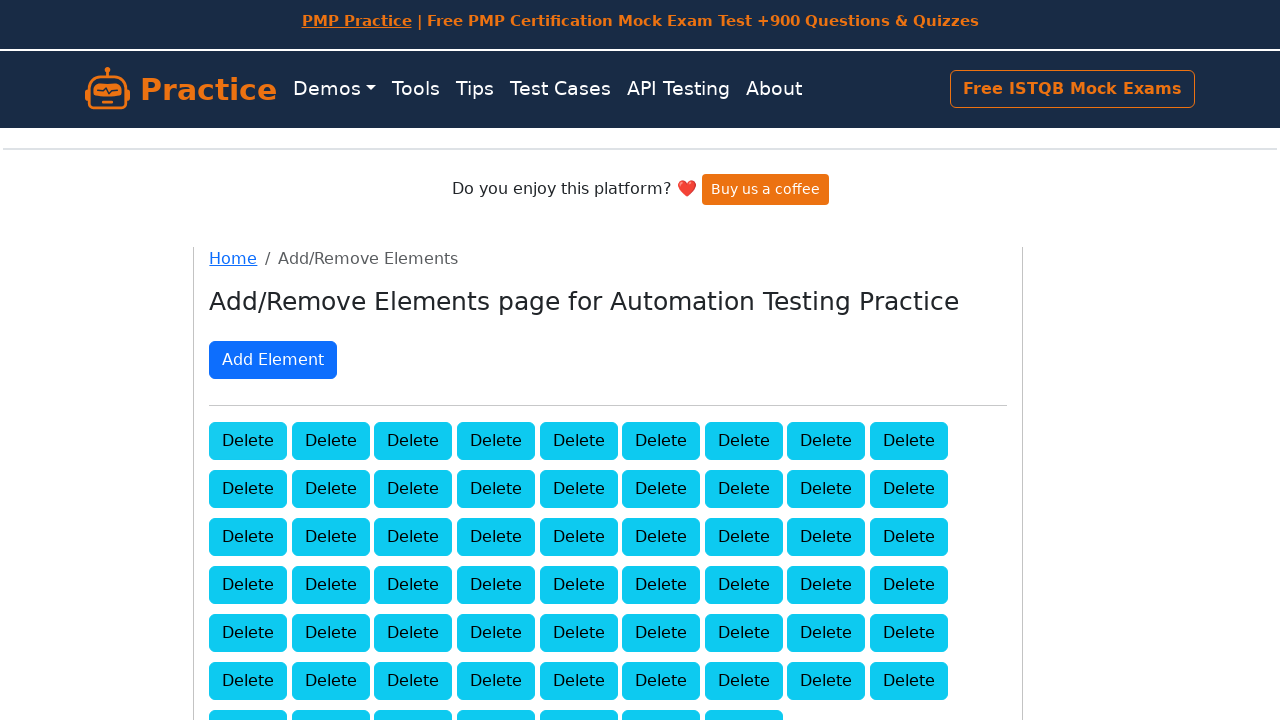

Clicked delete button to remove element (delete 40/100) at (248, 440) on .added-manually >> nth=0
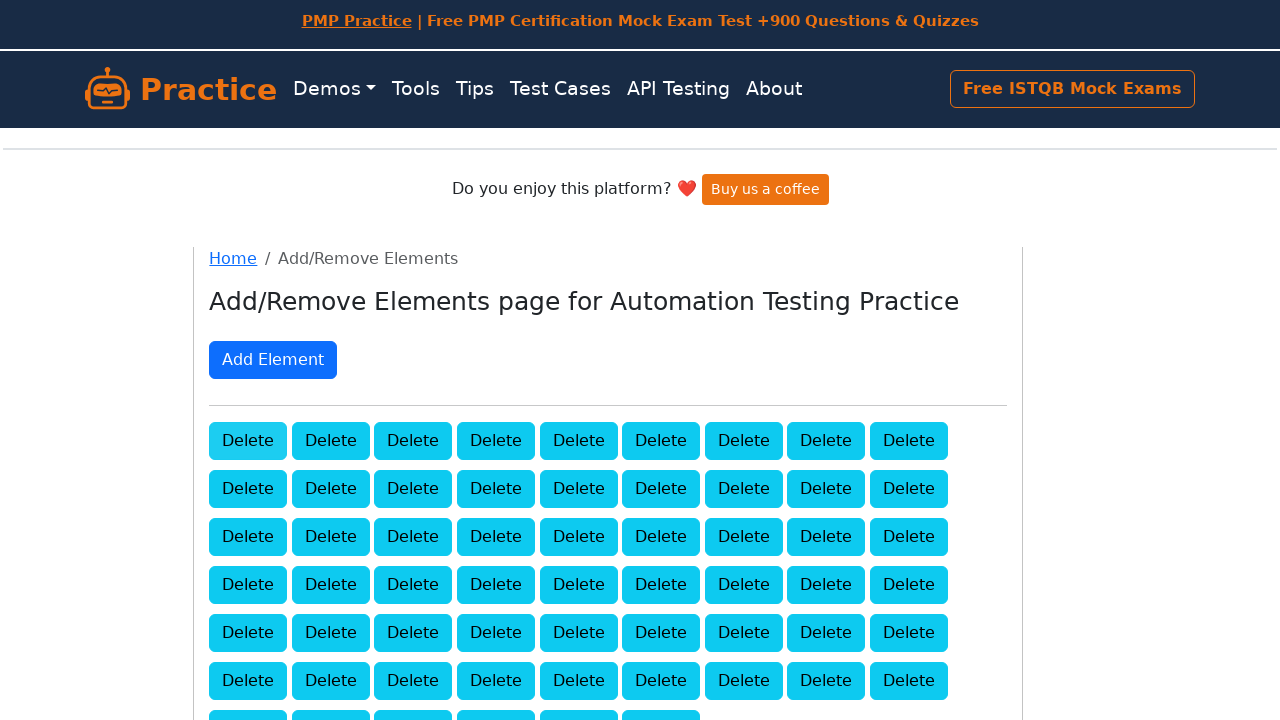

Clicked delete button to remove element (delete 41/100) at (248, 440) on .added-manually >> nth=0
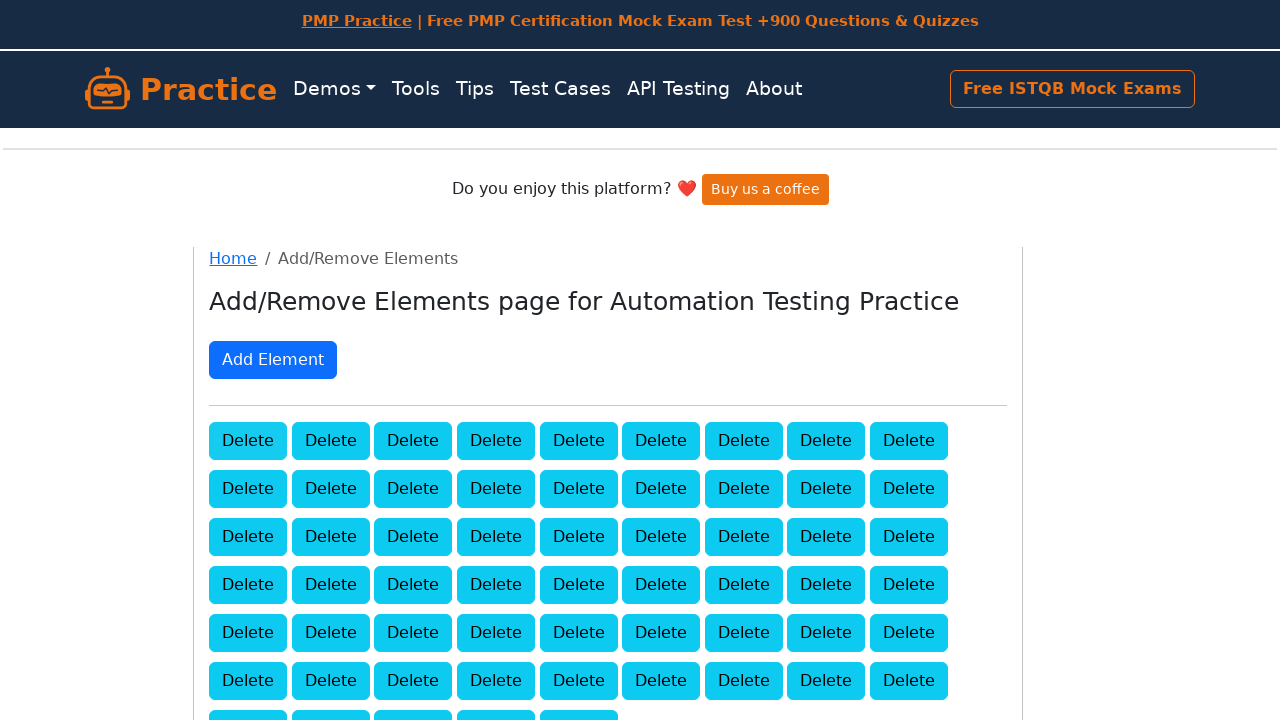

Clicked delete button to remove element (delete 42/100) at (248, 440) on .added-manually >> nth=0
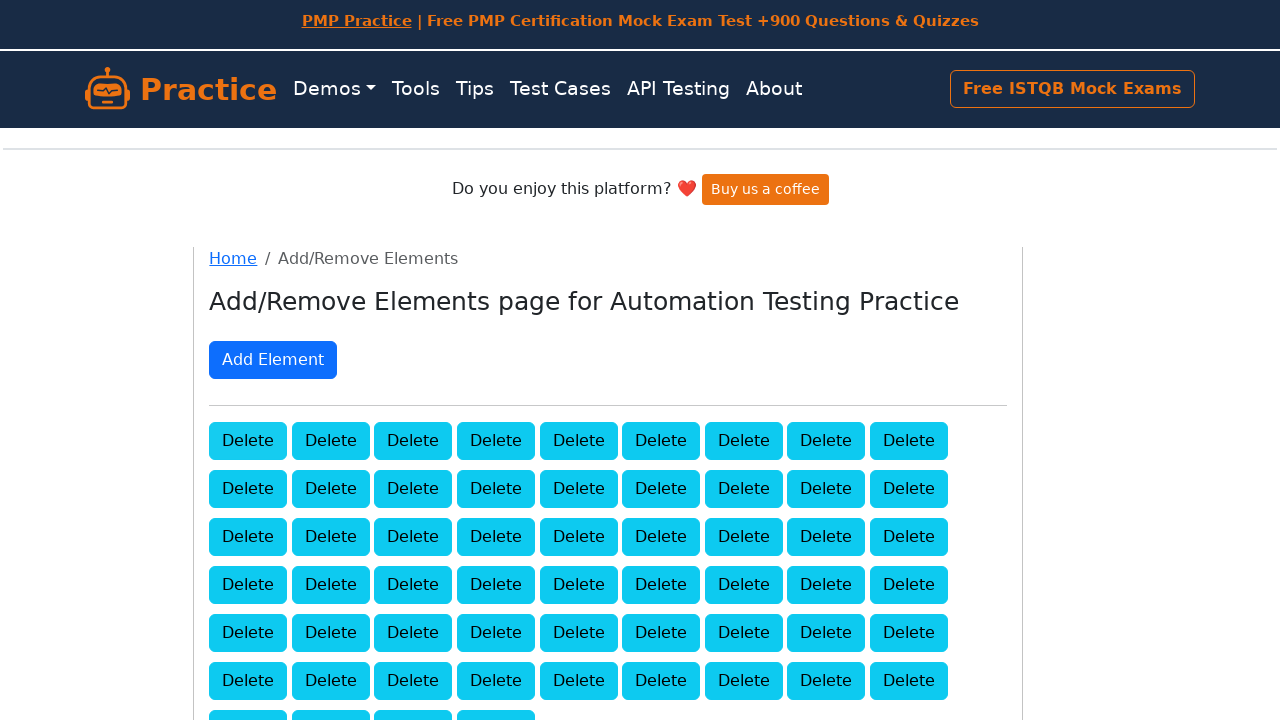

Clicked delete button to remove element (delete 43/100) at (248, 440) on .added-manually >> nth=0
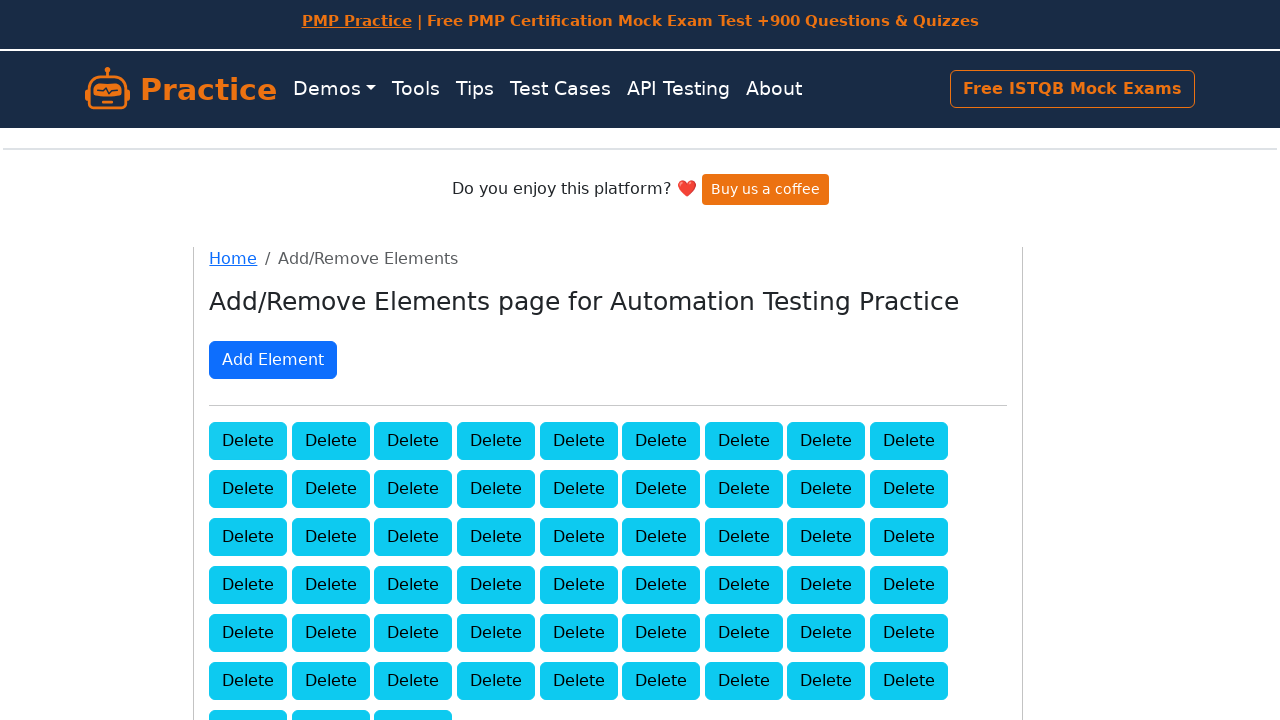

Clicked delete button to remove element (delete 44/100) at (248, 440) on .added-manually >> nth=0
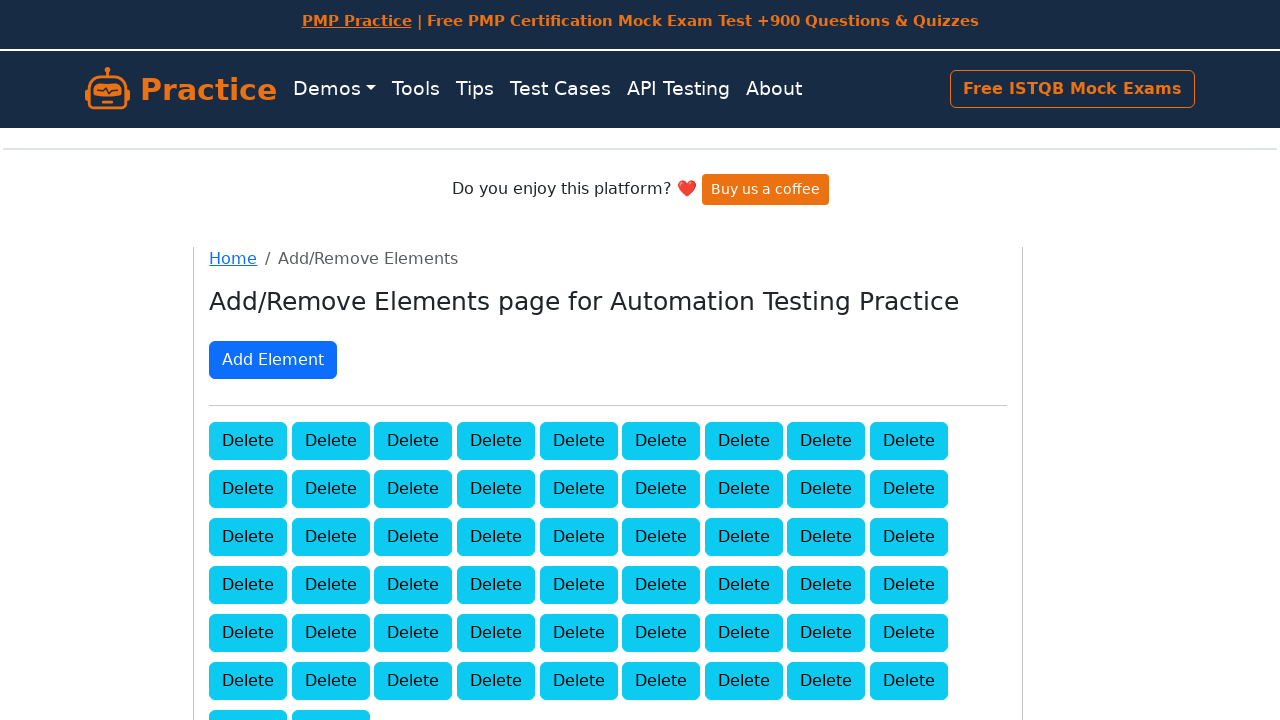

Clicked delete button to remove element (delete 45/100) at (248, 440) on .added-manually >> nth=0
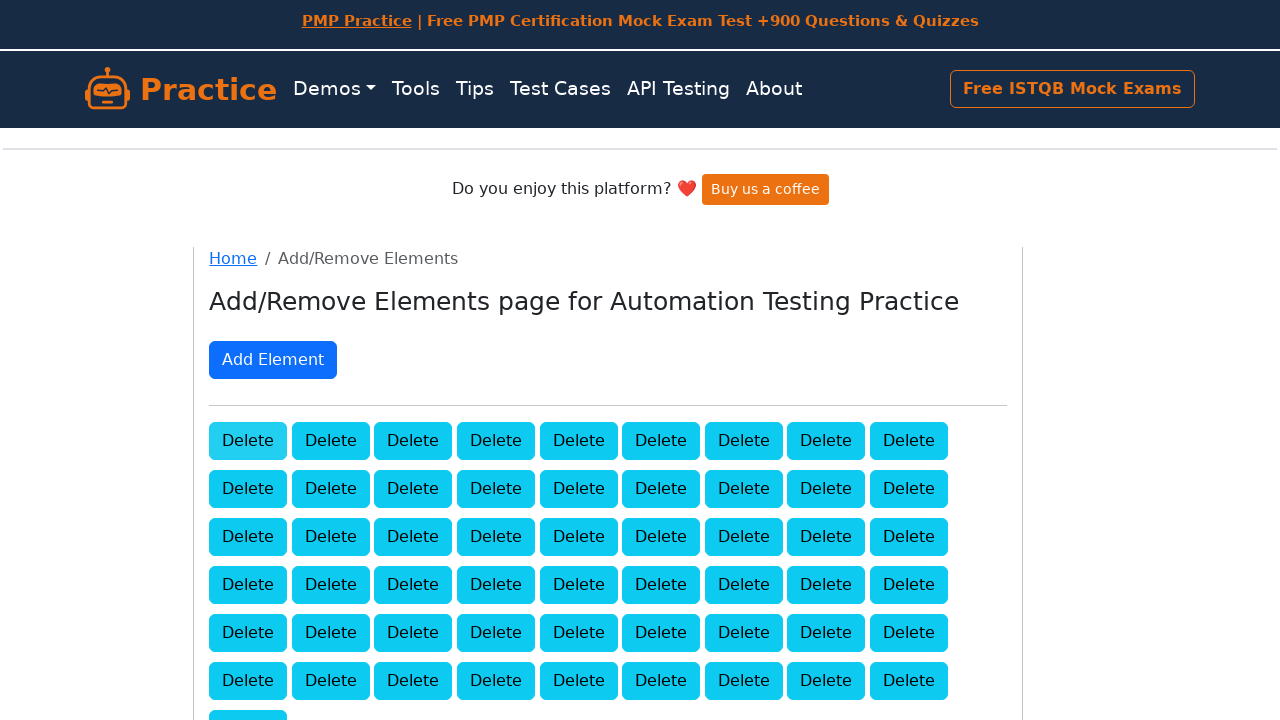

Clicked delete button to remove element (delete 46/100) at (248, 440) on .added-manually >> nth=0
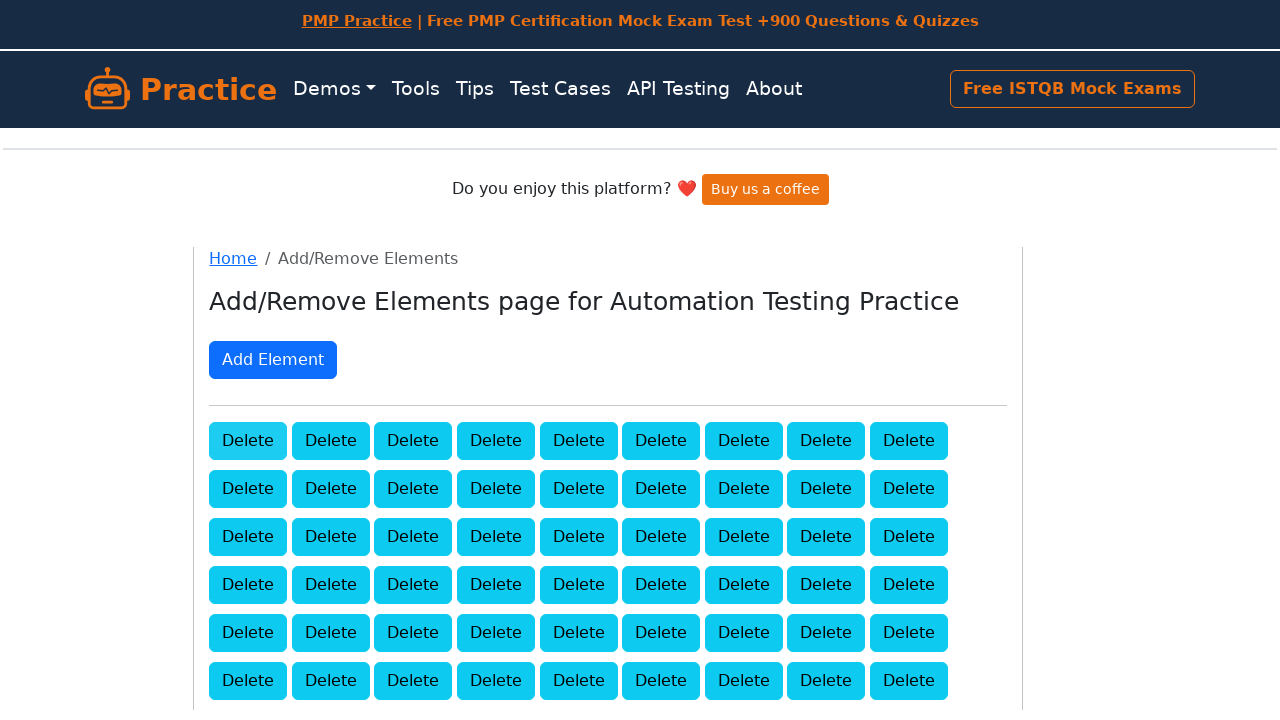

Clicked delete button to remove element (delete 47/100) at (248, 440) on .added-manually >> nth=0
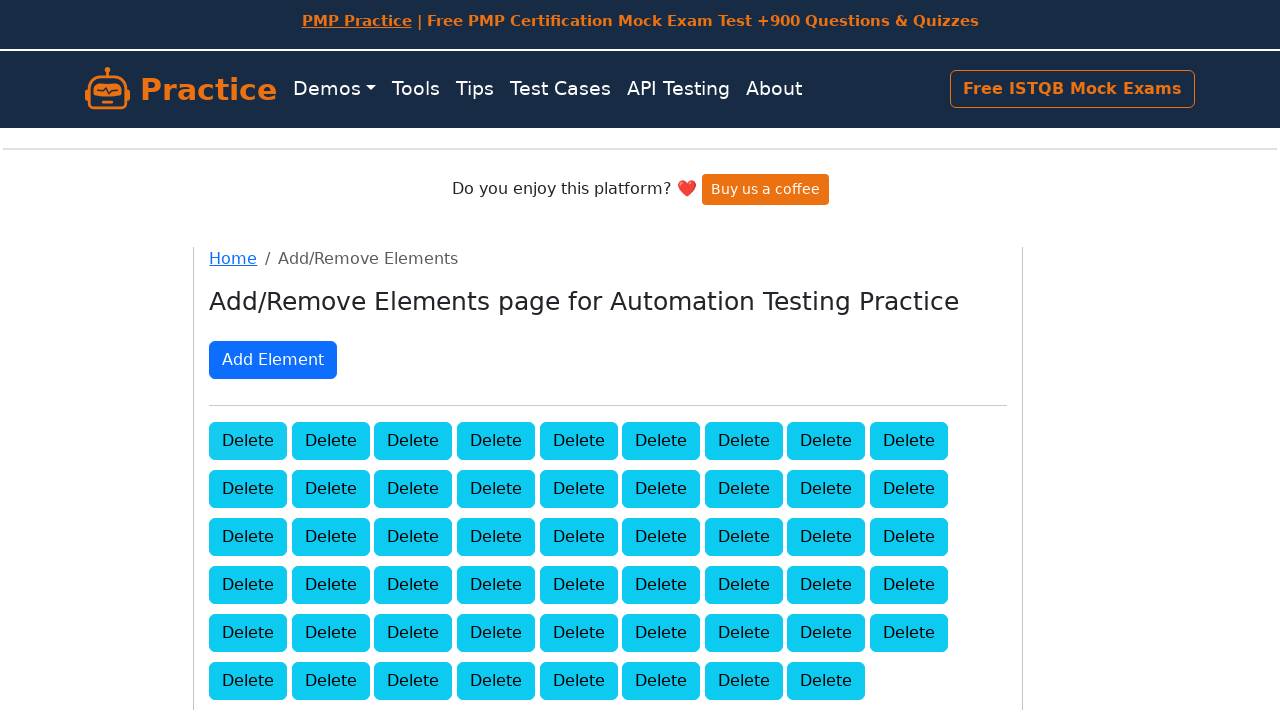

Clicked delete button to remove element (delete 48/100) at (248, 440) on .added-manually >> nth=0
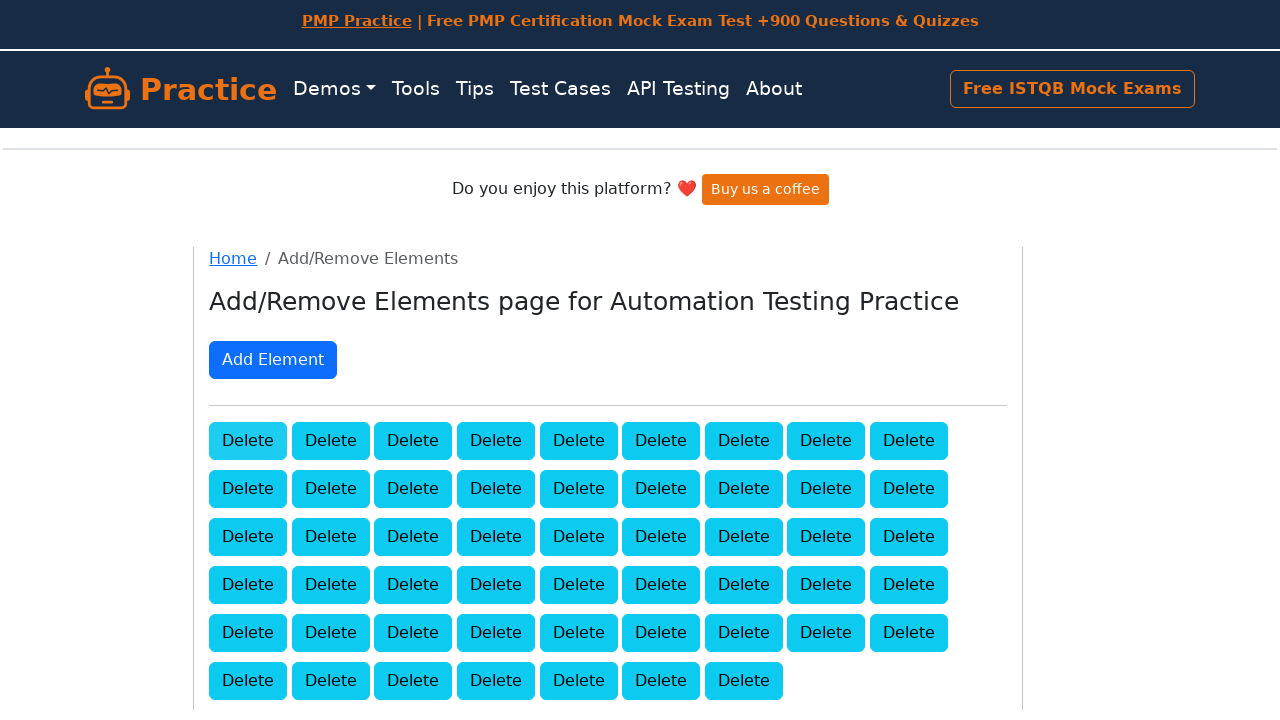

Clicked delete button to remove element (delete 49/100) at (248, 440) on .added-manually >> nth=0
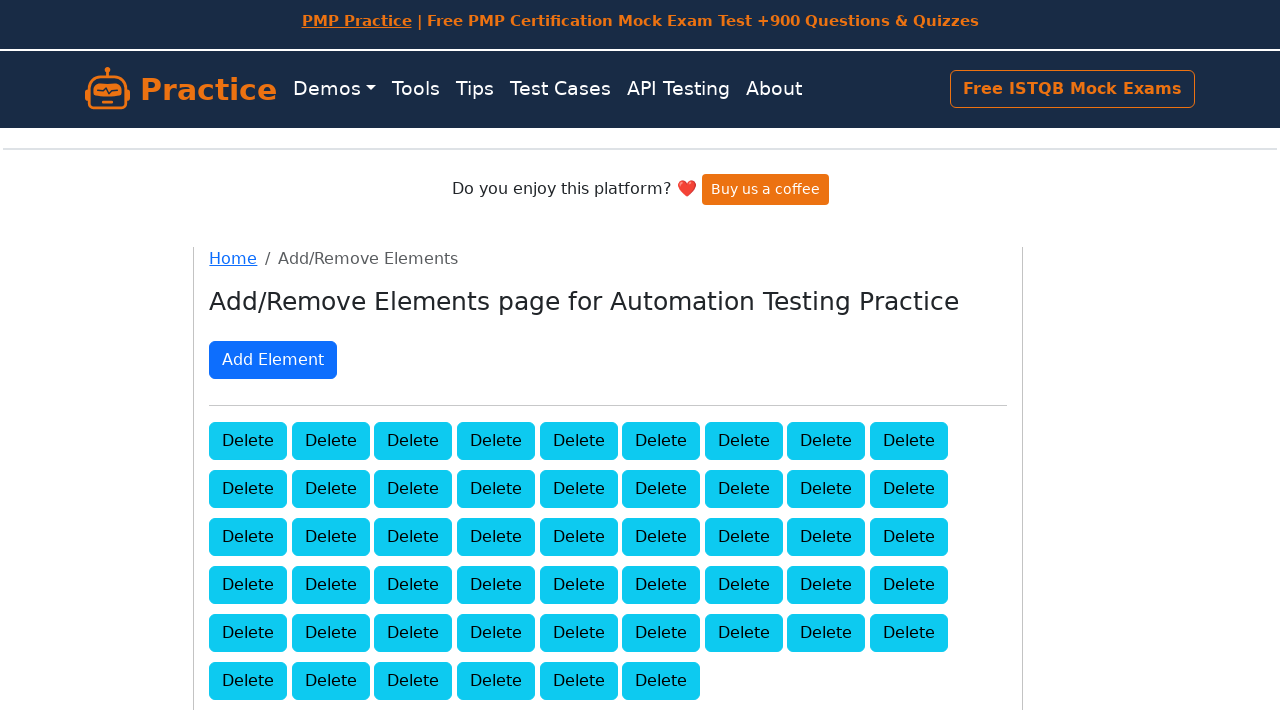

Clicked delete button to remove element (delete 50/100) at (248, 440) on .added-manually >> nth=0
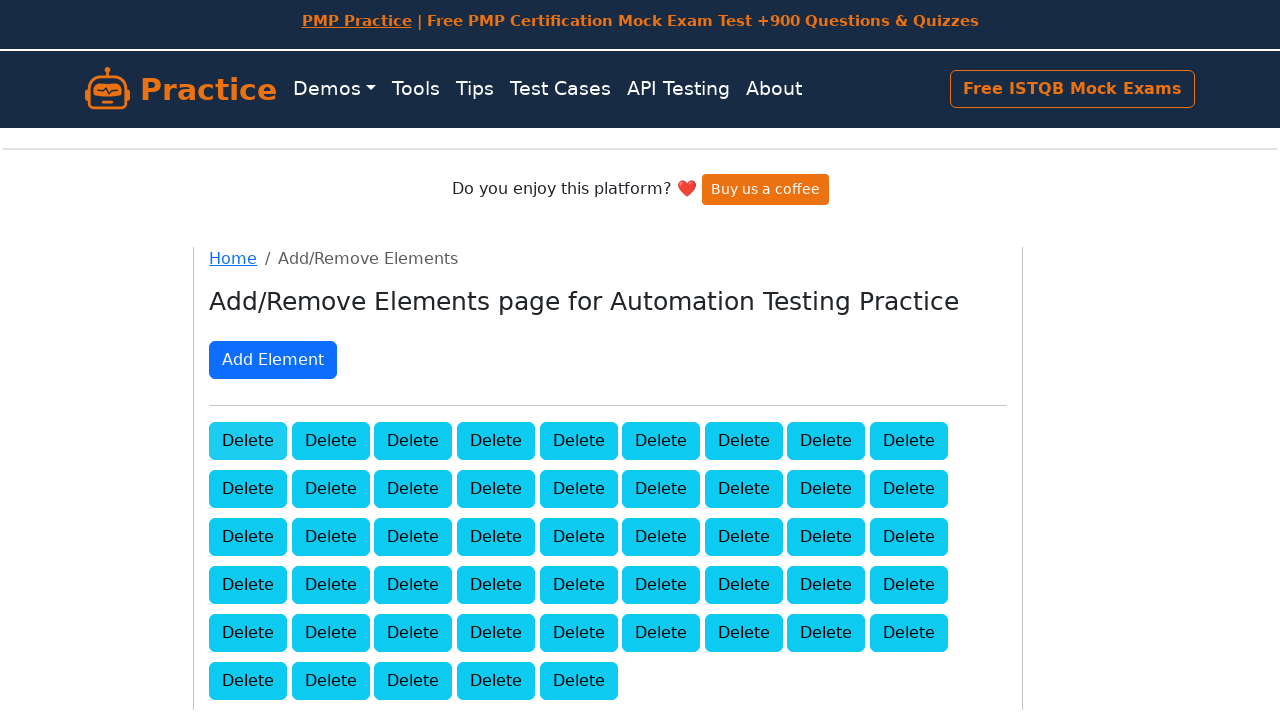

Clicked delete button to remove element (delete 51/100) at (248, 440) on .added-manually >> nth=0
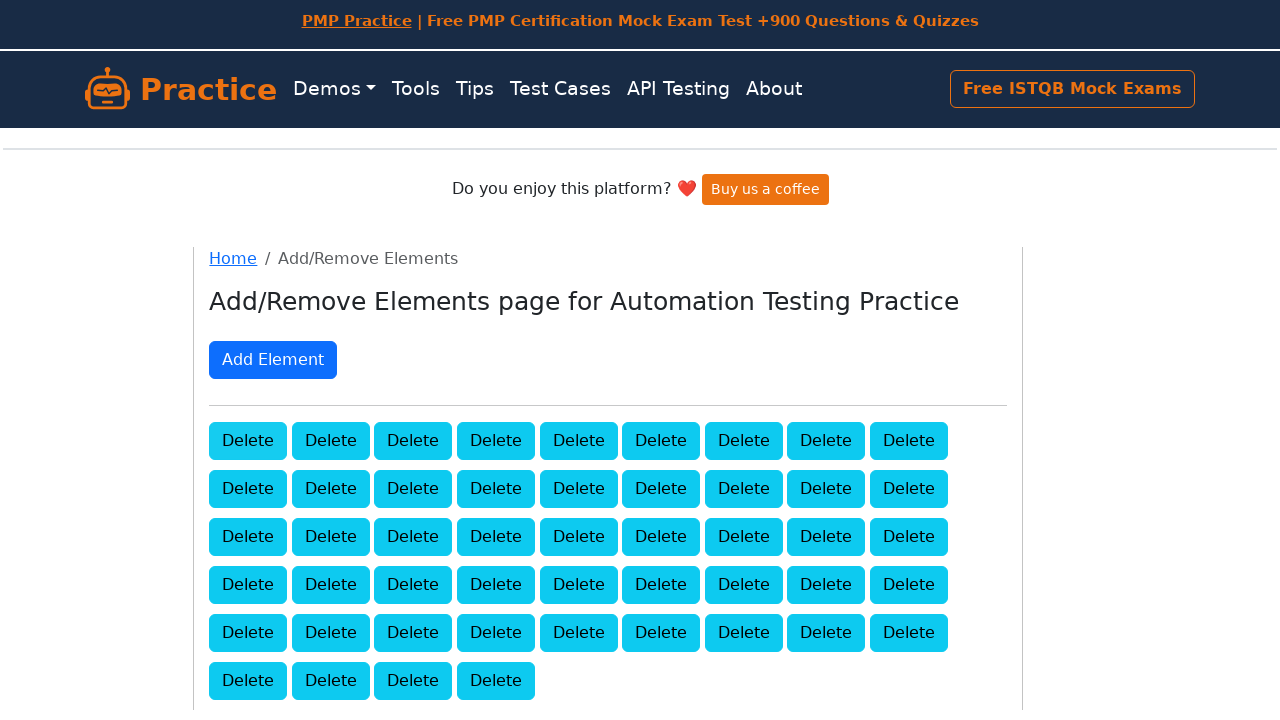

Clicked delete button to remove element (delete 52/100) at (248, 440) on .added-manually >> nth=0
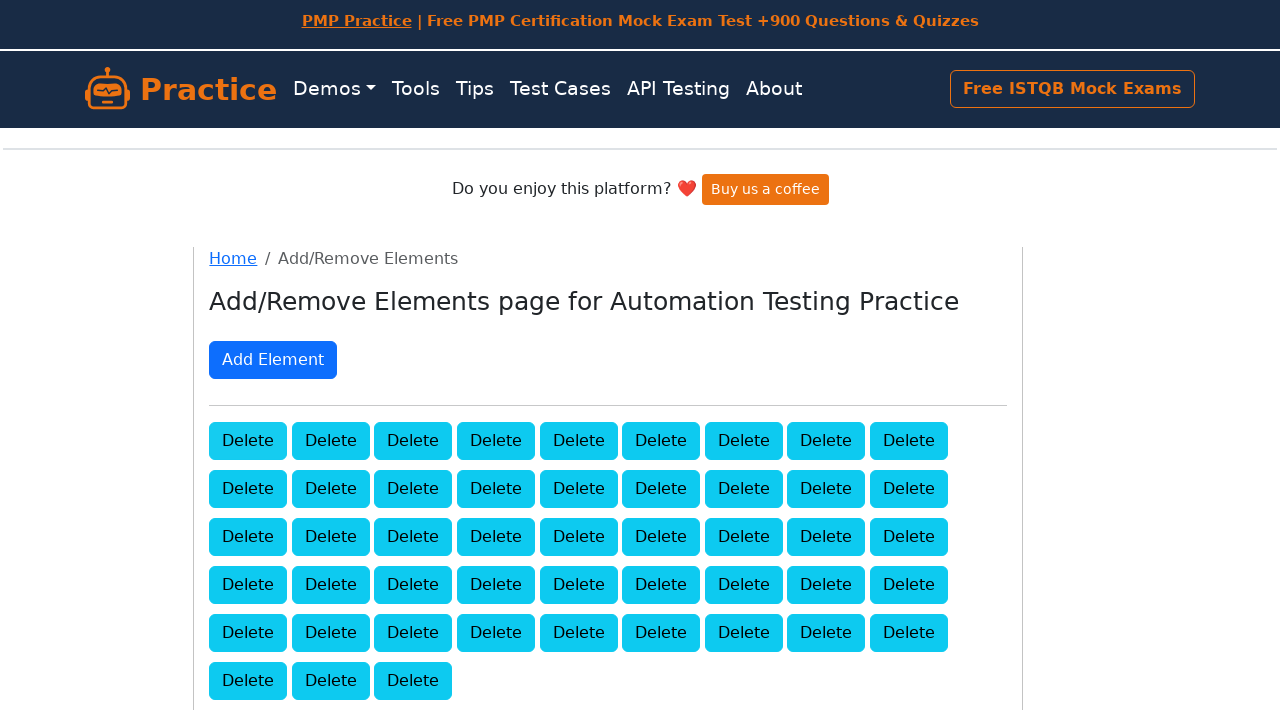

Clicked delete button to remove element (delete 53/100) at (248, 440) on .added-manually >> nth=0
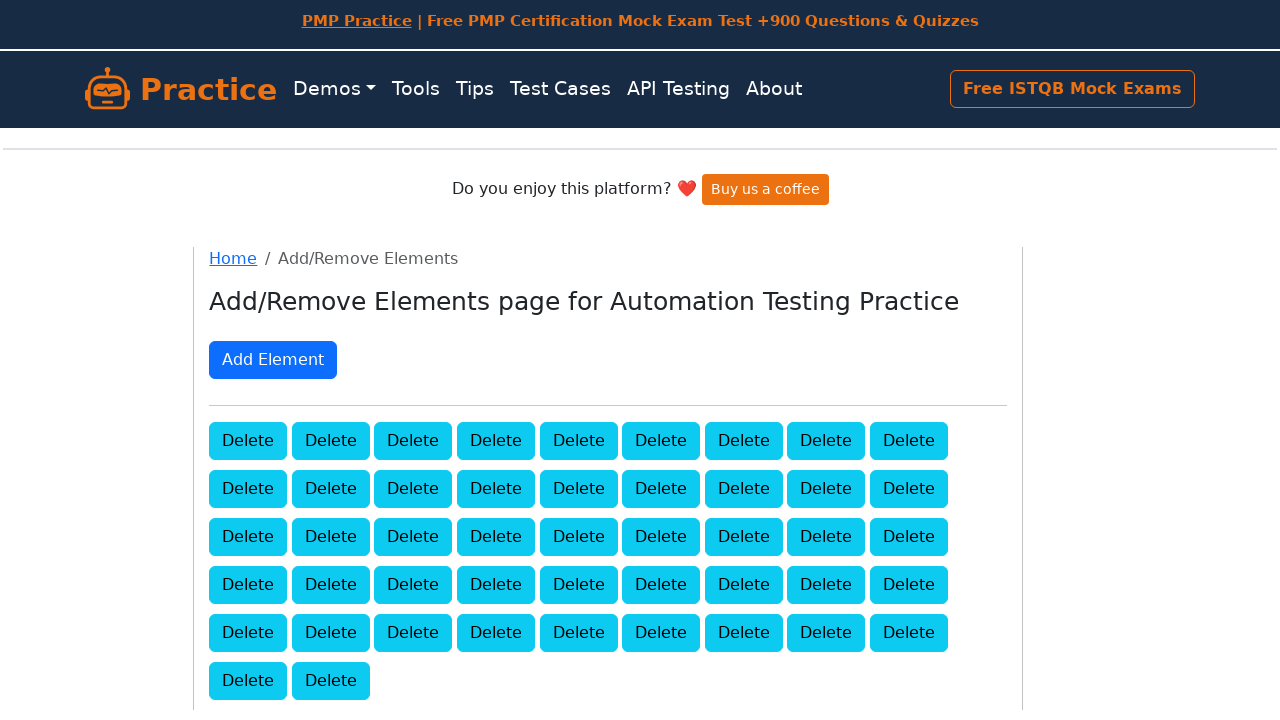

Clicked delete button to remove element (delete 54/100) at (248, 440) on .added-manually >> nth=0
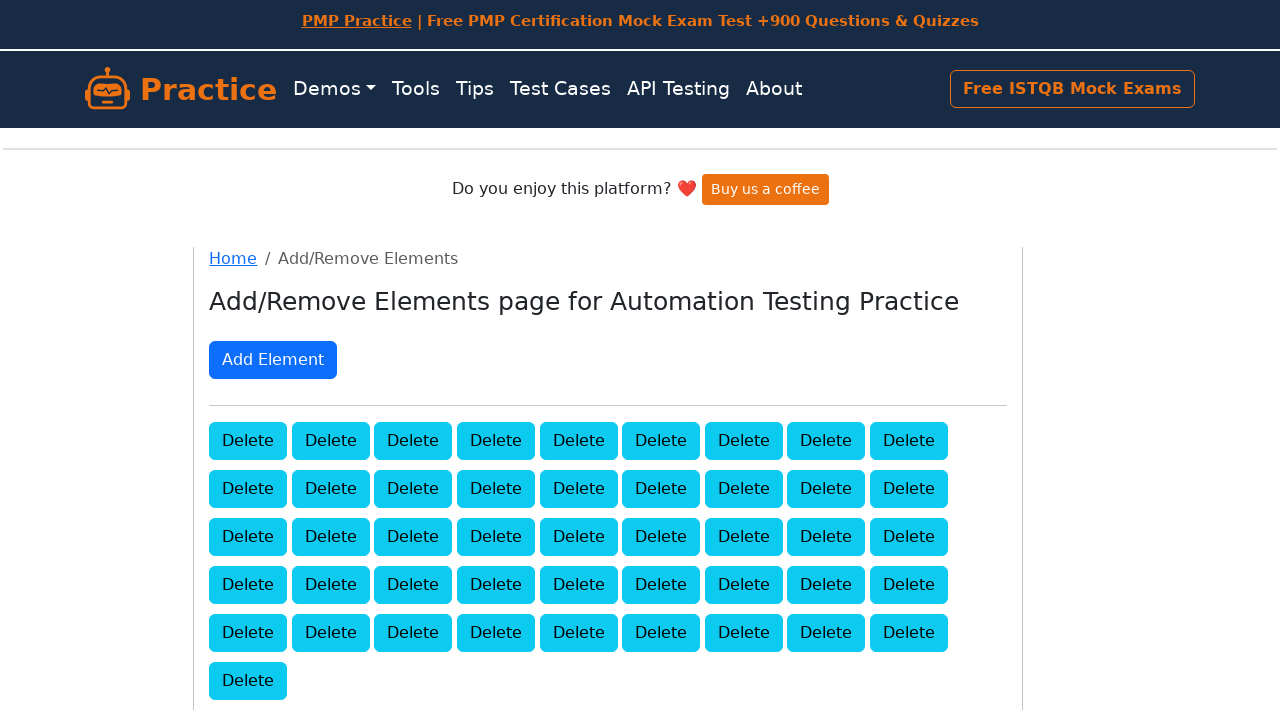

Clicked delete button to remove element (delete 55/100) at (248, 440) on .added-manually >> nth=0
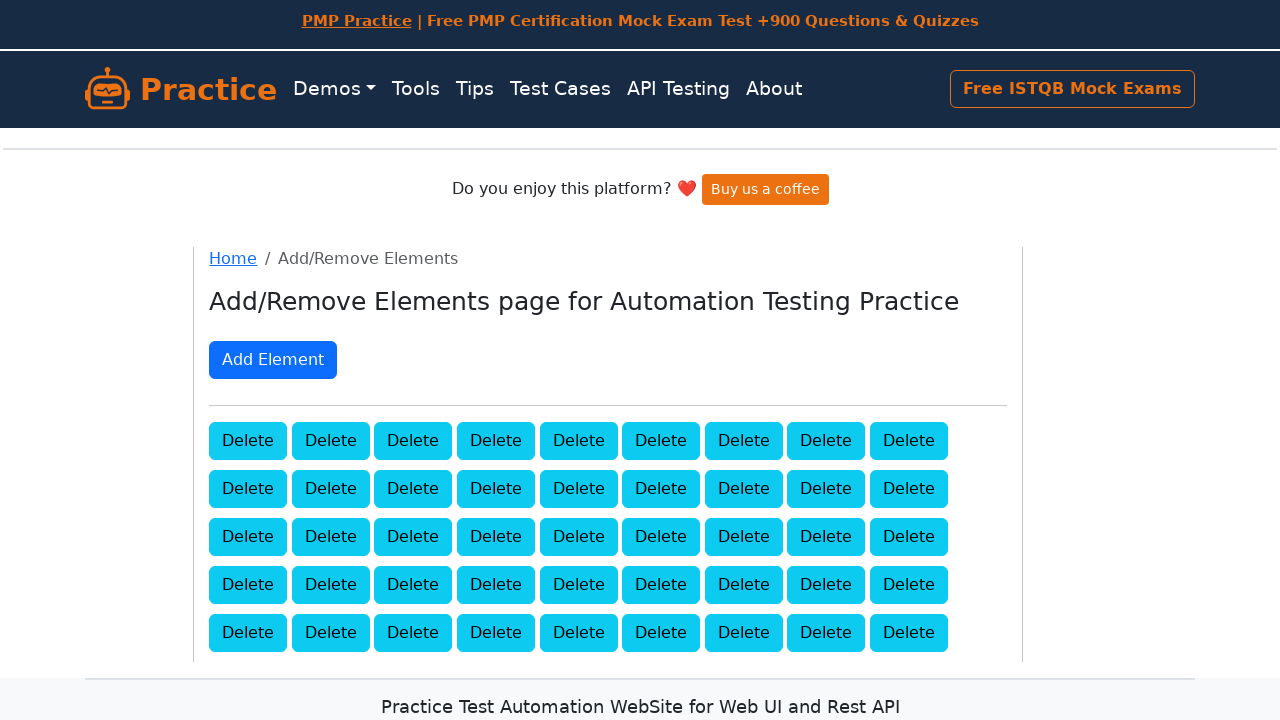

Clicked delete button to remove element (delete 56/100) at (248, 440) on .added-manually >> nth=0
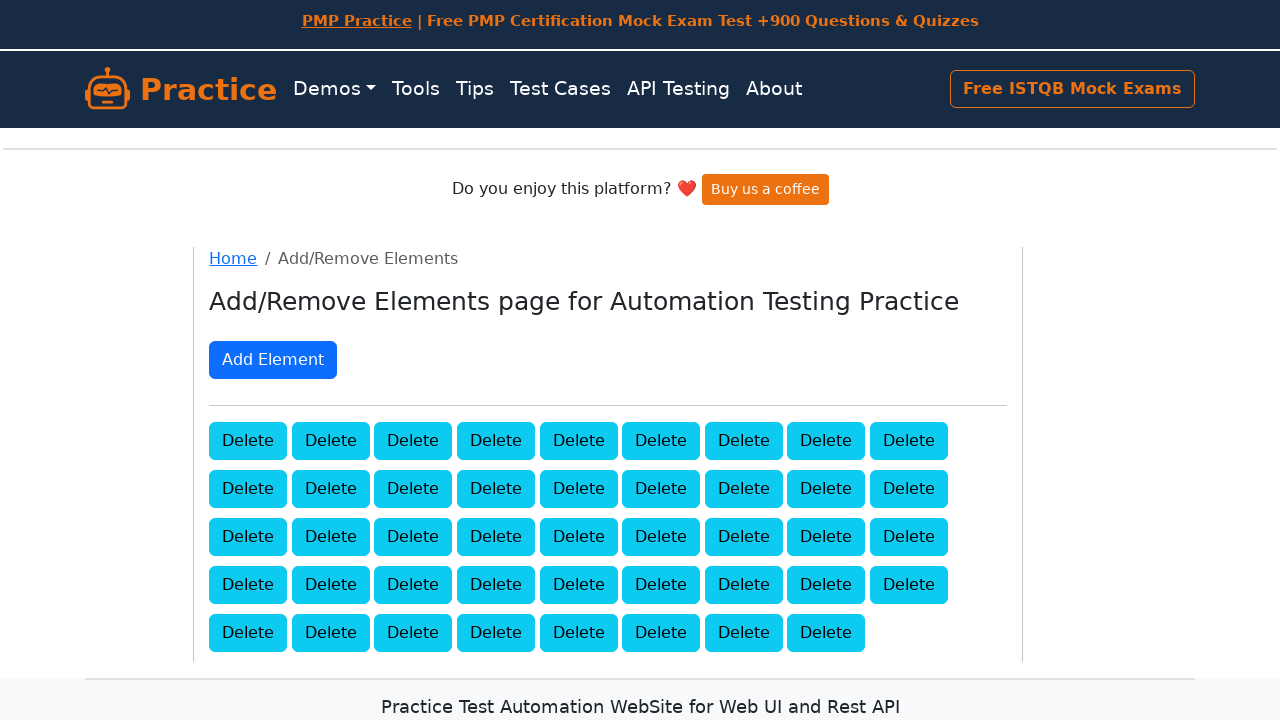

Clicked delete button to remove element (delete 57/100) at (248, 440) on .added-manually >> nth=0
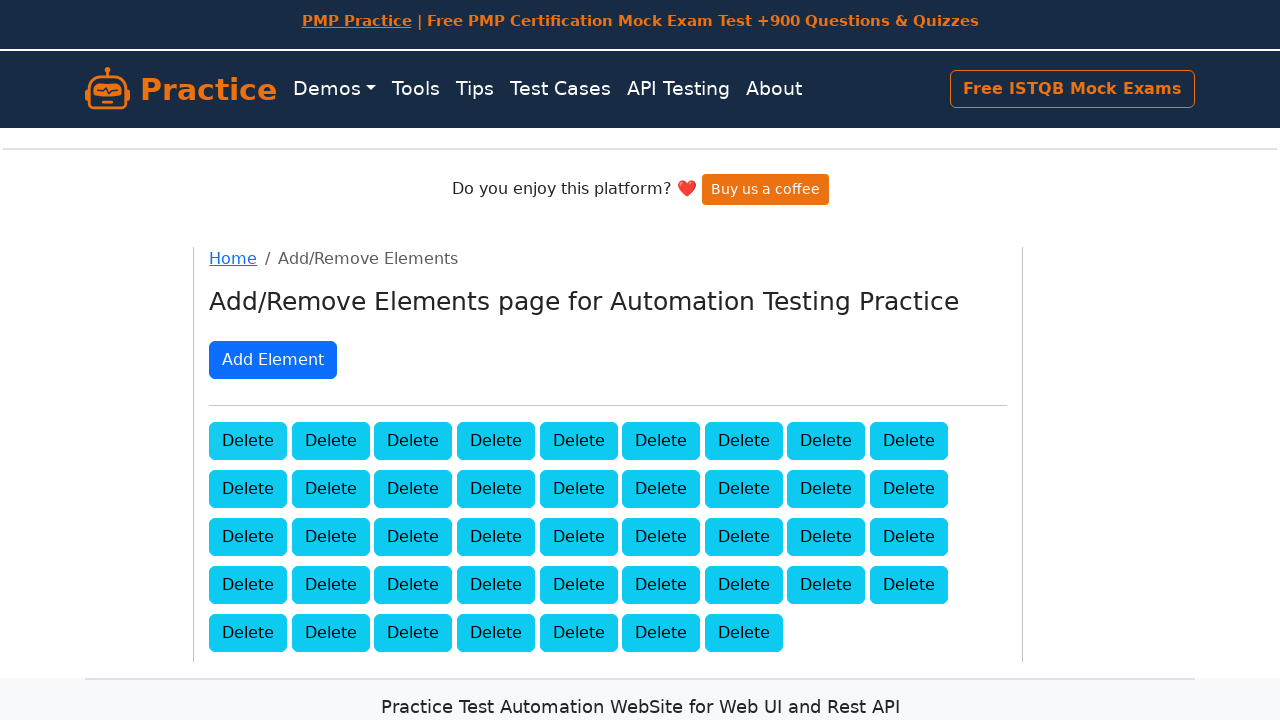

Clicked delete button to remove element (delete 58/100) at (248, 440) on .added-manually >> nth=0
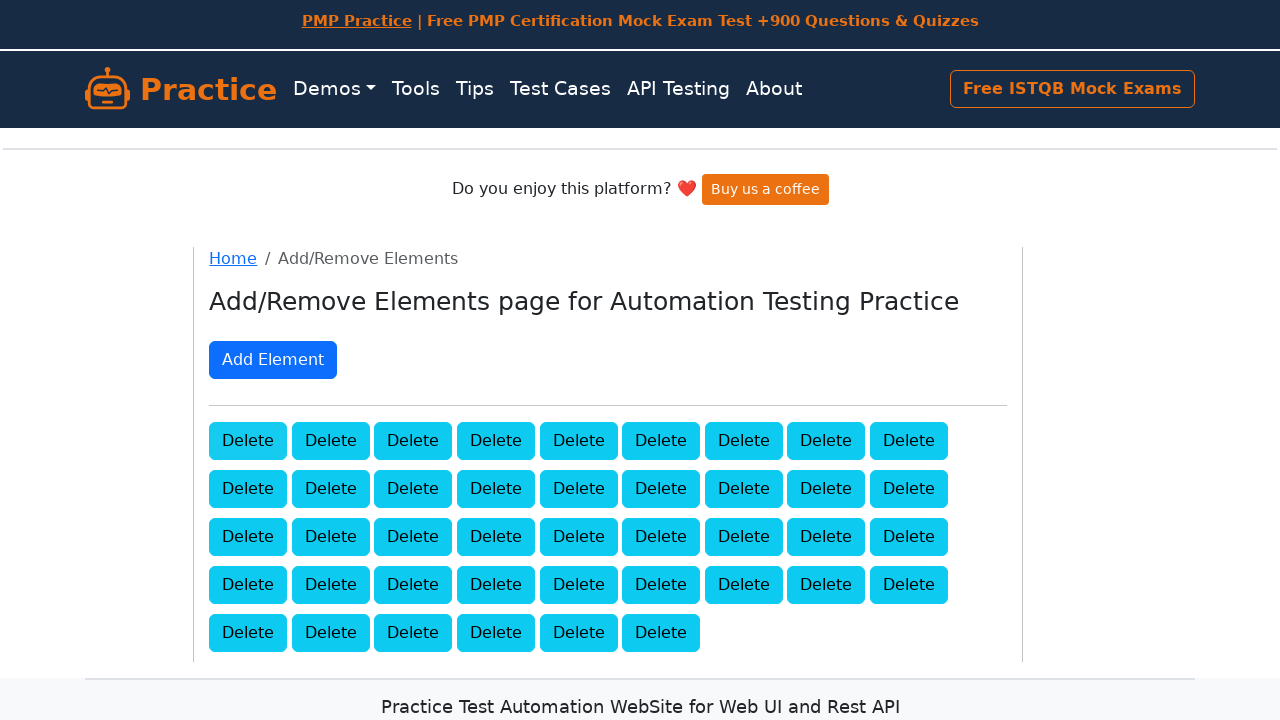

Clicked delete button to remove element (delete 59/100) at (248, 440) on .added-manually >> nth=0
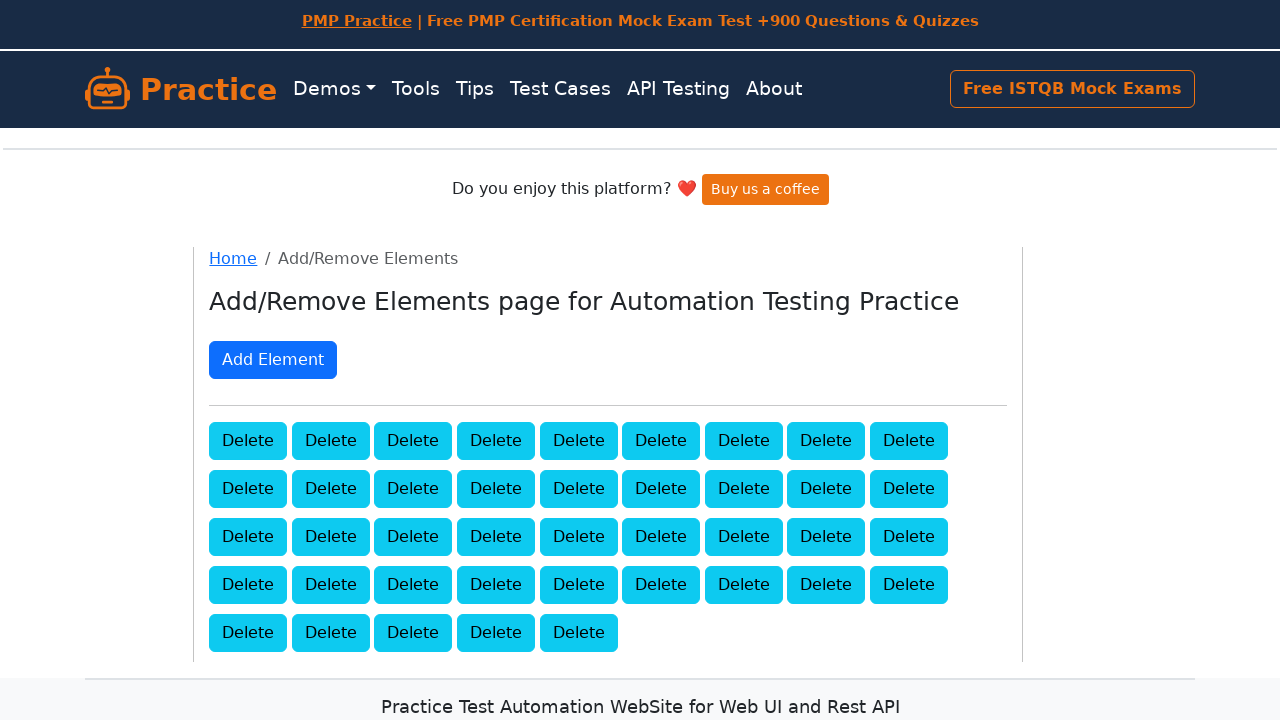

Clicked delete button to remove element (delete 60/100) at (248, 440) on .added-manually >> nth=0
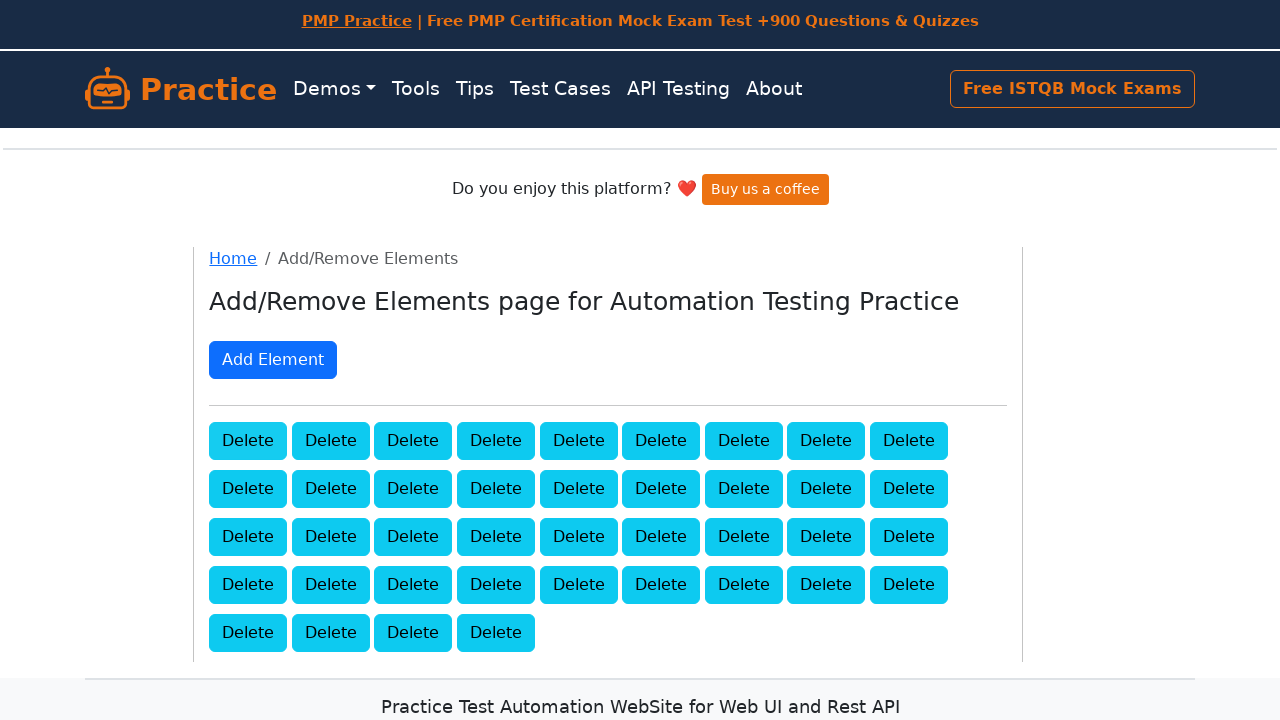

Clicked delete button to remove element (delete 61/100) at (248, 440) on .added-manually >> nth=0
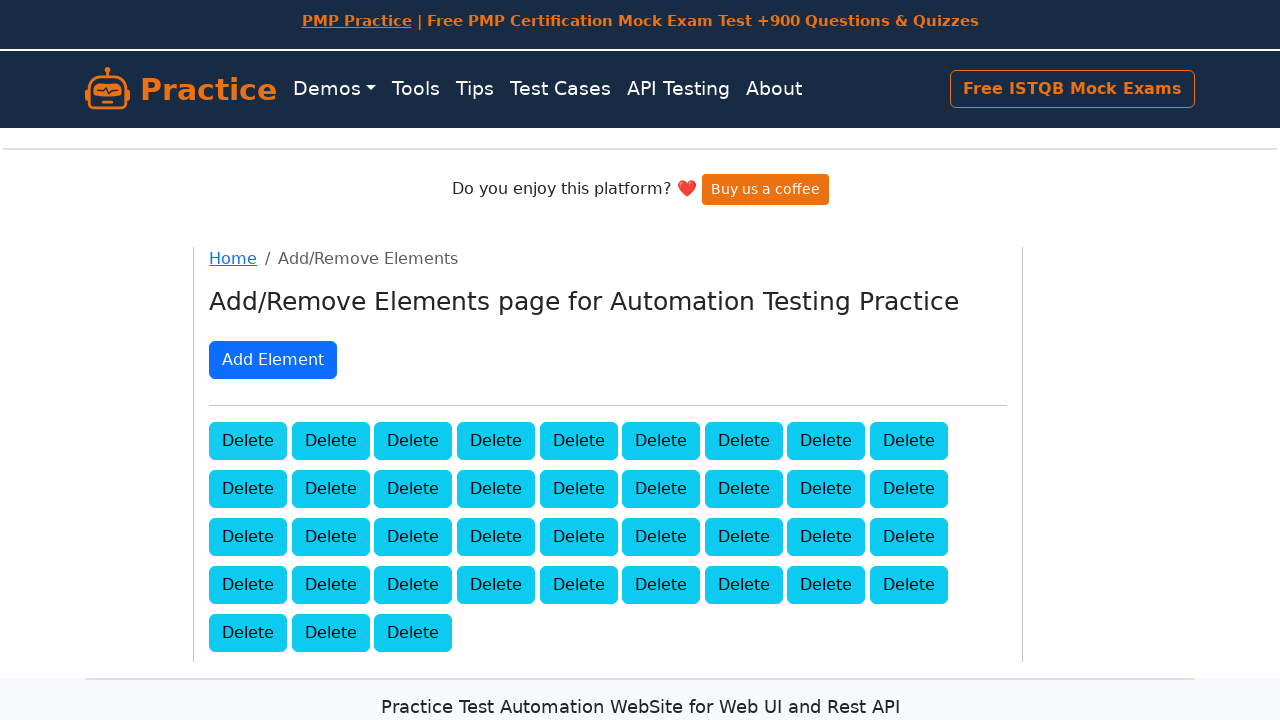

Clicked delete button to remove element (delete 62/100) at (248, 440) on .added-manually >> nth=0
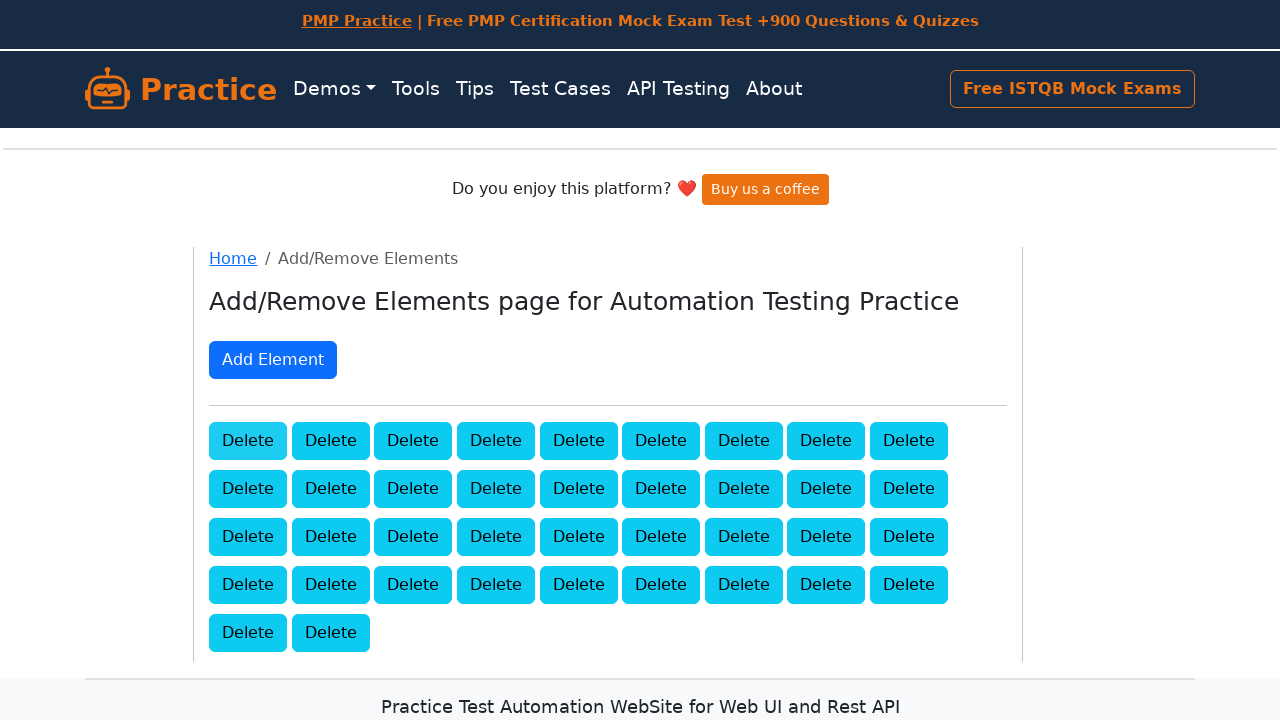

Clicked delete button to remove element (delete 63/100) at (248, 440) on .added-manually >> nth=0
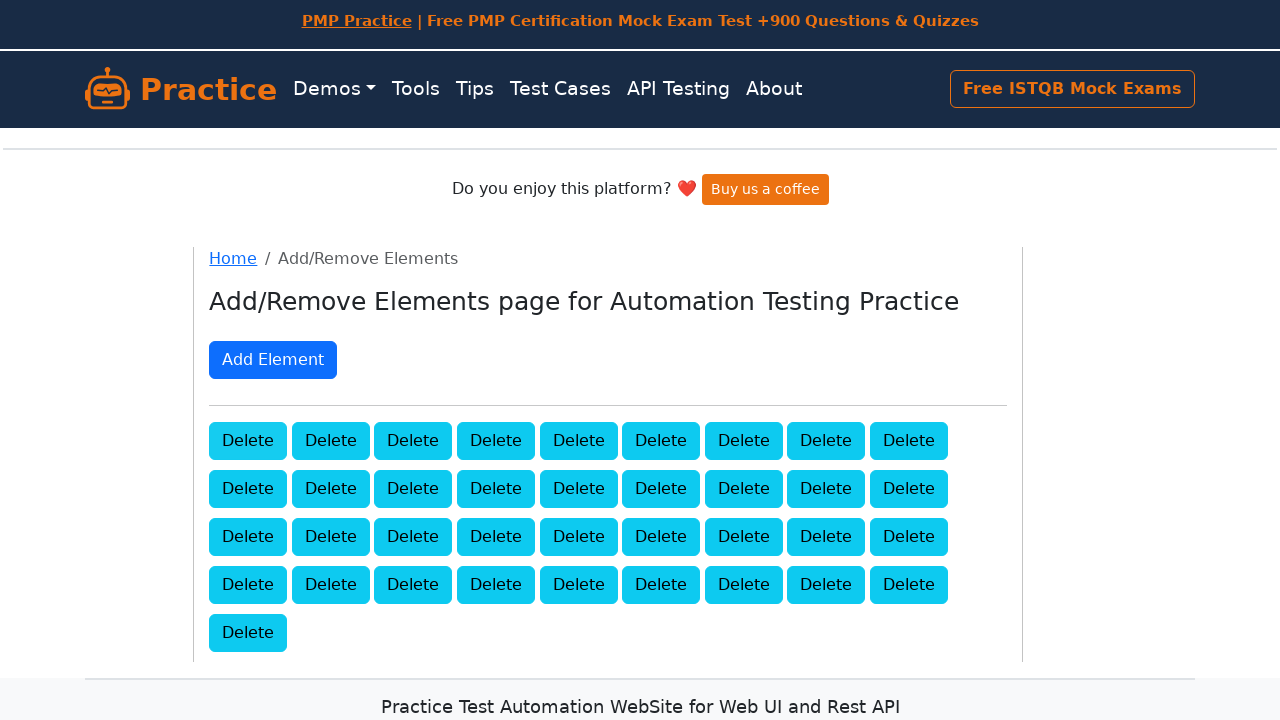

Clicked delete button to remove element (delete 64/100) at (248, 440) on .added-manually >> nth=0
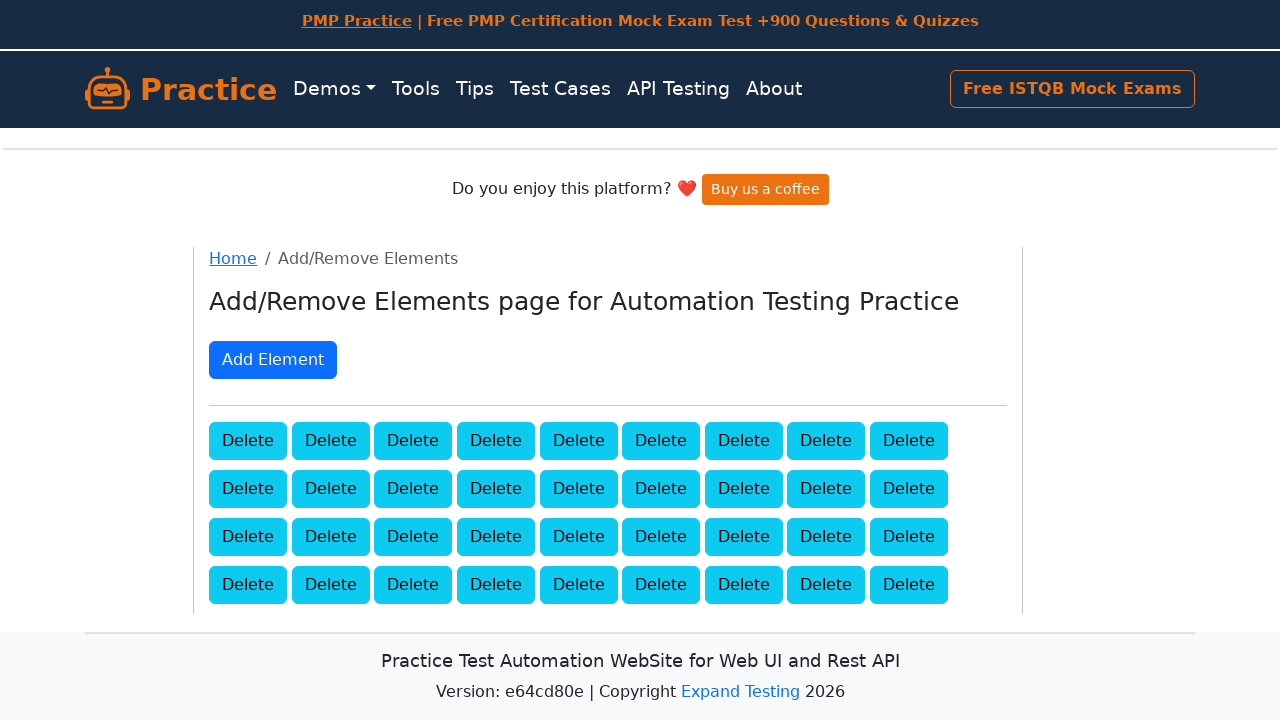

Clicked delete button to remove element (delete 65/100) at (248, 440) on .added-manually >> nth=0
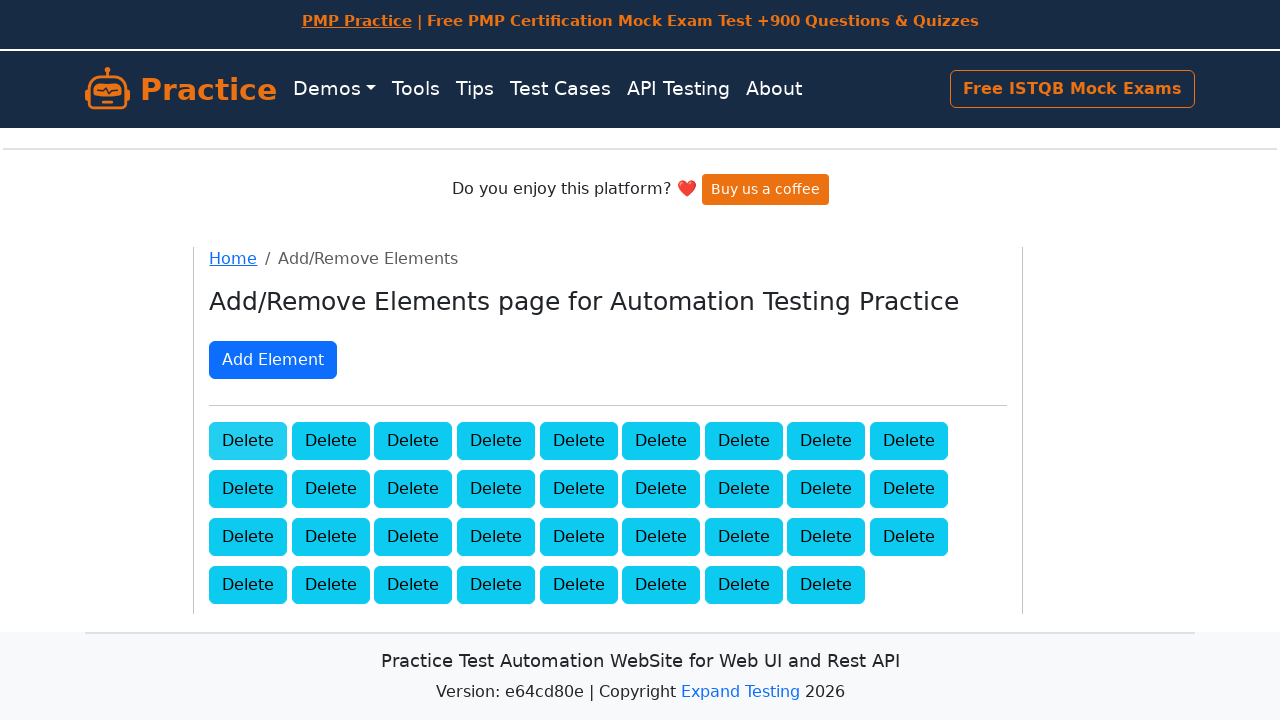

Clicked delete button to remove element (delete 66/100) at (248, 440) on .added-manually >> nth=0
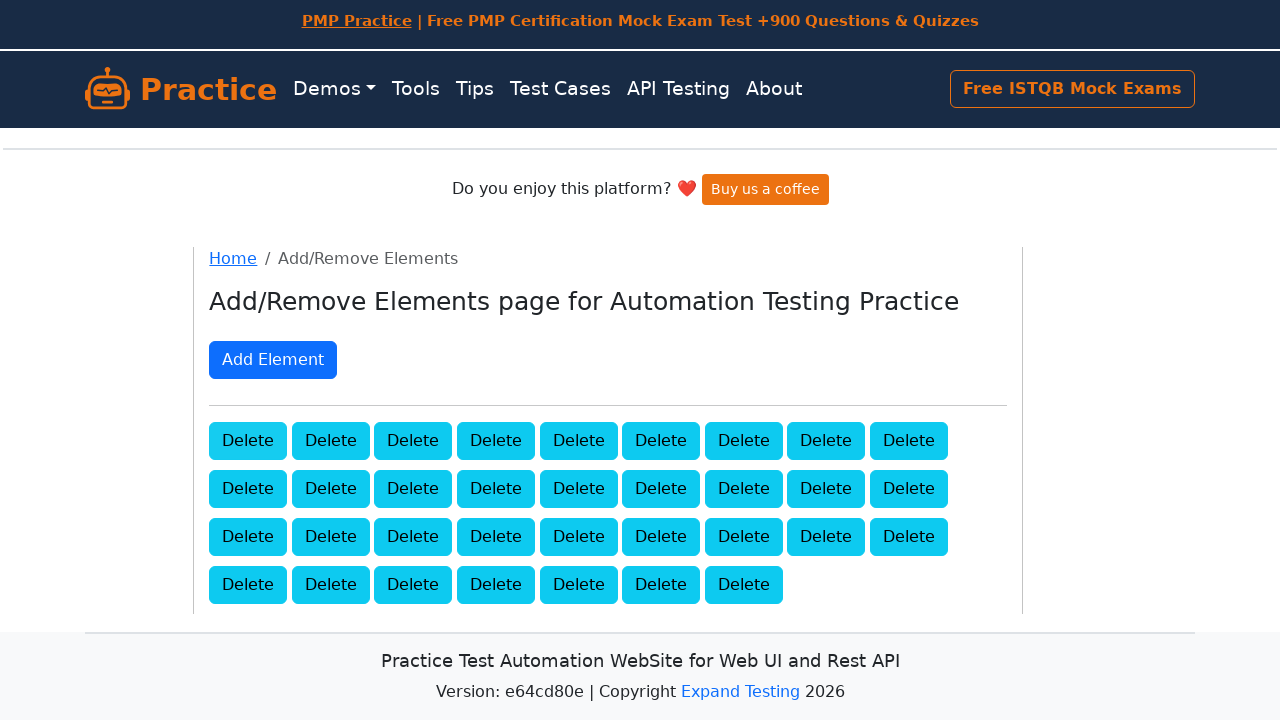

Clicked delete button to remove element (delete 67/100) at (248, 440) on .added-manually >> nth=0
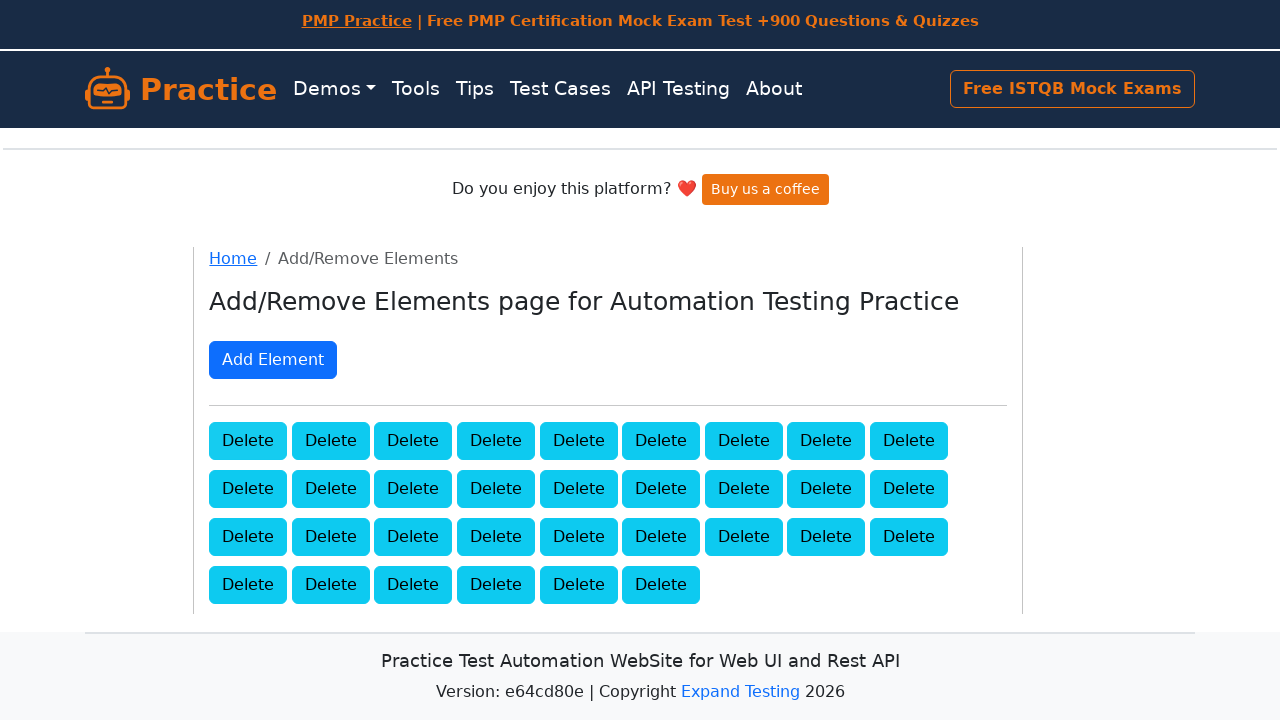

Clicked delete button to remove element (delete 68/100) at (248, 440) on .added-manually >> nth=0
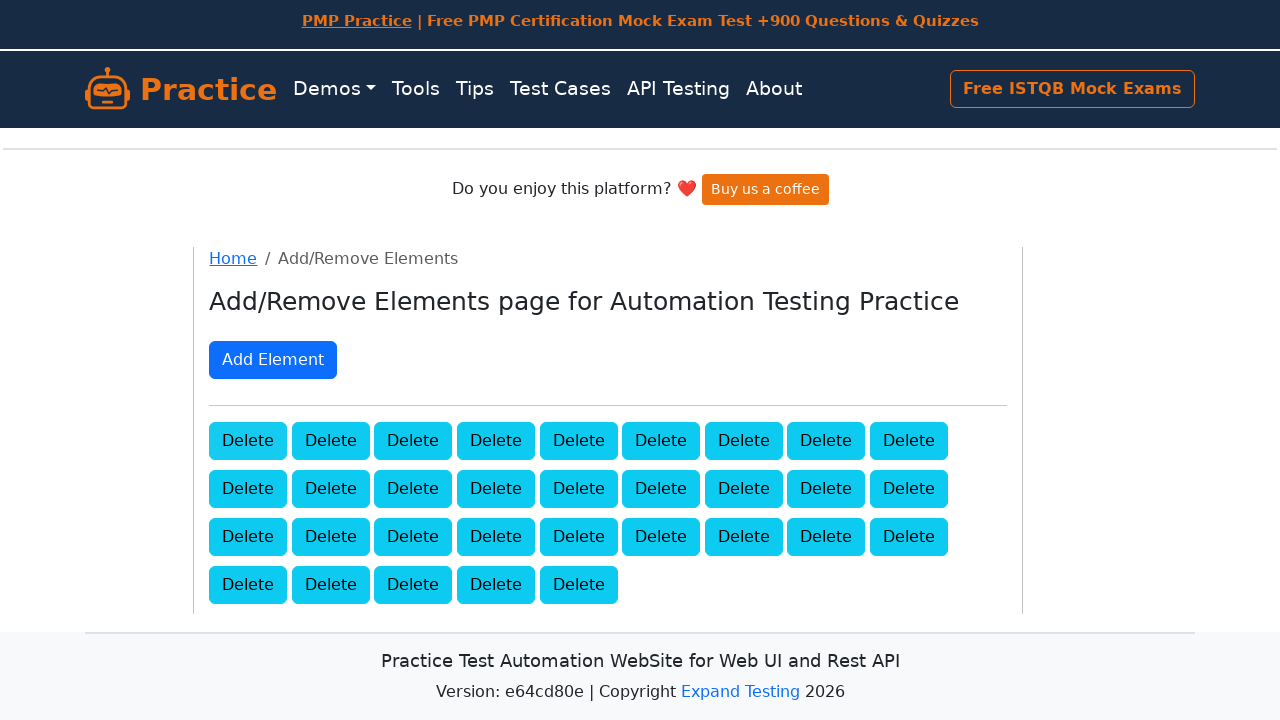

Clicked delete button to remove element (delete 69/100) at (248, 440) on .added-manually >> nth=0
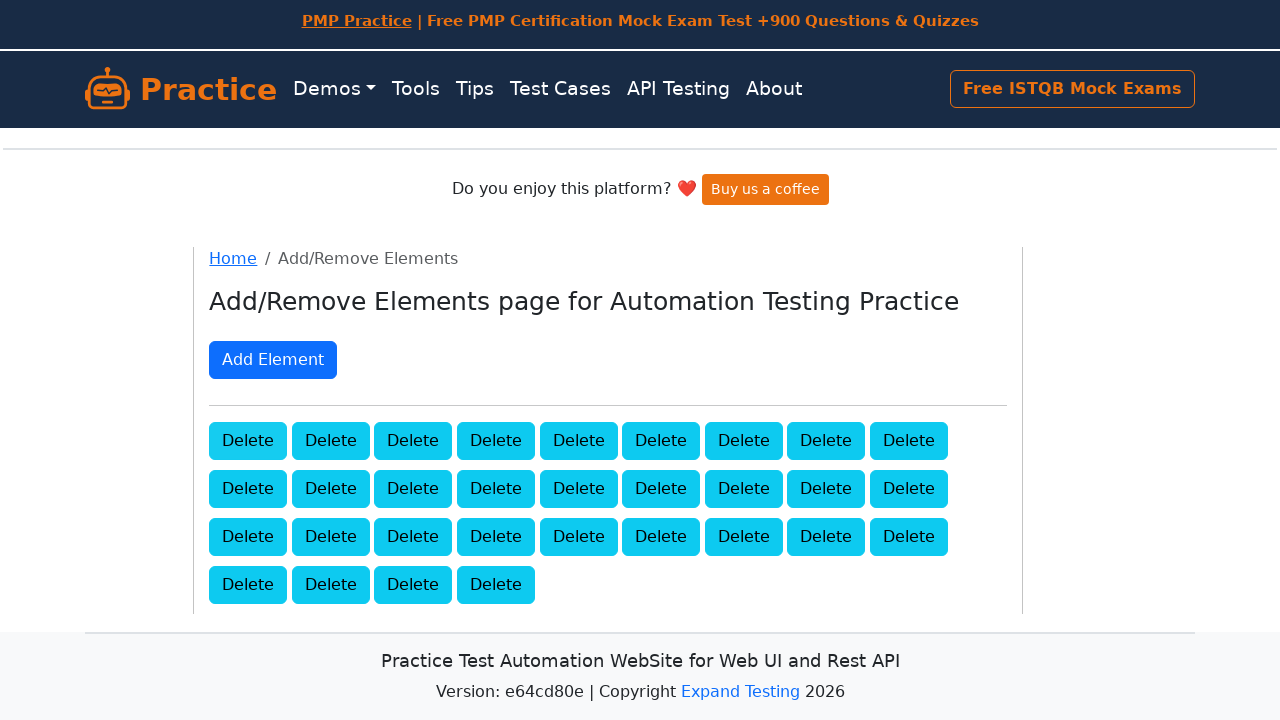

Clicked delete button to remove element (delete 70/100) at (248, 440) on .added-manually >> nth=0
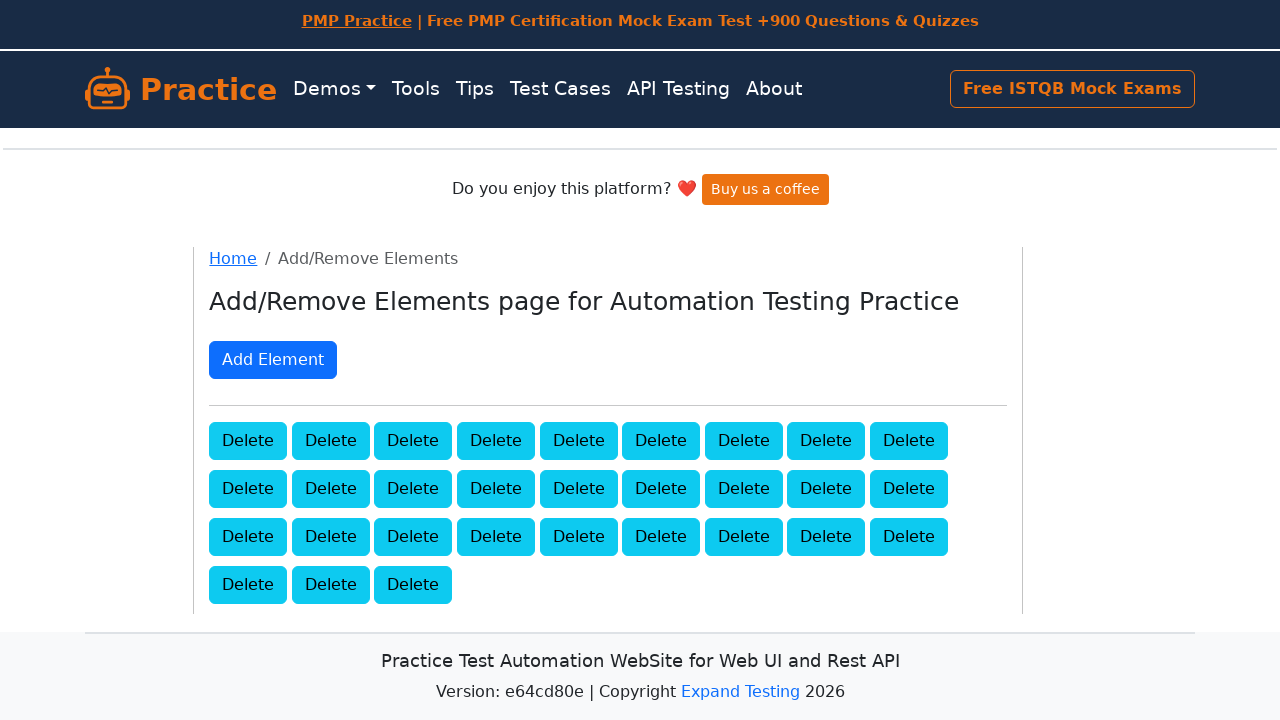

Clicked delete button to remove element (delete 71/100) at (248, 440) on .added-manually >> nth=0
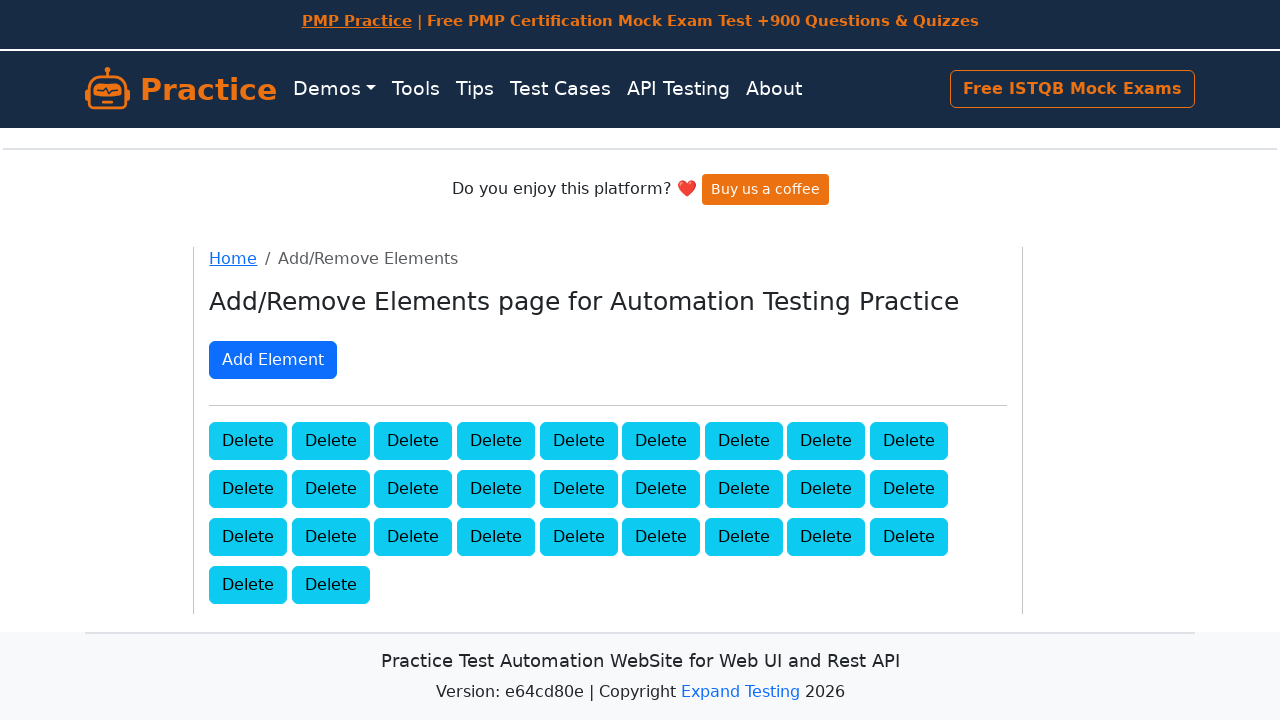

Clicked delete button to remove element (delete 72/100) at (248, 440) on .added-manually >> nth=0
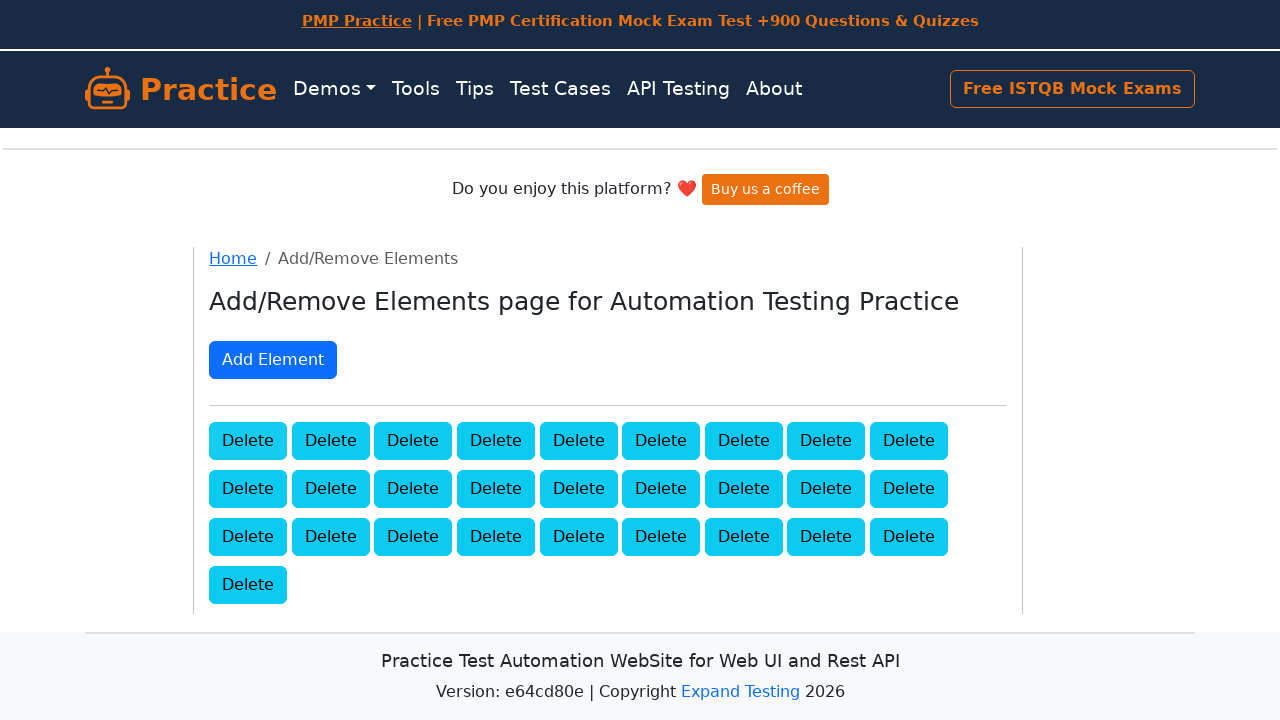

Clicked delete button to remove element (delete 73/100) at (248, 440) on .added-manually >> nth=0
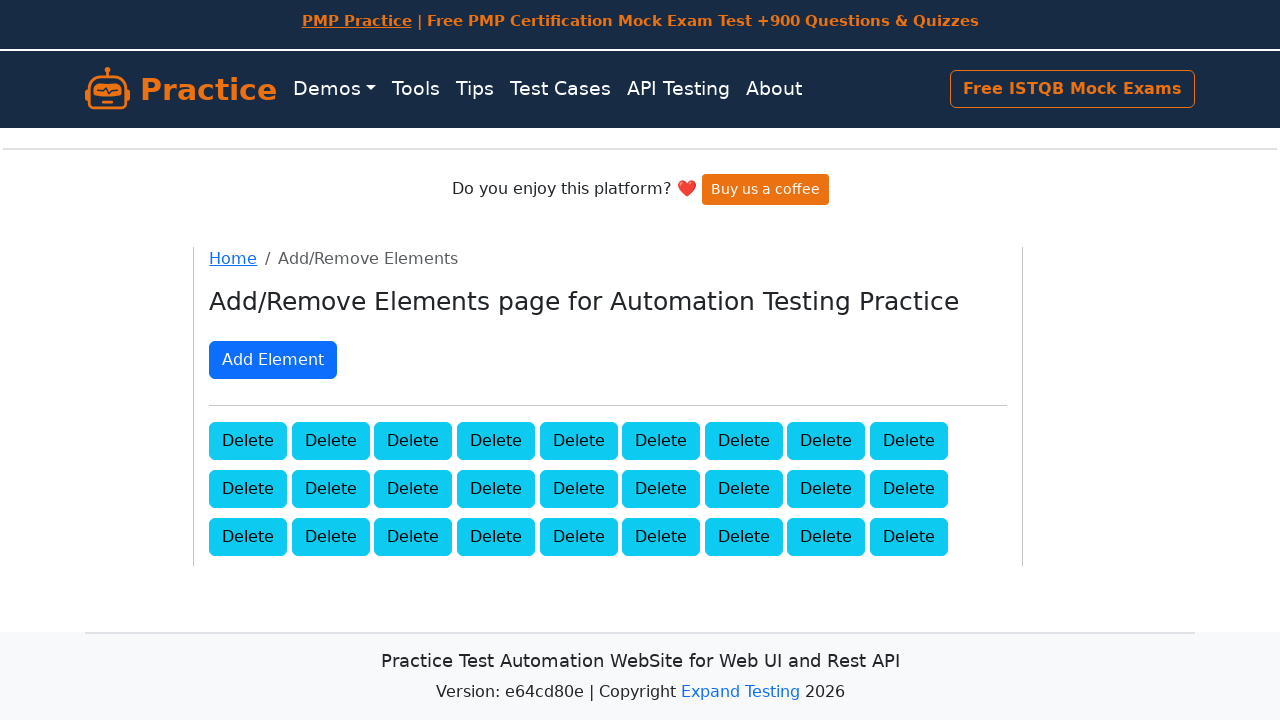

Clicked delete button to remove element (delete 74/100) at (248, 440) on .added-manually >> nth=0
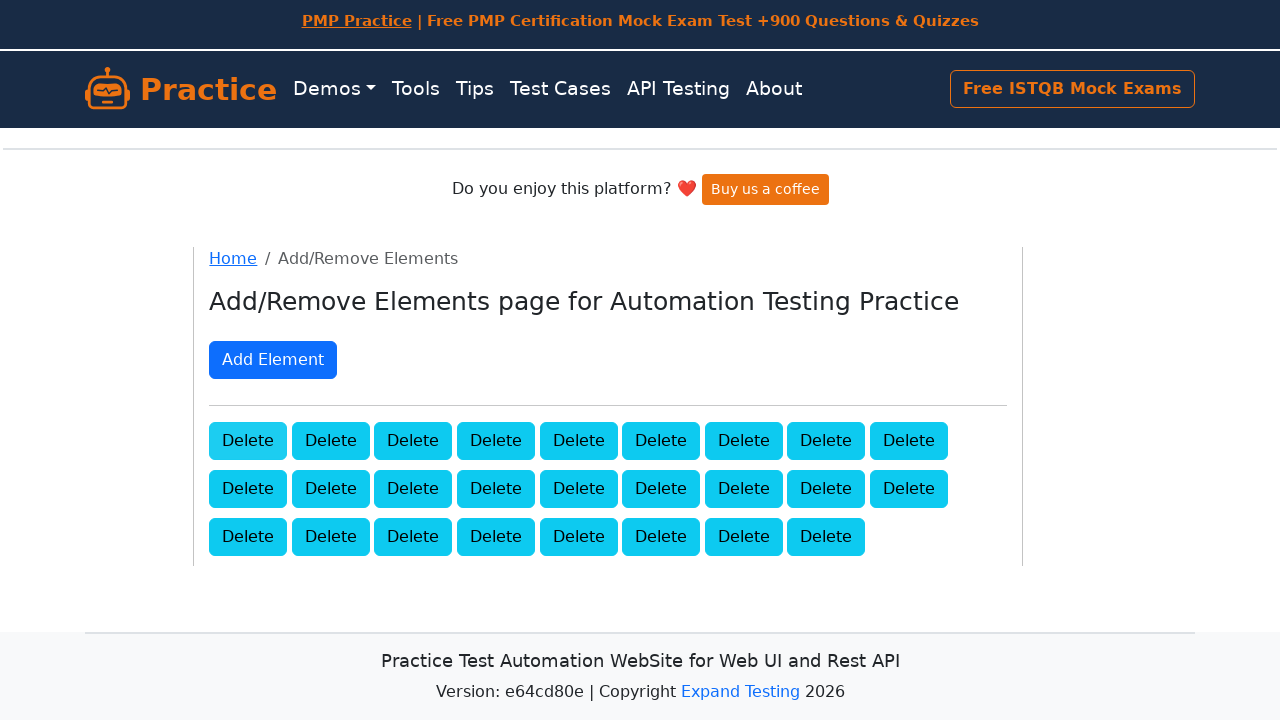

Clicked delete button to remove element (delete 75/100) at (248, 440) on .added-manually >> nth=0
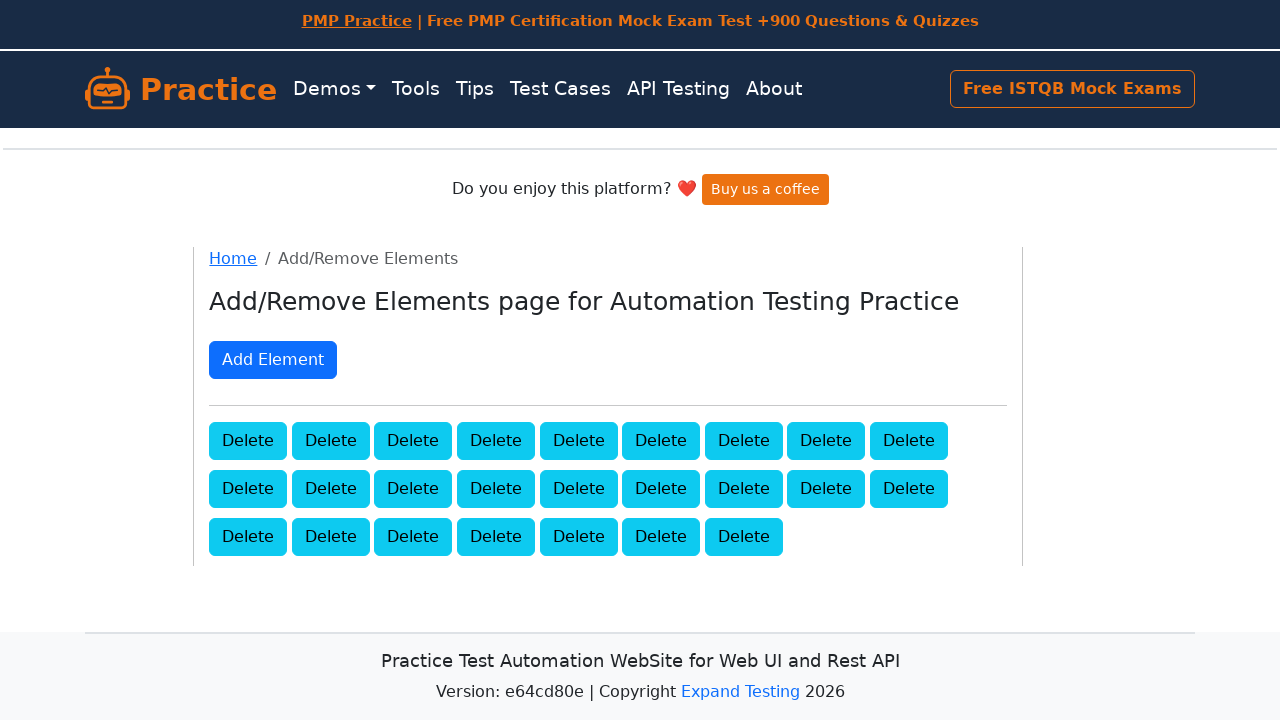

Clicked delete button to remove element (delete 76/100) at (248, 440) on .added-manually >> nth=0
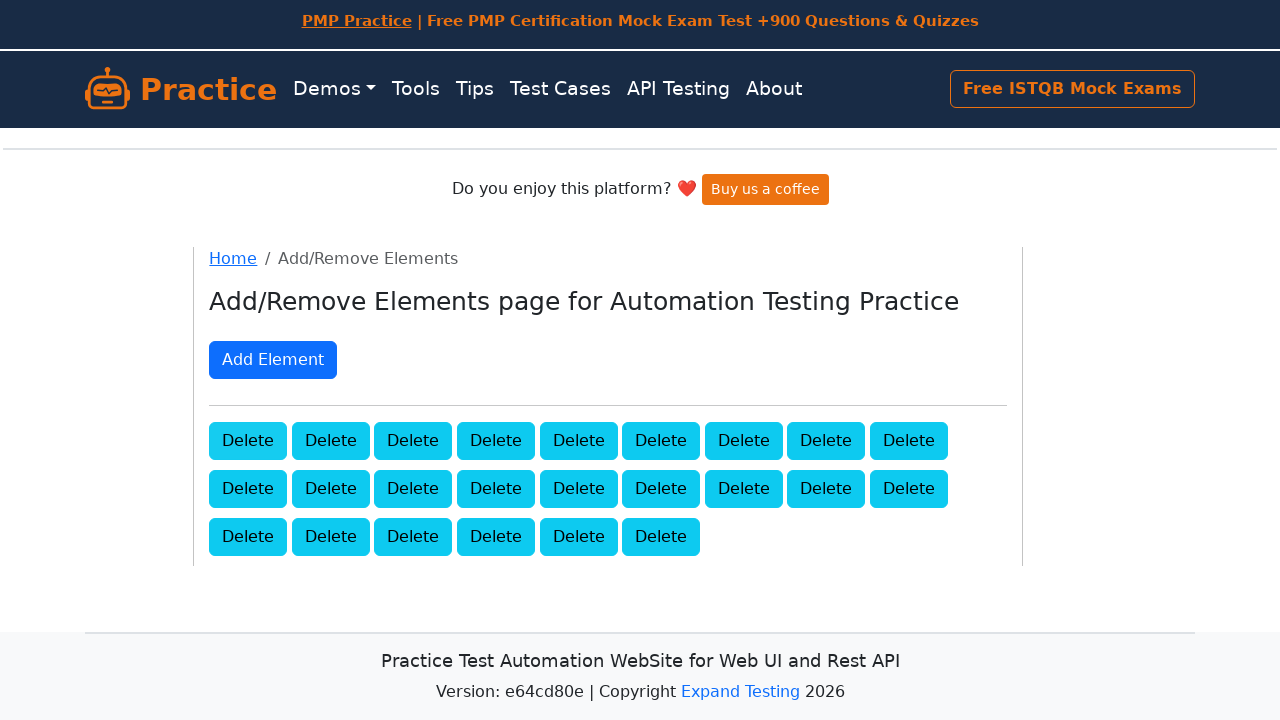

Clicked delete button to remove element (delete 77/100) at (248, 440) on .added-manually >> nth=0
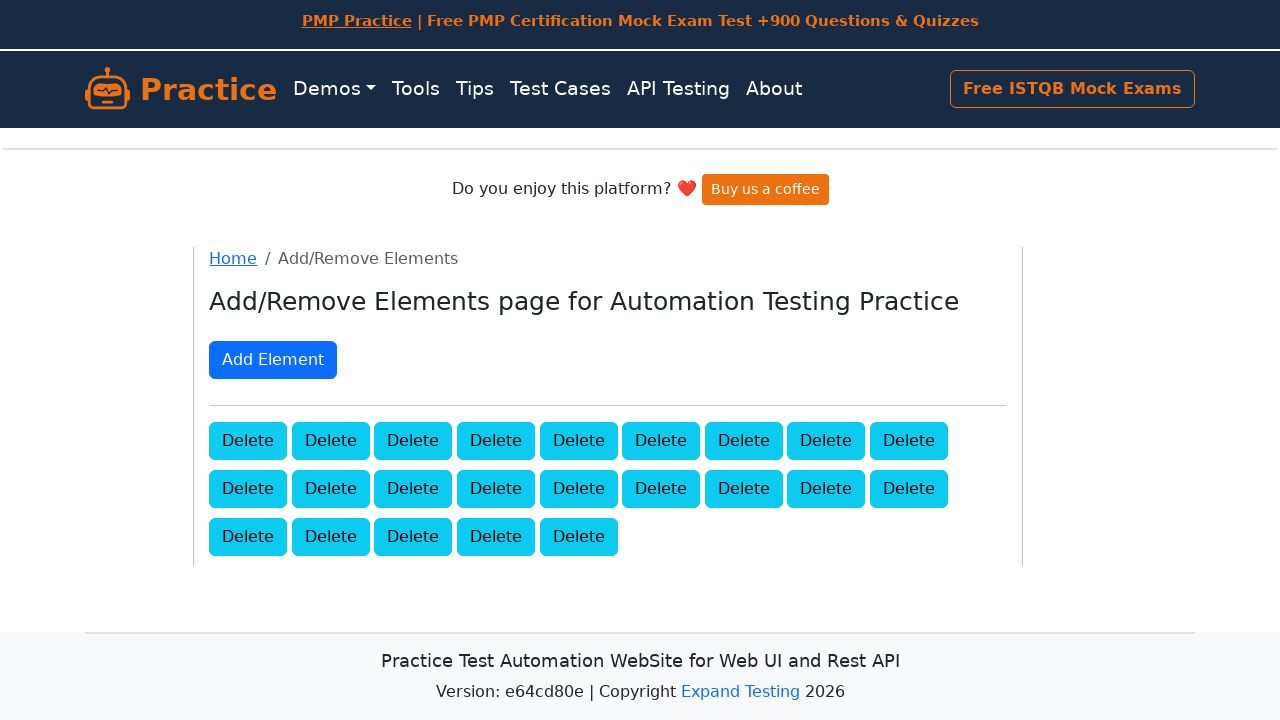

Clicked delete button to remove element (delete 78/100) at (248, 440) on .added-manually >> nth=0
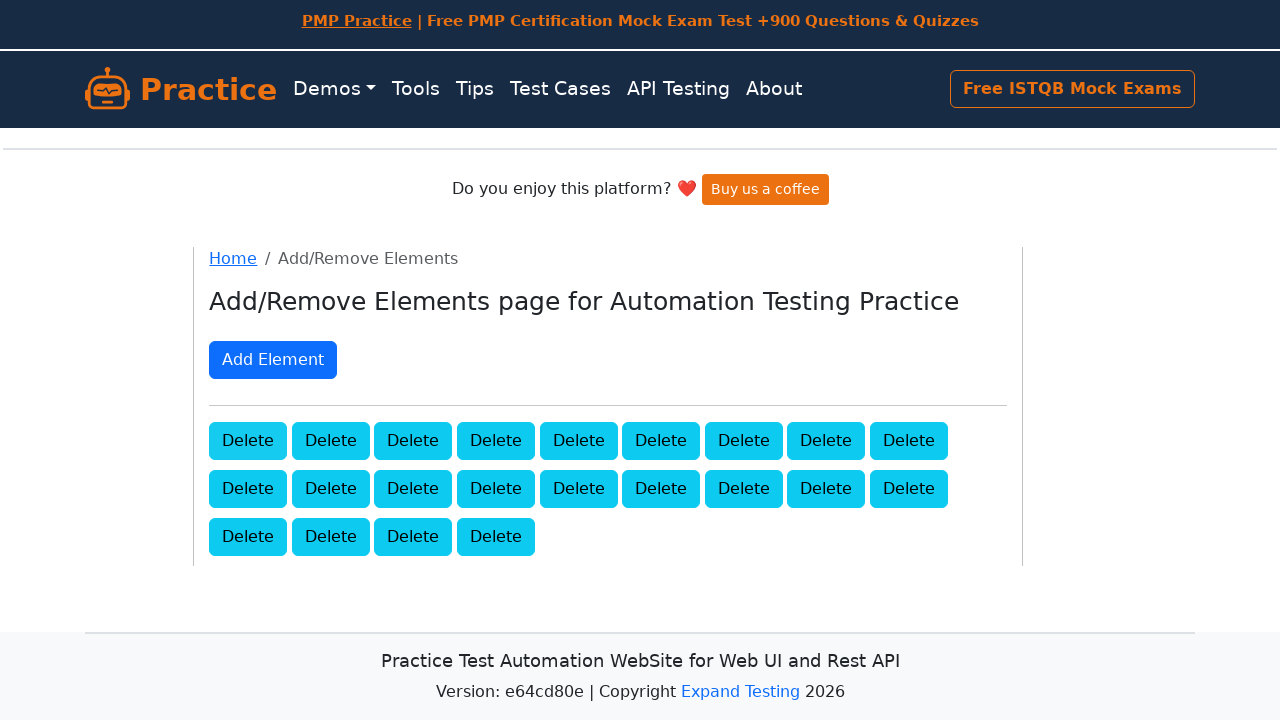

Clicked delete button to remove element (delete 79/100) at (248, 440) on .added-manually >> nth=0
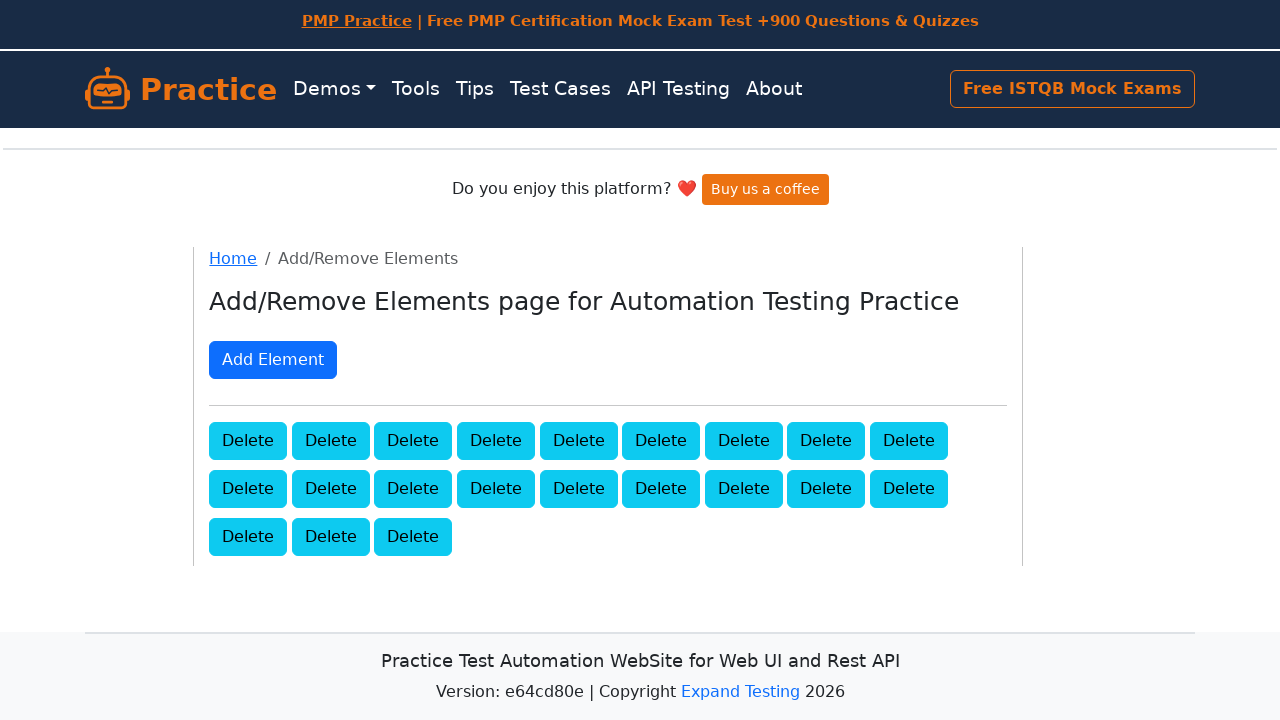

Clicked delete button to remove element (delete 80/100) at (248, 440) on .added-manually >> nth=0
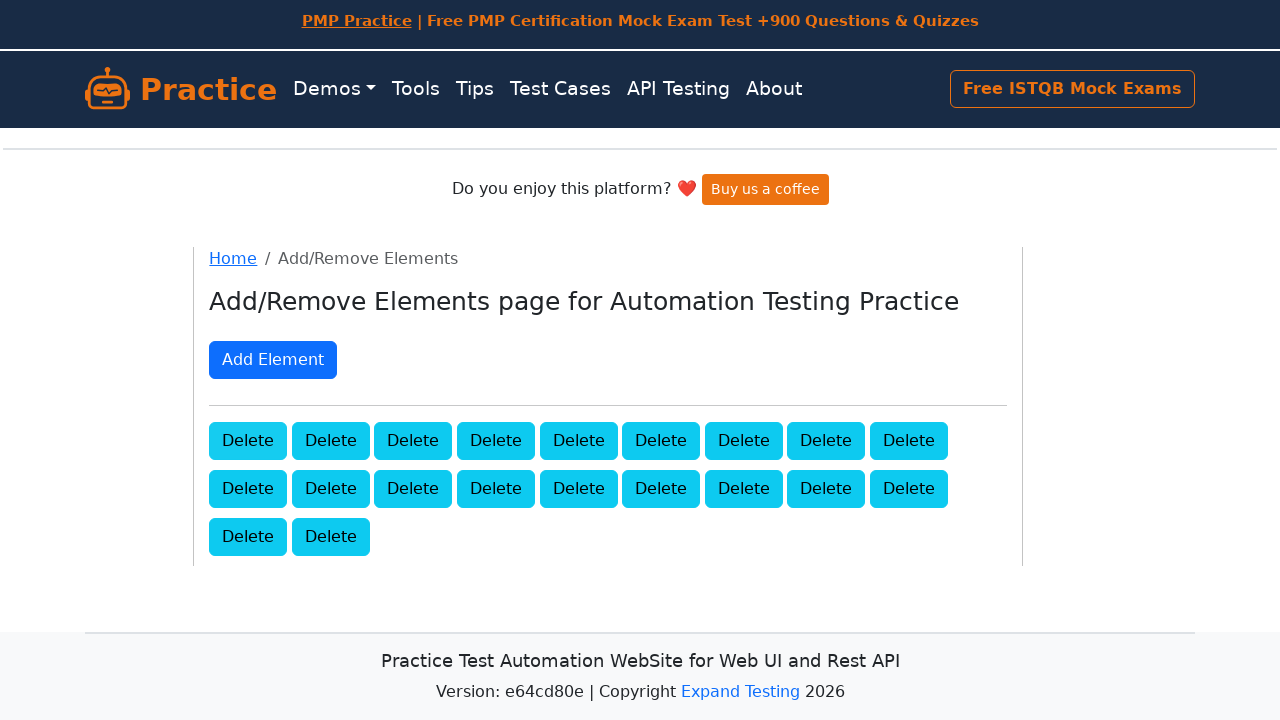

Clicked delete button to remove element (delete 81/100) at (248, 440) on .added-manually >> nth=0
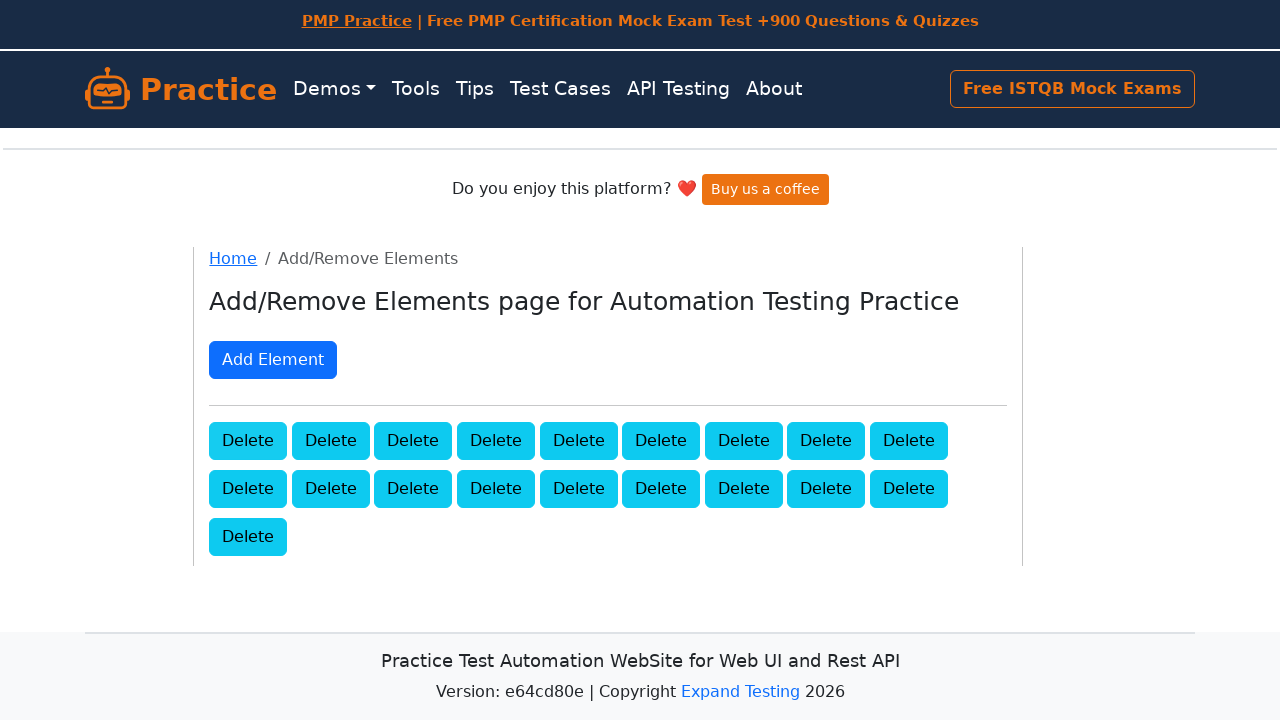

Clicked delete button to remove element (delete 82/100) at (248, 440) on .added-manually >> nth=0
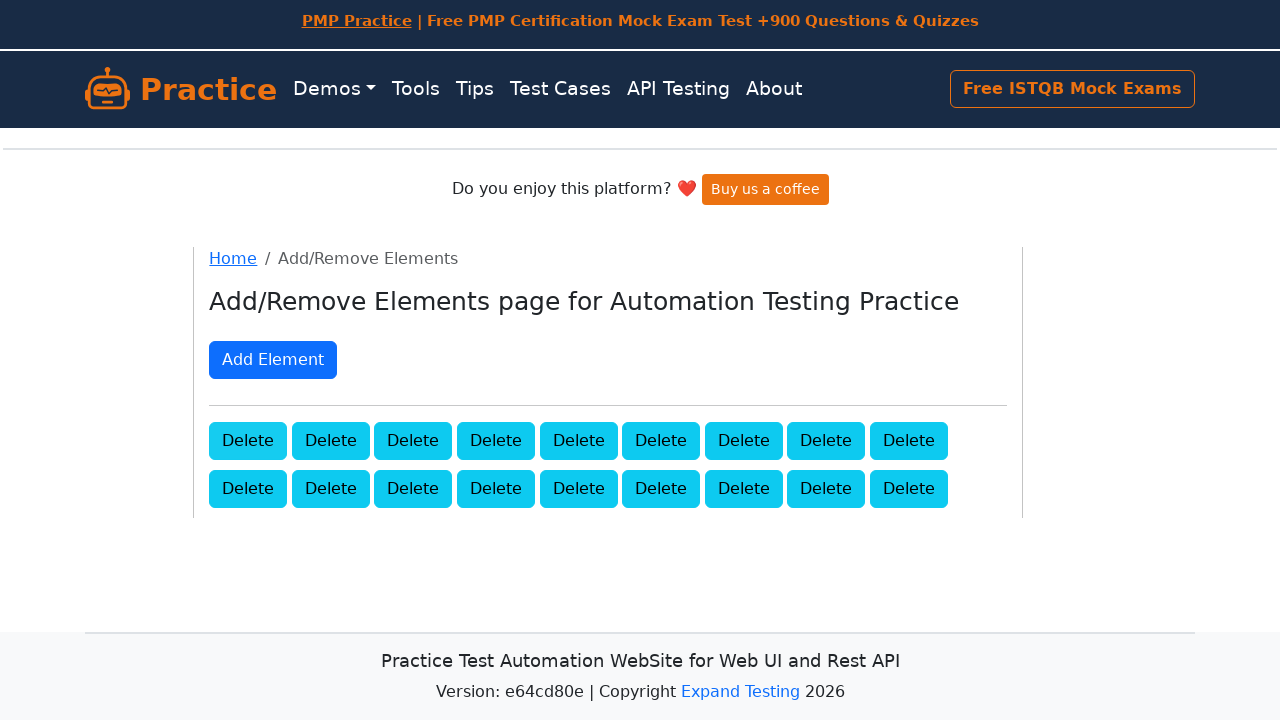

Clicked delete button to remove element (delete 83/100) at (248, 440) on .added-manually >> nth=0
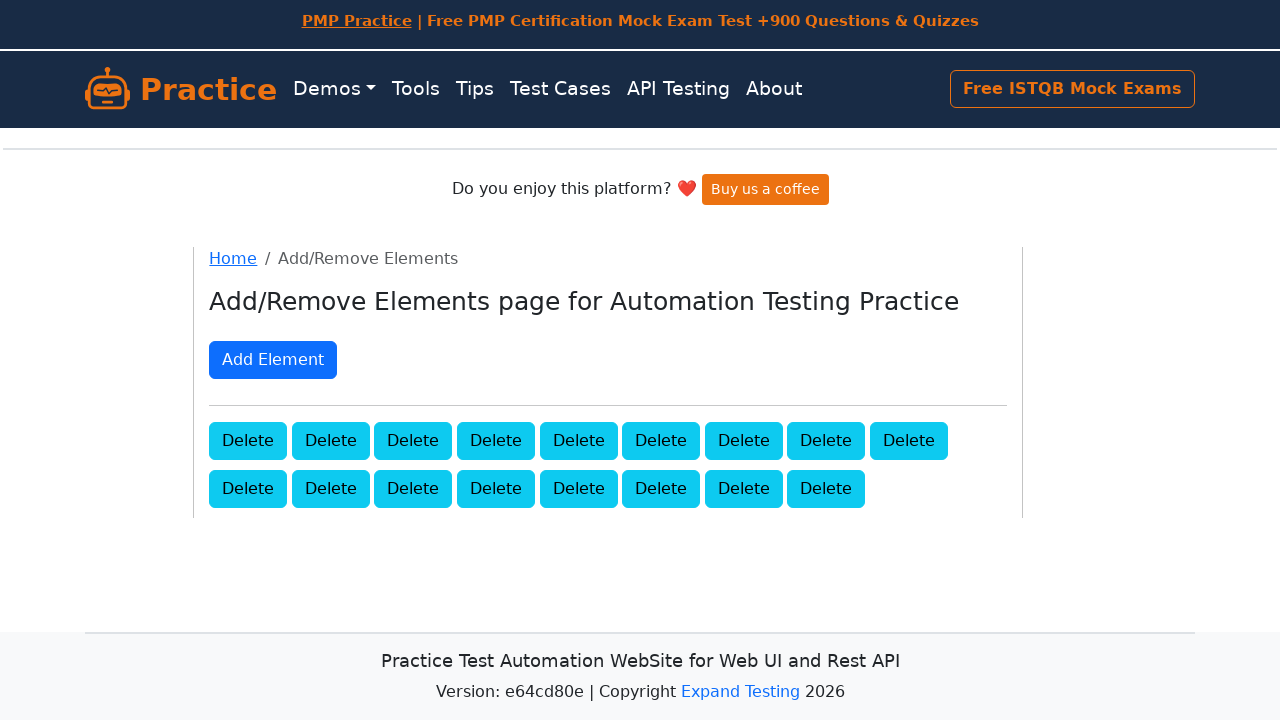

Clicked delete button to remove element (delete 84/100) at (248, 440) on .added-manually >> nth=0
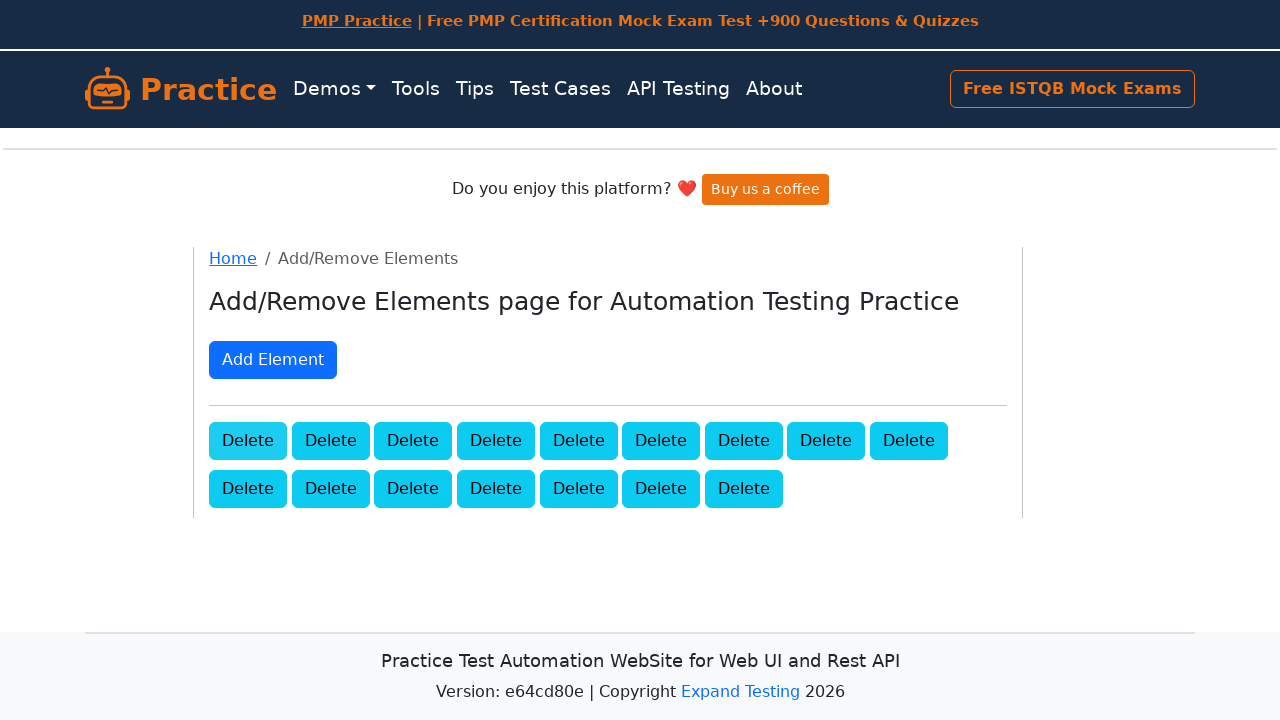

Clicked delete button to remove element (delete 85/100) at (248, 440) on .added-manually >> nth=0
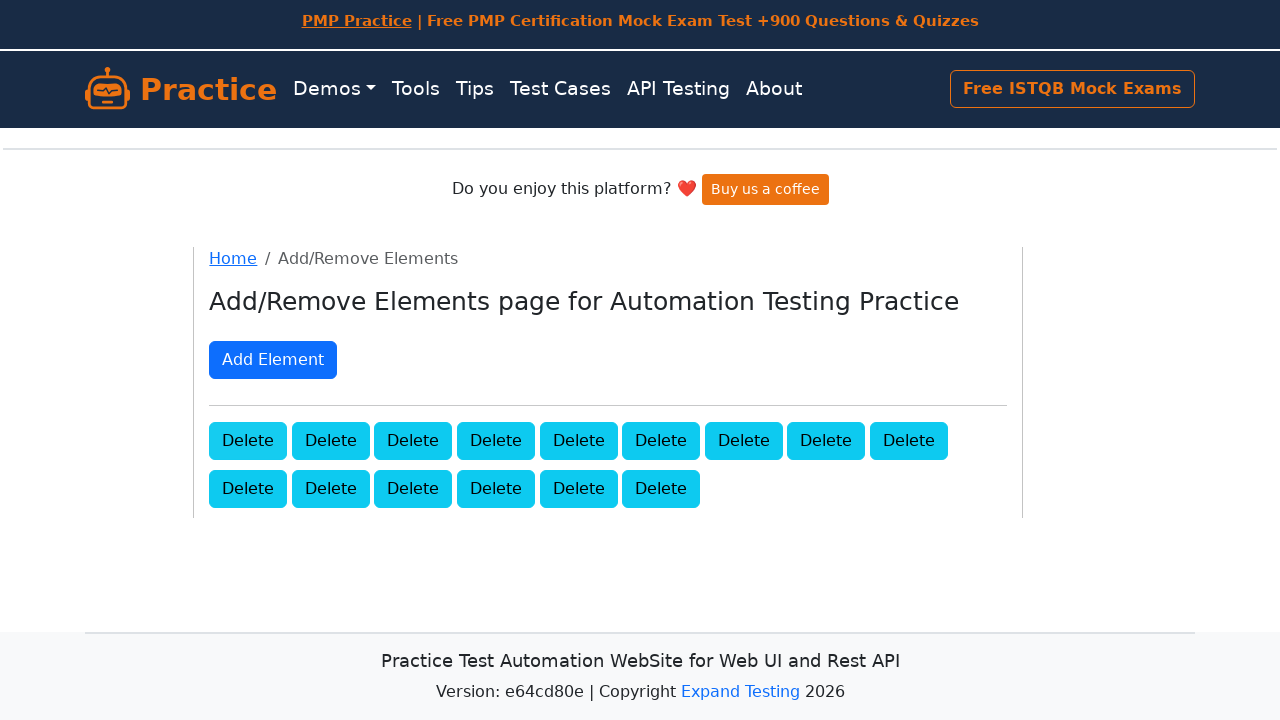

Clicked delete button to remove element (delete 86/100) at (248, 440) on .added-manually >> nth=0
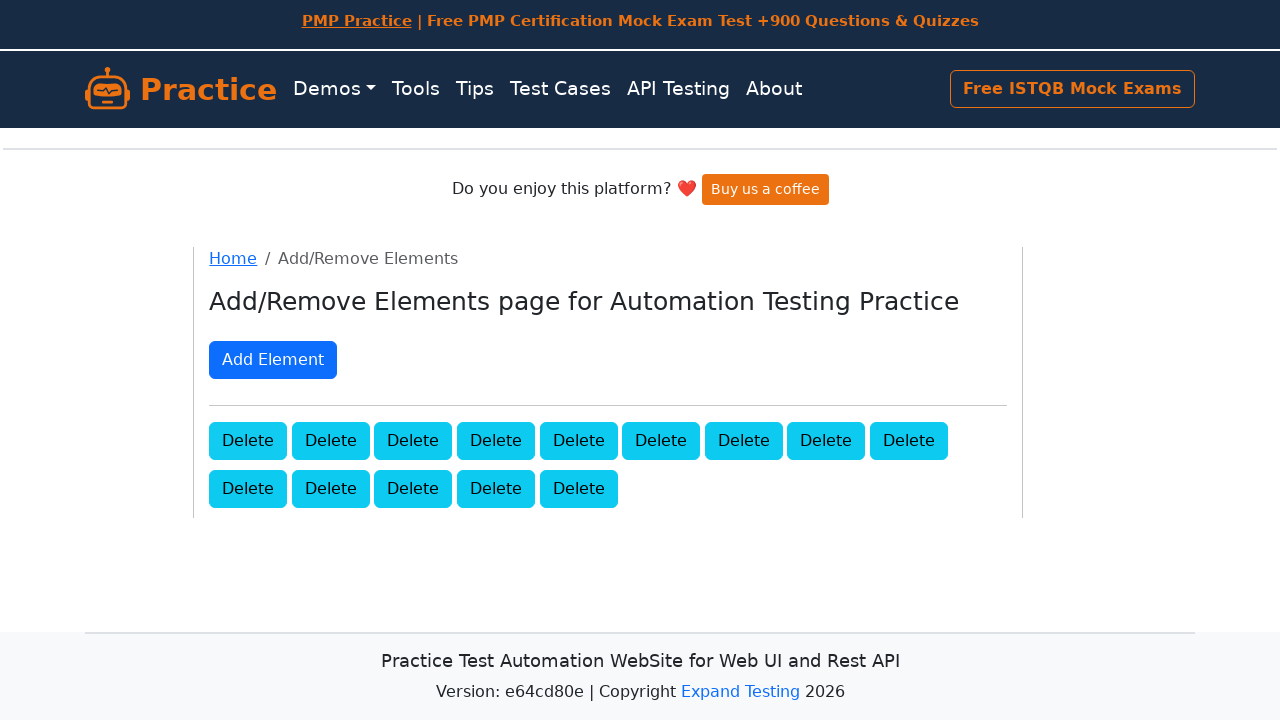

Clicked delete button to remove element (delete 87/100) at (248, 440) on .added-manually >> nth=0
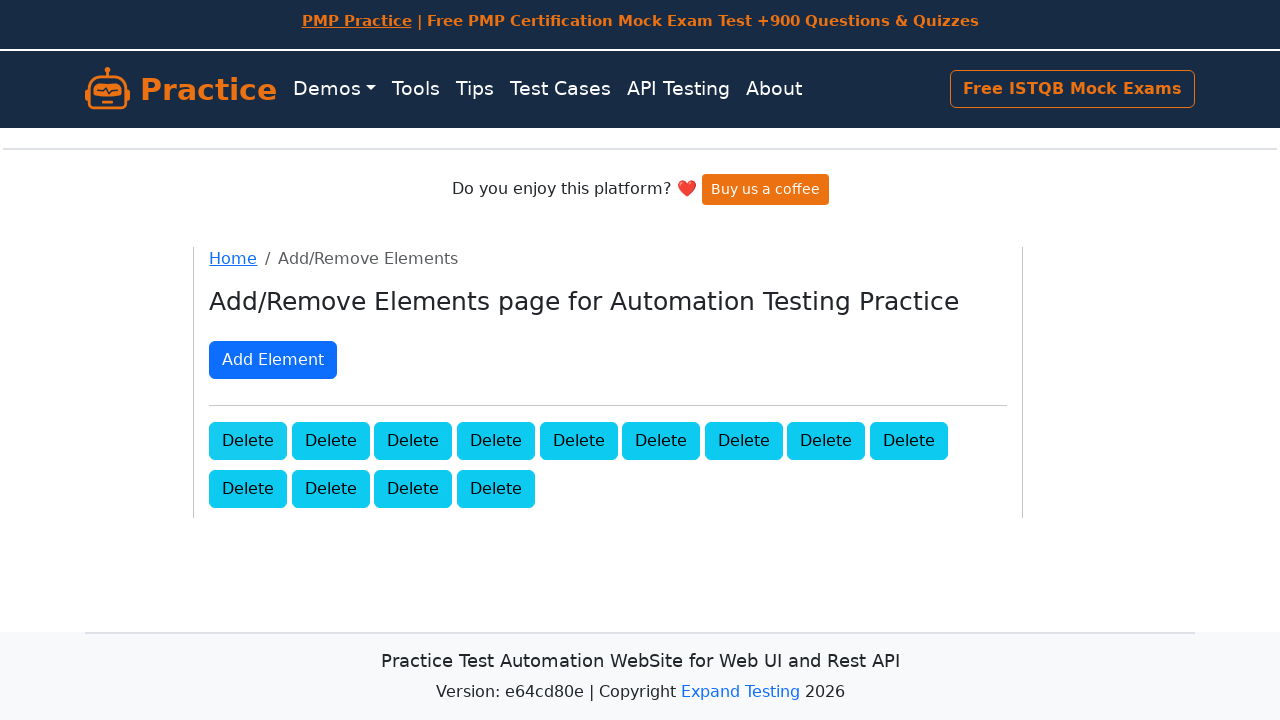

Clicked delete button to remove element (delete 88/100) at (248, 440) on .added-manually >> nth=0
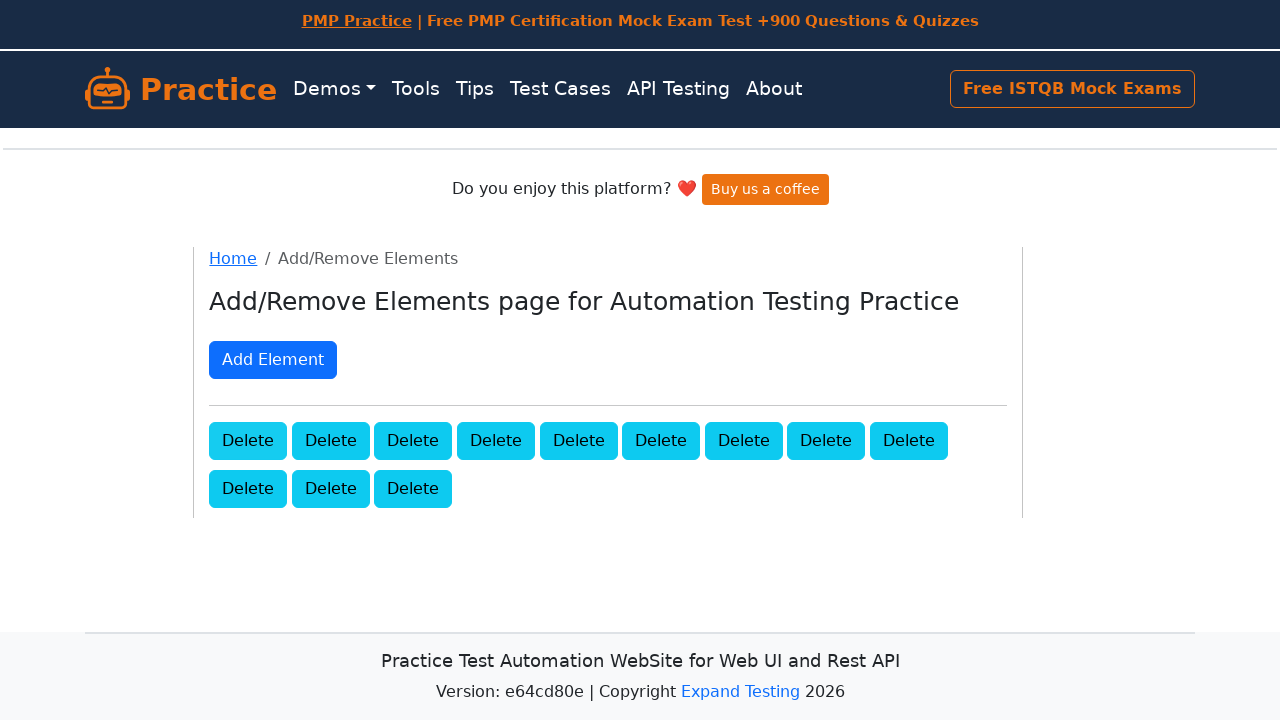

Clicked delete button to remove element (delete 89/100) at (248, 440) on .added-manually >> nth=0
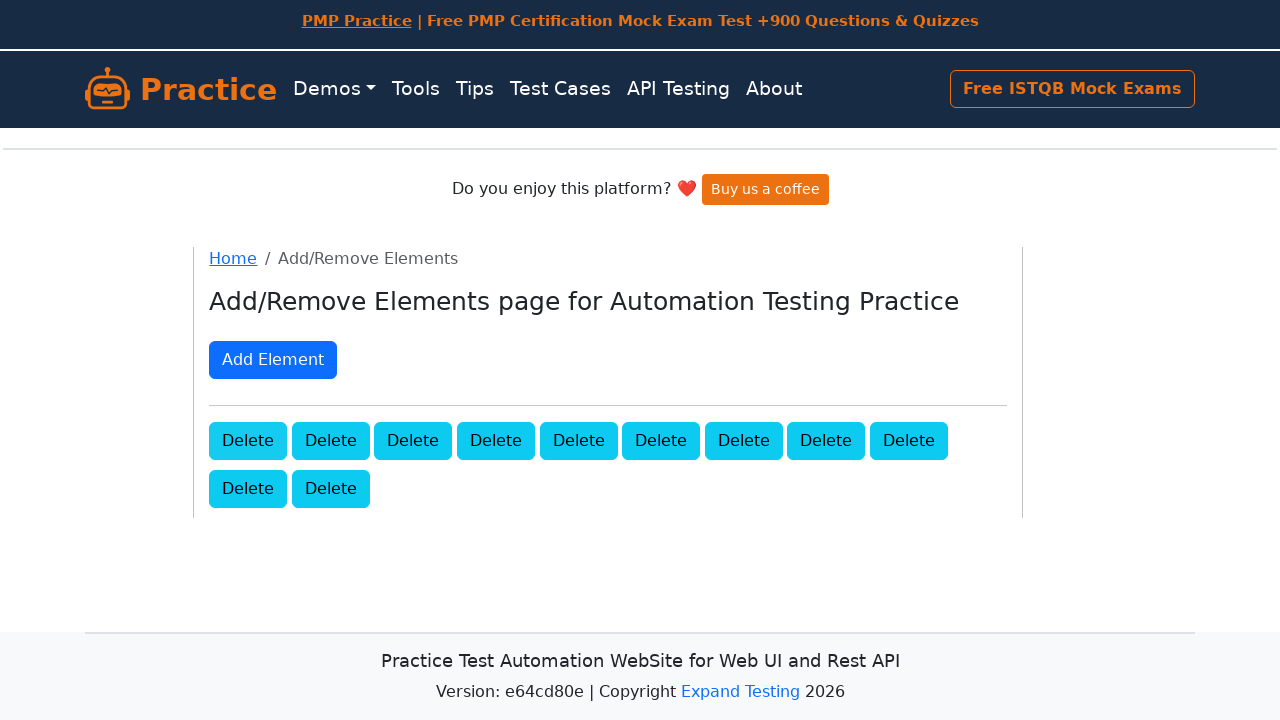

Clicked delete button to remove element (delete 90/100) at (248, 440) on .added-manually >> nth=0
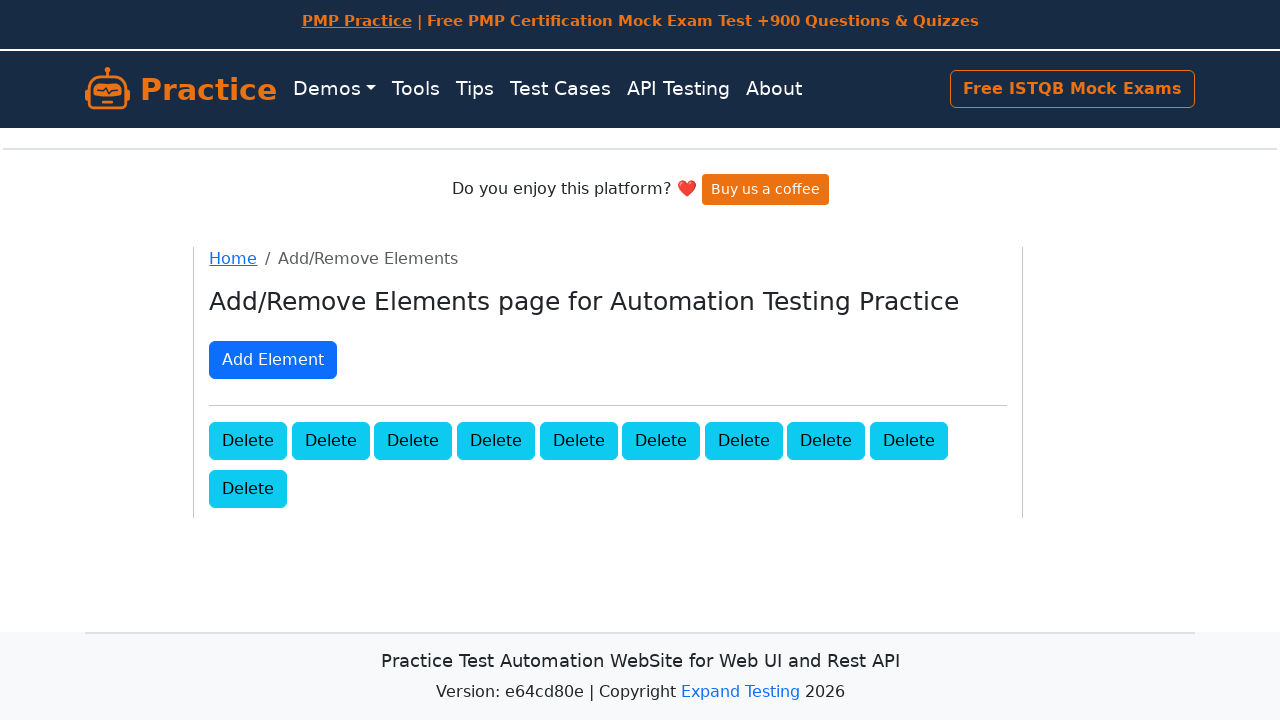

Clicked delete button to remove element (delete 91/100) at (248, 440) on .added-manually >> nth=0
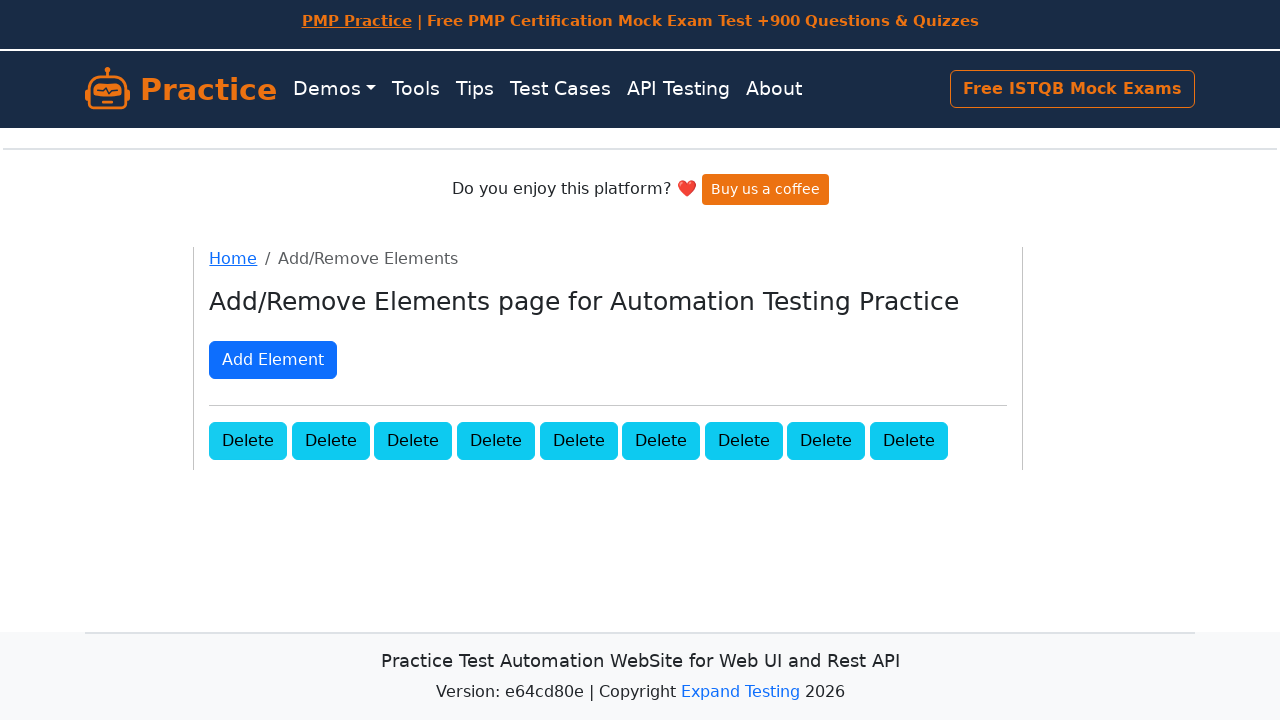

Clicked delete button to remove element (delete 92/100) at (248, 440) on .added-manually >> nth=0
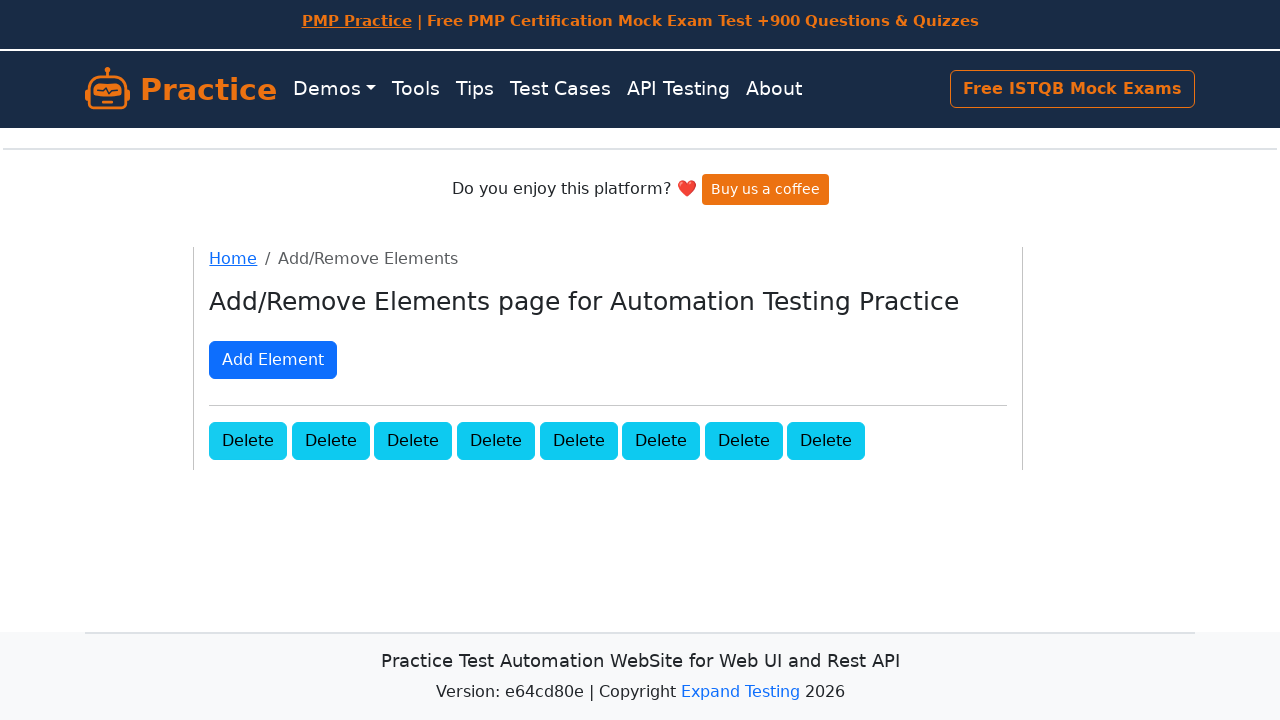

Clicked delete button to remove element (delete 93/100) at (248, 440) on .added-manually >> nth=0
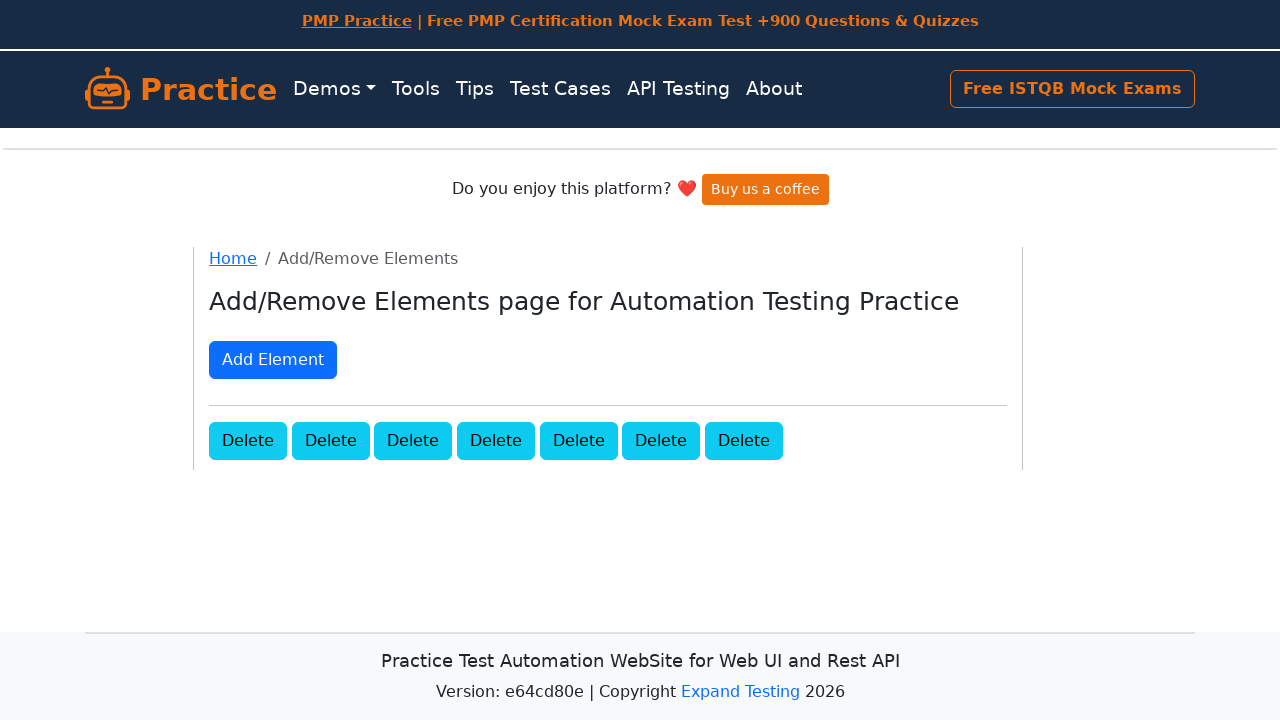

Clicked delete button to remove element (delete 94/100) at (248, 440) on .added-manually >> nth=0
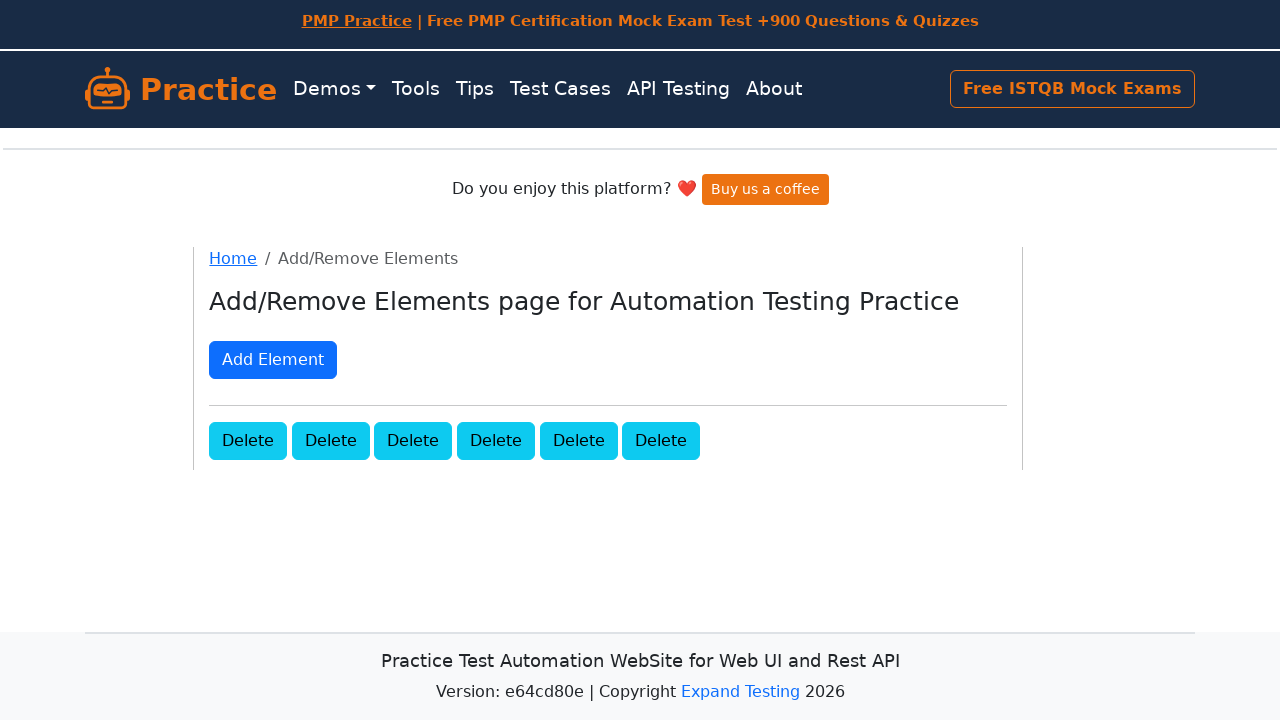

Clicked delete button to remove element (delete 95/100) at (248, 440) on .added-manually >> nth=0
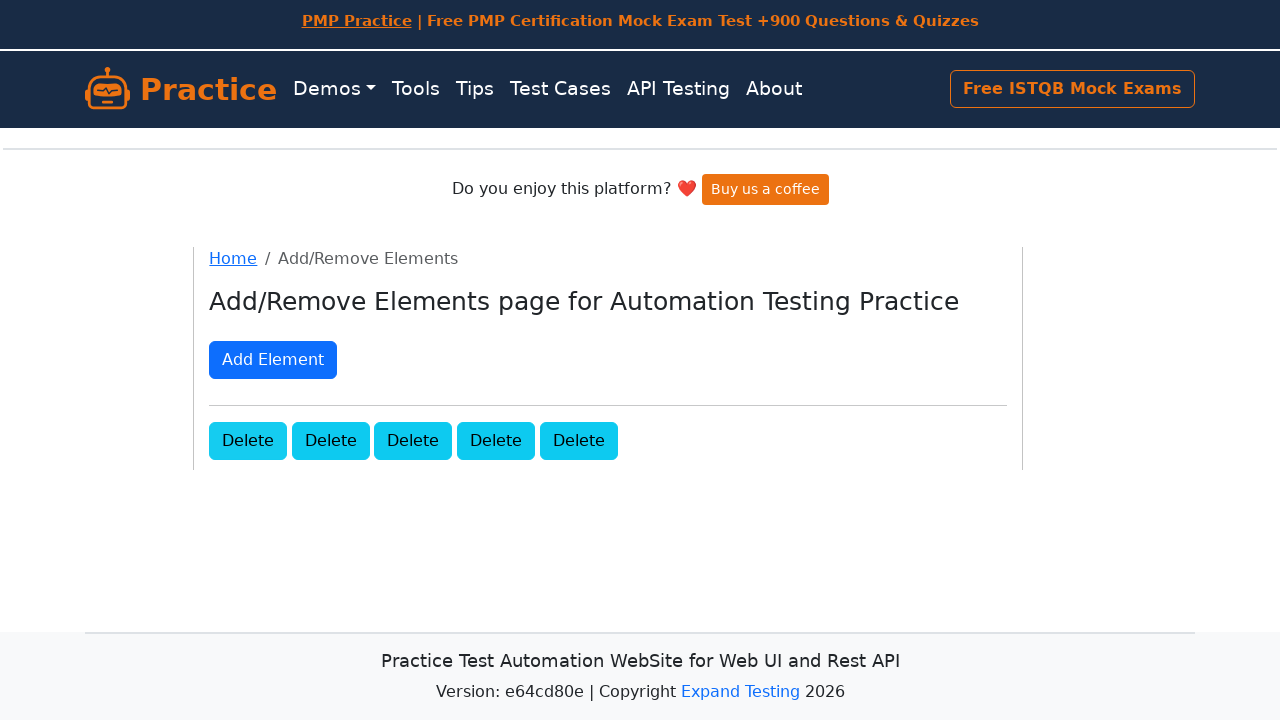

Clicked delete button to remove element (delete 96/100) at (248, 440) on .added-manually >> nth=0
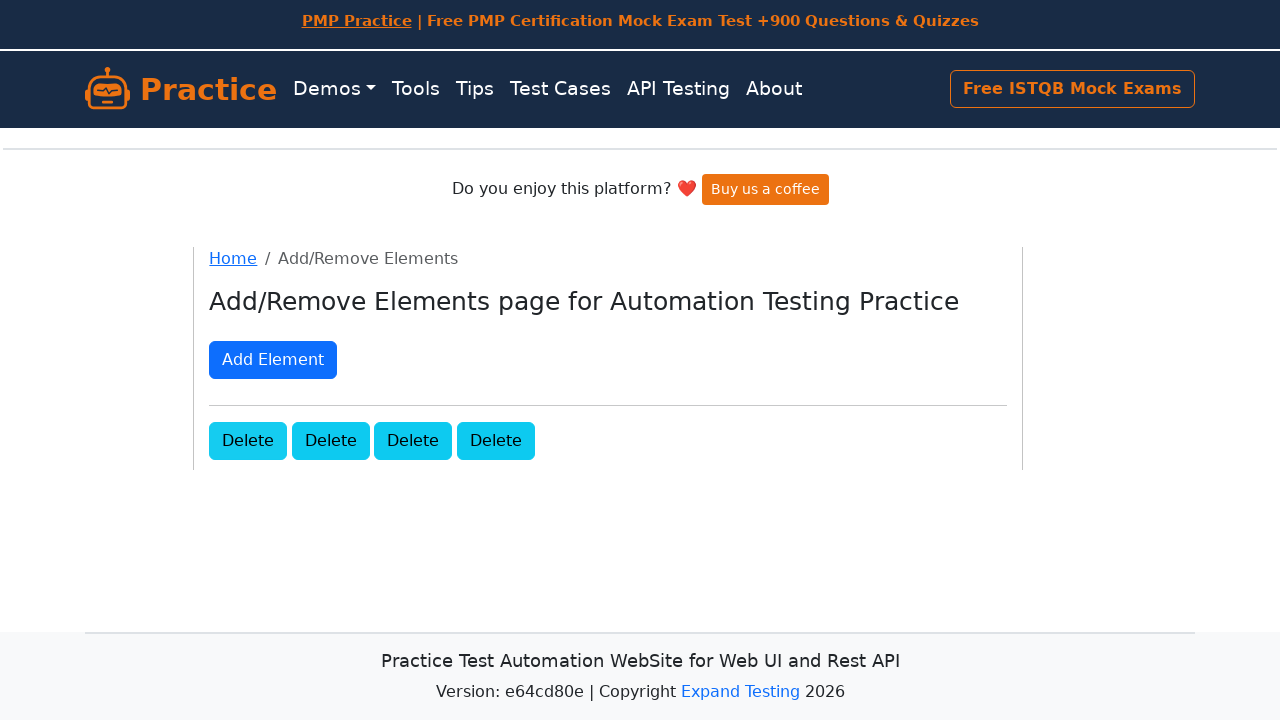

Clicked delete button to remove element (delete 97/100) at (248, 440) on .added-manually >> nth=0
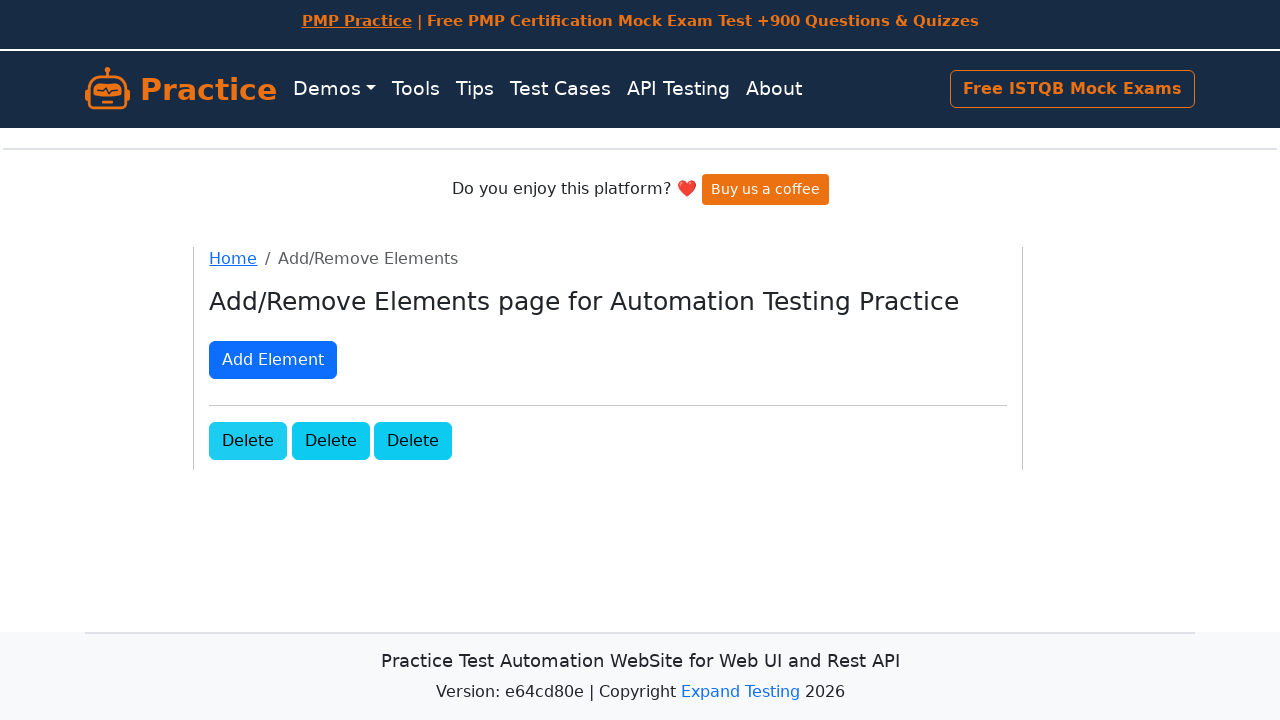

Clicked delete button to remove element (delete 98/100) at (248, 440) on .added-manually >> nth=0
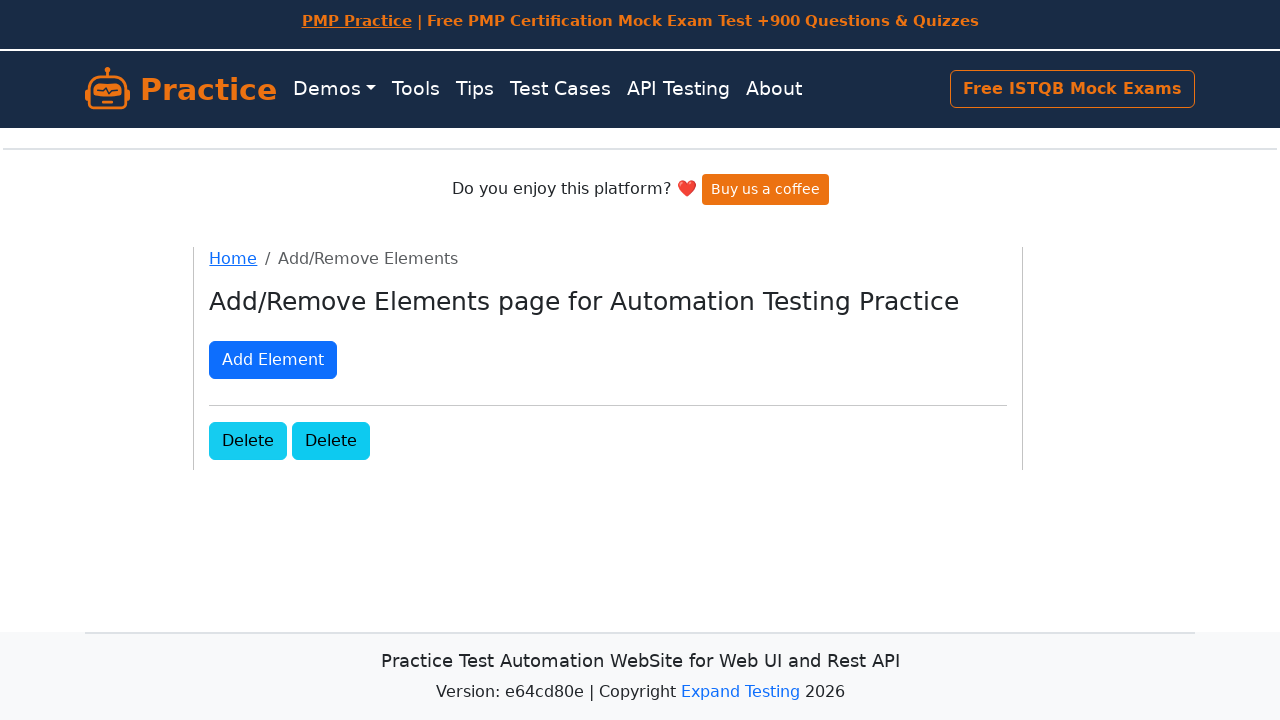

Clicked delete button to remove element (delete 99/100) at (248, 440) on .added-manually >> nth=0
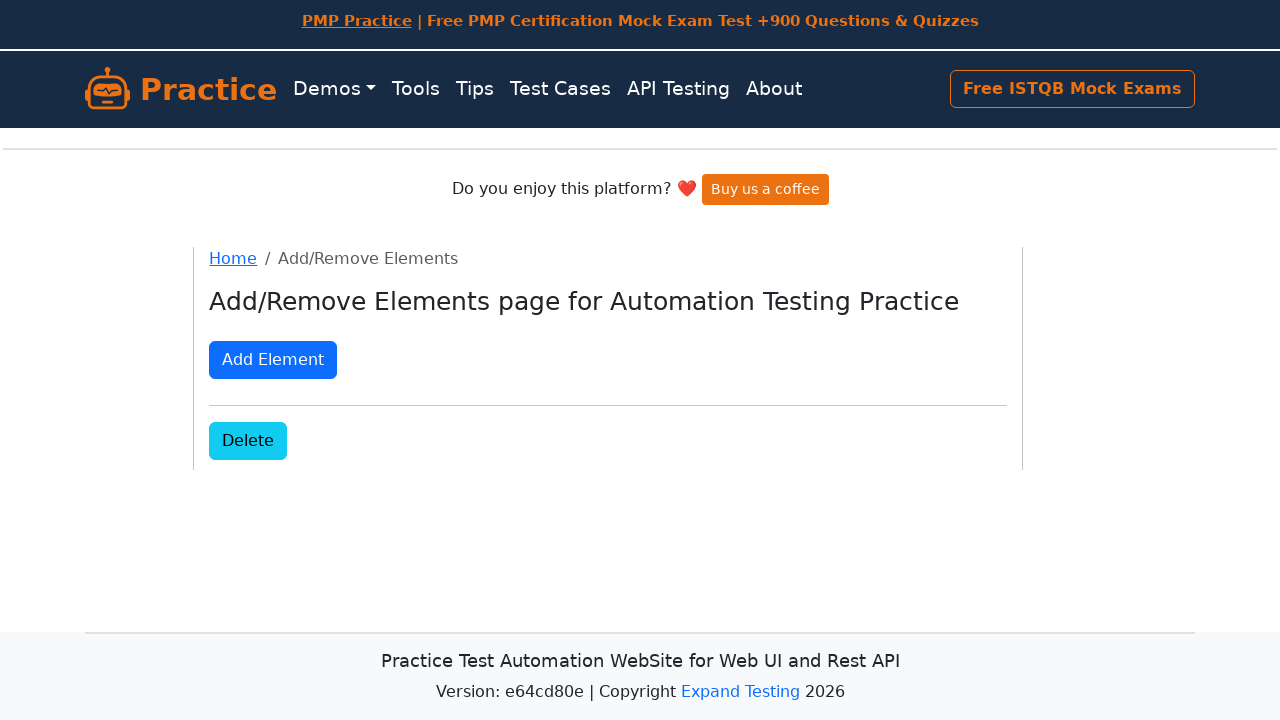

Clicked delete button to remove element (delete 100/100) at (248, 440) on .added-manually >> nth=0
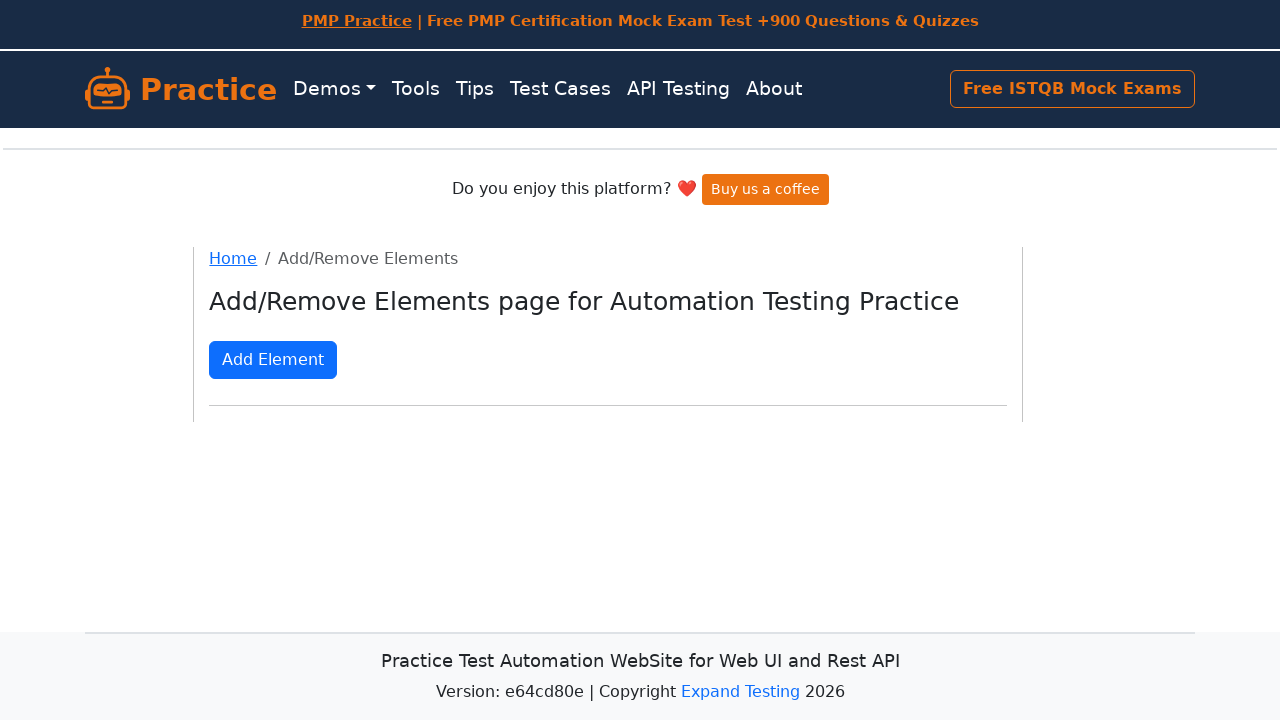

Located remaining delete buttons after removal attempts
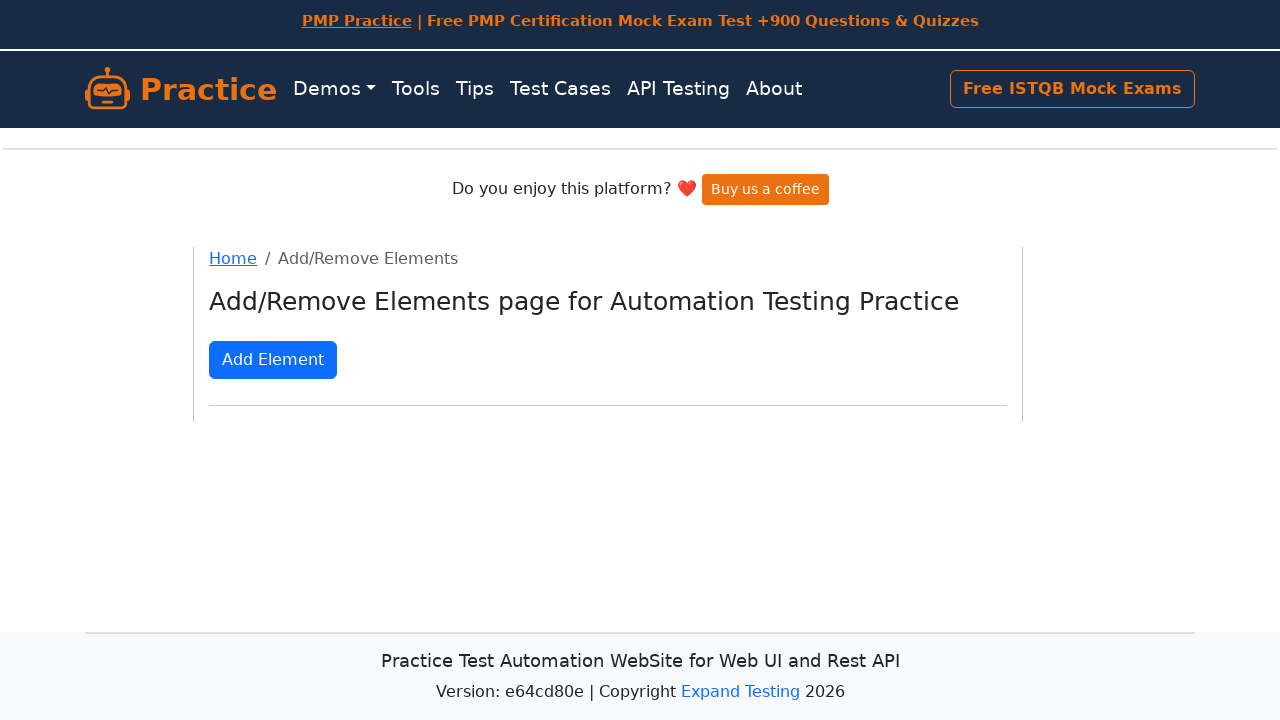

Verified that all 100 elements were successfully removed
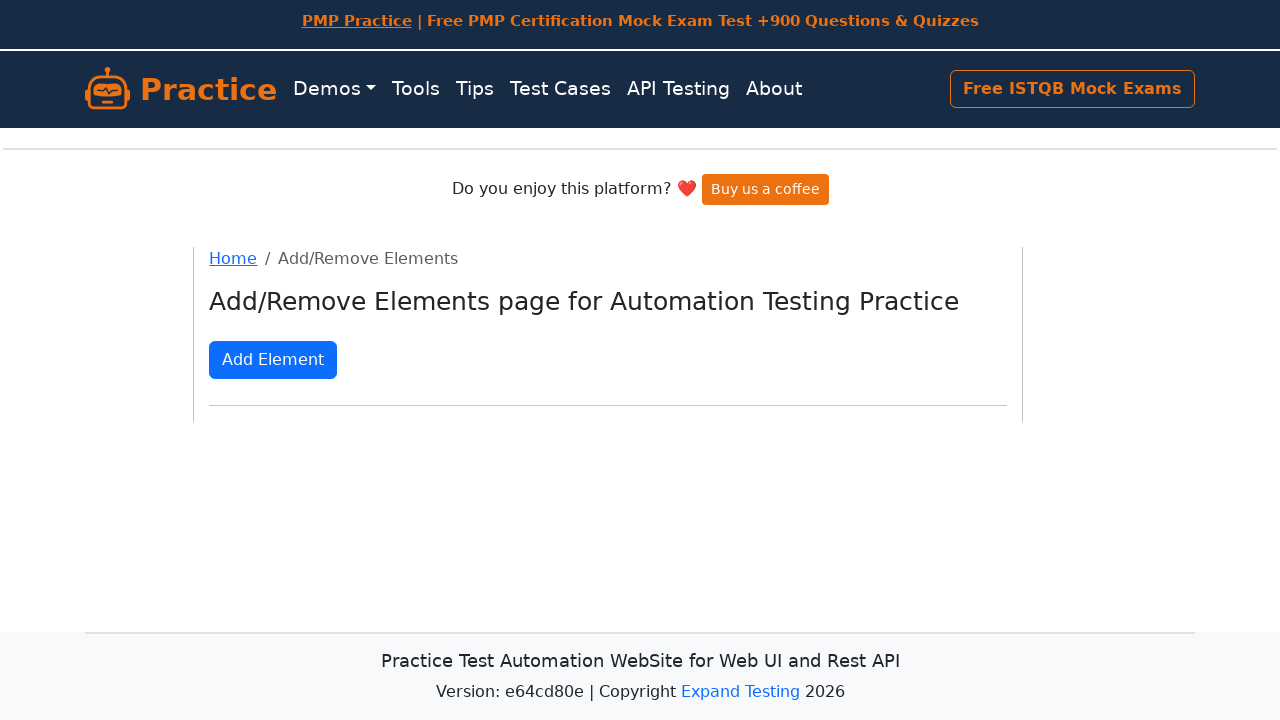

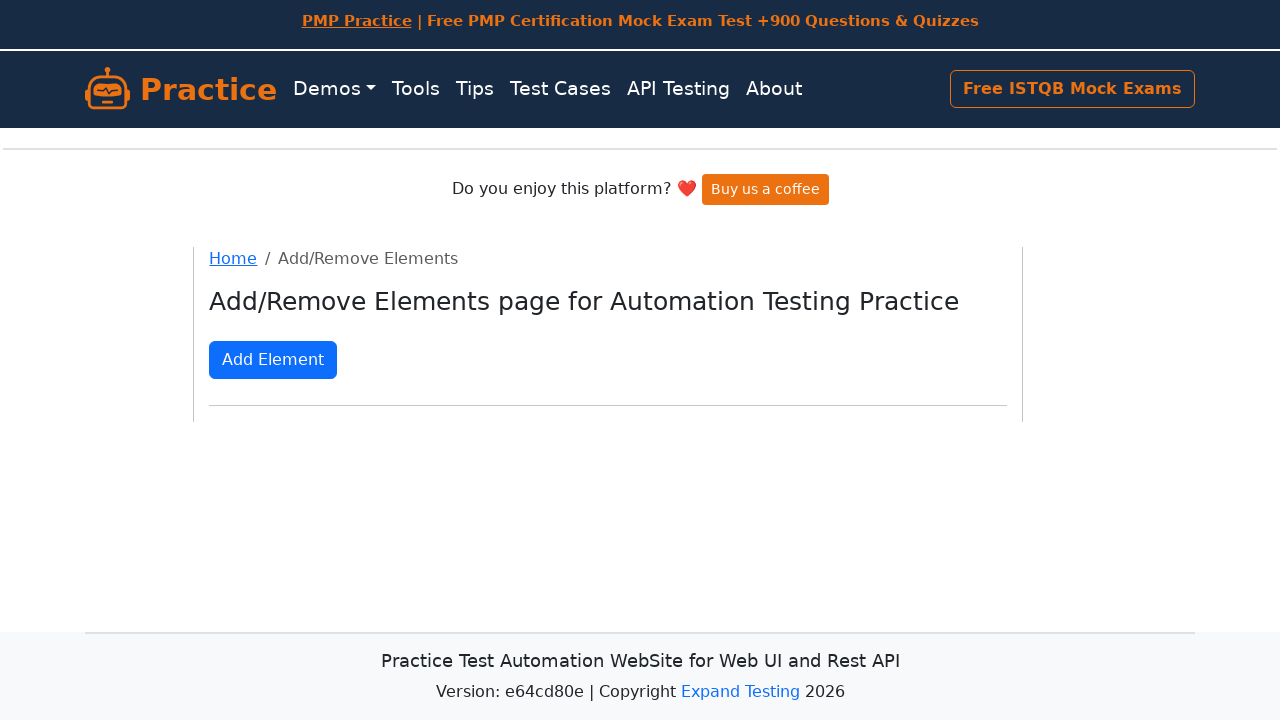